Tests the add/remove elements functionality by clicking the Add Element button 100 times to create 100 delete buttons, then clicking delete 90 times to verify the remaining count

Starting URL: http://the-internet.herokuapp.com/add_remove_elements/

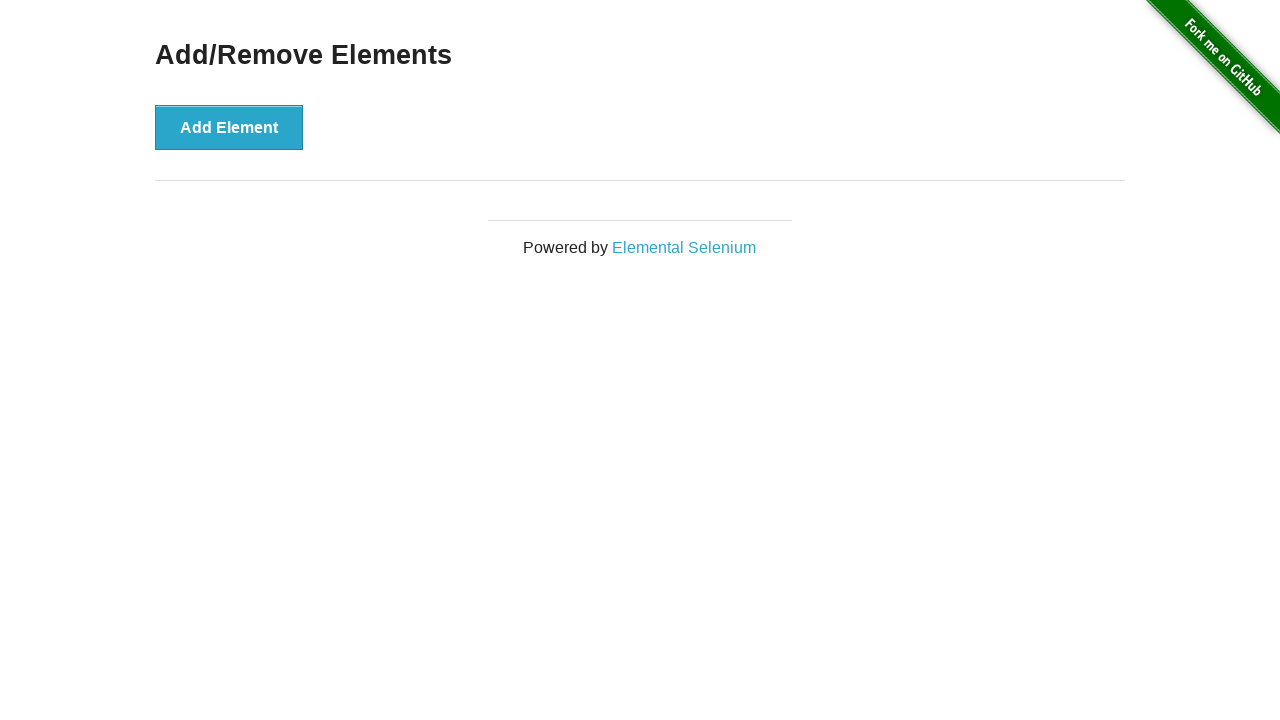

Clicked Add Element button (iteration 1/100) at (229, 127) on xpath=//*[@onclick='addElement()']
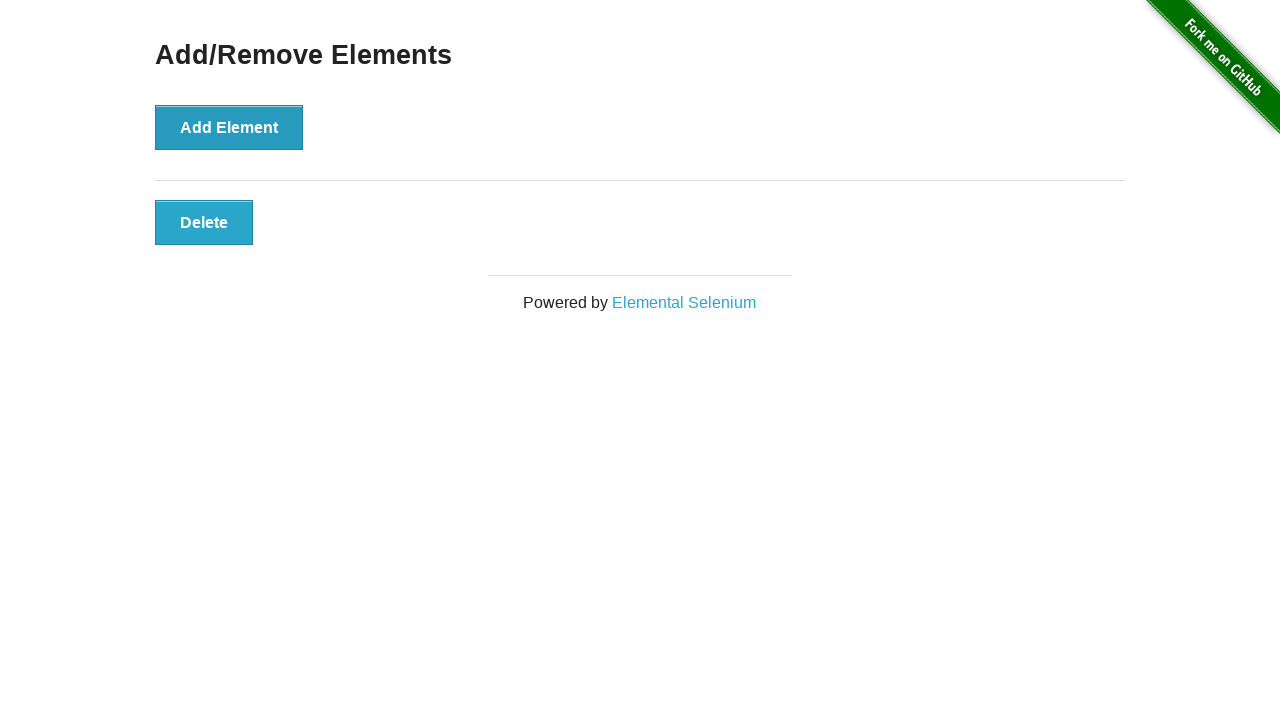

Clicked Add Element button (iteration 2/100) at (229, 127) on xpath=//*[@onclick='addElement()']
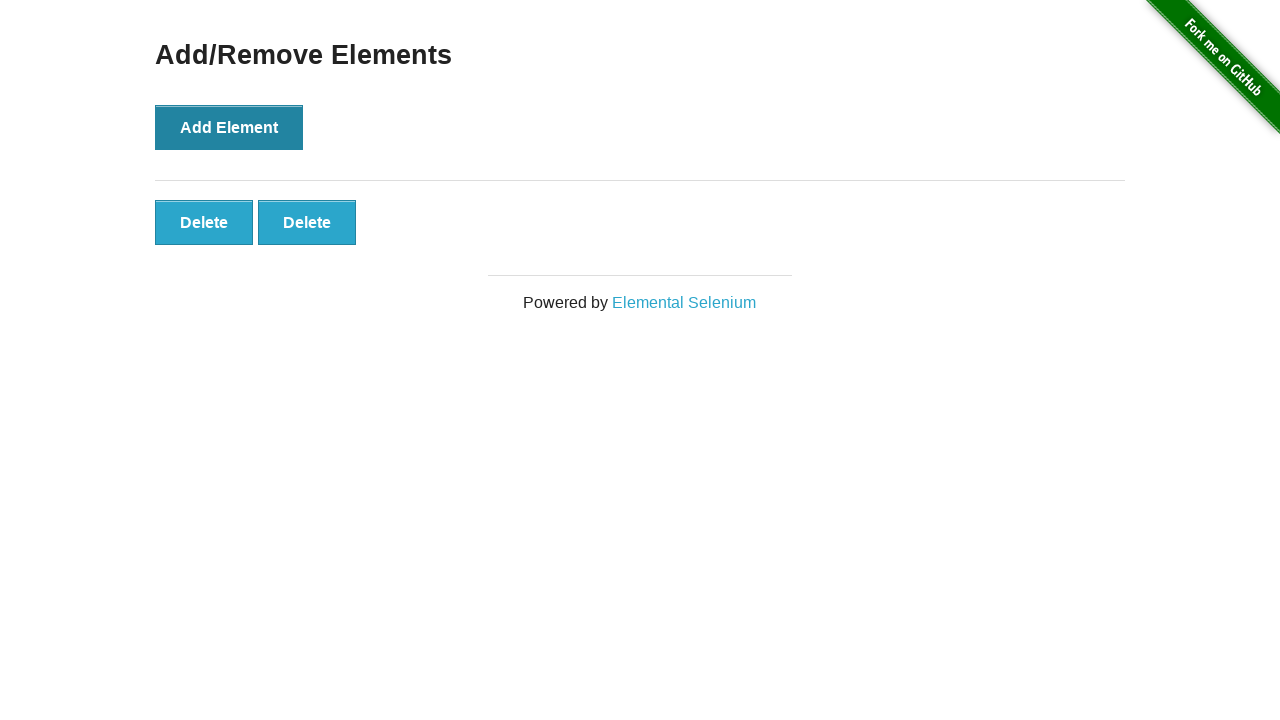

Clicked Add Element button (iteration 3/100) at (229, 127) on xpath=//*[@onclick='addElement()']
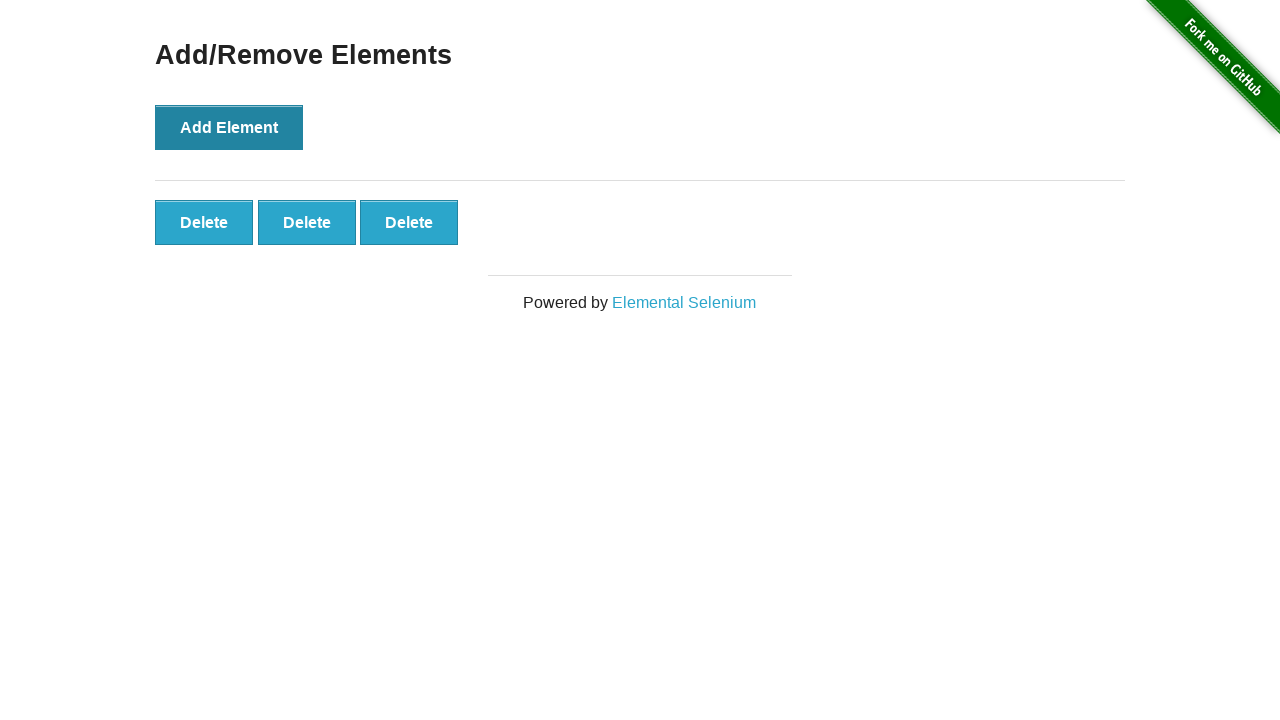

Clicked Add Element button (iteration 4/100) at (229, 127) on xpath=//*[@onclick='addElement()']
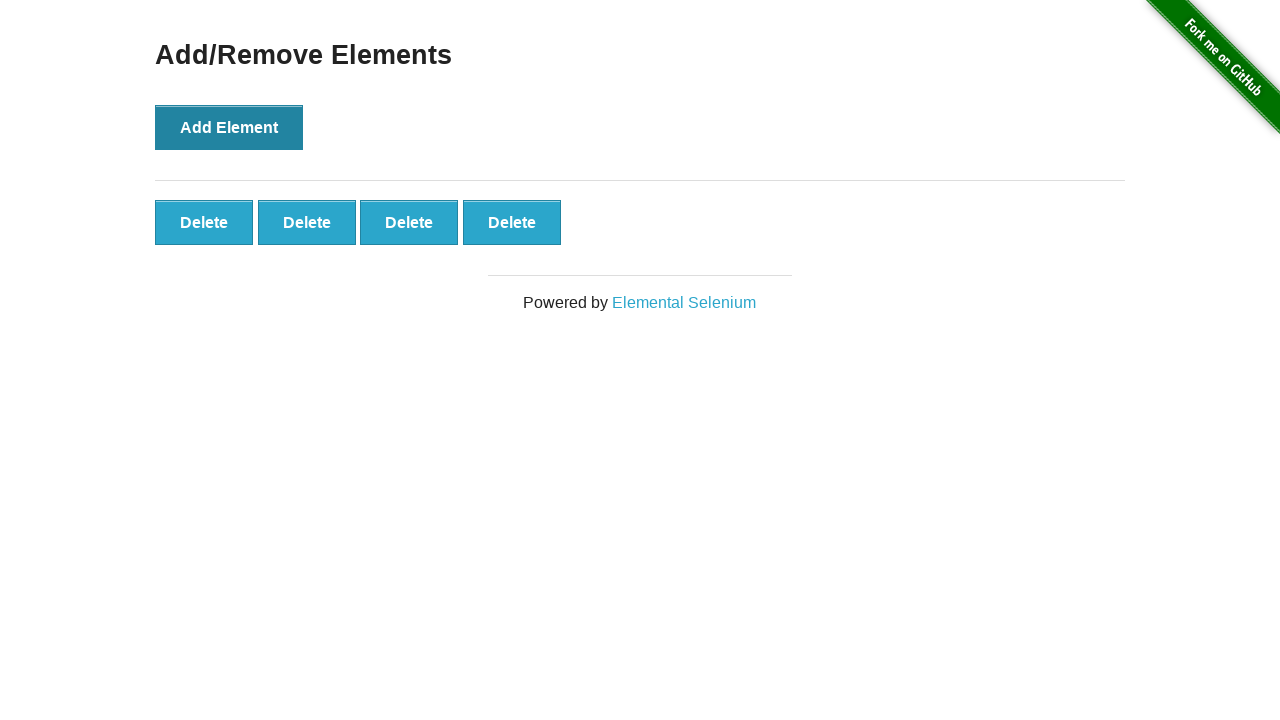

Clicked Add Element button (iteration 5/100) at (229, 127) on xpath=//*[@onclick='addElement()']
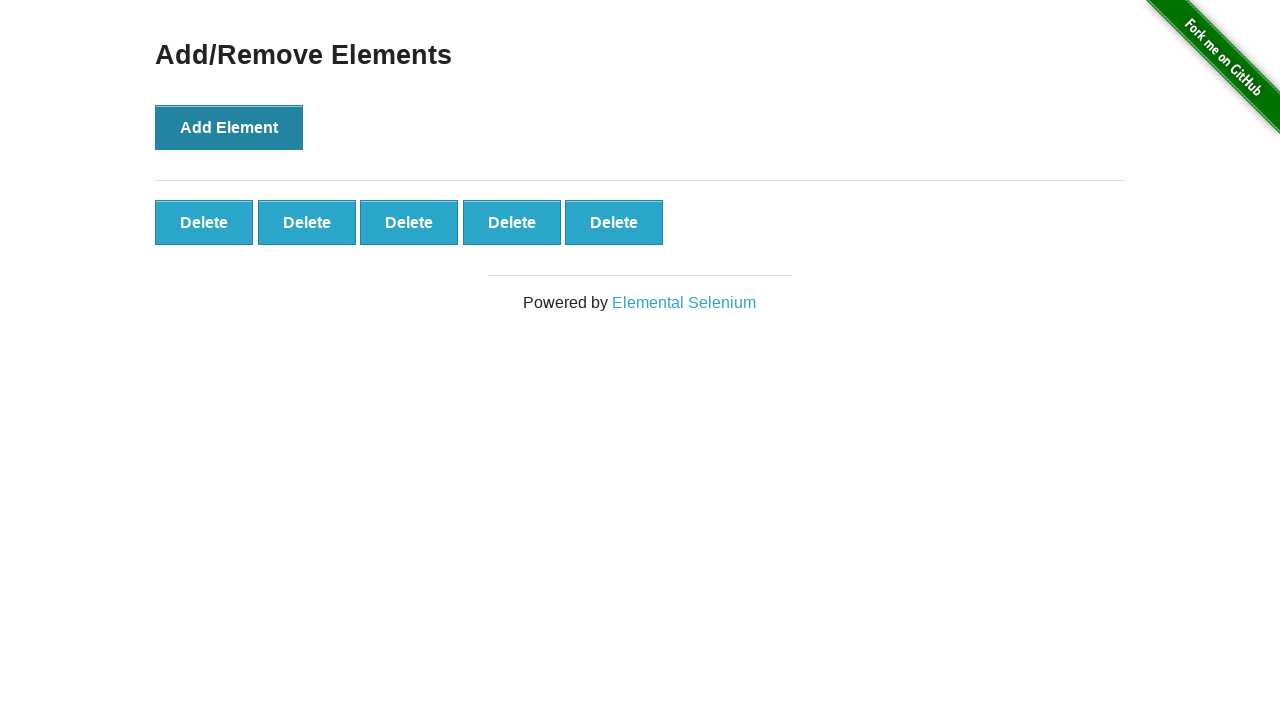

Clicked Add Element button (iteration 6/100) at (229, 127) on xpath=//*[@onclick='addElement()']
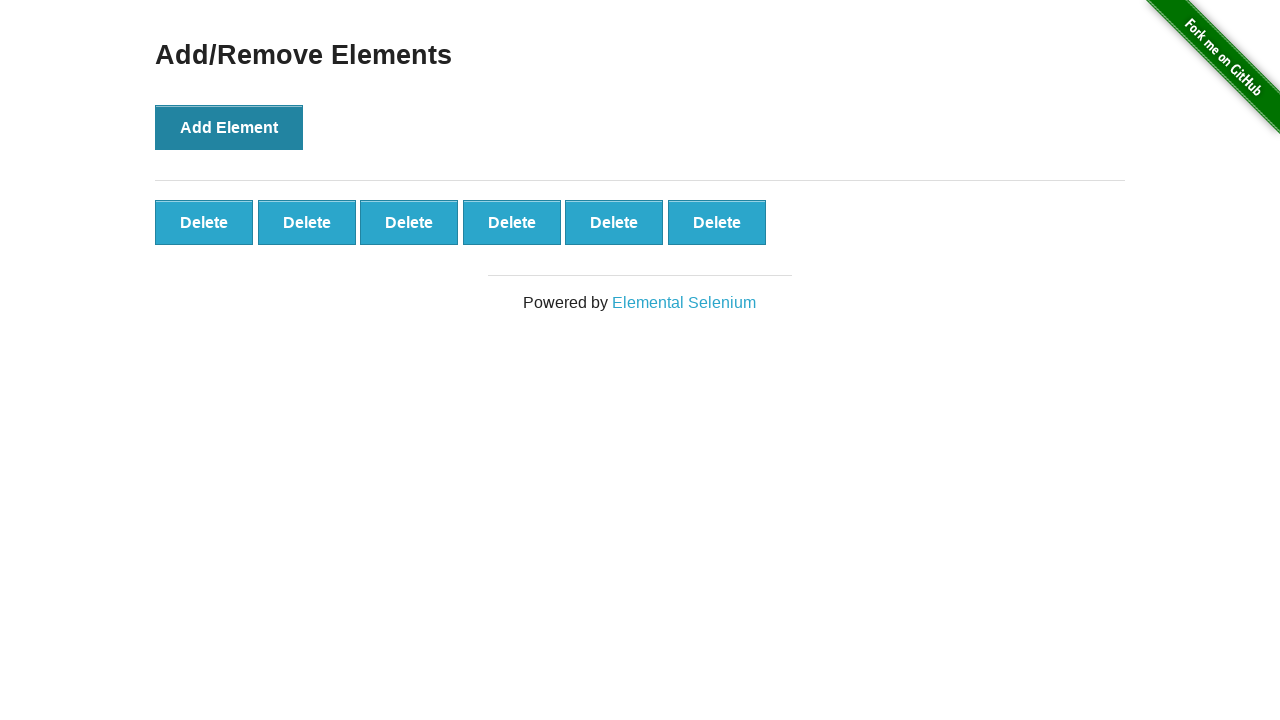

Clicked Add Element button (iteration 7/100) at (229, 127) on xpath=//*[@onclick='addElement()']
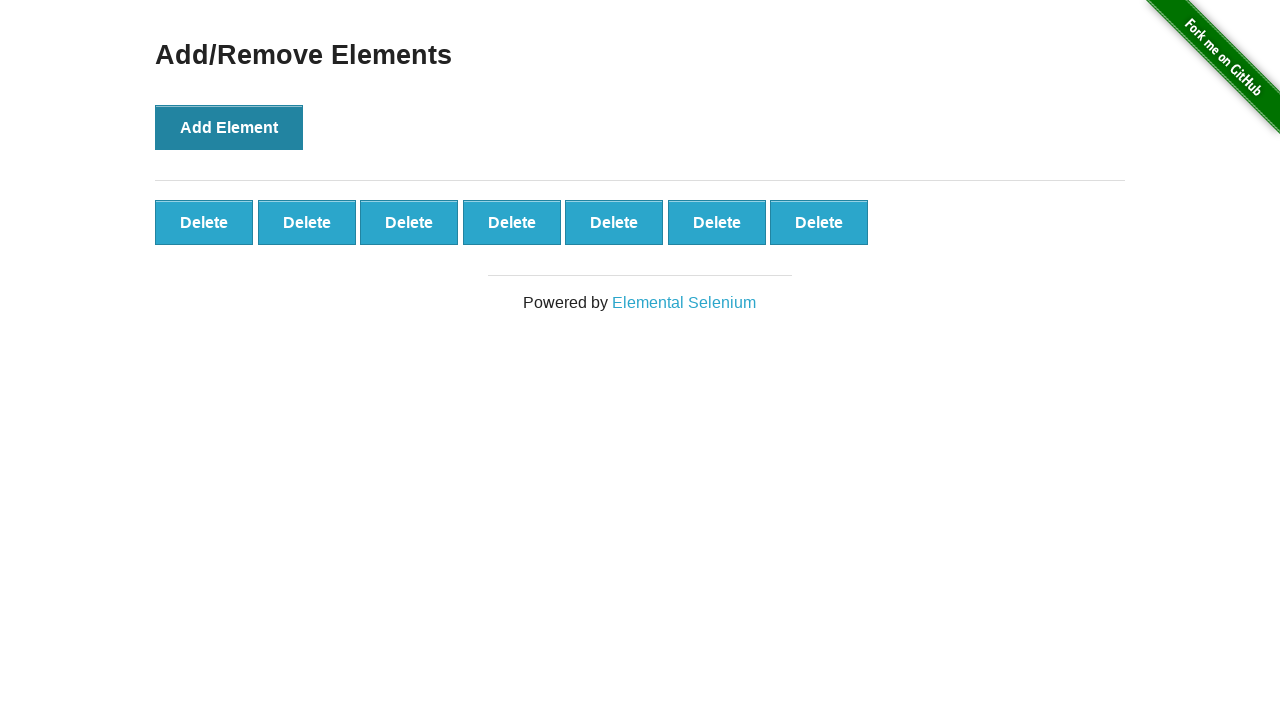

Clicked Add Element button (iteration 8/100) at (229, 127) on xpath=//*[@onclick='addElement()']
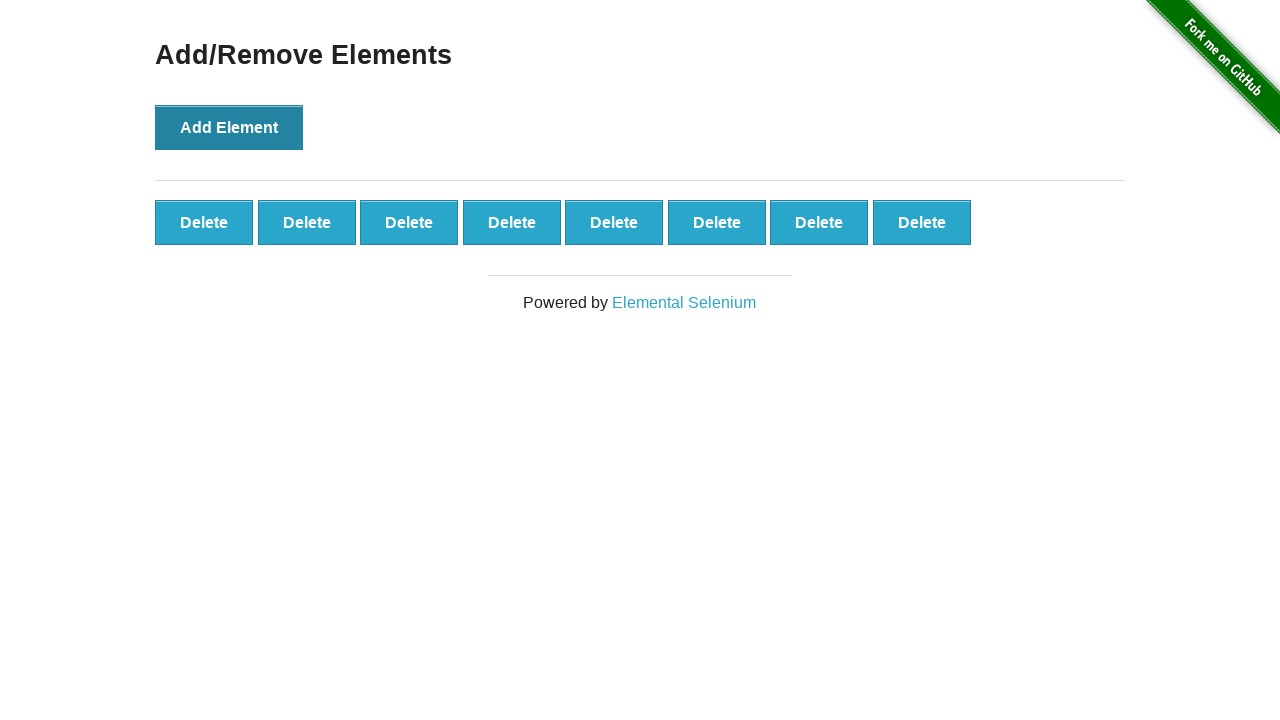

Clicked Add Element button (iteration 9/100) at (229, 127) on xpath=//*[@onclick='addElement()']
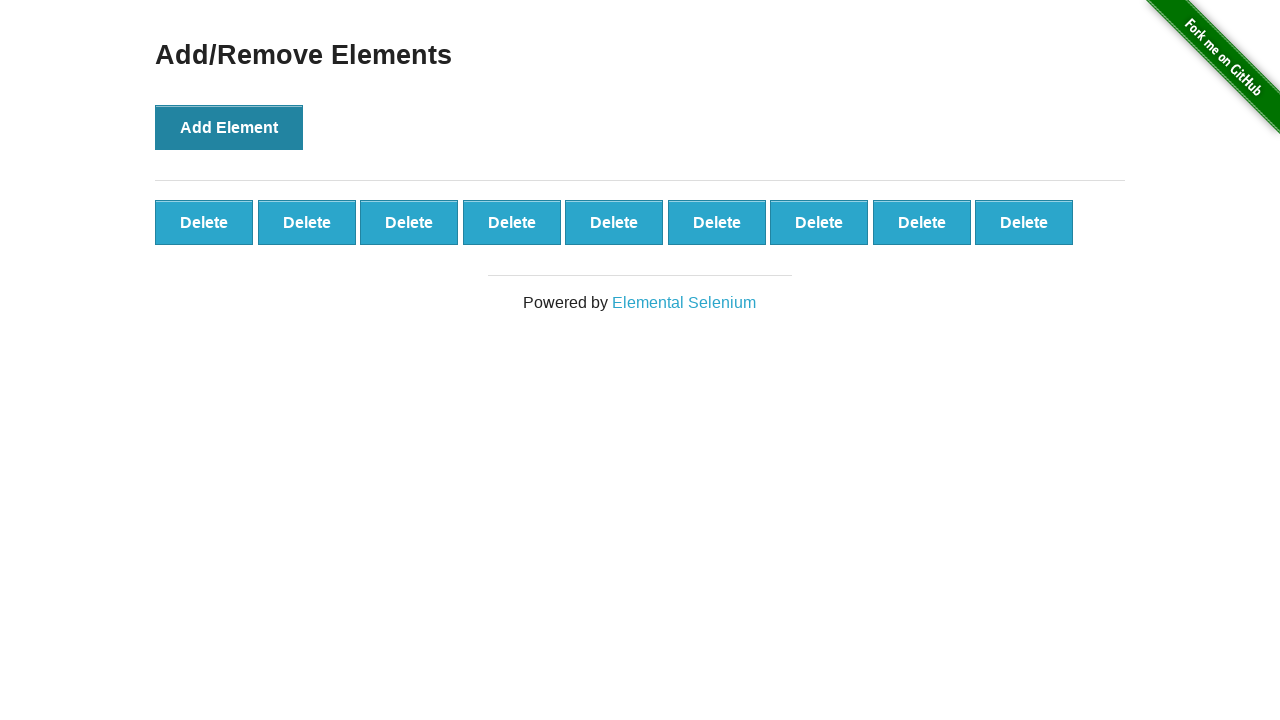

Clicked Add Element button (iteration 10/100) at (229, 127) on xpath=//*[@onclick='addElement()']
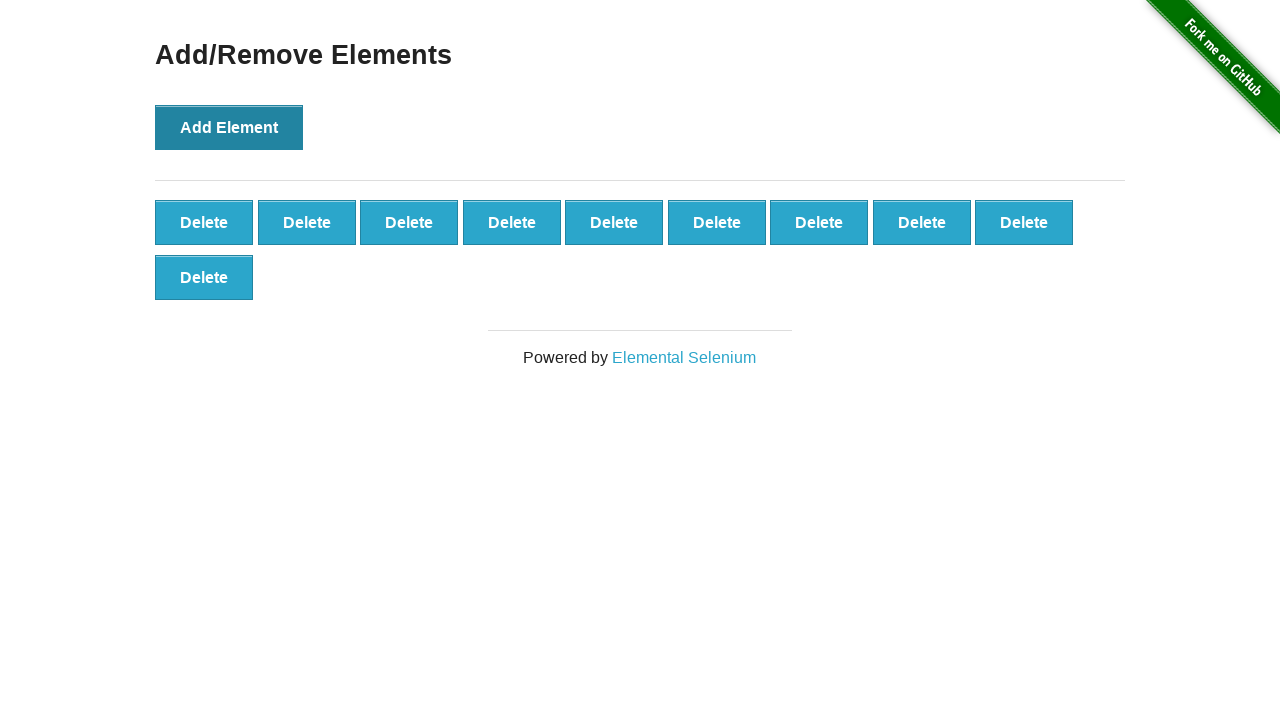

Clicked Add Element button (iteration 11/100) at (229, 127) on xpath=//*[@onclick='addElement()']
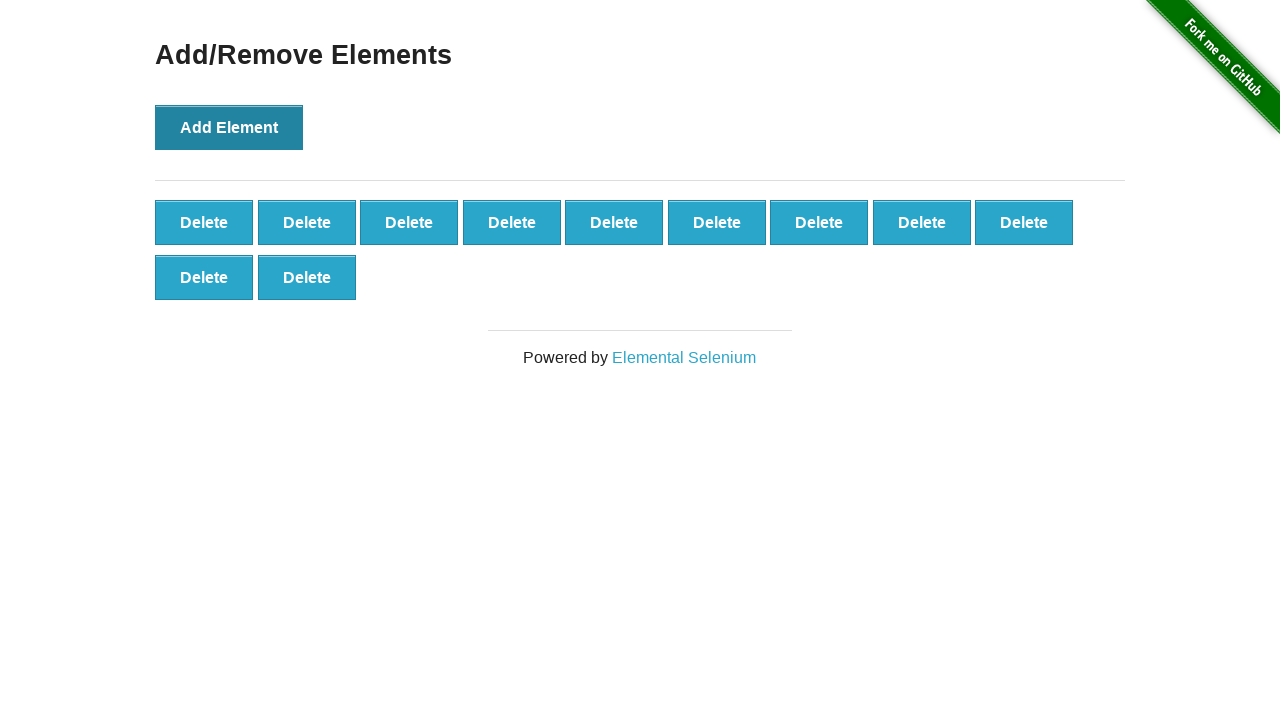

Clicked Add Element button (iteration 12/100) at (229, 127) on xpath=//*[@onclick='addElement()']
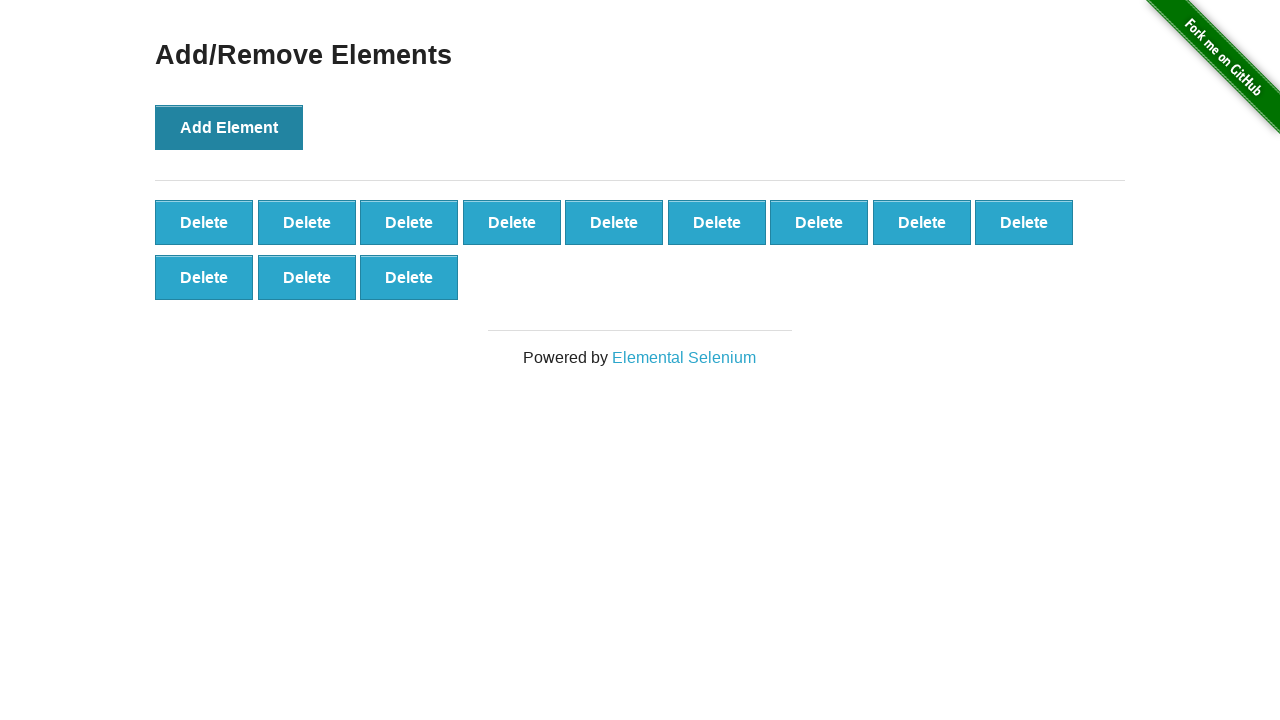

Clicked Add Element button (iteration 13/100) at (229, 127) on xpath=//*[@onclick='addElement()']
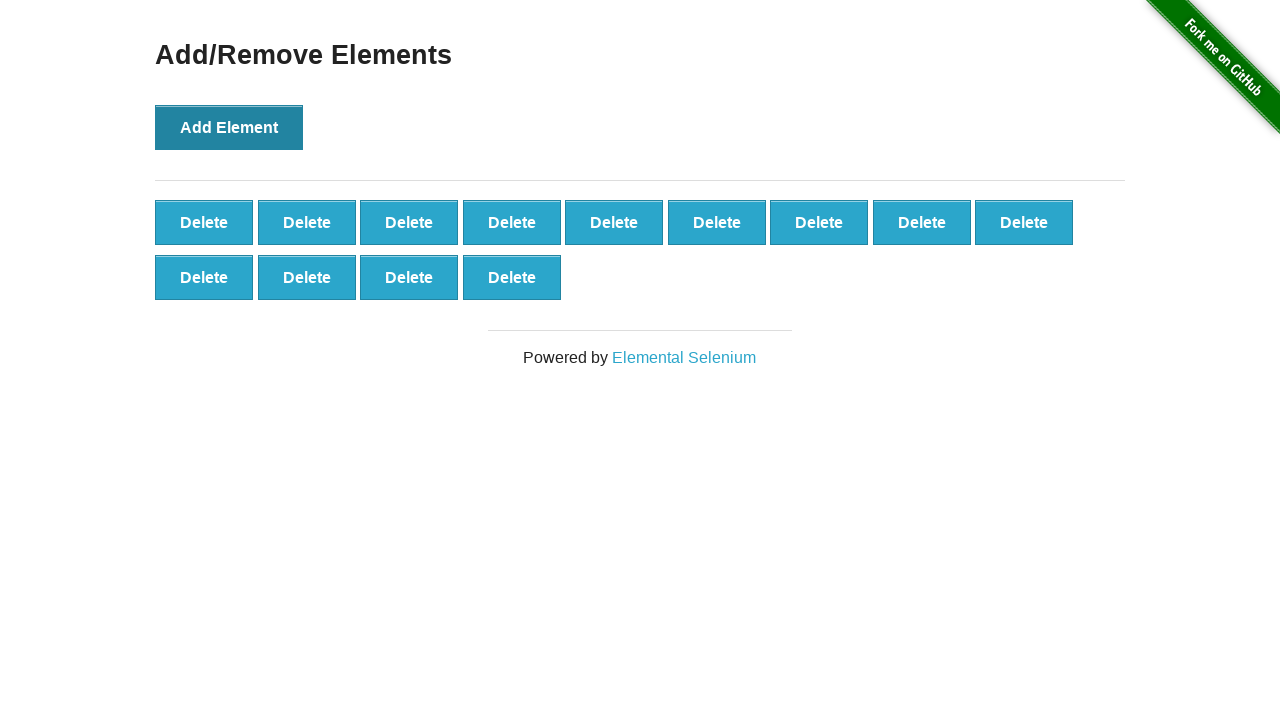

Clicked Add Element button (iteration 14/100) at (229, 127) on xpath=//*[@onclick='addElement()']
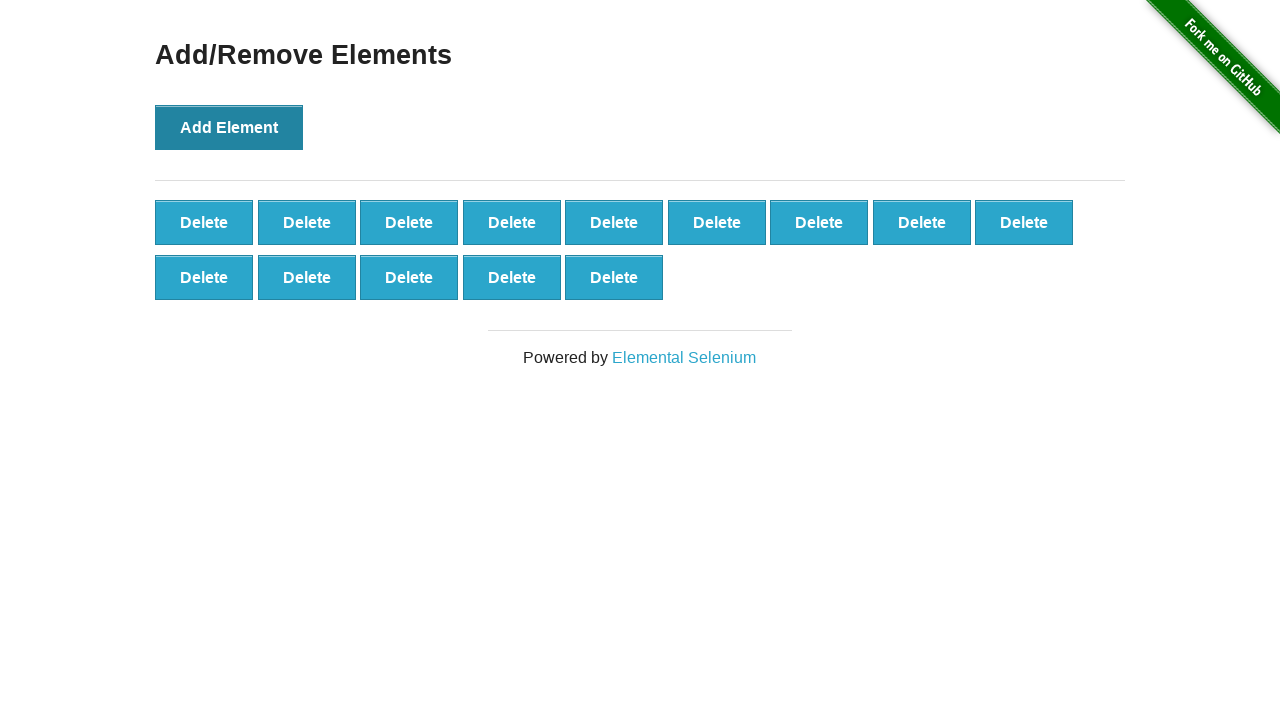

Clicked Add Element button (iteration 15/100) at (229, 127) on xpath=//*[@onclick='addElement()']
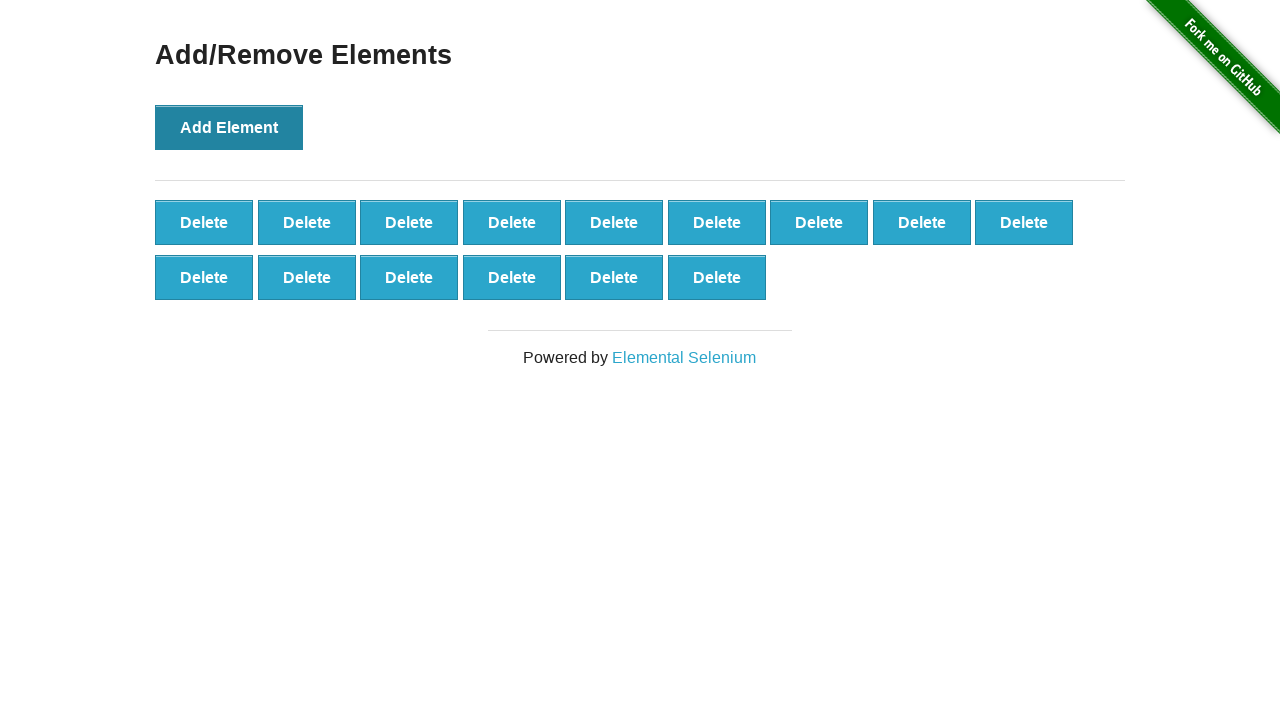

Clicked Add Element button (iteration 16/100) at (229, 127) on xpath=//*[@onclick='addElement()']
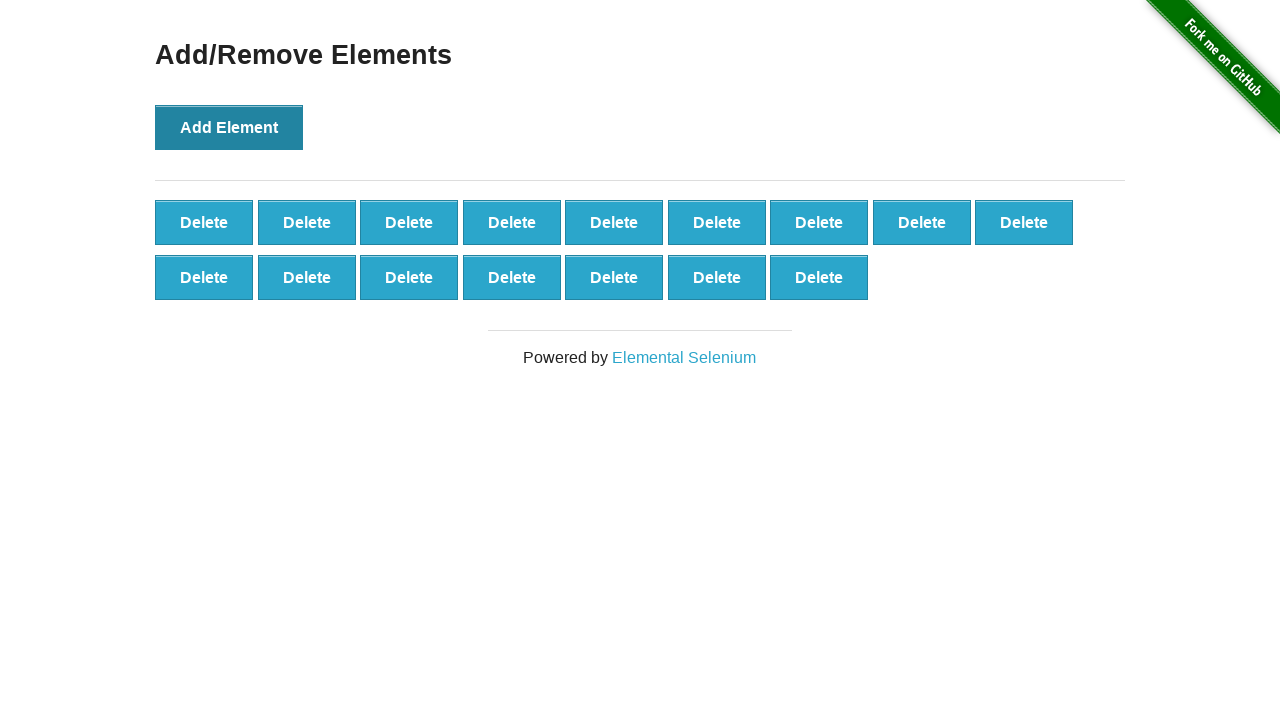

Clicked Add Element button (iteration 17/100) at (229, 127) on xpath=//*[@onclick='addElement()']
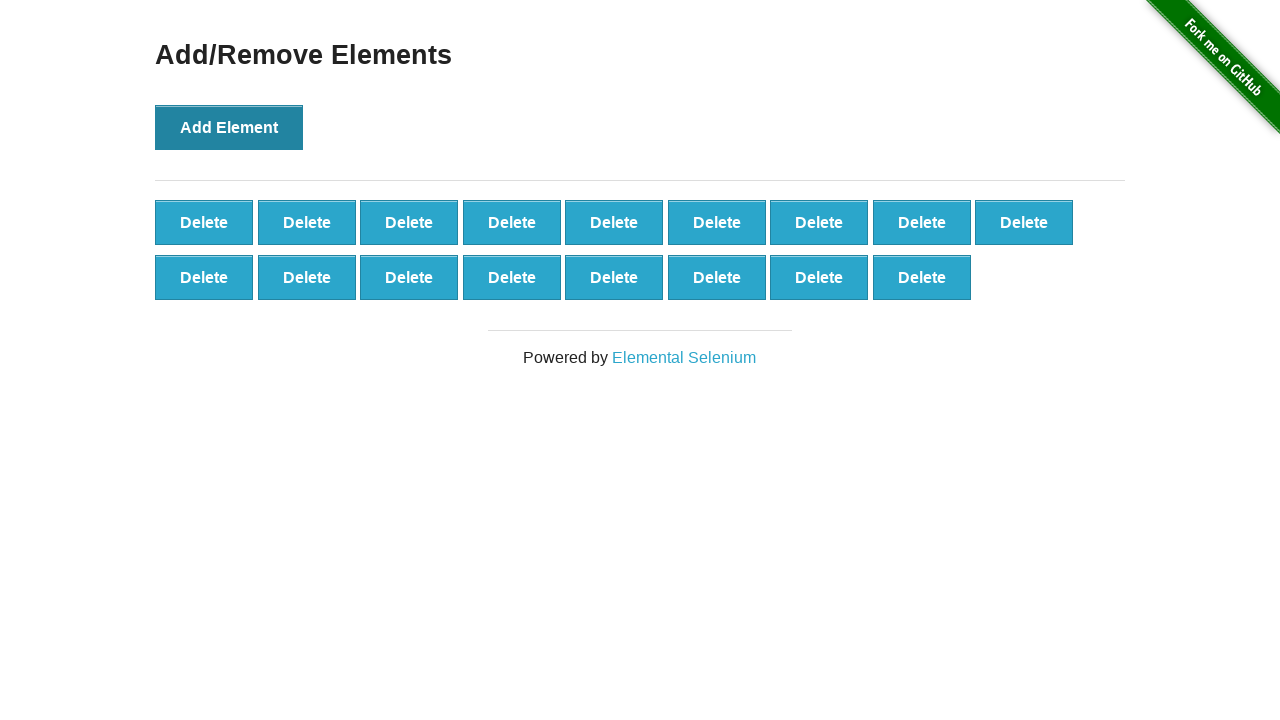

Clicked Add Element button (iteration 18/100) at (229, 127) on xpath=//*[@onclick='addElement()']
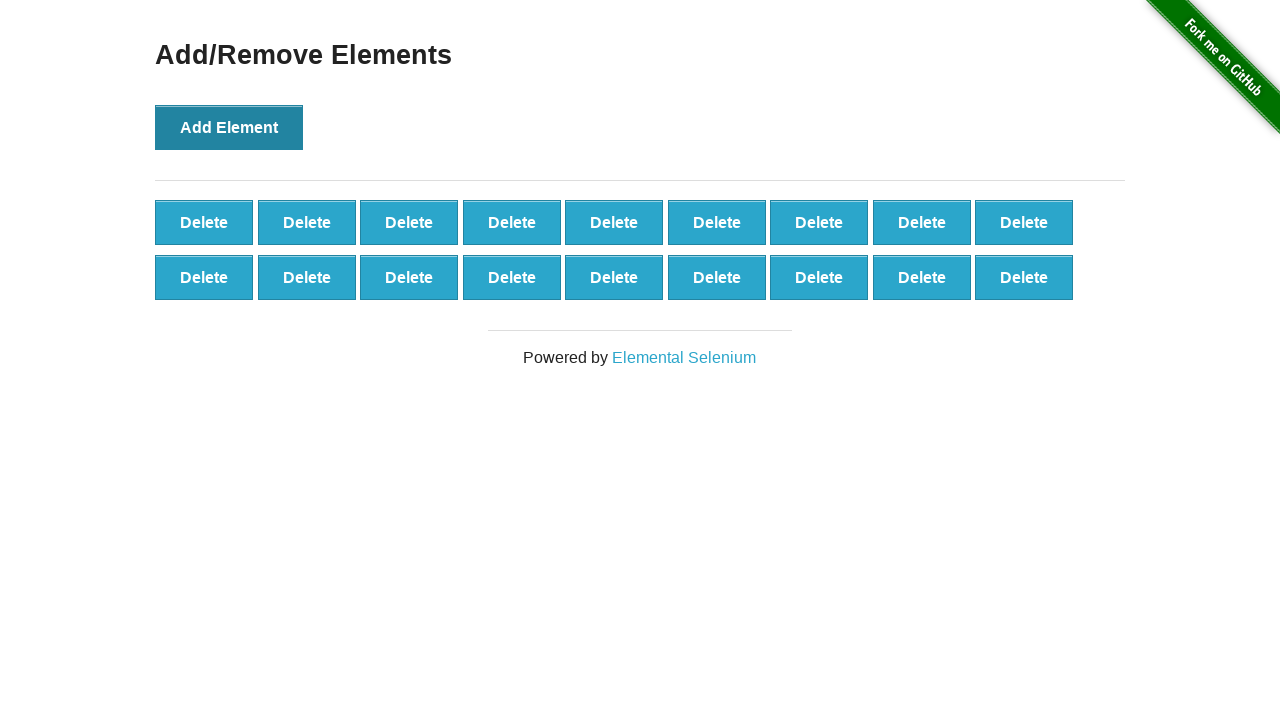

Clicked Add Element button (iteration 19/100) at (229, 127) on xpath=//*[@onclick='addElement()']
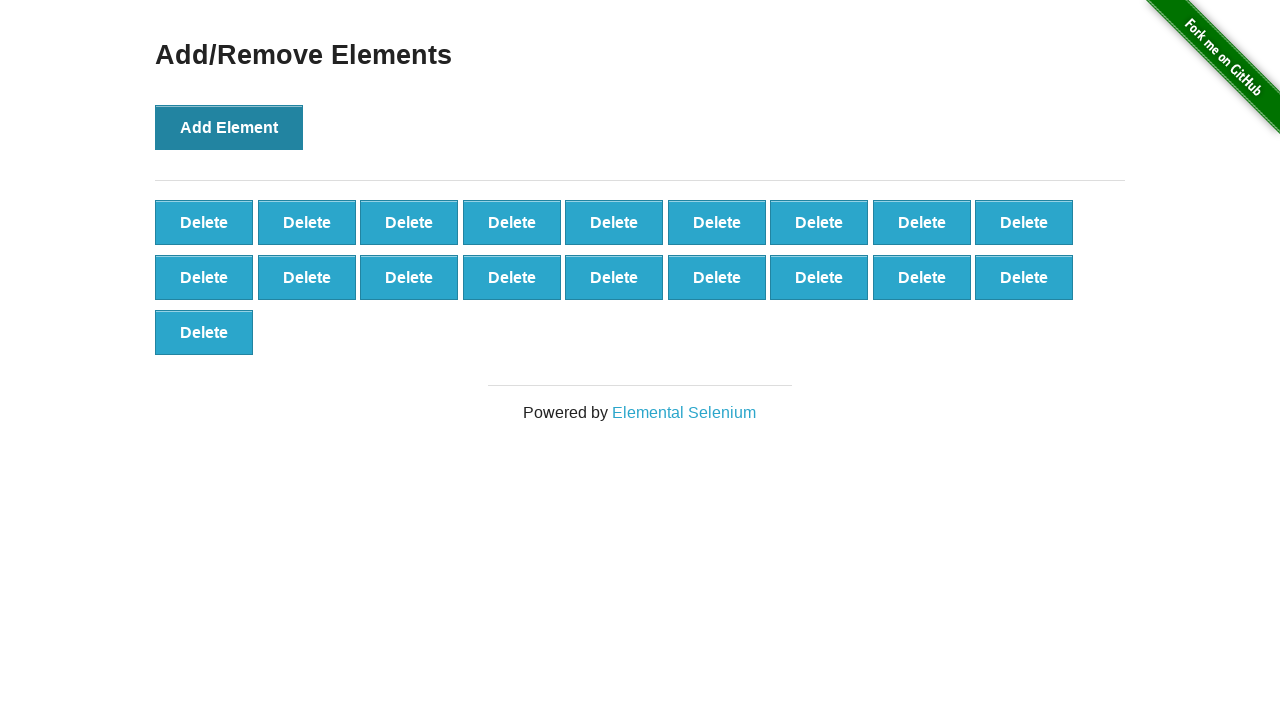

Clicked Add Element button (iteration 20/100) at (229, 127) on xpath=//*[@onclick='addElement()']
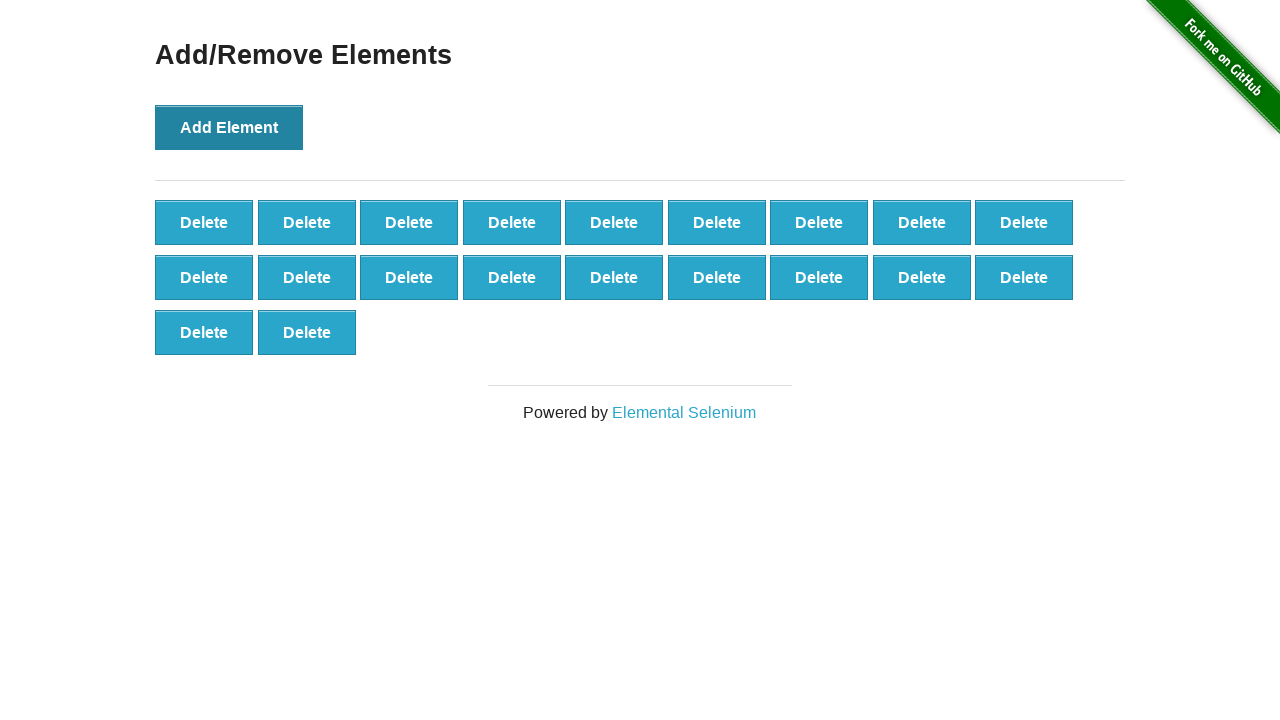

Clicked Add Element button (iteration 21/100) at (229, 127) on xpath=//*[@onclick='addElement()']
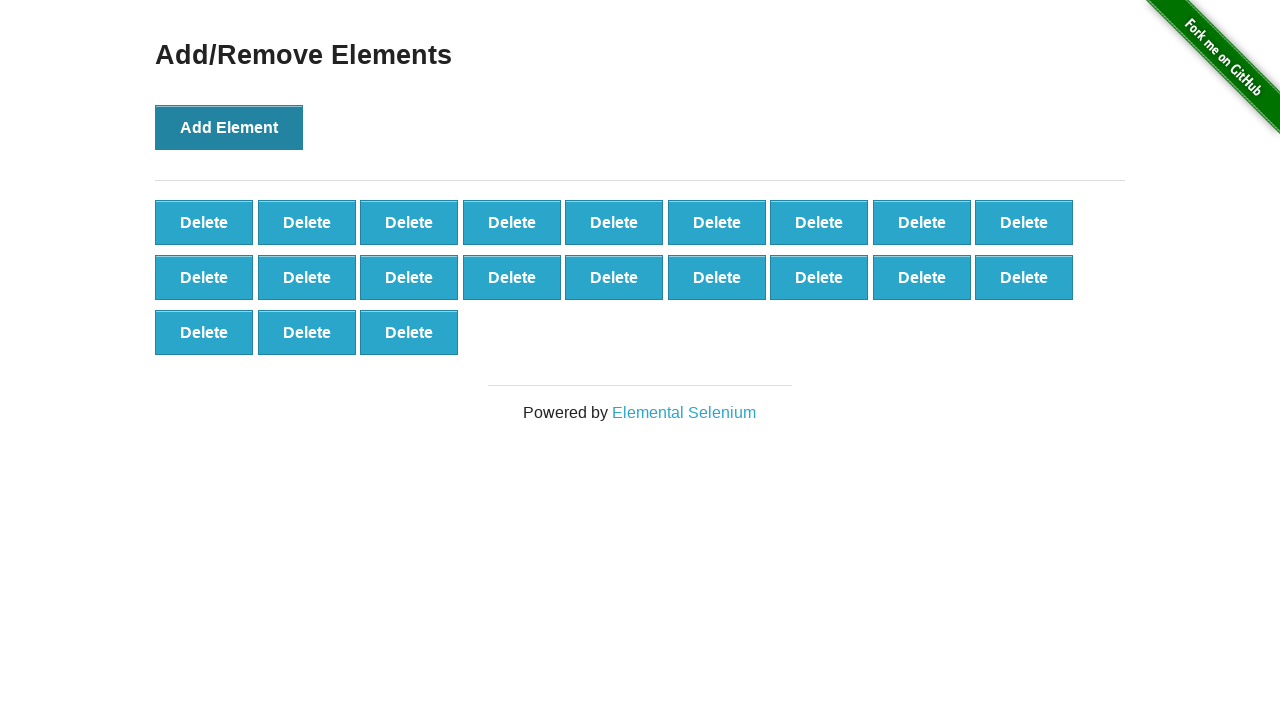

Clicked Add Element button (iteration 22/100) at (229, 127) on xpath=//*[@onclick='addElement()']
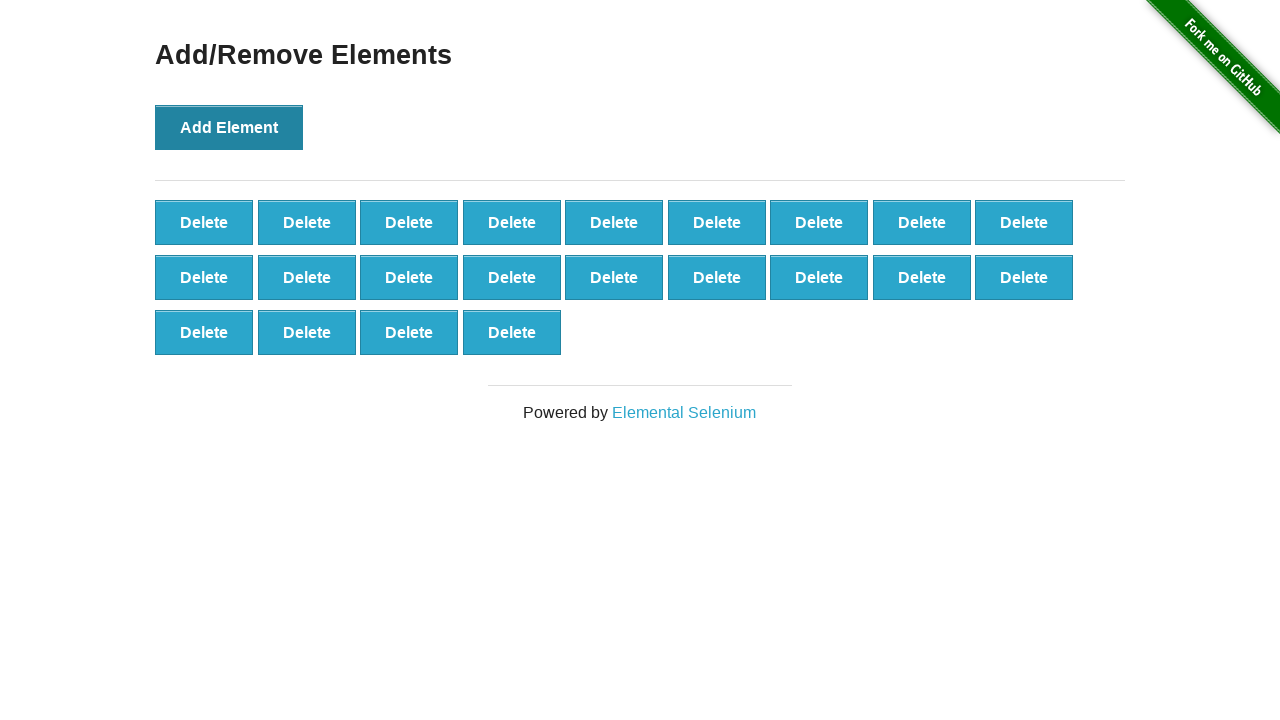

Clicked Add Element button (iteration 23/100) at (229, 127) on xpath=//*[@onclick='addElement()']
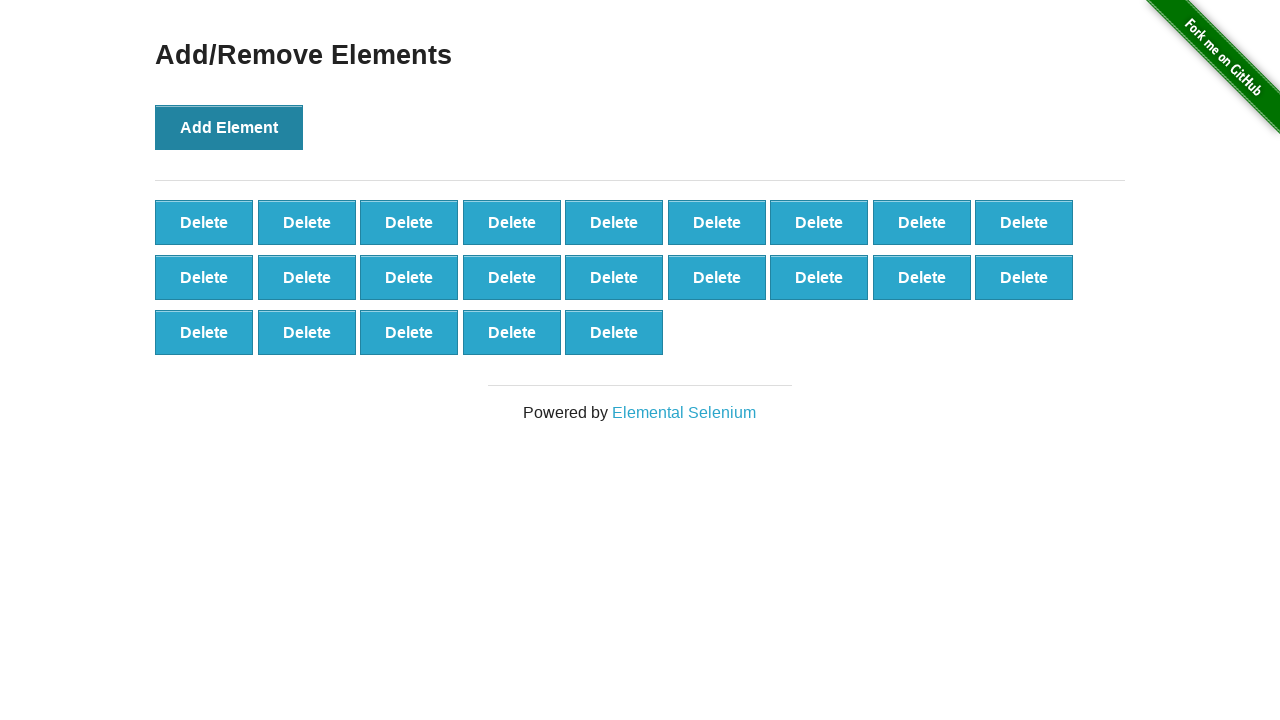

Clicked Add Element button (iteration 24/100) at (229, 127) on xpath=//*[@onclick='addElement()']
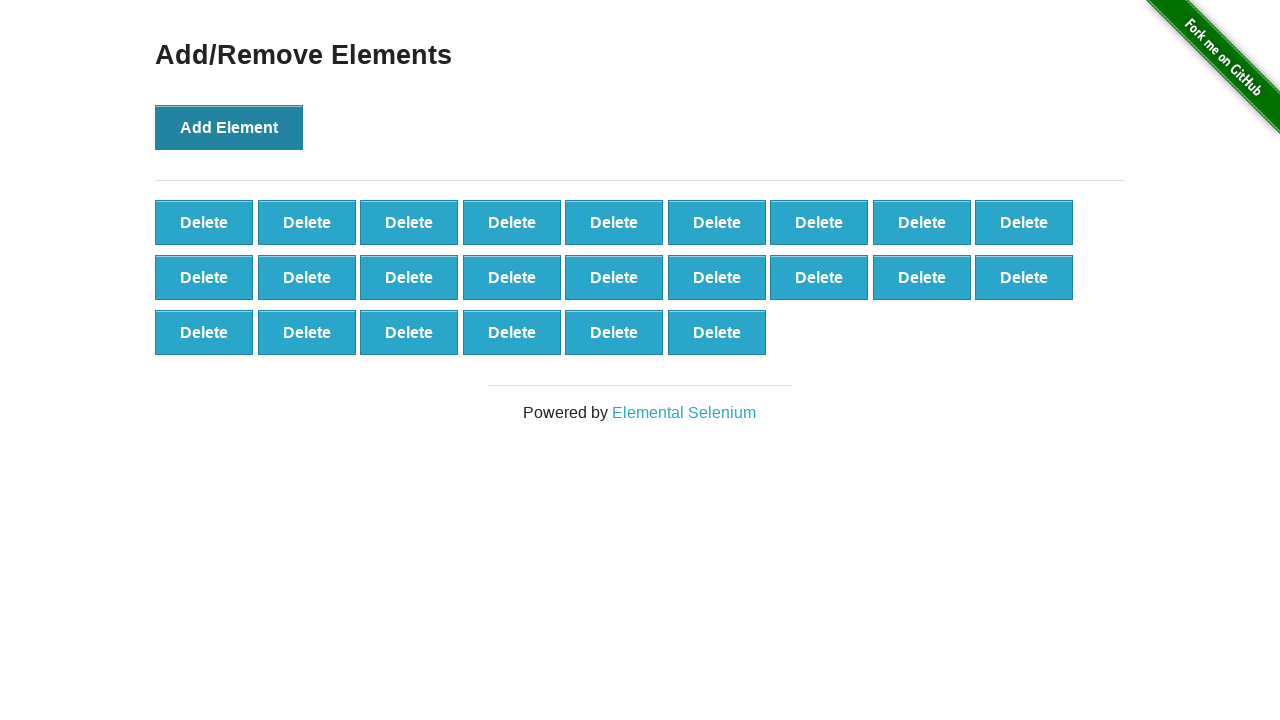

Clicked Add Element button (iteration 25/100) at (229, 127) on xpath=//*[@onclick='addElement()']
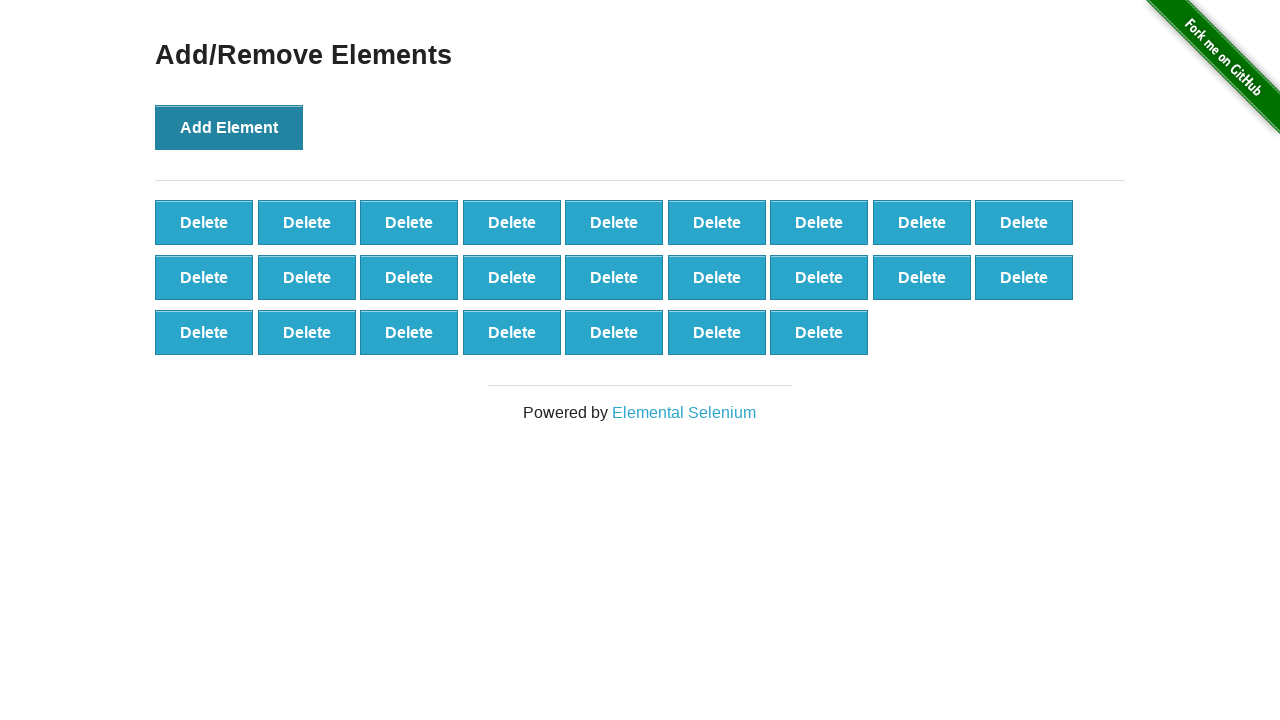

Clicked Add Element button (iteration 26/100) at (229, 127) on xpath=//*[@onclick='addElement()']
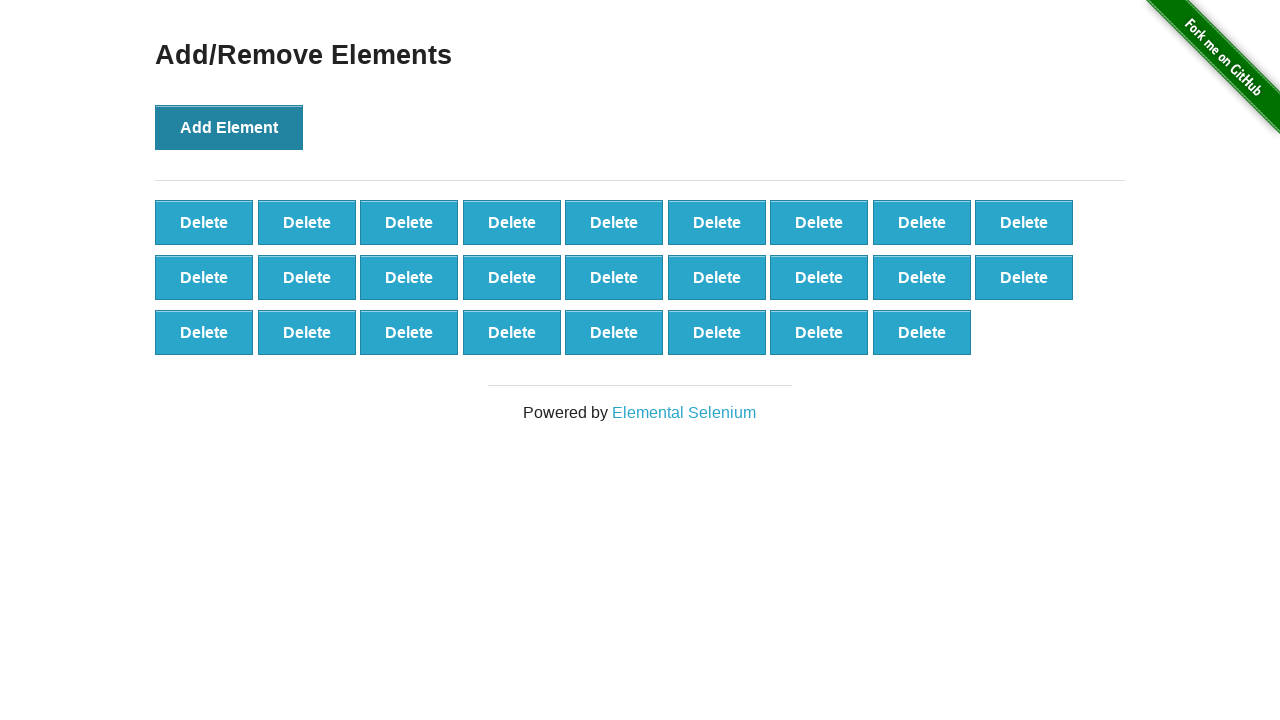

Clicked Add Element button (iteration 27/100) at (229, 127) on xpath=//*[@onclick='addElement()']
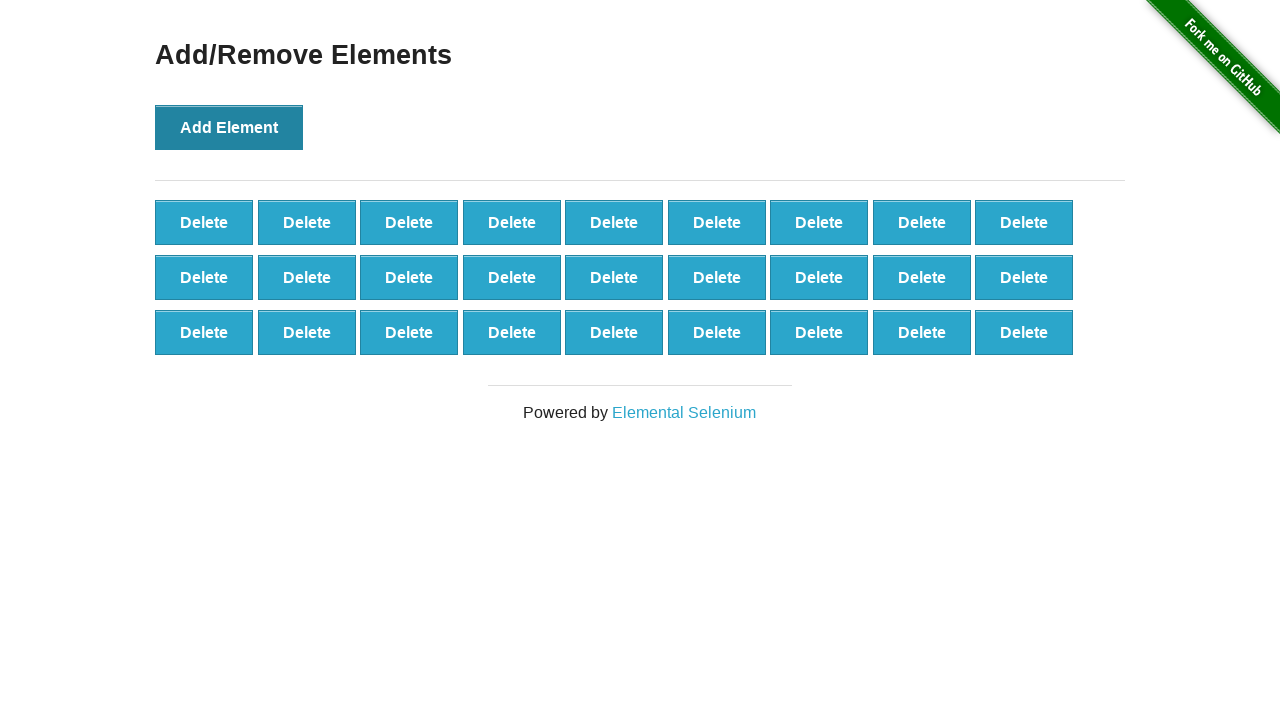

Clicked Add Element button (iteration 28/100) at (229, 127) on xpath=//*[@onclick='addElement()']
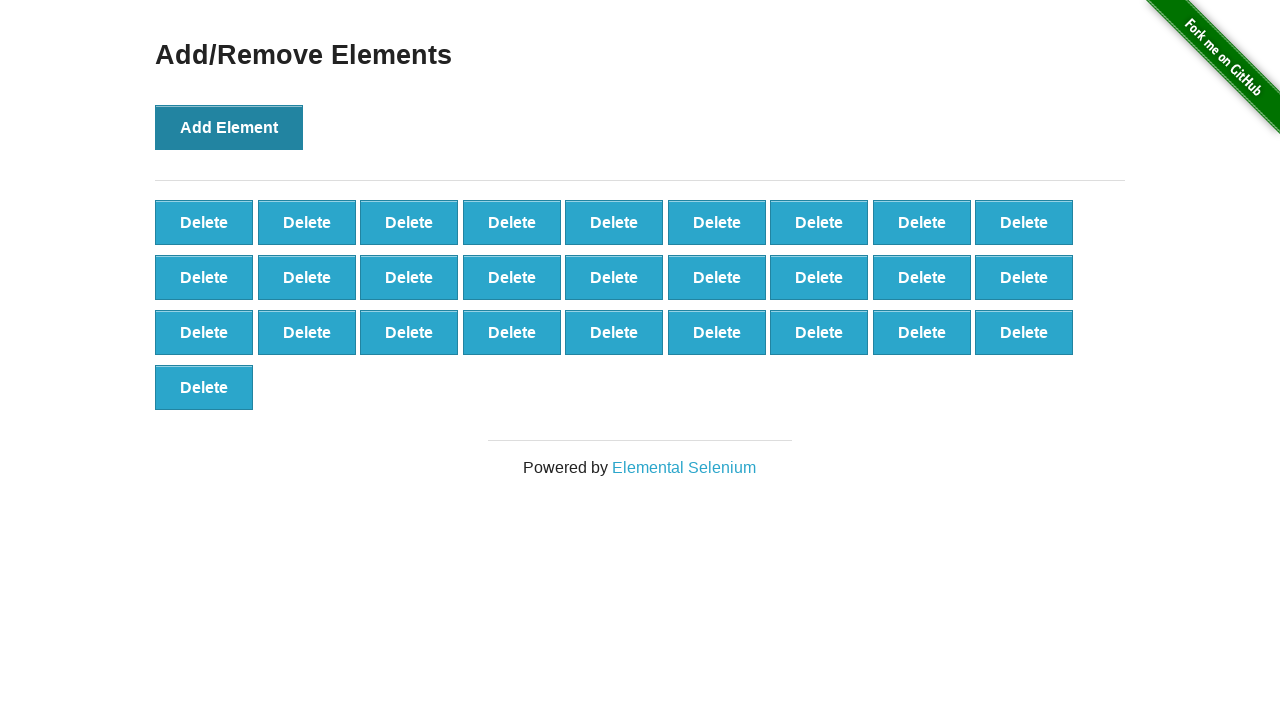

Clicked Add Element button (iteration 29/100) at (229, 127) on xpath=//*[@onclick='addElement()']
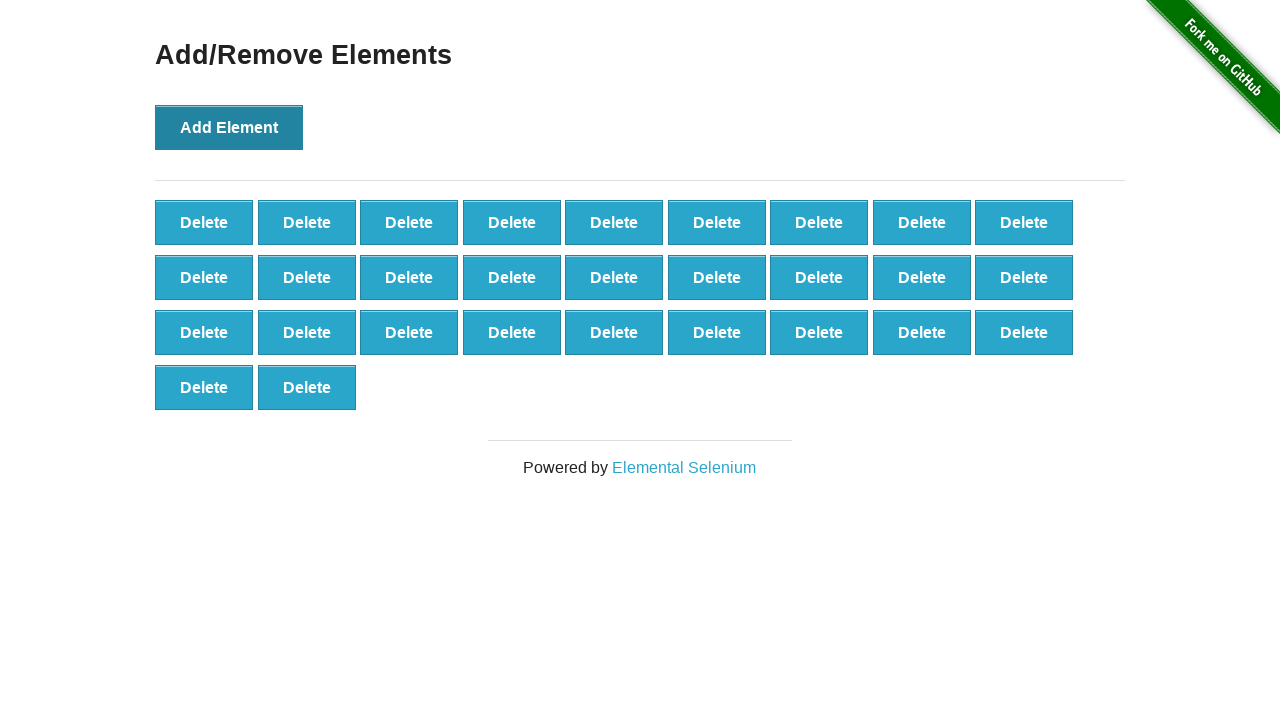

Clicked Add Element button (iteration 30/100) at (229, 127) on xpath=//*[@onclick='addElement()']
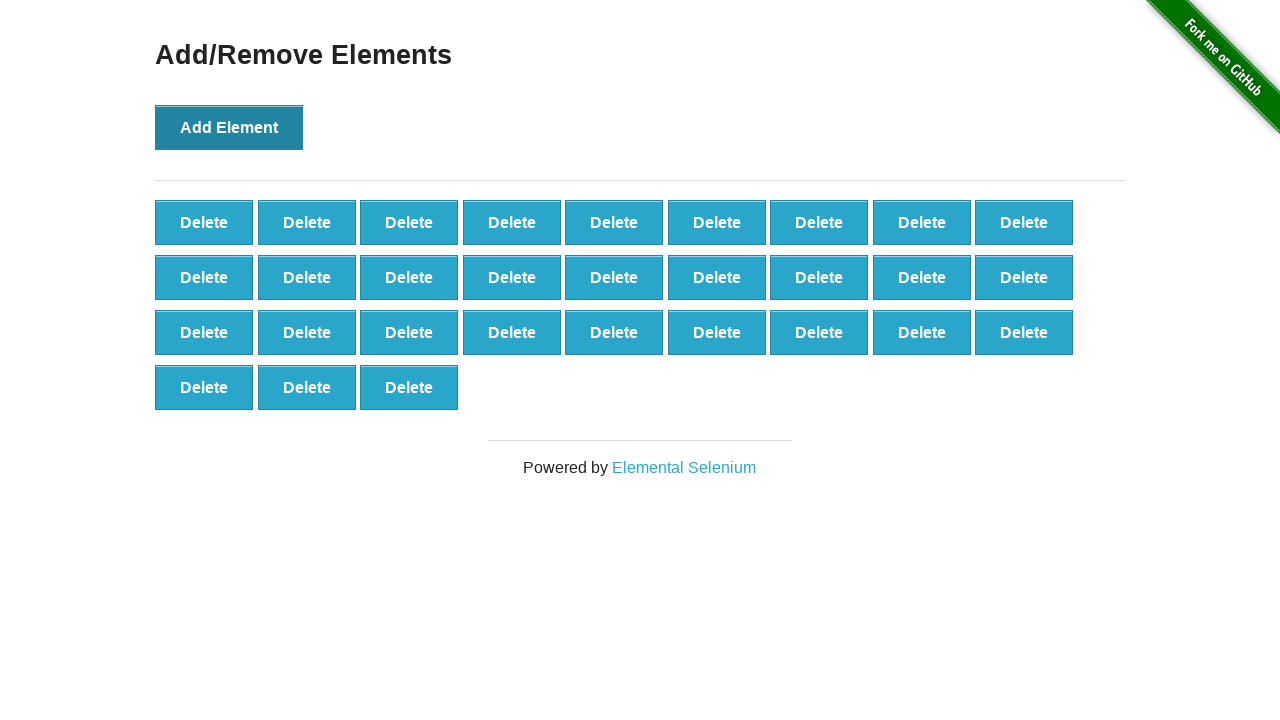

Clicked Add Element button (iteration 31/100) at (229, 127) on xpath=//*[@onclick='addElement()']
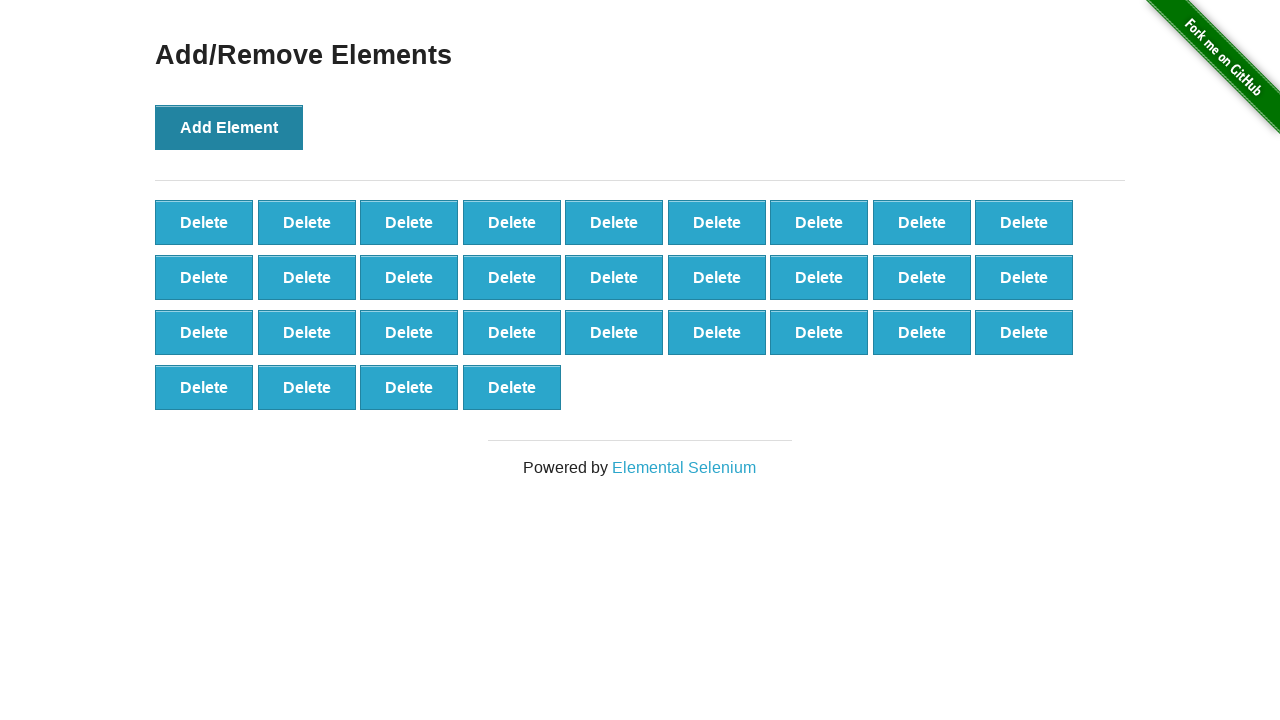

Clicked Add Element button (iteration 32/100) at (229, 127) on xpath=//*[@onclick='addElement()']
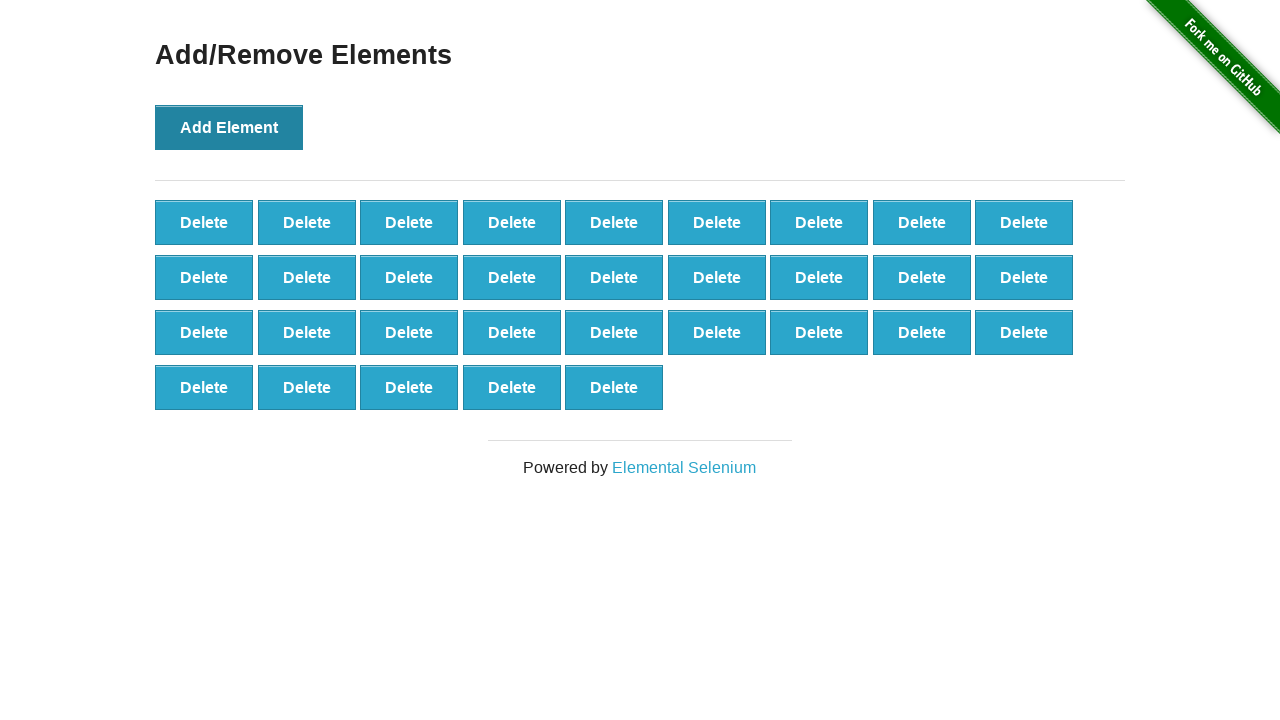

Clicked Add Element button (iteration 33/100) at (229, 127) on xpath=//*[@onclick='addElement()']
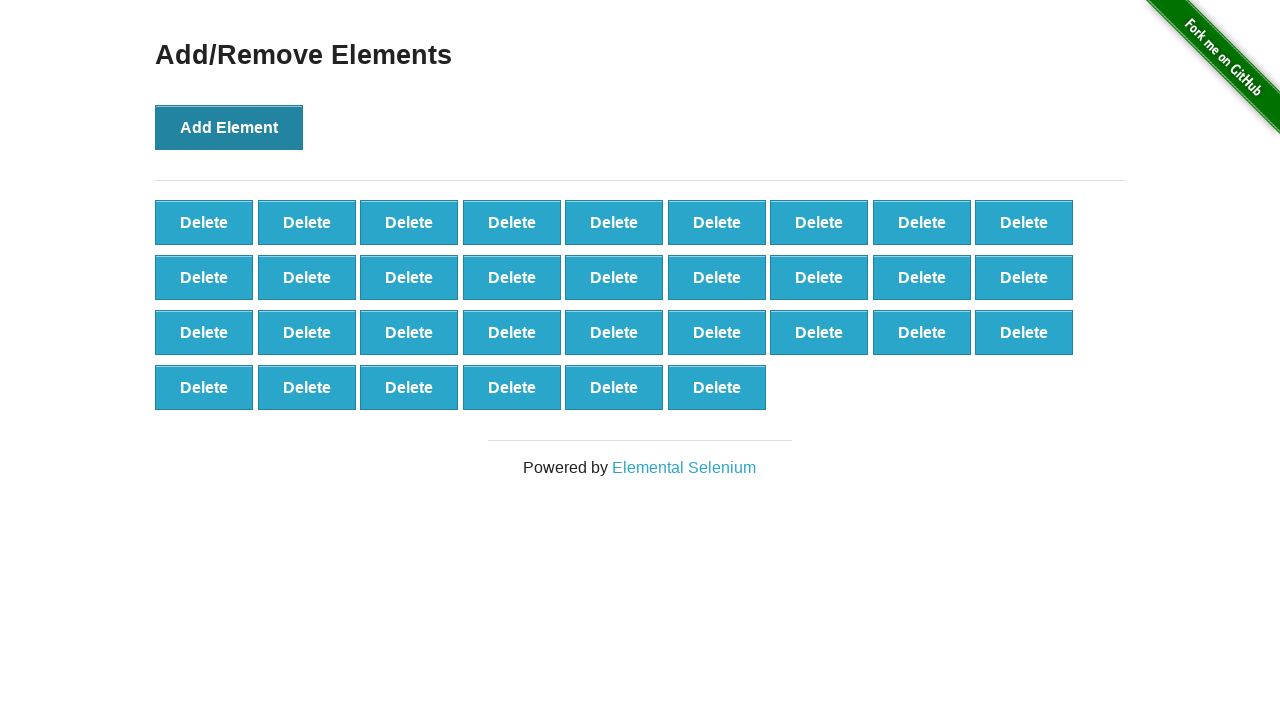

Clicked Add Element button (iteration 34/100) at (229, 127) on xpath=//*[@onclick='addElement()']
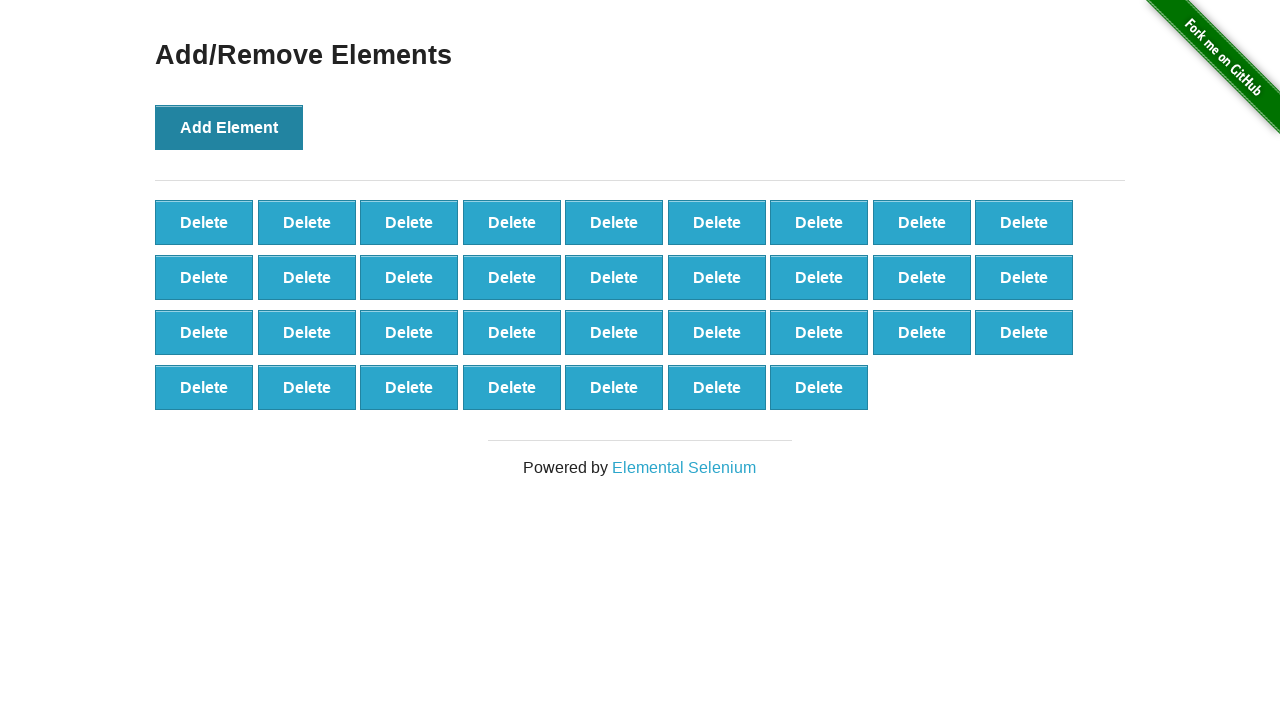

Clicked Add Element button (iteration 35/100) at (229, 127) on xpath=//*[@onclick='addElement()']
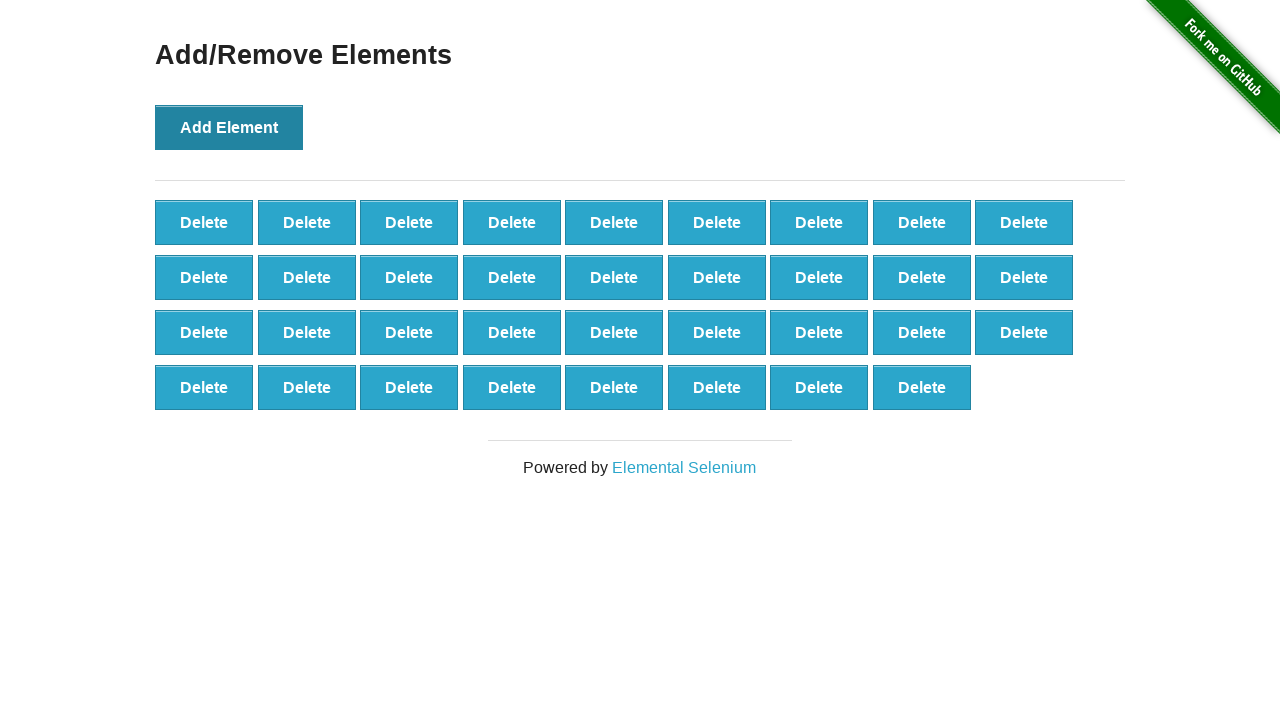

Clicked Add Element button (iteration 36/100) at (229, 127) on xpath=//*[@onclick='addElement()']
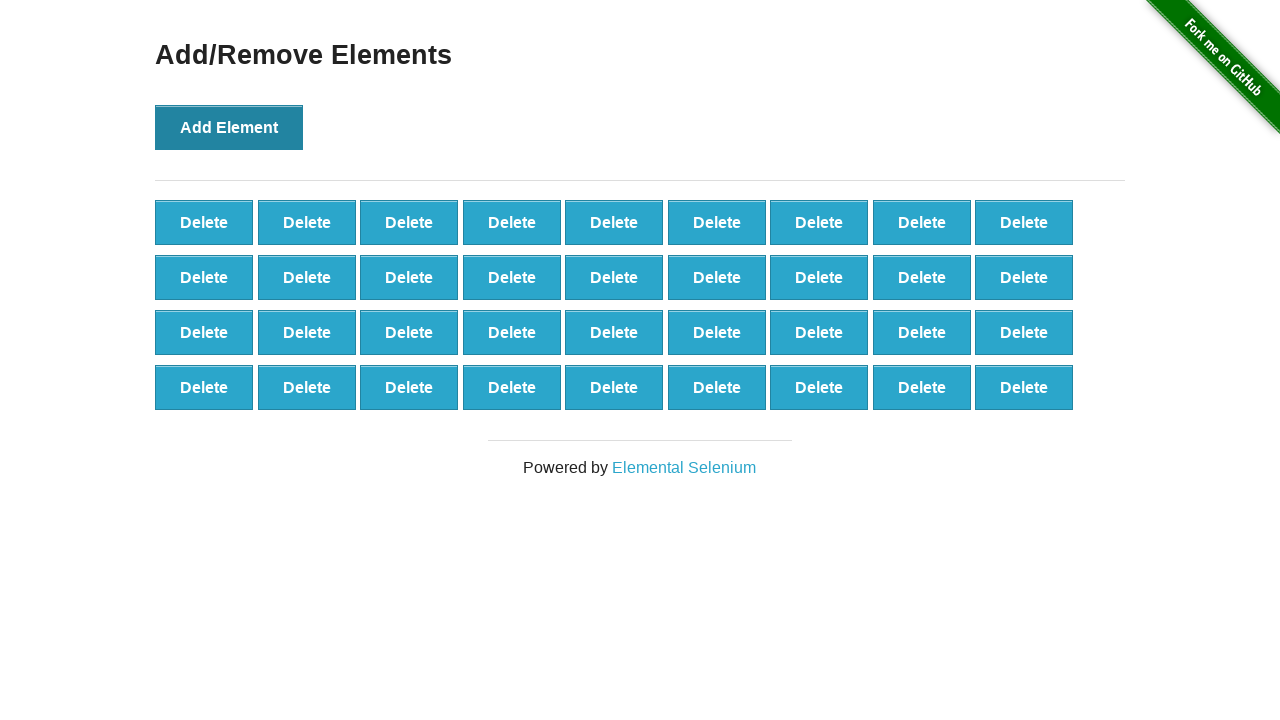

Clicked Add Element button (iteration 37/100) at (229, 127) on xpath=//*[@onclick='addElement()']
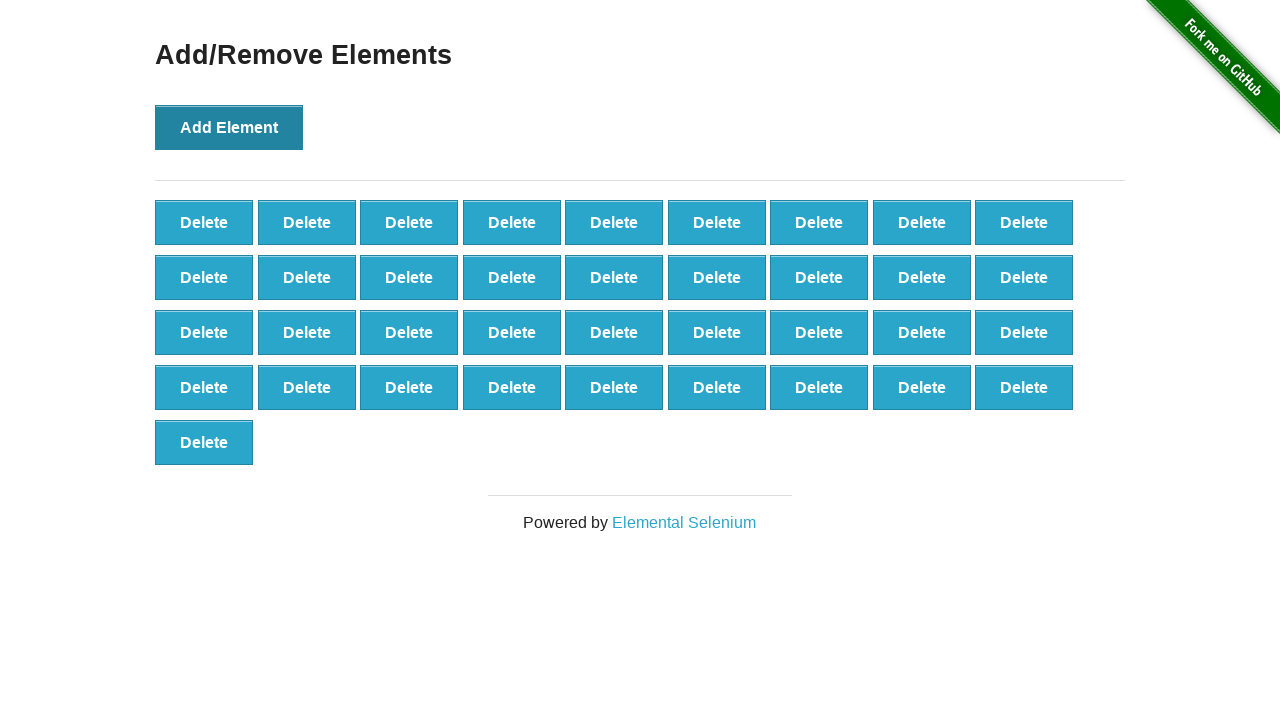

Clicked Add Element button (iteration 38/100) at (229, 127) on xpath=//*[@onclick='addElement()']
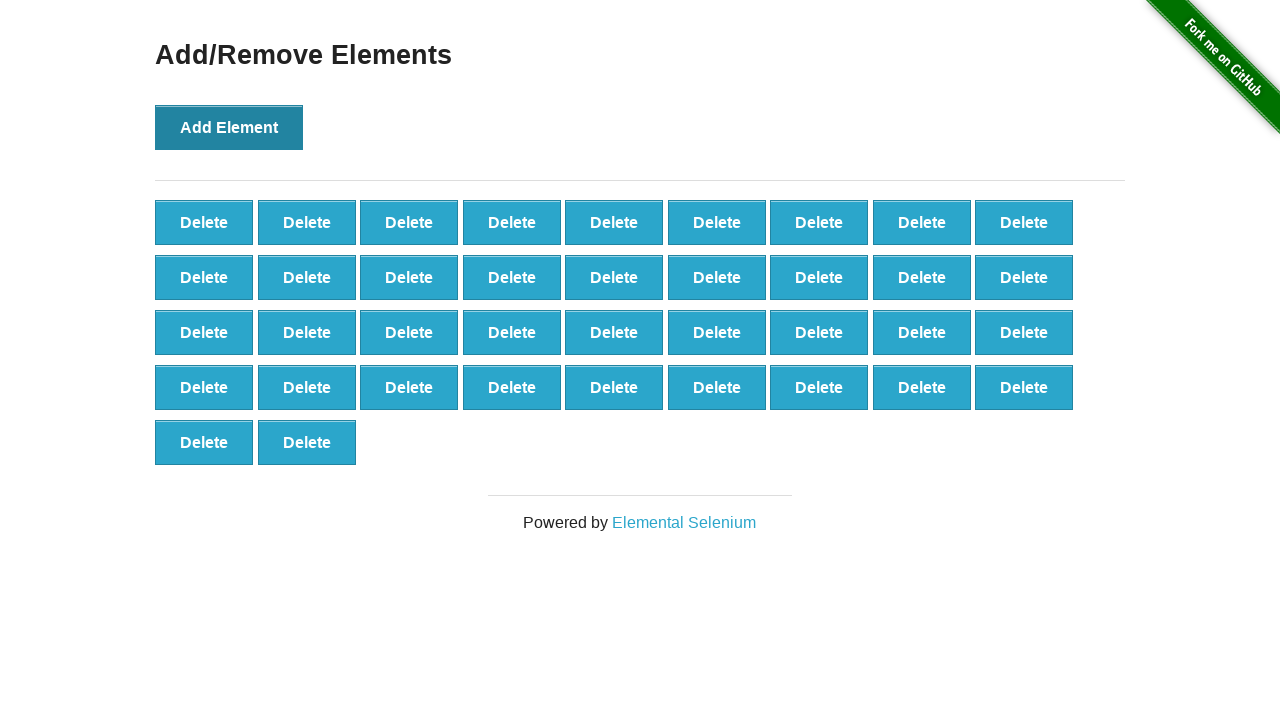

Clicked Add Element button (iteration 39/100) at (229, 127) on xpath=//*[@onclick='addElement()']
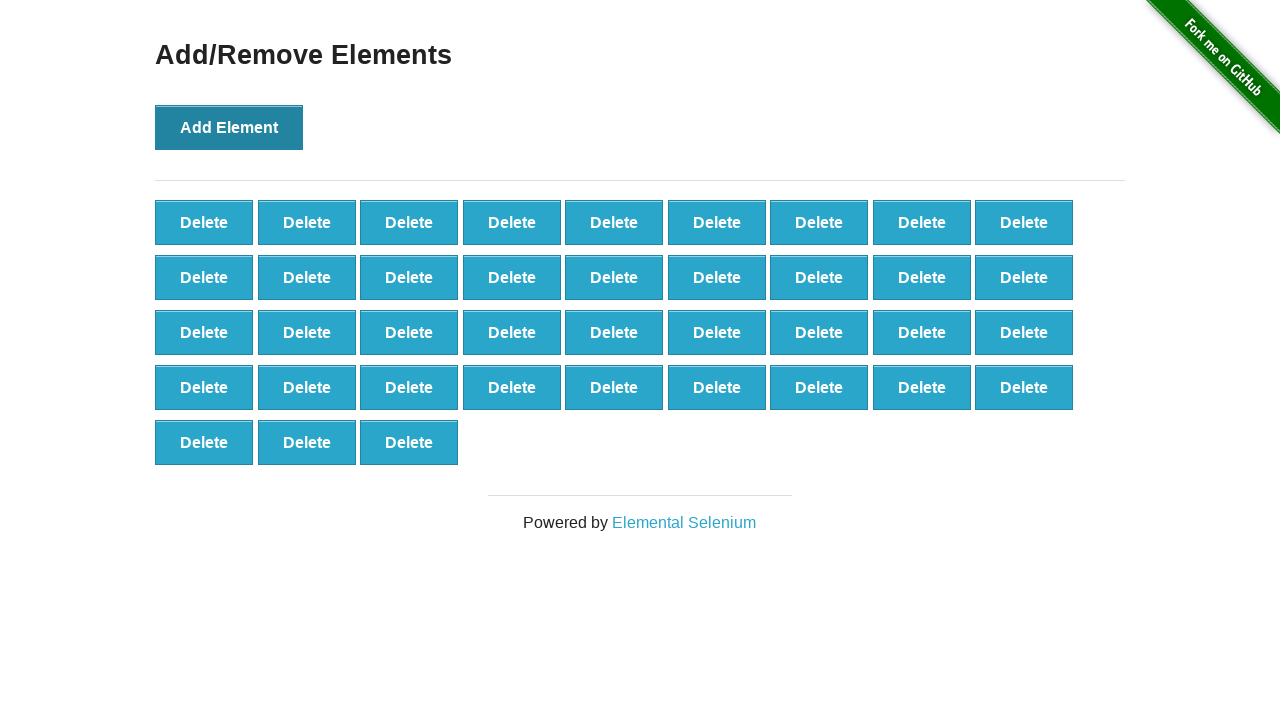

Clicked Add Element button (iteration 40/100) at (229, 127) on xpath=//*[@onclick='addElement()']
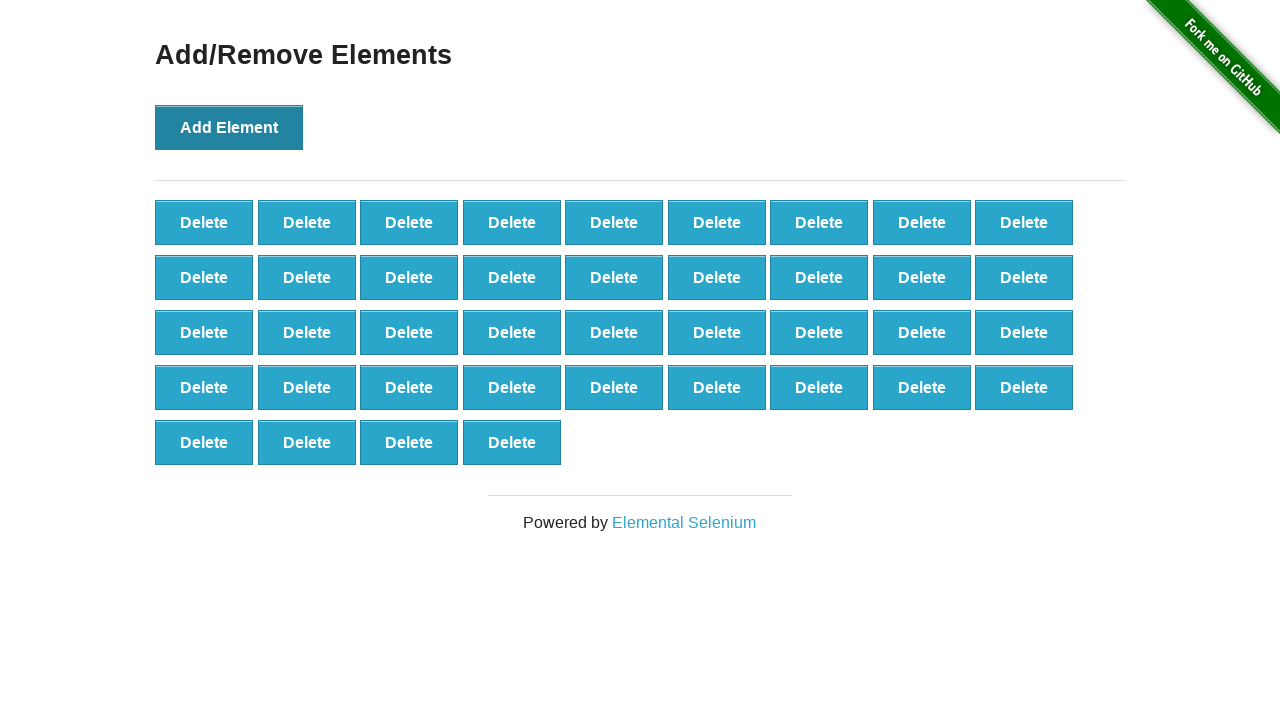

Clicked Add Element button (iteration 41/100) at (229, 127) on xpath=//*[@onclick='addElement()']
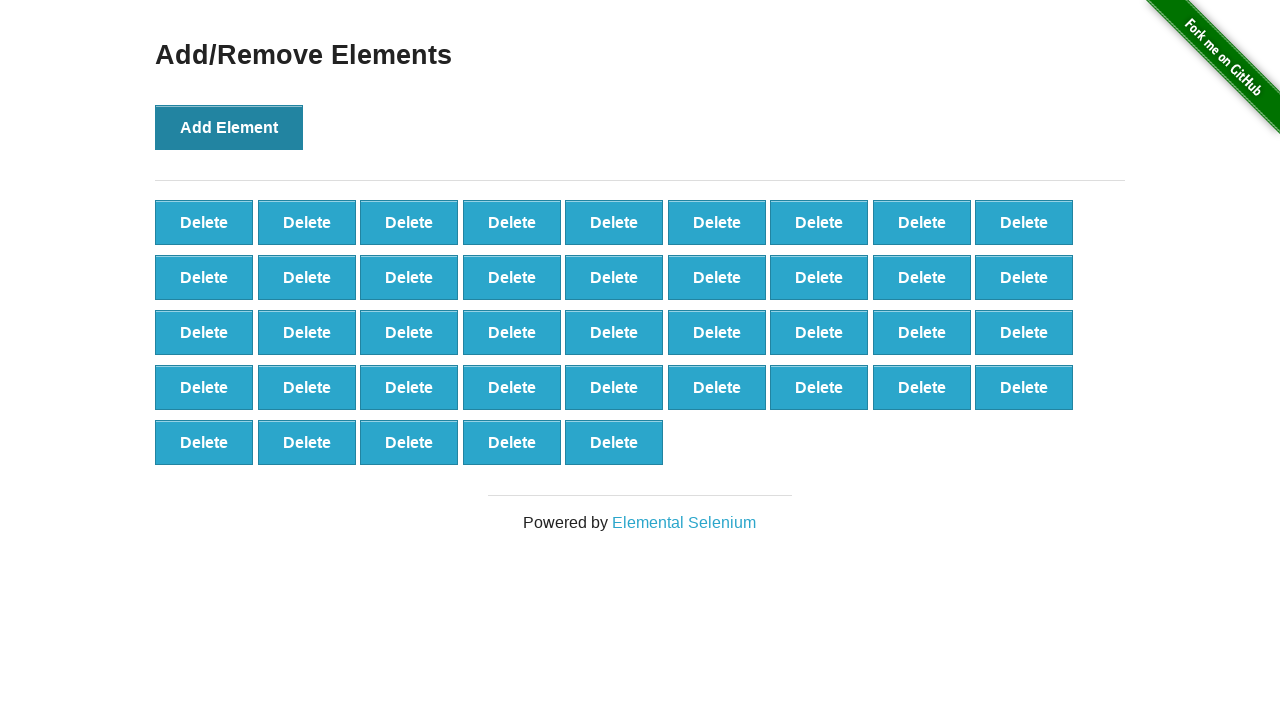

Clicked Add Element button (iteration 42/100) at (229, 127) on xpath=//*[@onclick='addElement()']
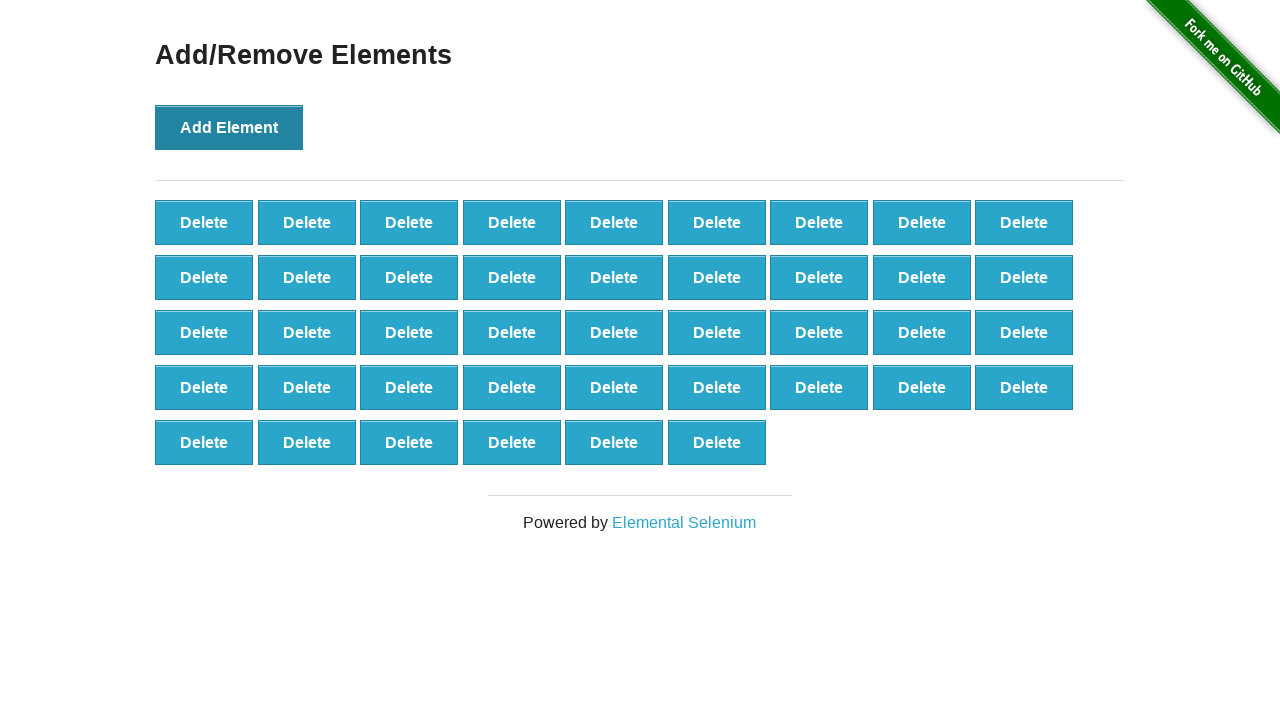

Clicked Add Element button (iteration 43/100) at (229, 127) on xpath=//*[@onclick='addElement()']
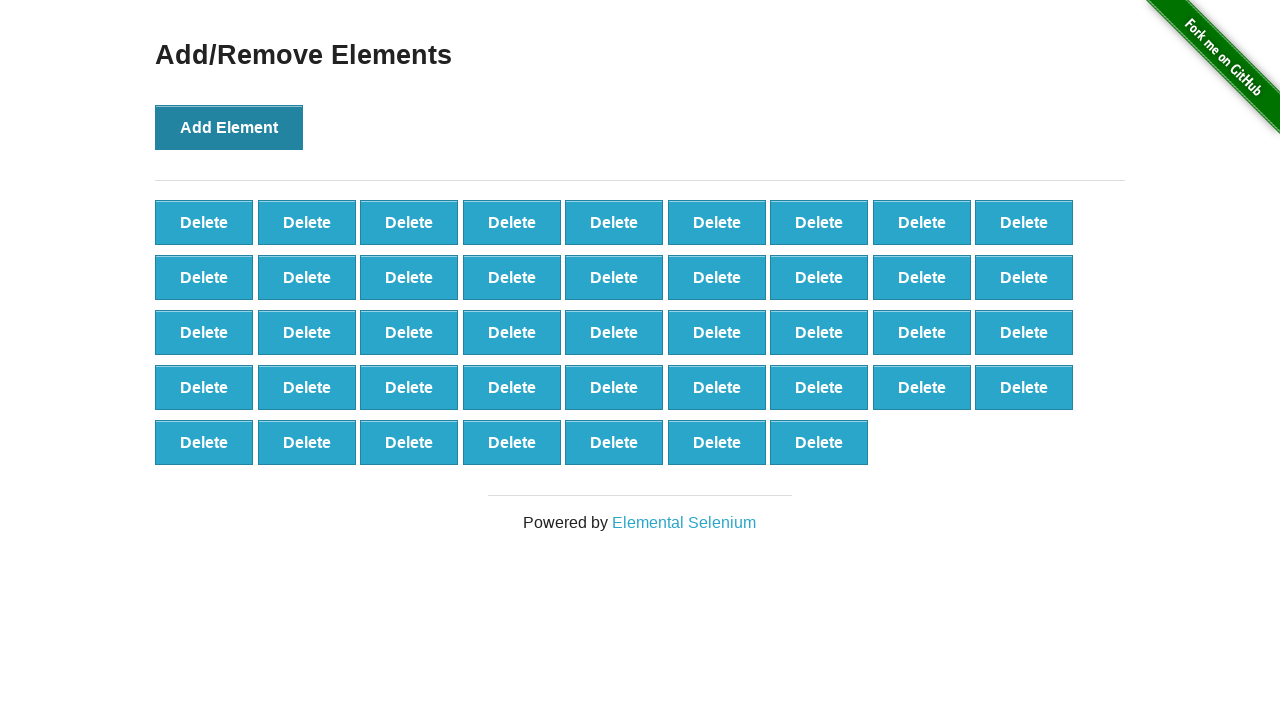

Clicked Add Element button (iteration 44/100) at (229, 127) on xpath=//*[@onclick='addElement()']
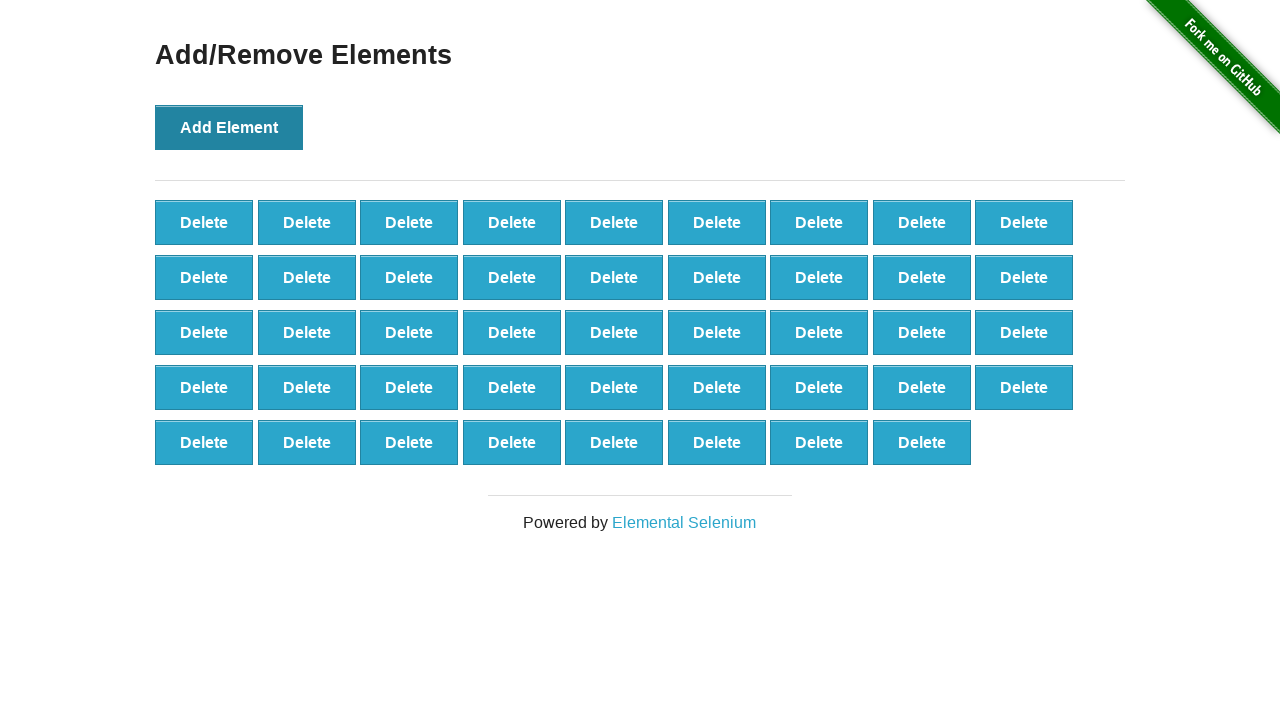

Clicked Add Element button (iteration 45/100) at (229, 127) on xpath=//*[@onclick='addElement()']
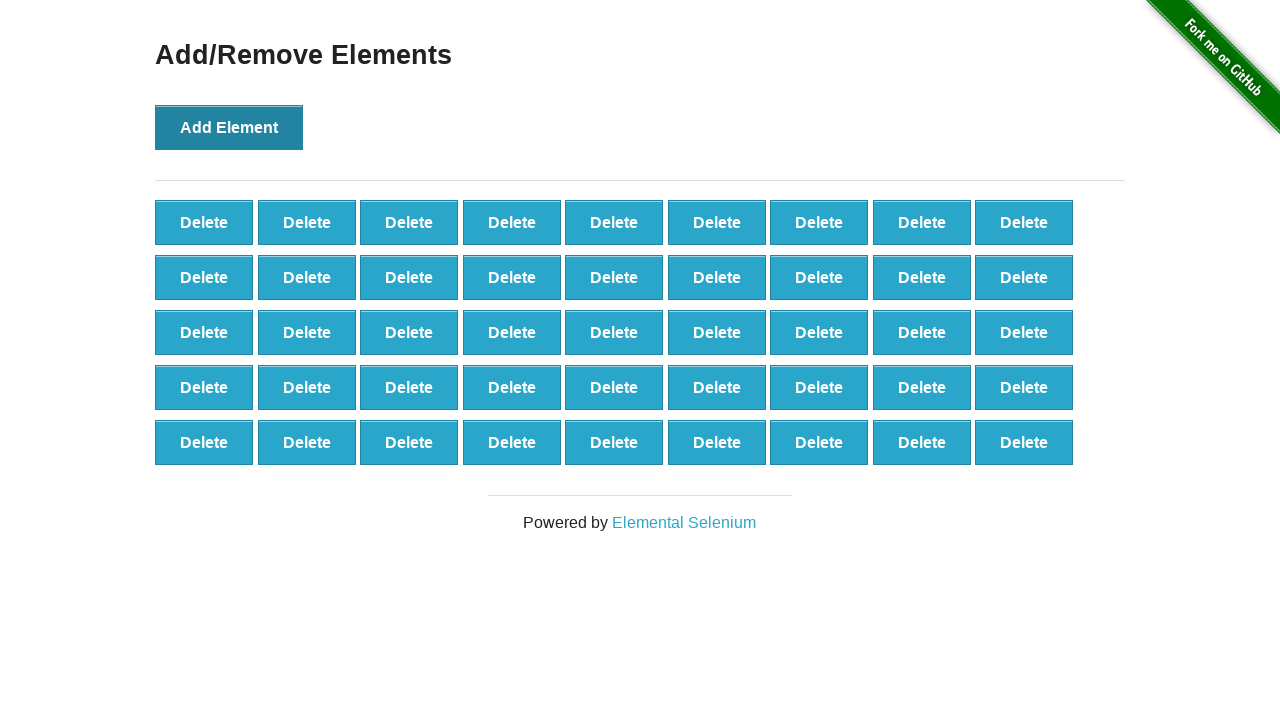

Clicked Add Element button (iteration 46/100) at (229, 127) on xpath=//*[@onclick='addElement()']
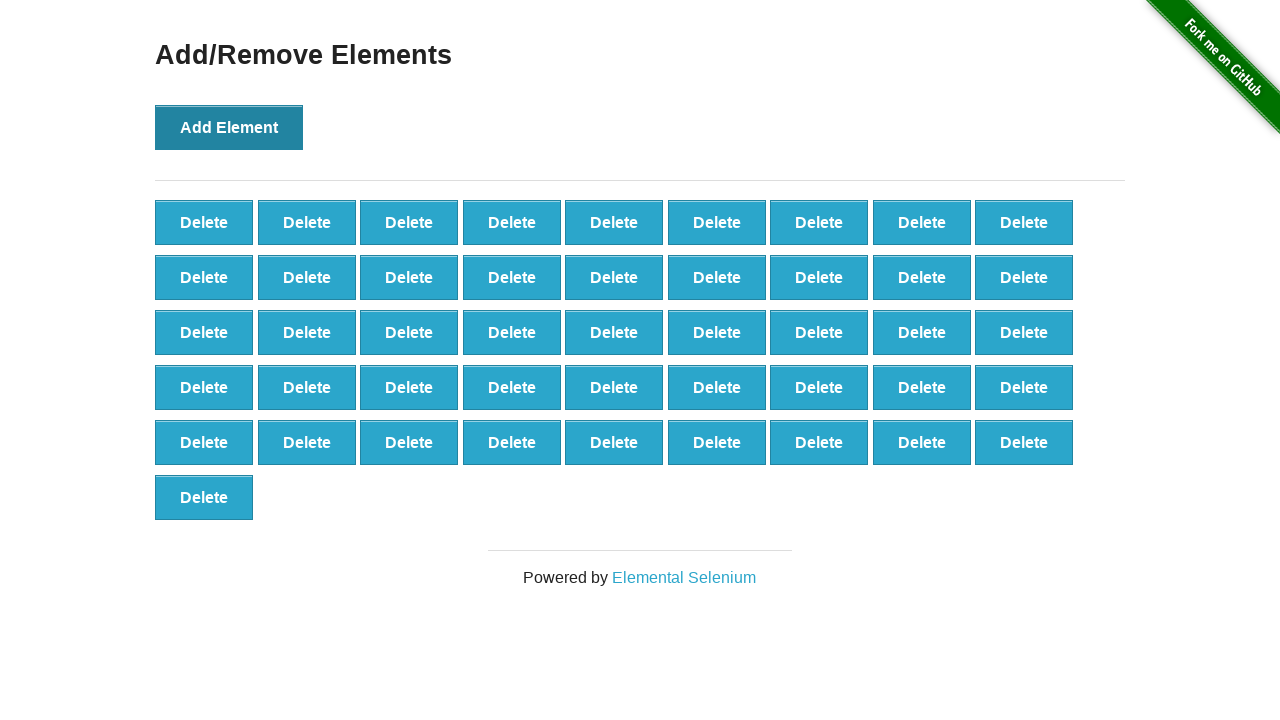

Clicked Add Element button (iteration 47/100) at (229, 127) on xpath=//*[@onclick='addElement()']
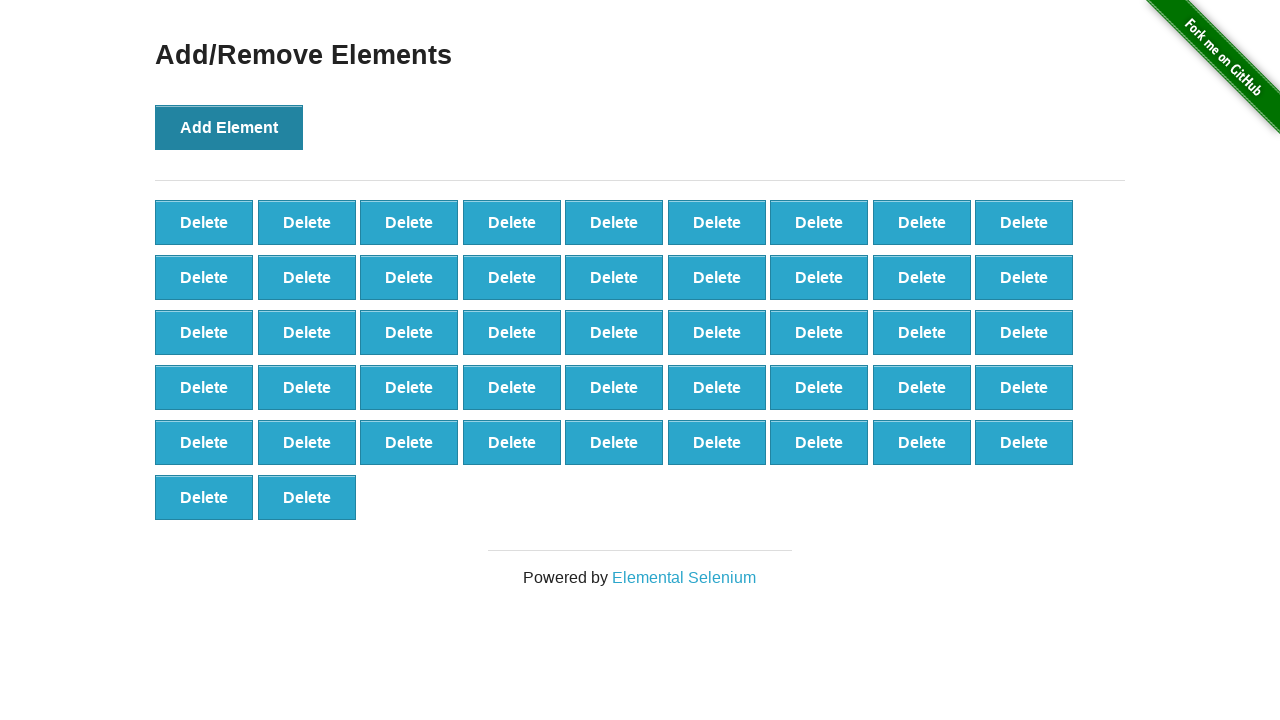

Clicked Add Element button (iteration 48/100) at (229, 127) on xpath=//*[@onclick='addElement()']
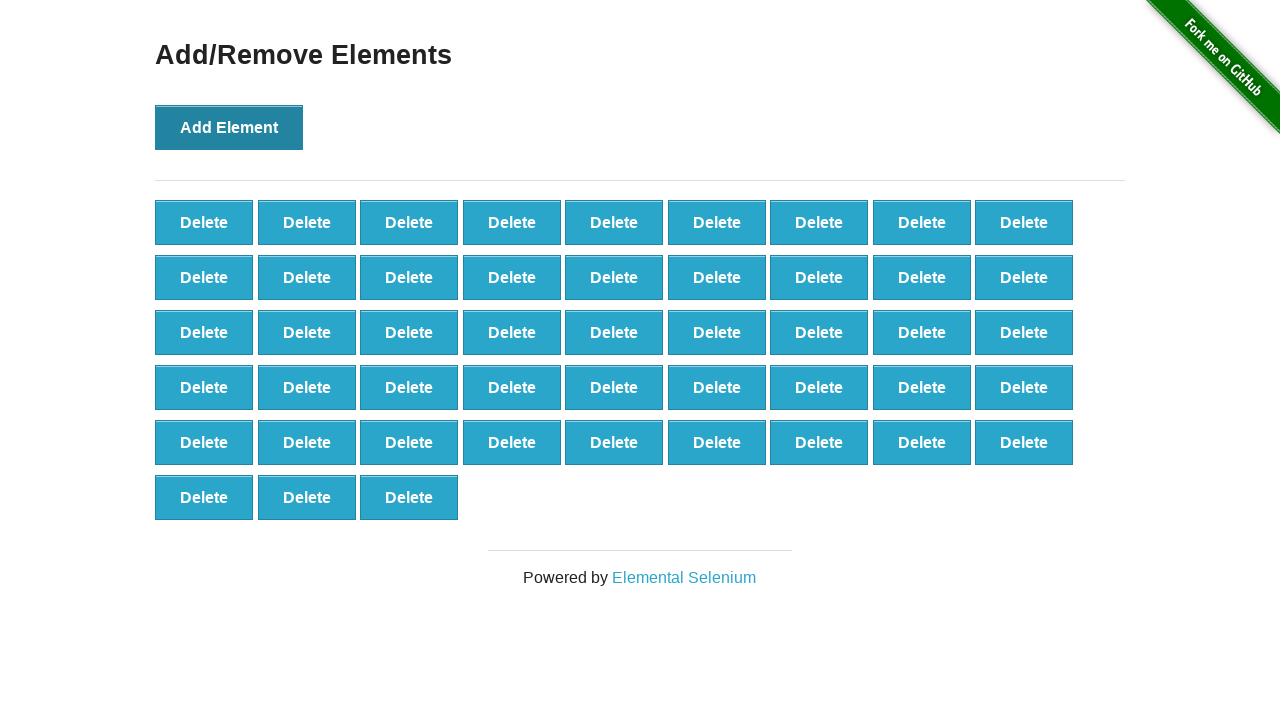

Clicked Add Element button (iteration 49/100) at (229, 127) on xpath=//*[@onclick='addElement()']
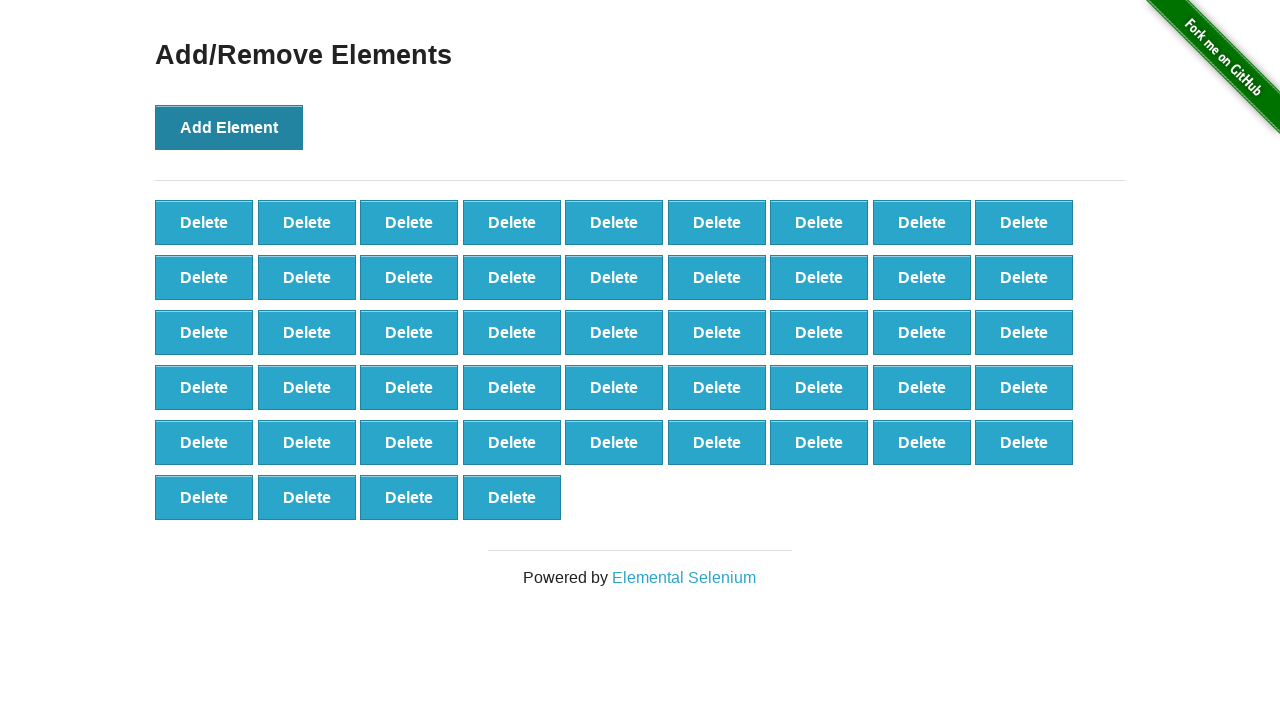

Clicked Add Element button (iteration 50/100) at (229, 127) on xpath=//*[@onclick='addElement()']
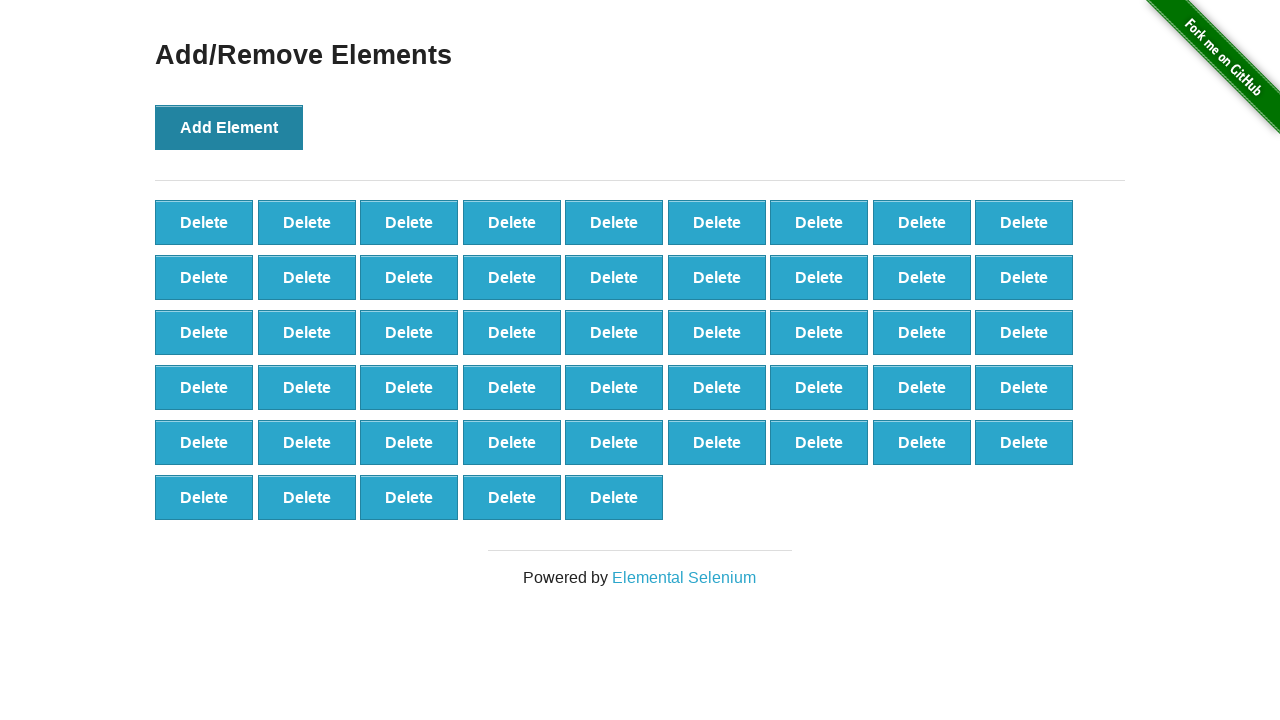

Clicked Add Element button (iteration 51/100) at (229, 127) on xpath=//*[@onclick='addElement()']
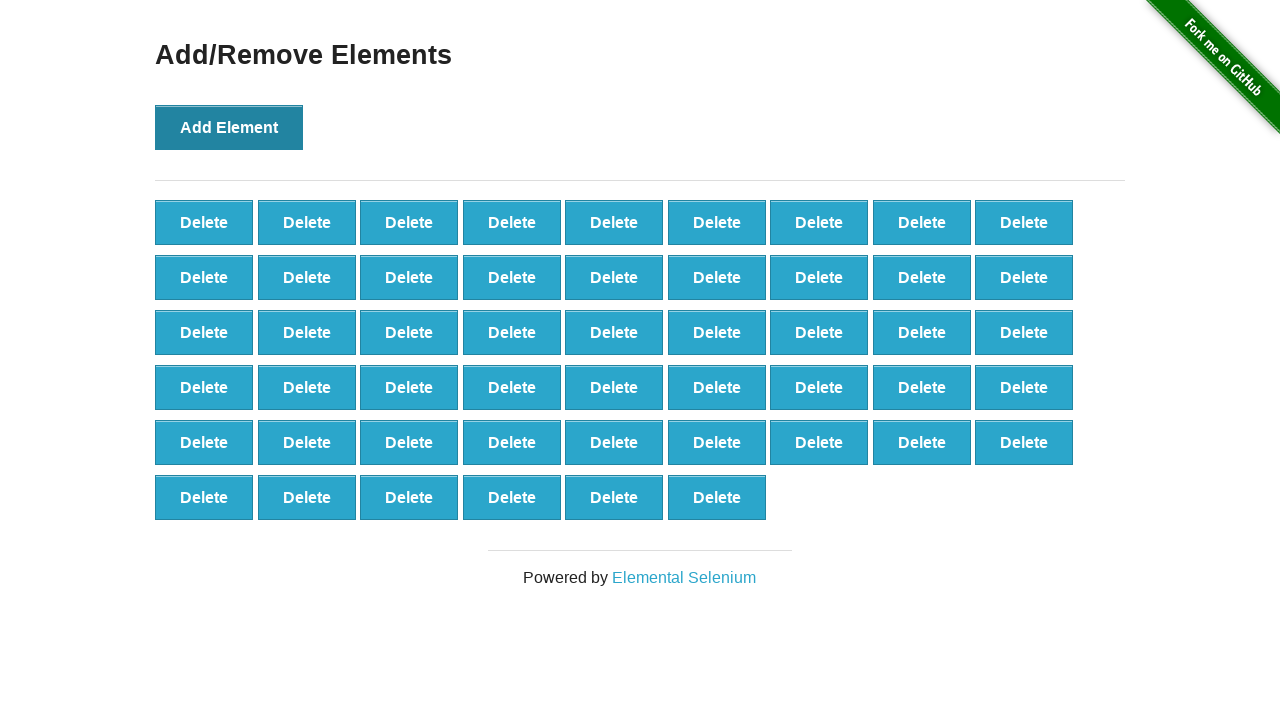

Clicked Add Element button (iteration 52/100) at (229, 127) on xpath=//*[@onclick='addElement()']
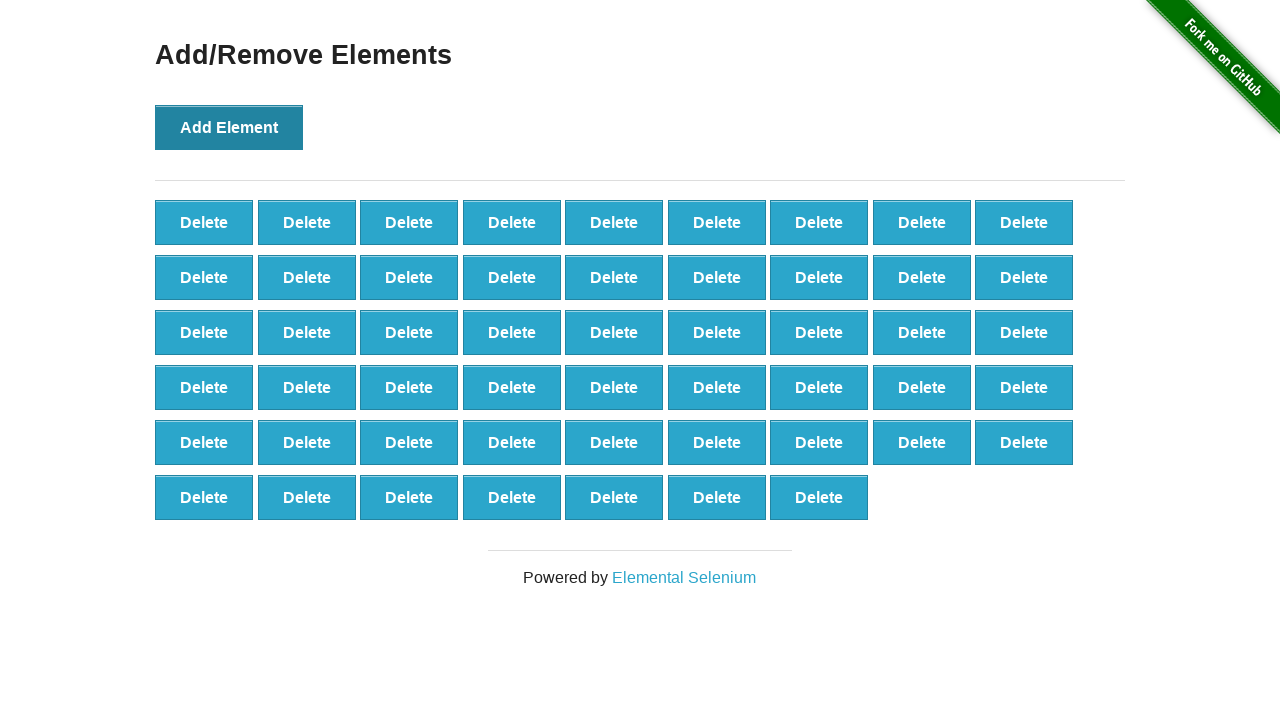

Clicked Add Element button (iteration 53/100) at (229, 127) on xpath=//*[@onclick='addElement()']
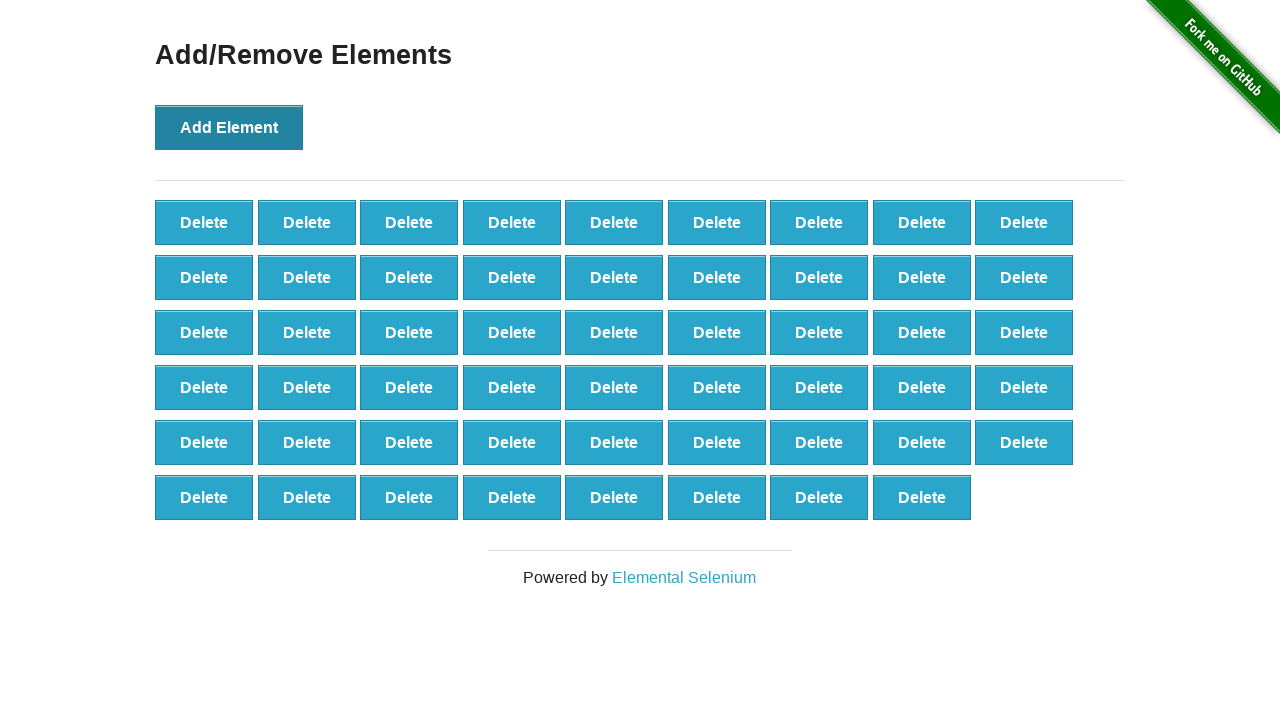

Clicked Add Element button (iteration 54/100) at (229, 127) on xpath=//*[@onclick='addElement()']
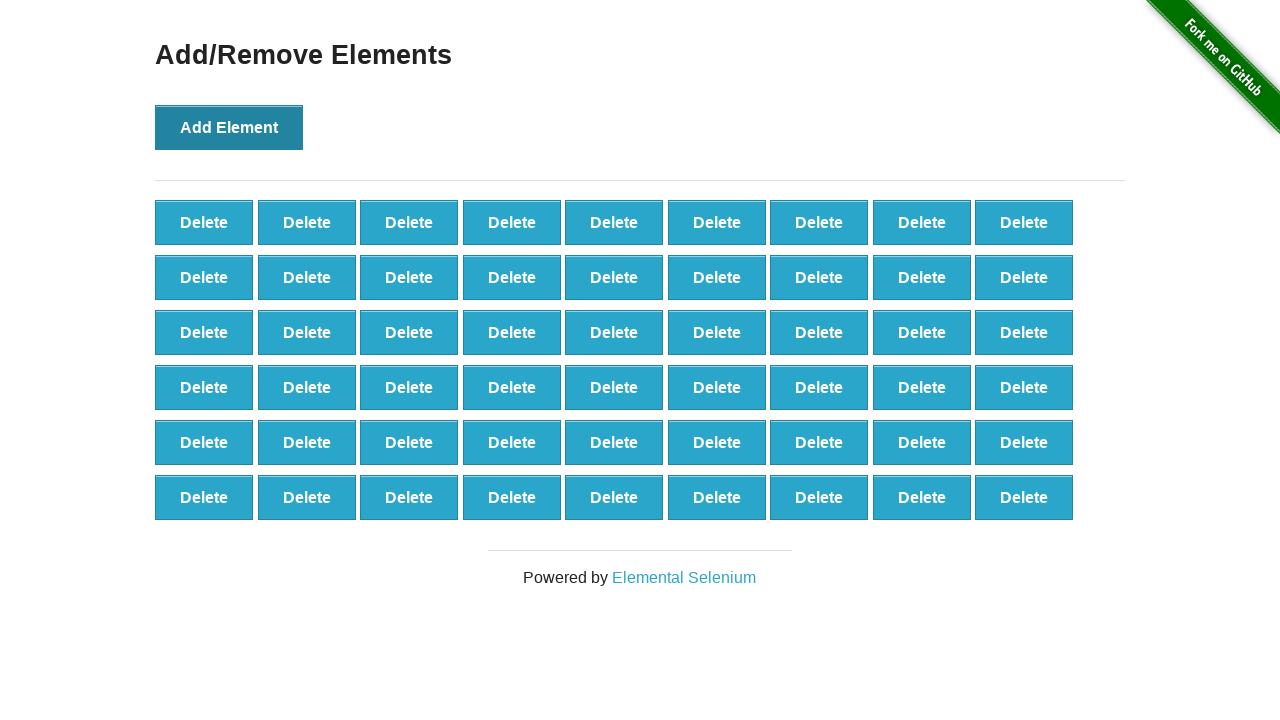

Clicked Add Element button (iteration 55/100) at (229, 127) on xpath=//*[@onclick='addElement()']
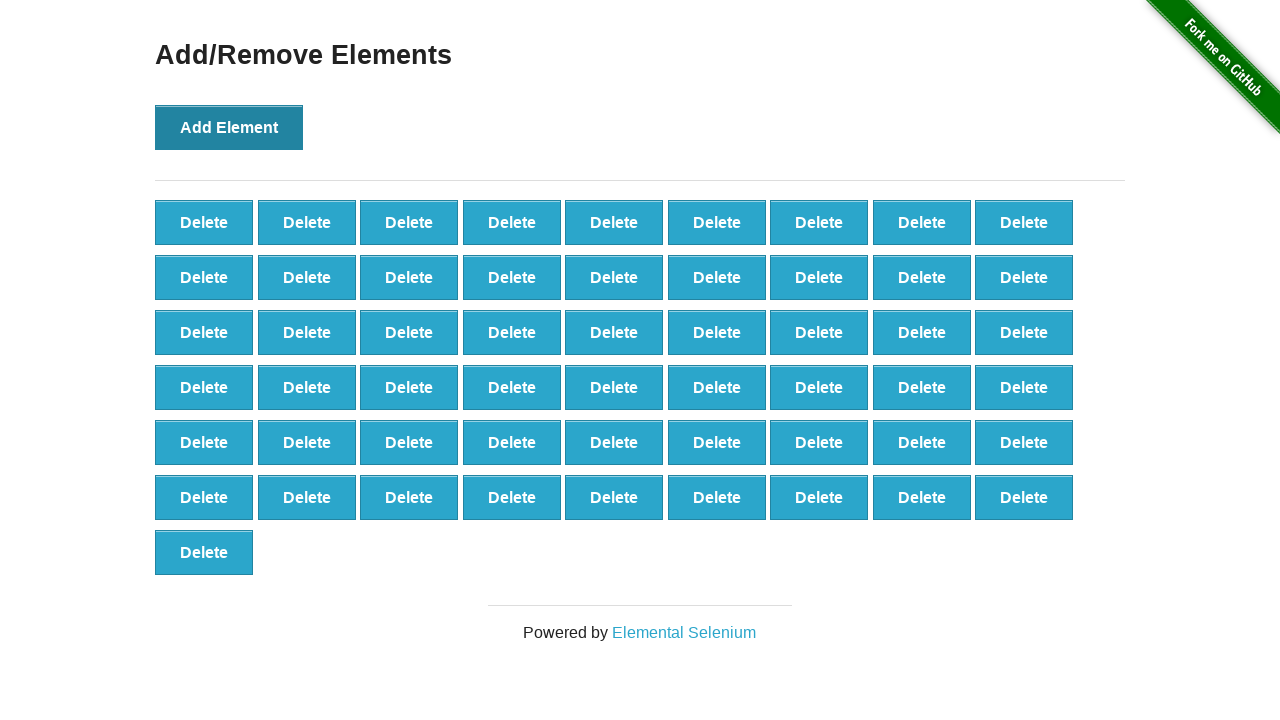

Clicked Add Element button (iteration 56/100) at (229, 127) on xpath=//*[@onclick='addElement()']
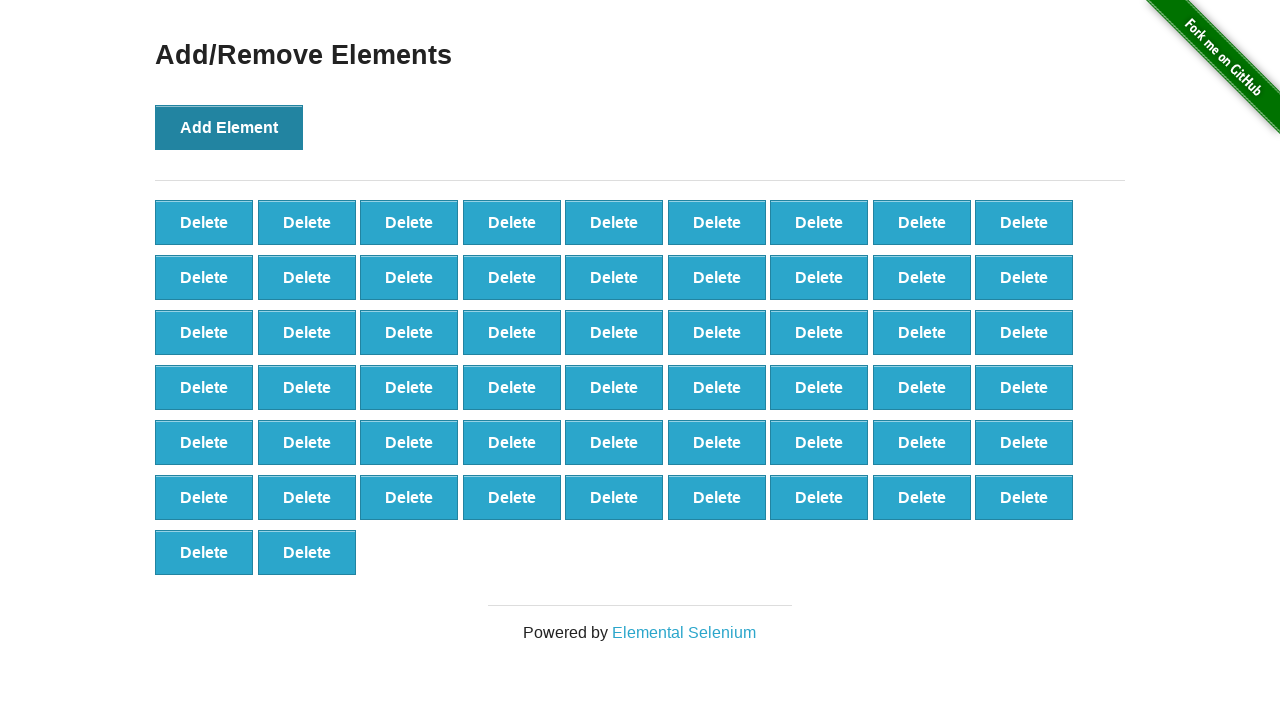

Clicked Add Element button (iteration 57/100) at (229, 127) on xpath=//*[@onclick='addElement()']
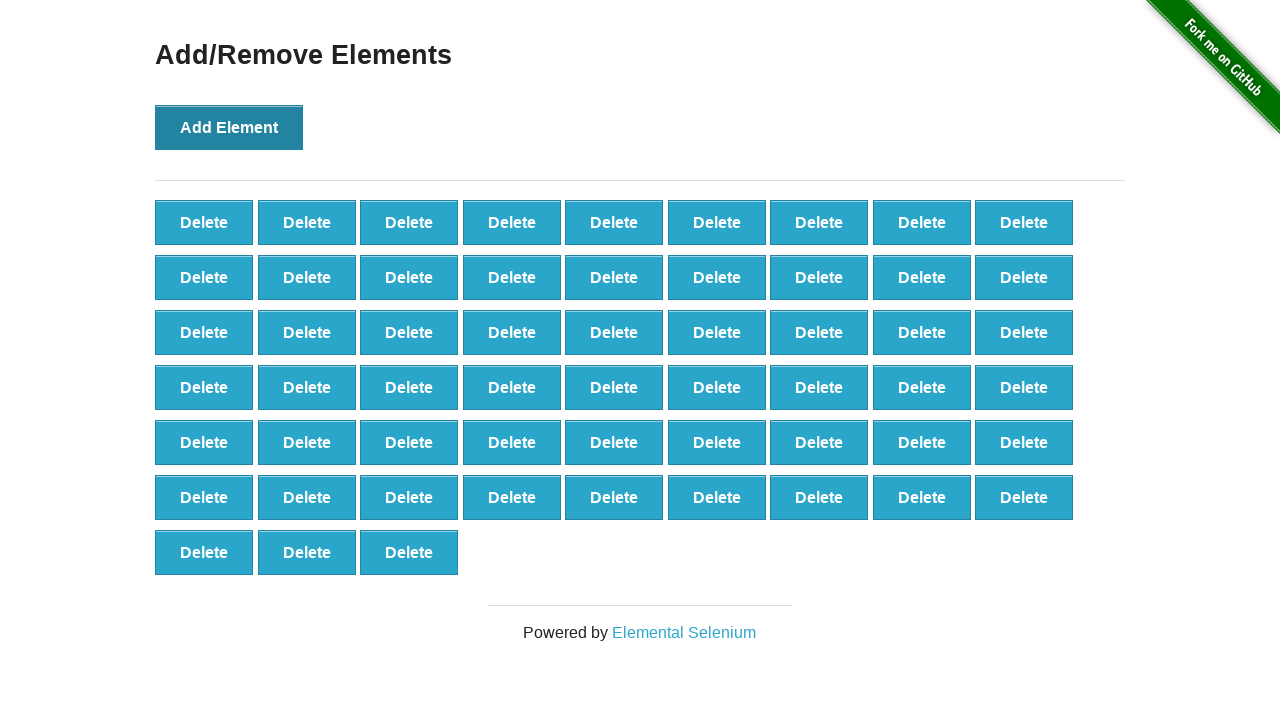

Clicked Add Element button (iteration 58/100) at (229, 127) on xpath=//*[@onclick='addElement()']
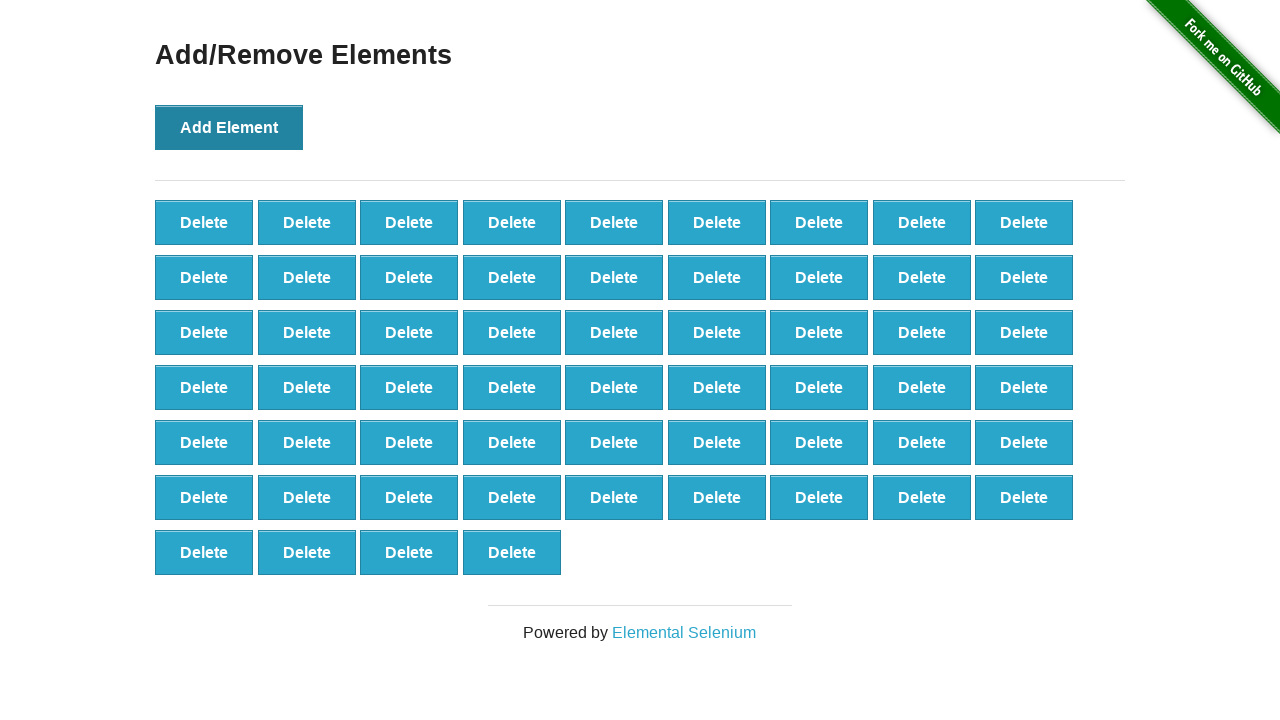

Clicked Add Element button (iteration 59/100) at (229, 127) on xpath=//*[@onclick='addElement()']
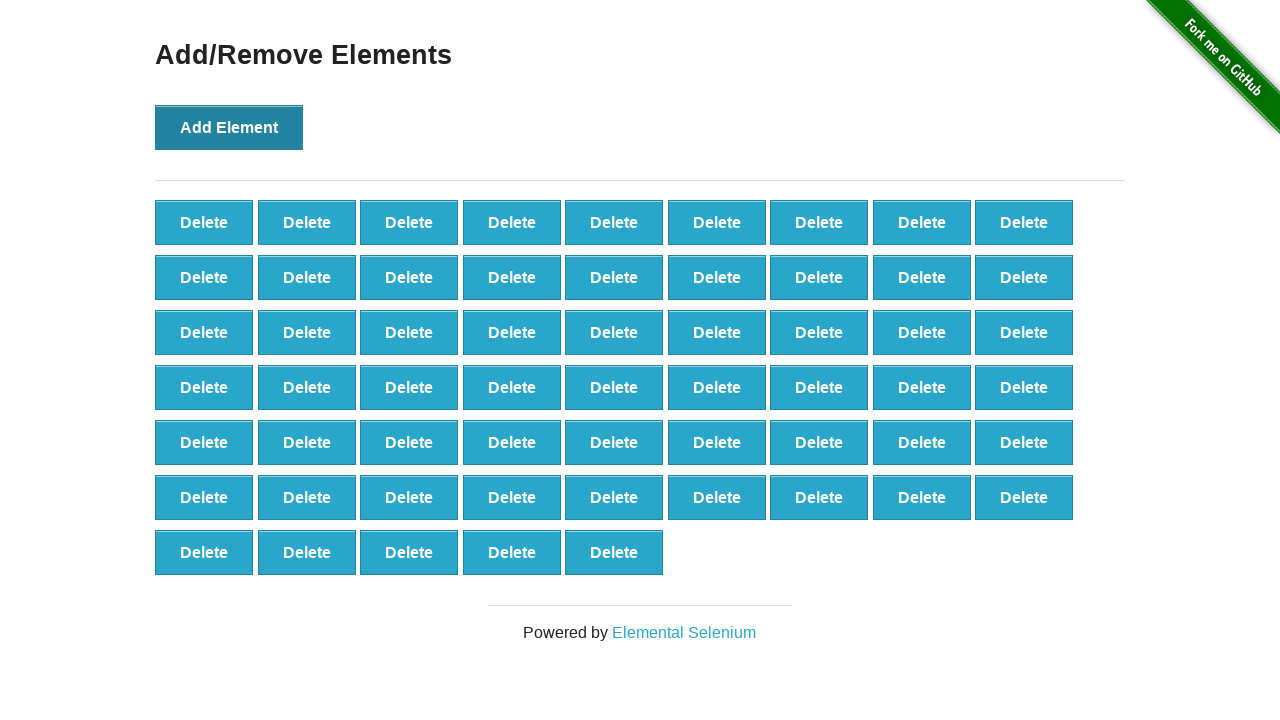

Clicked Add Element button (iteration 60/100) at (229, 127) on xpath=//*[@onclick='addElement()']
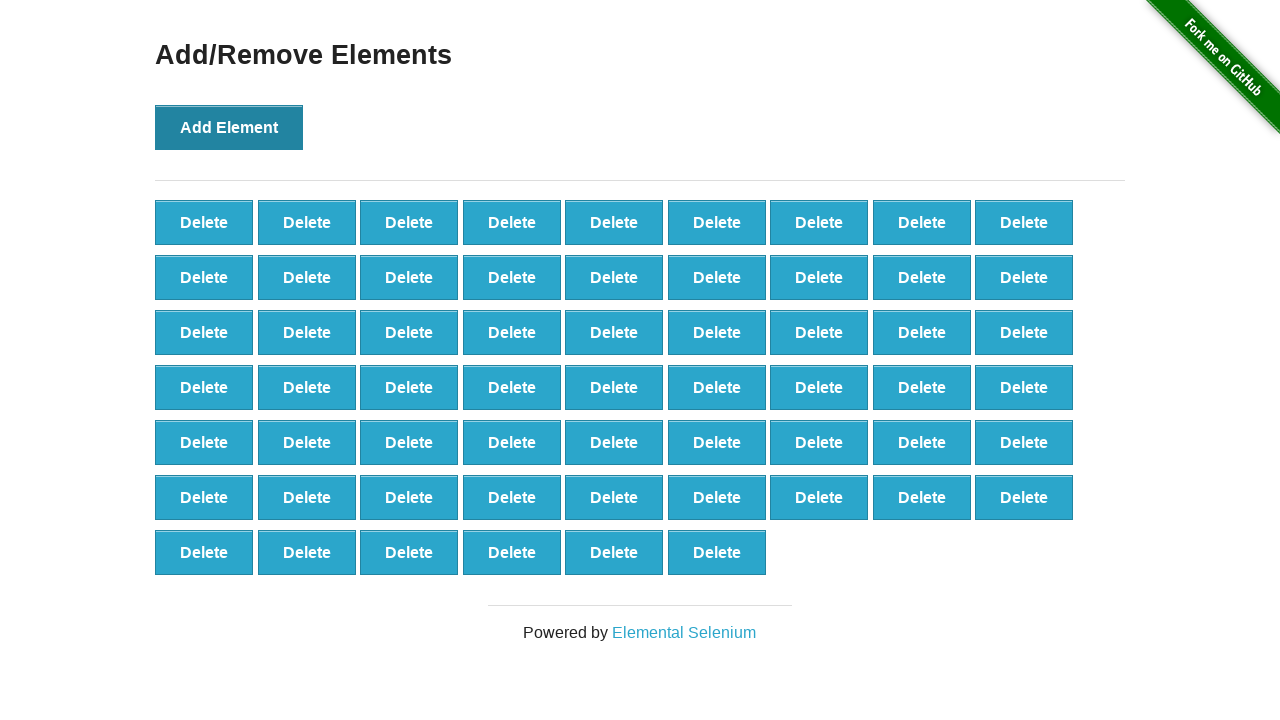

Clicked Add Element button (iteration 61/100) at (229, 127) on xpath=//*[@onclick='addElement()']
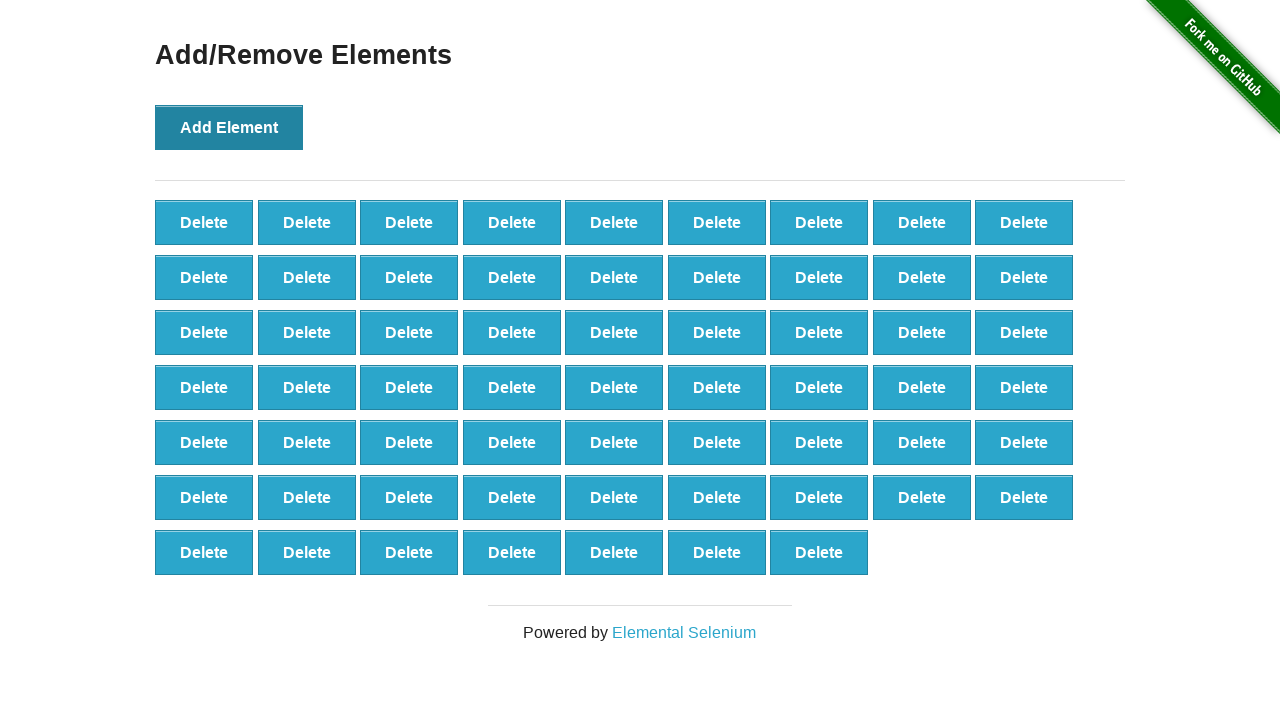

Clicked Add Element button (iteration 62/100) at (229, 127) on xpath=//*[@onclick='addElement()']
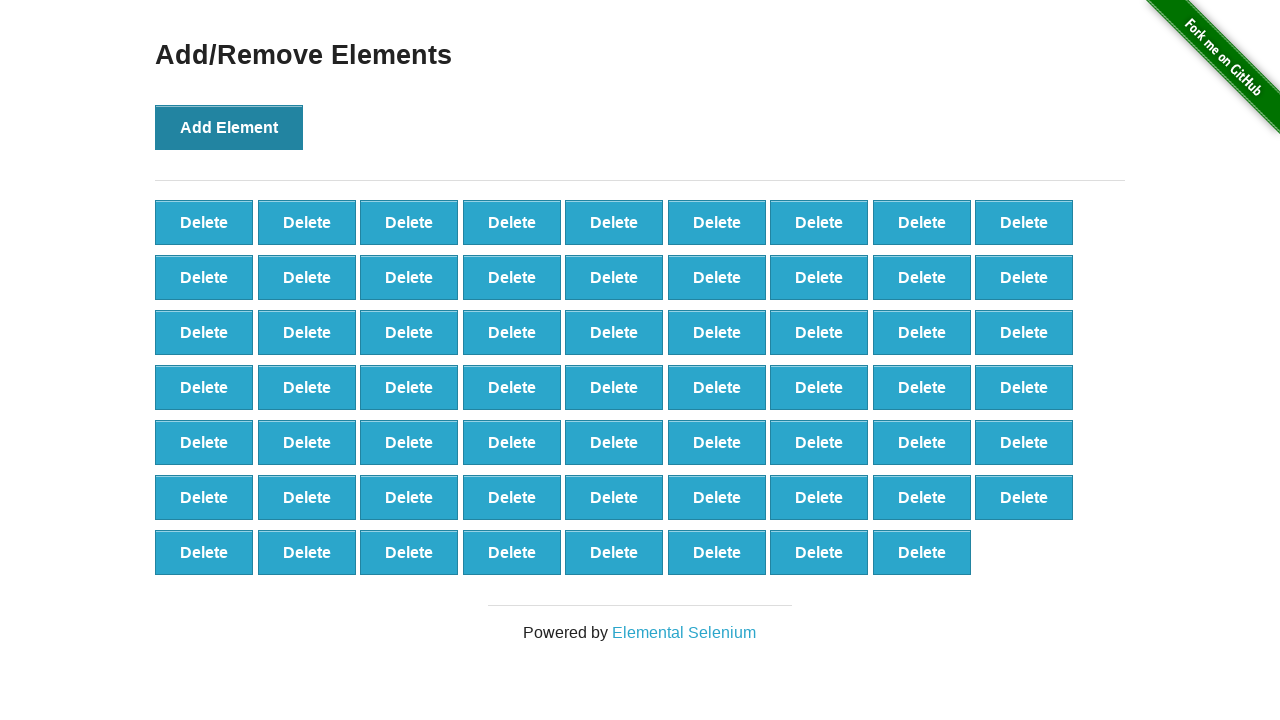

Clicked Add Element button (iteration 63/100) at (229, 127) on xpath=//*[@onclick='addElement()']
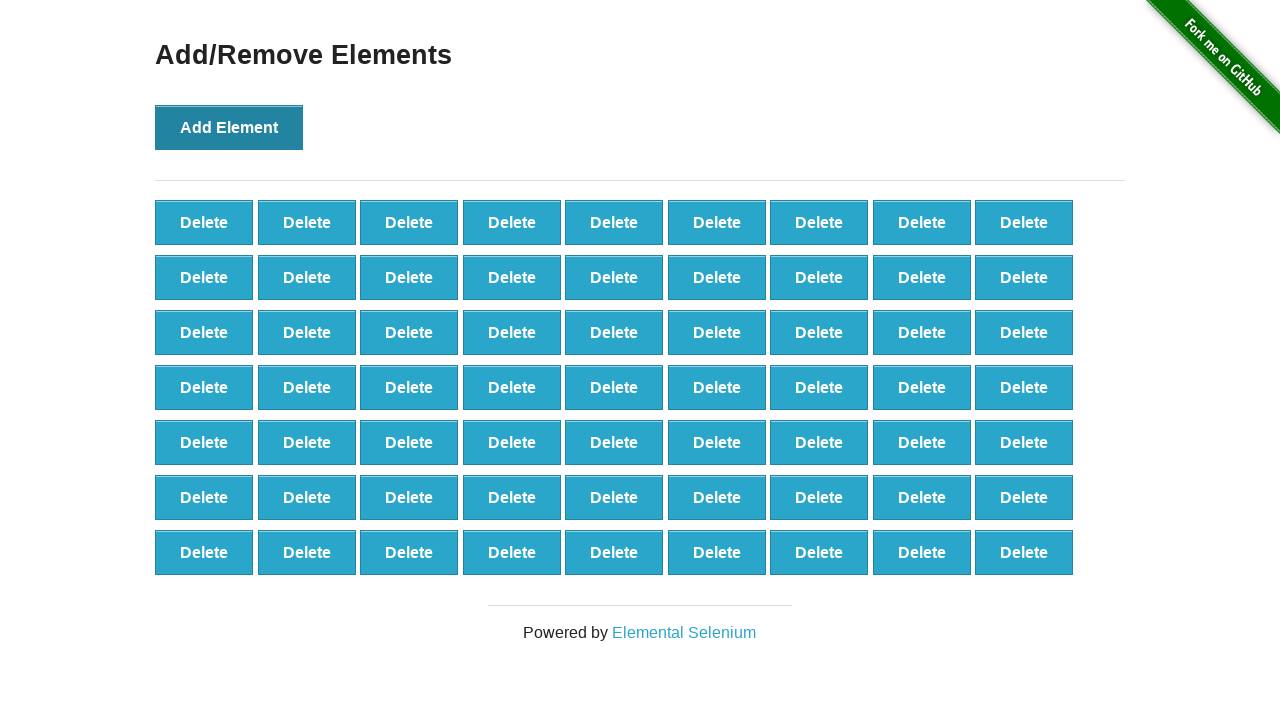

Clicked Add Element button (iteration 64/100) at (229, 127) on xpath=//*[@onclick='addElement()']
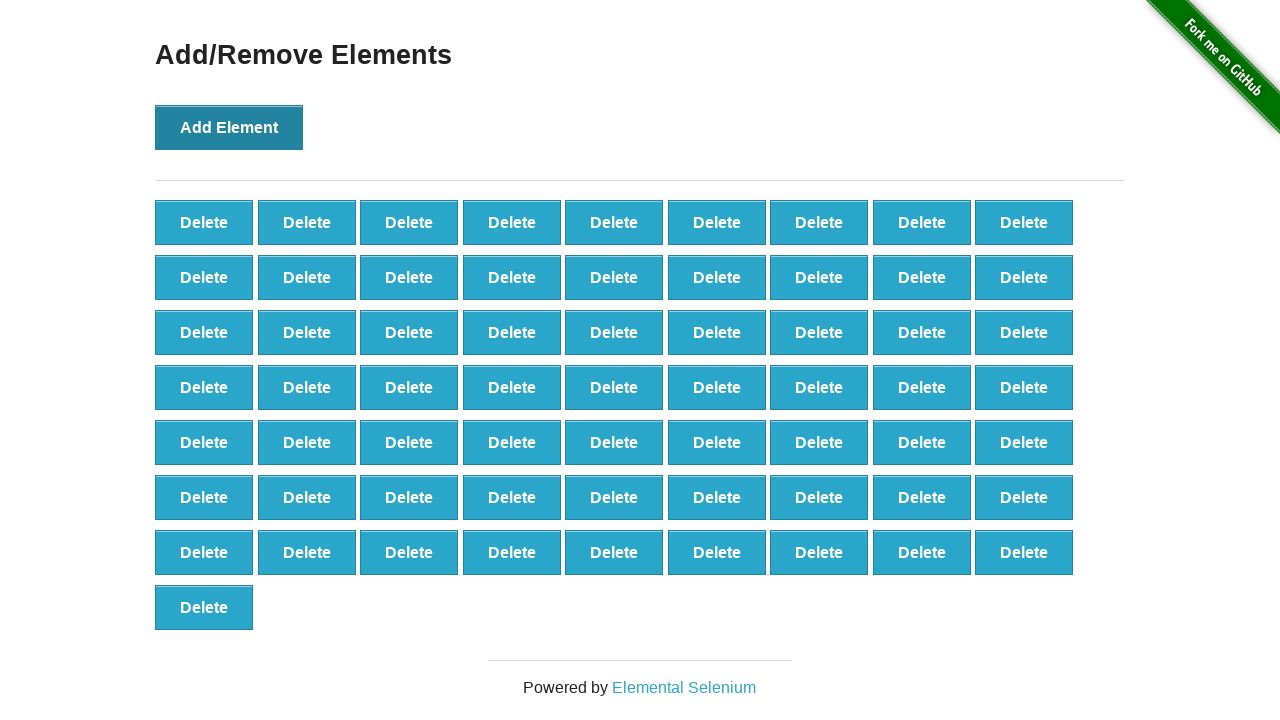

Clicked Add Element button (iteration 65/100) at (229, 127) on xpath=//*[@onclick='addElement()']
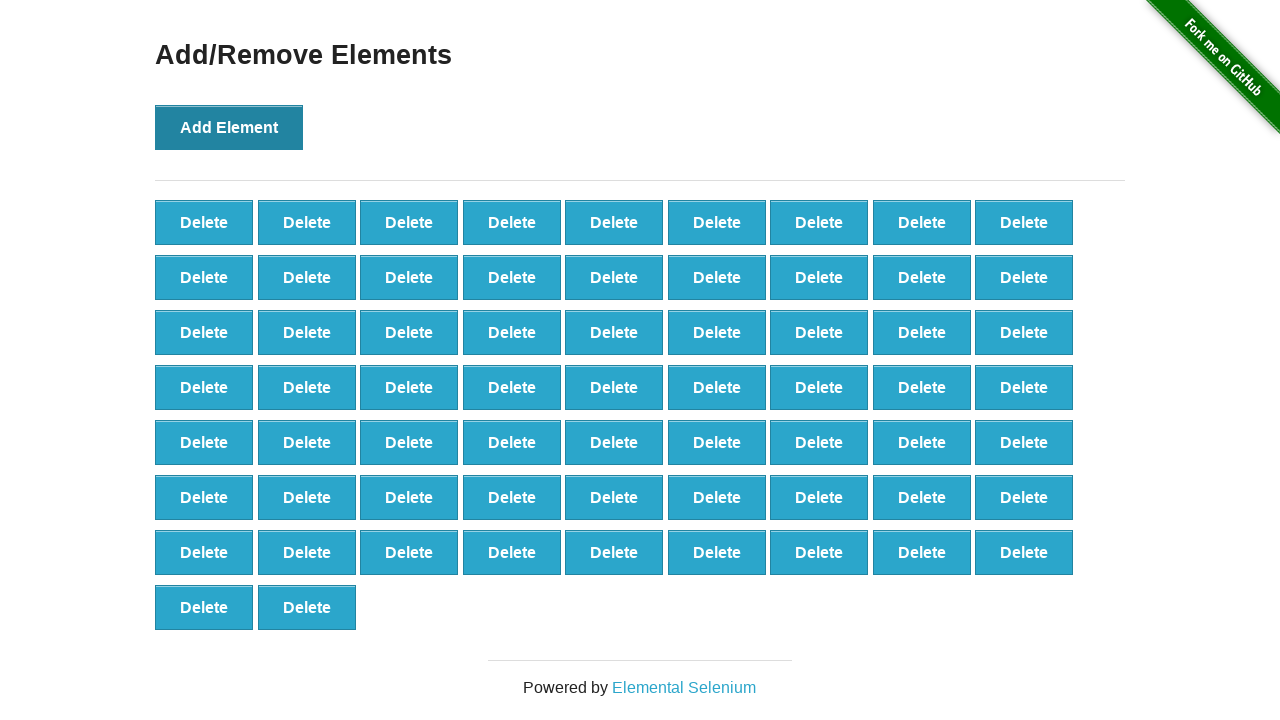

Clicked Add Element button (iteration 66/100) at (229, 127) on xpath=//*[@onclick='addElement()']
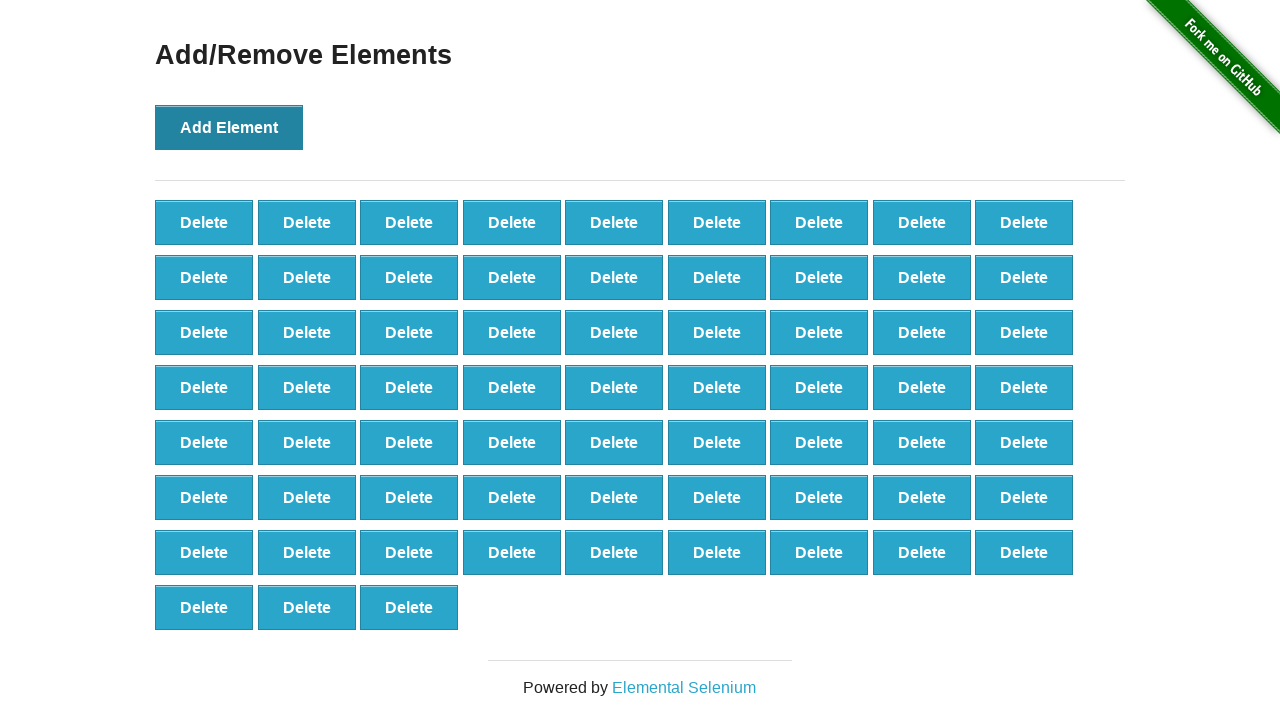

Clicked Add Element button (iteration 67/100) at (229, 127) on xpath=//*[@onclick='addElement()']
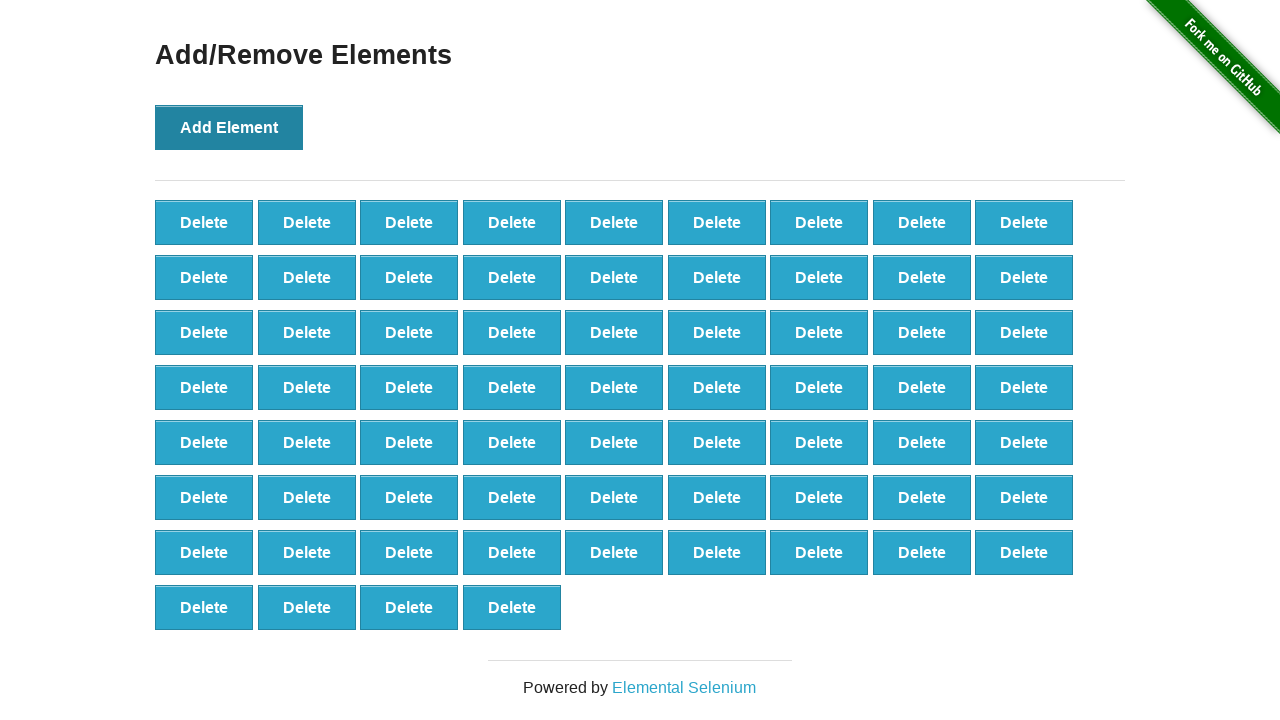

Clicked Add Element button (iteration 68/100) at (229, 127) on xpath=//*[@onclick='addElement()']
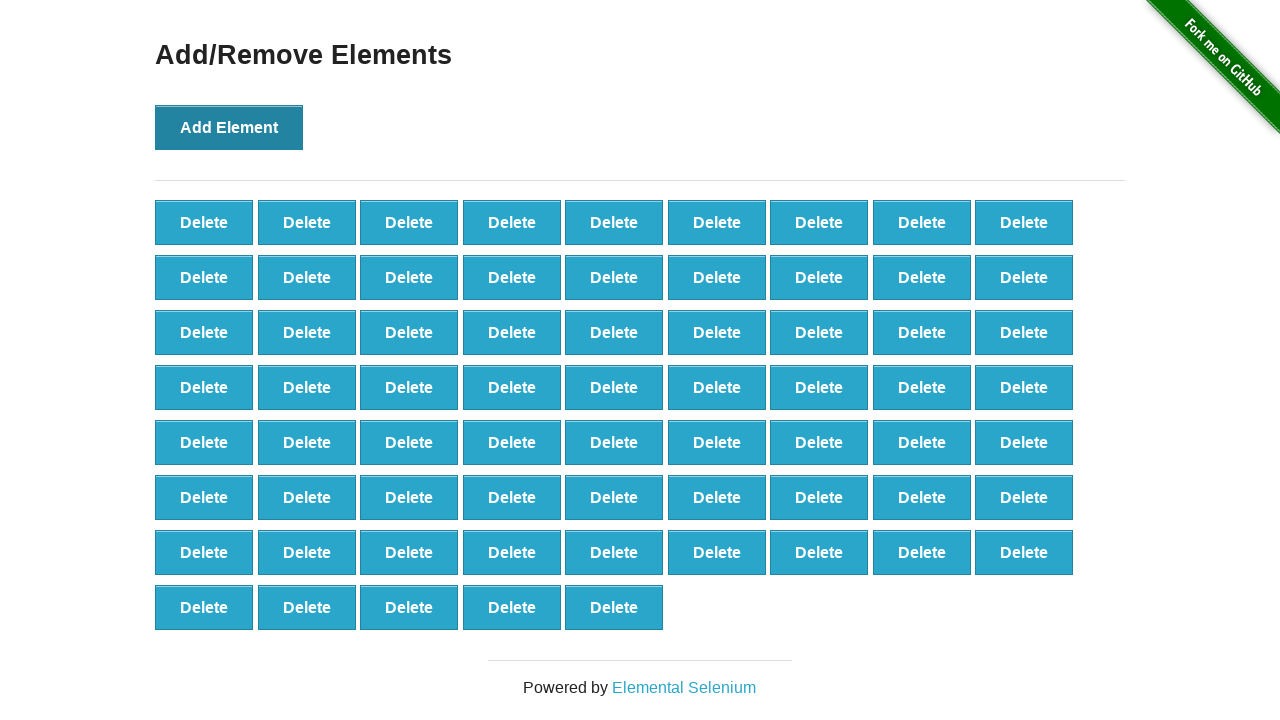

Clicked Add Element button (iteration 69/100) at (229, 127) on xpath=//*[@onclick='addElement()']
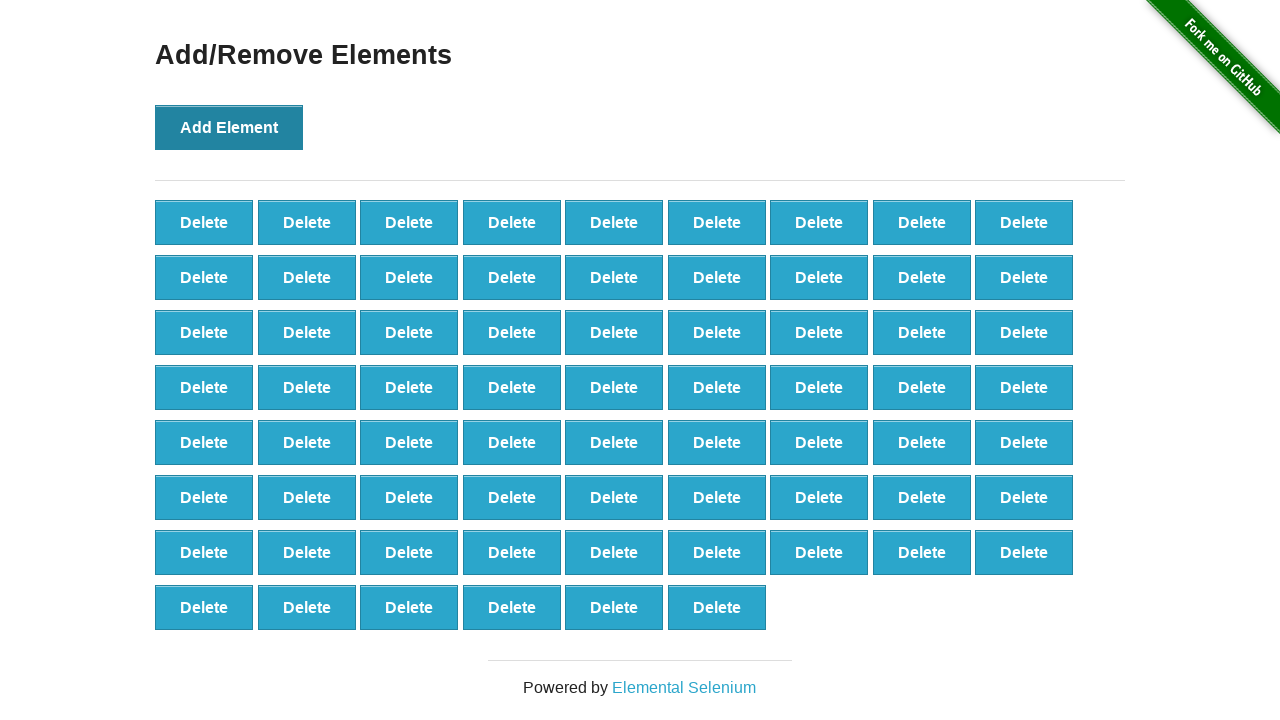

Clicked Add Element button (iteration 70/100) at (229, 127) on xpath=//*[@onclick='addElement()']
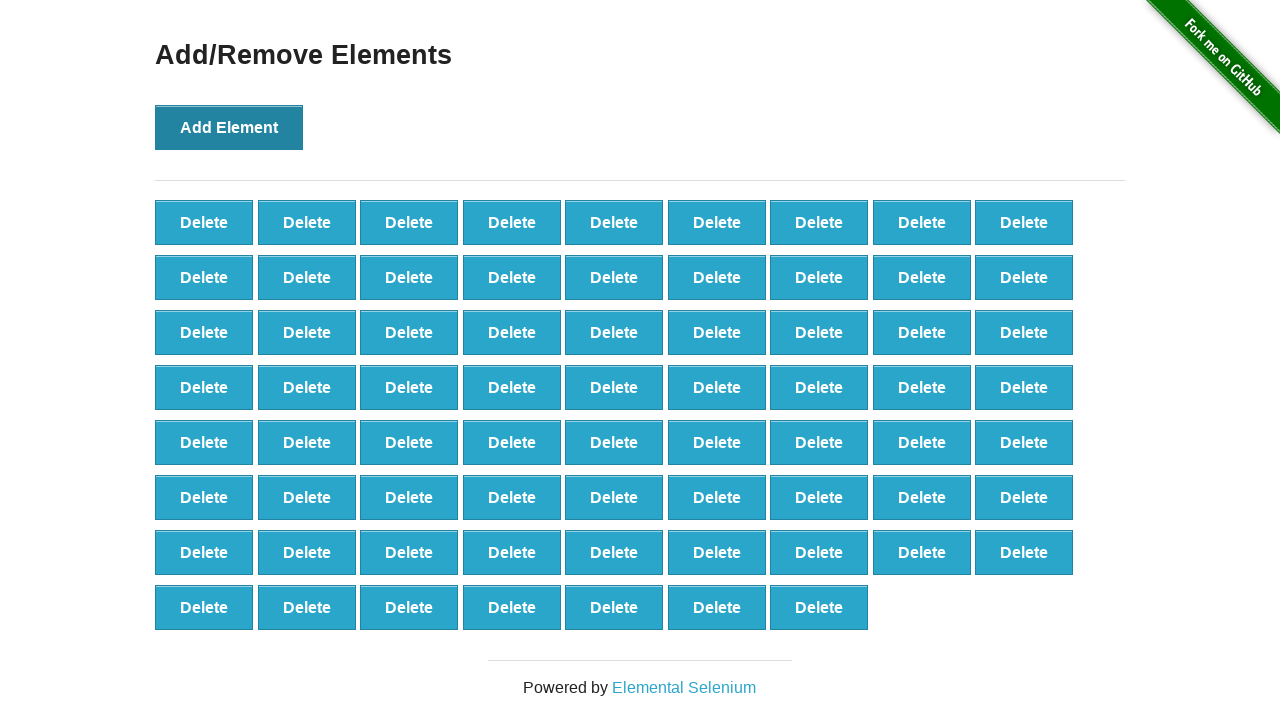

Clicked Add Element button (iteration 71/100) at (229, 127) on xpath=//*[@onclick='addElement()']
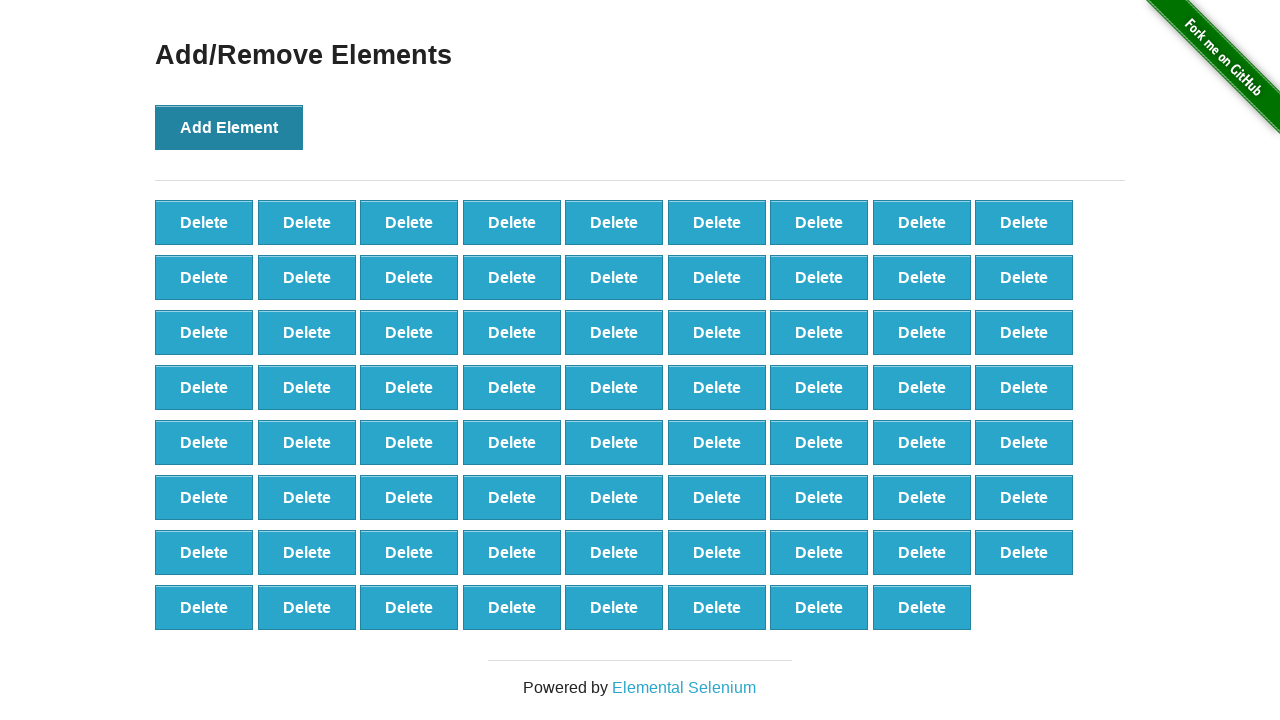

Clicked Add Element button (iteration 72/100) at (229, 127) on xpath=//*[@onclick='addElement()']
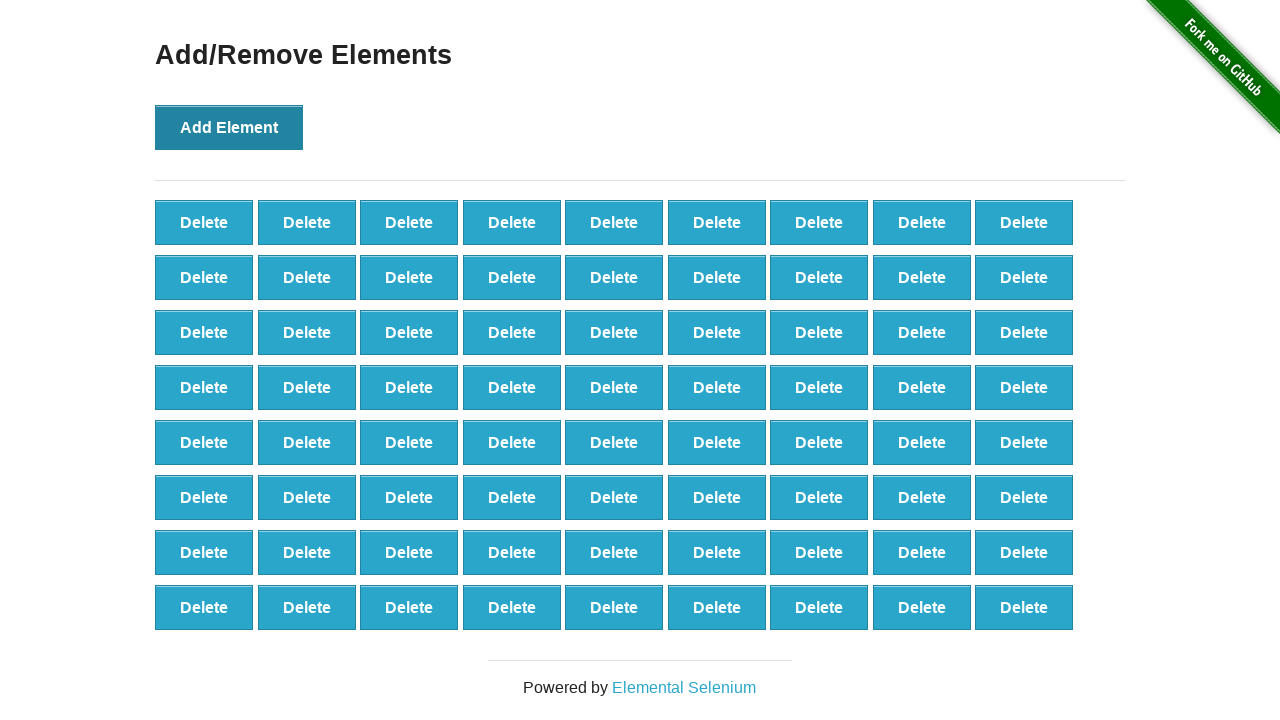

Clicked Add Element button (iteration 73/100) at (229, 127) on xpath=//*[@onclick='addElement()']
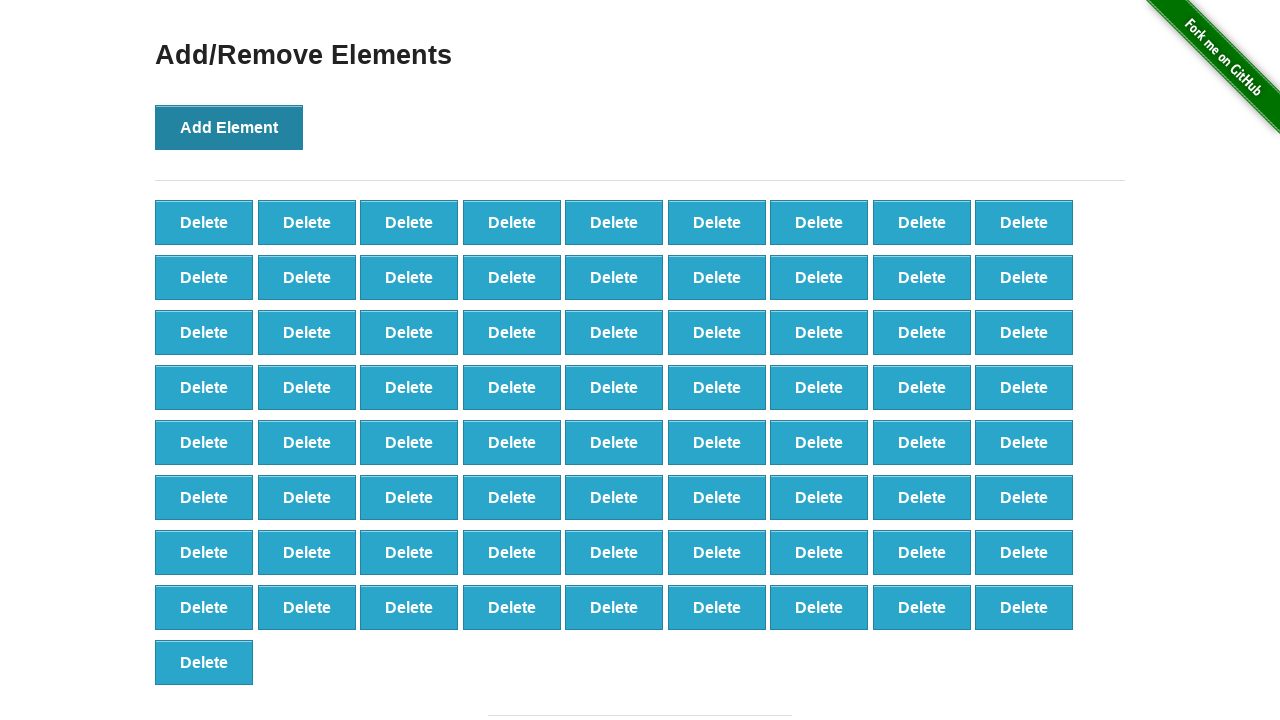

Clicked Add Element button (iteration 74/100) at (229, 127) on xpath=//*[@onclick='addElement()']
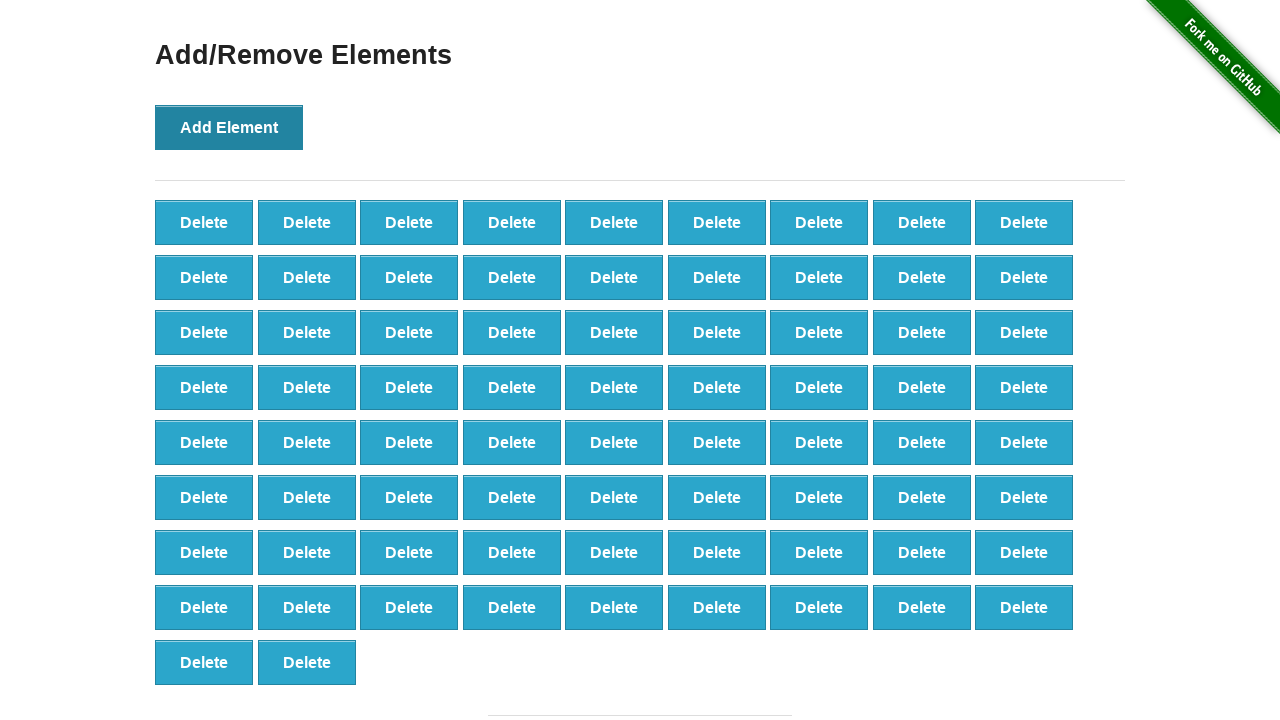

Clicked Add Element button (iteration 75/100) at (229, 127) on xpath=//*[@onclick='addElement()']
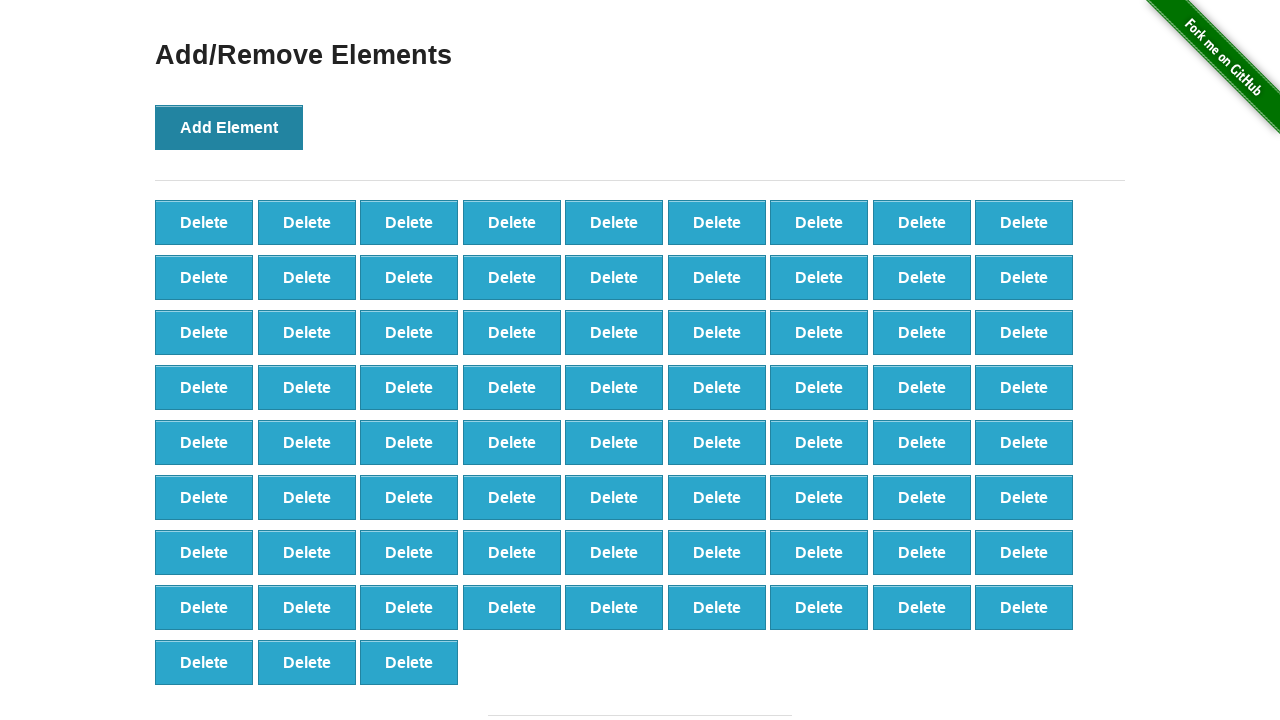

Clicked Add Element button (iteration 76/100) at (229, 127) on xpath=//*[@onclick='addElement()']
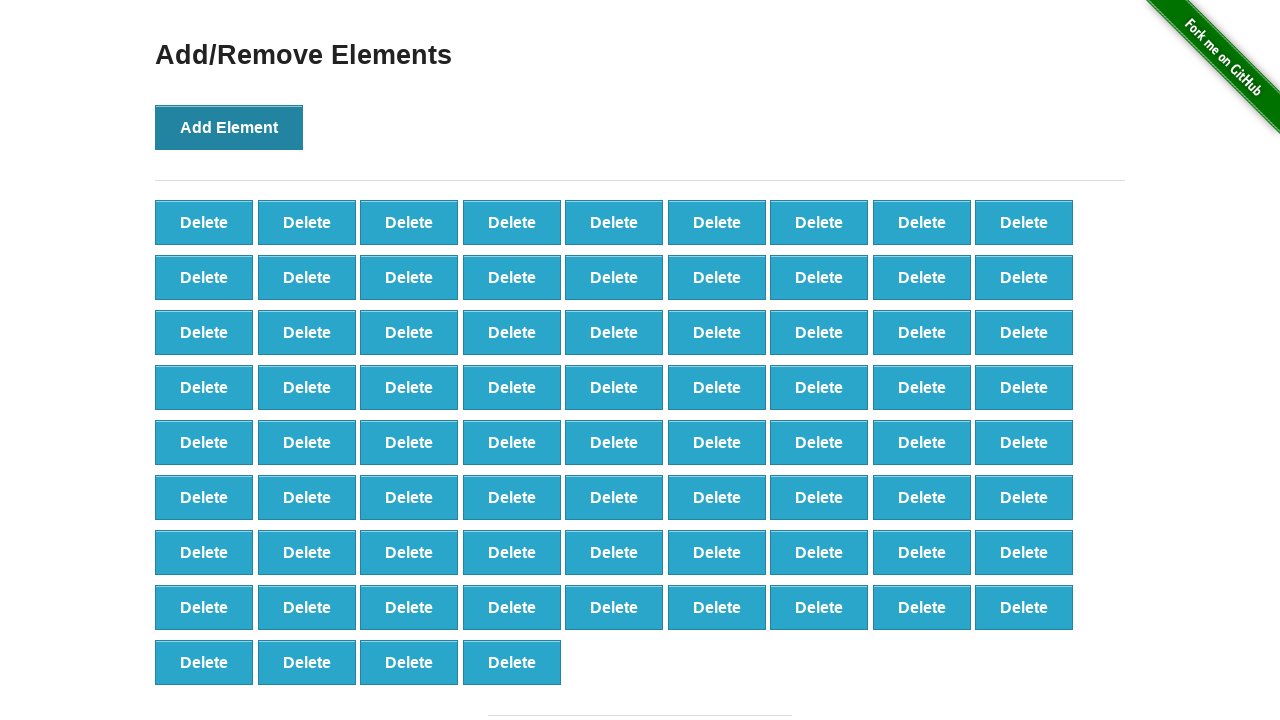

Clicked Add Element button (iteration 77/100) at (229, 127) on xpath=//*[@onclick='addElement()']
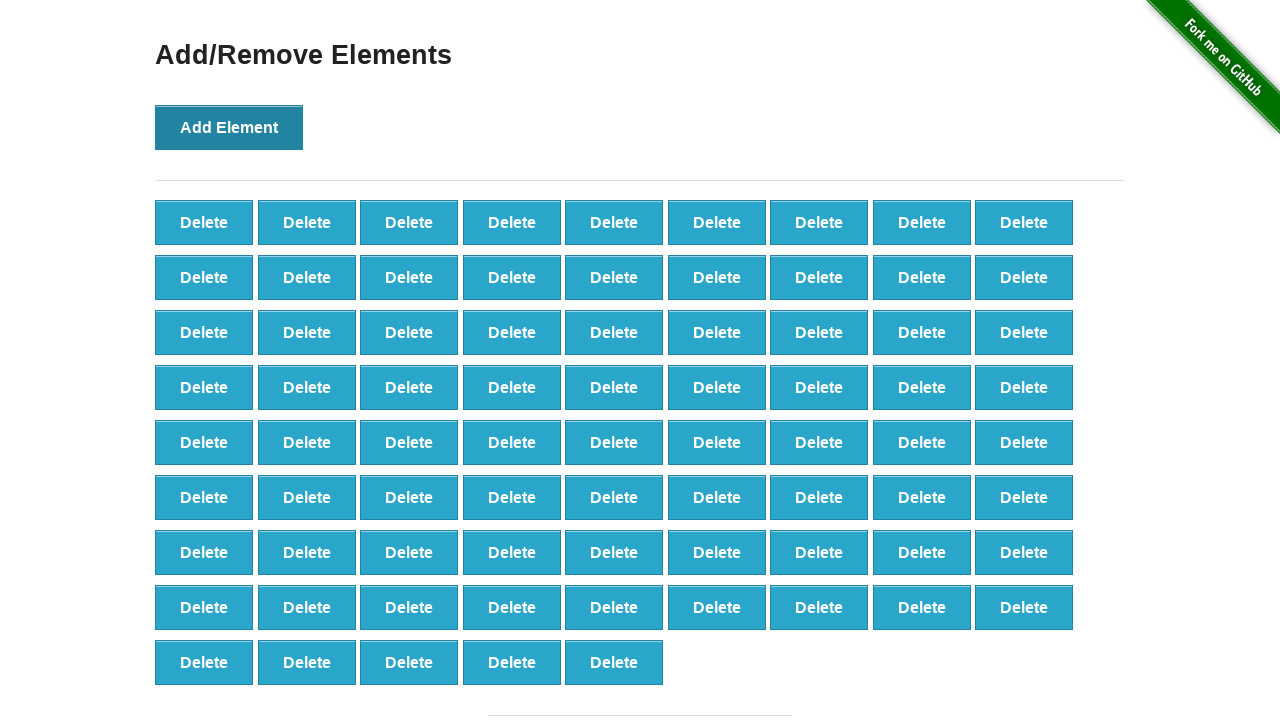

Clicked Add Element button (iteration 78/100) at (229, 127) on xpath=//*[@onclick='addElement()']
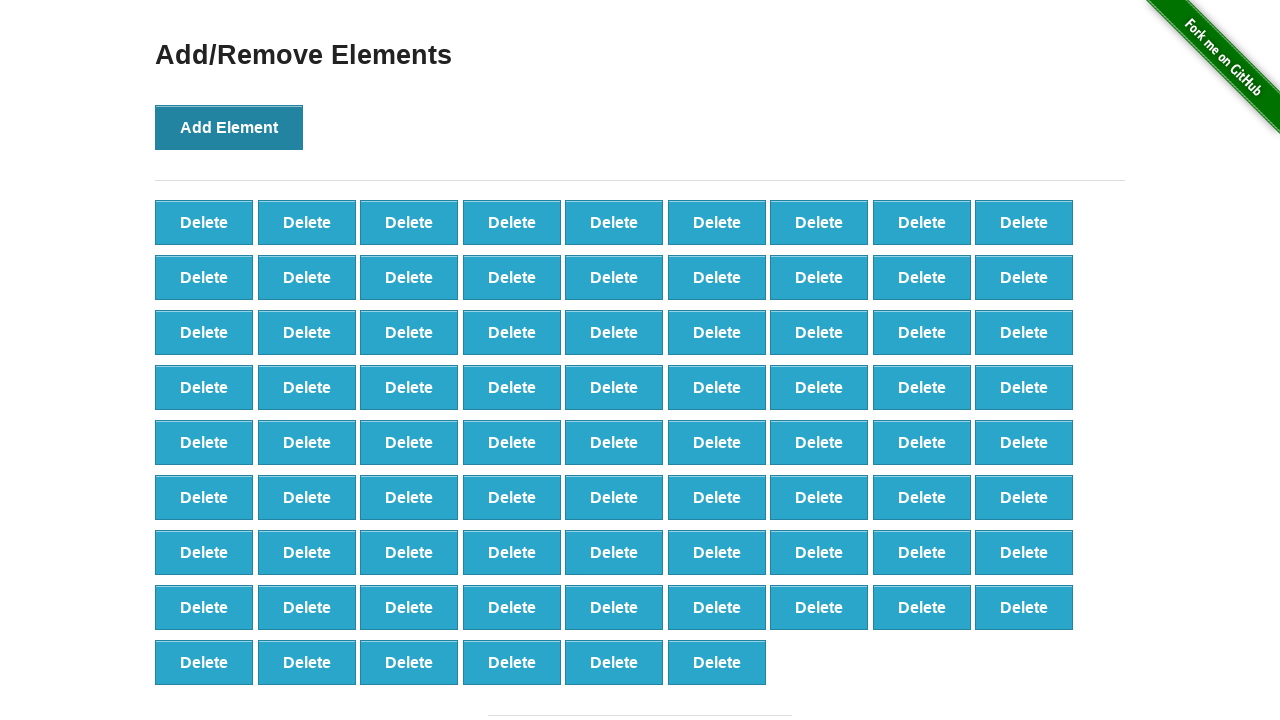

Clicked Add Element button (iteration 79/100) at (229, 127) on xpath=//*[@onclick='addElement()']
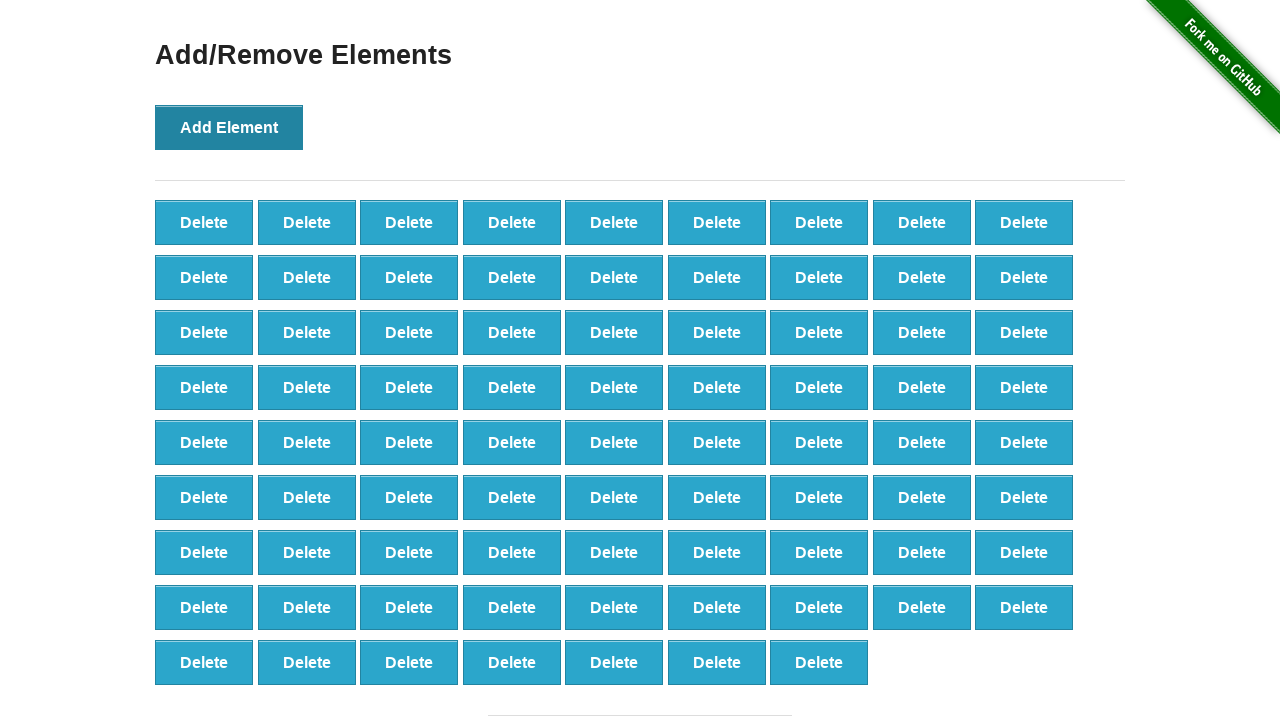

Clicked Add Element button (iteration 80/100) at (229, 127) on xpath=//*[@onclick='addElement()']
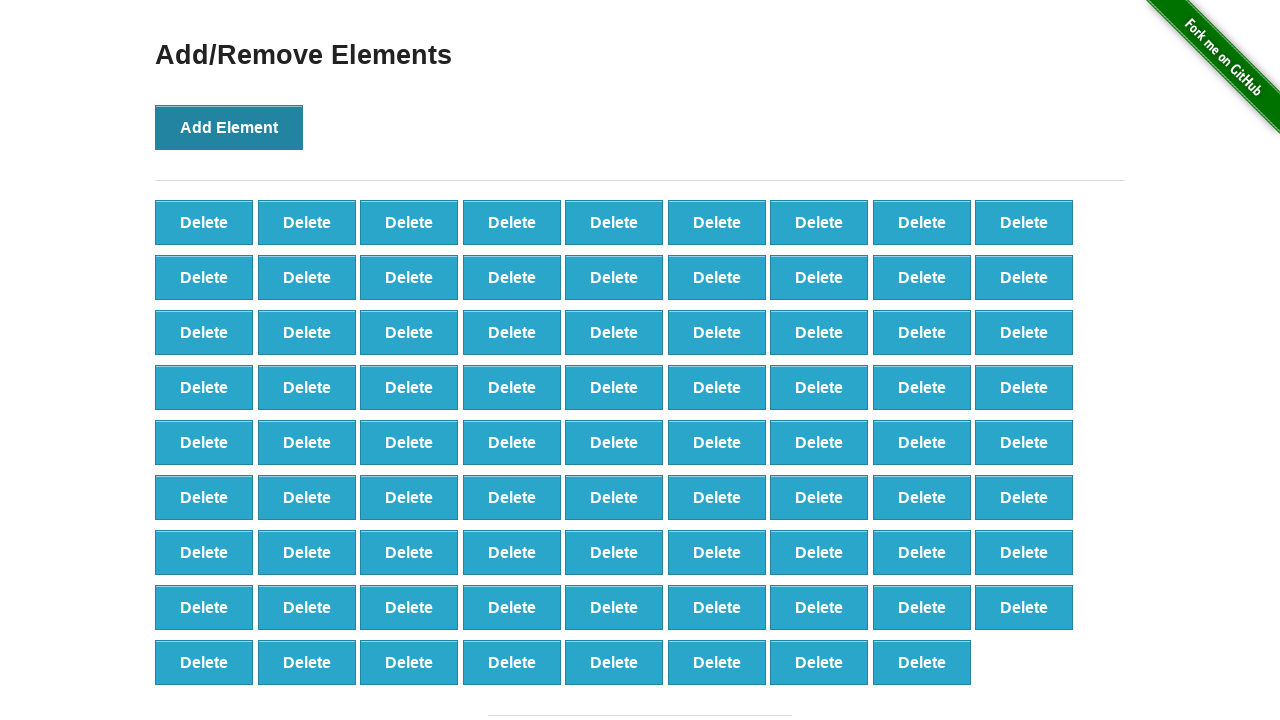

Clicked Add Element button (iteration 81/100) at (229, 127) on xpath=//*[@onclick='addElement()']
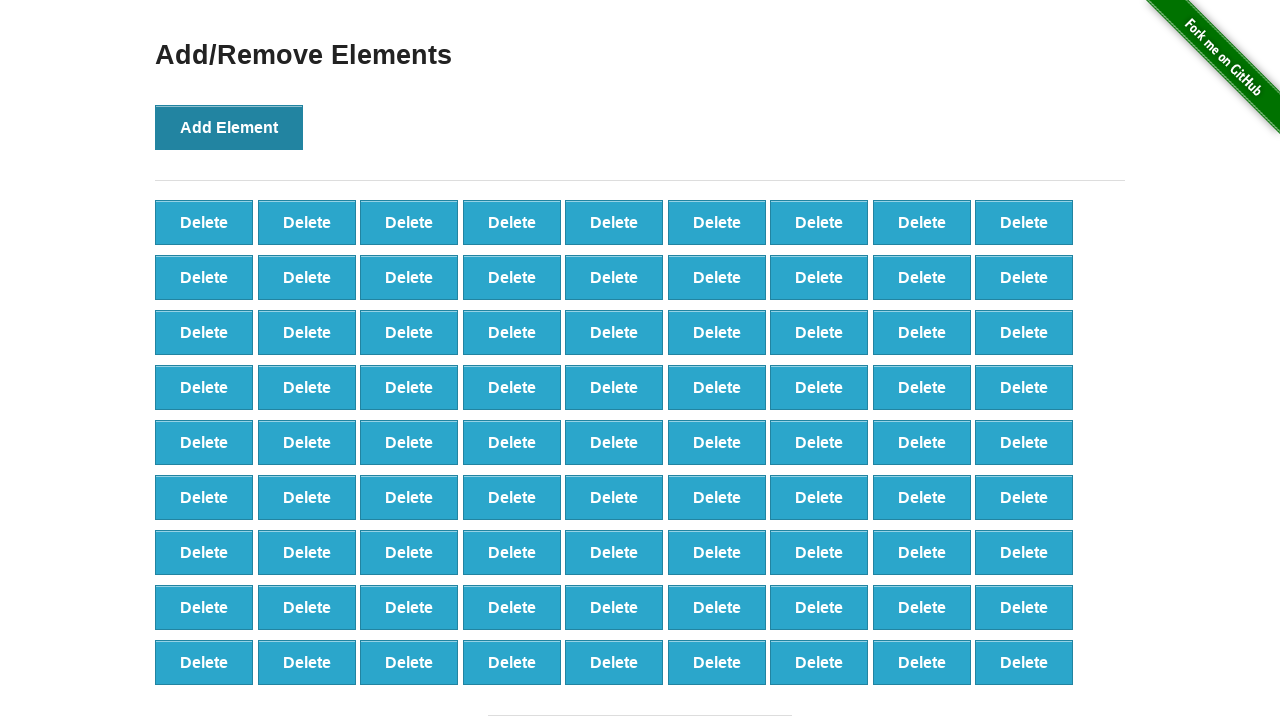

Clicked Add Element button (iteration 82/100) at (229, 127) on xpath=//*[@onclick='addElement()']
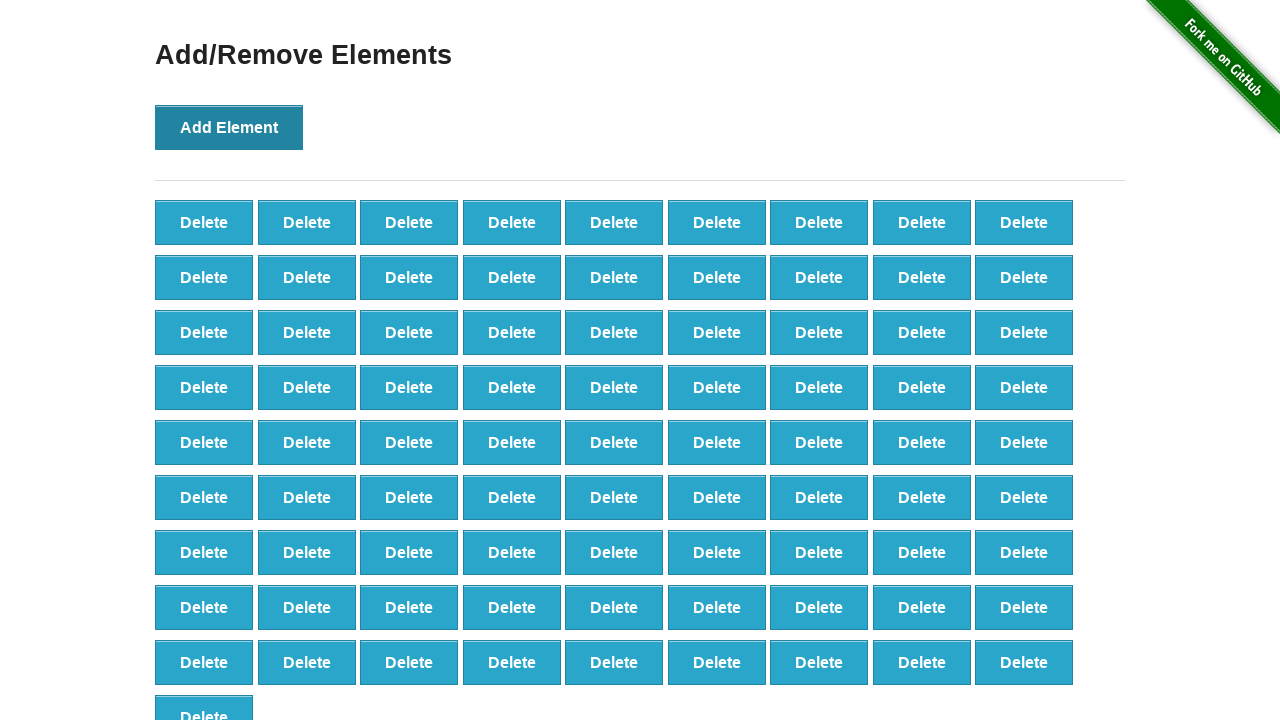

Clicked Add Element button (iteration 83/100) at (229, 127) on xpath=//*[@onclick='addElement()']
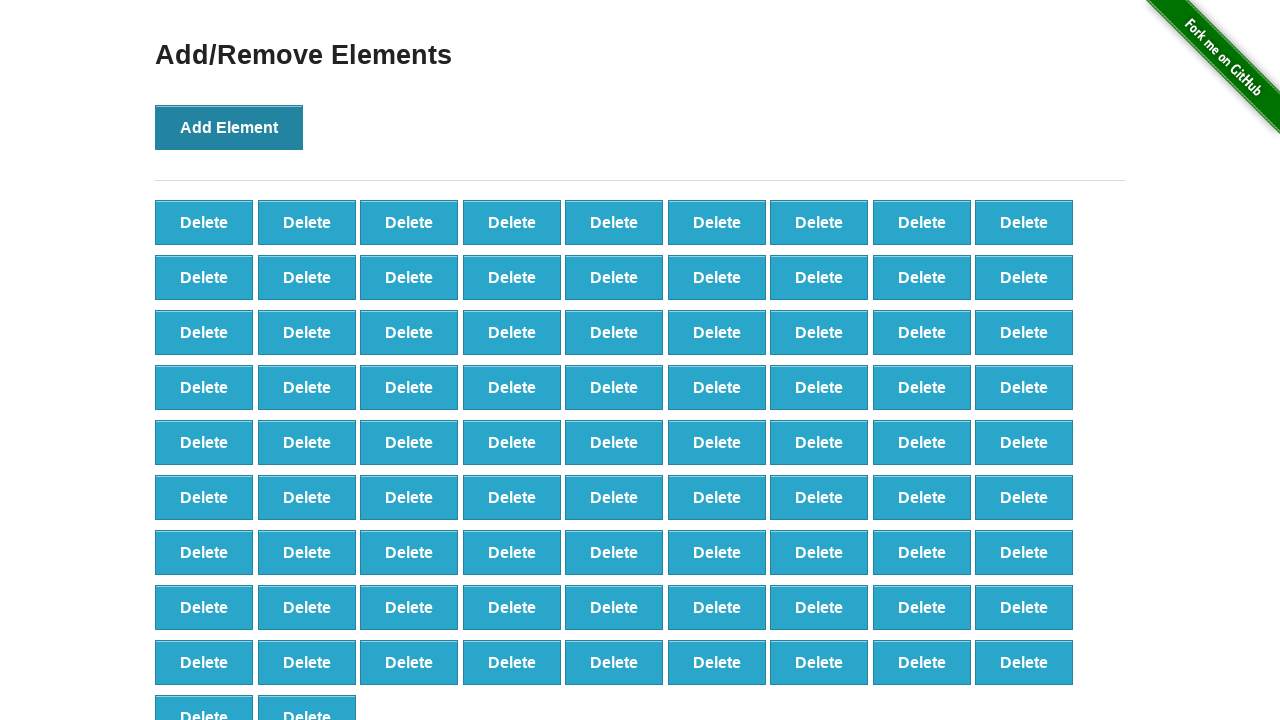

Clicked Add Element button (iteration 84/100) at (229, 127) on xpath=//*[@onclick='addElement()']
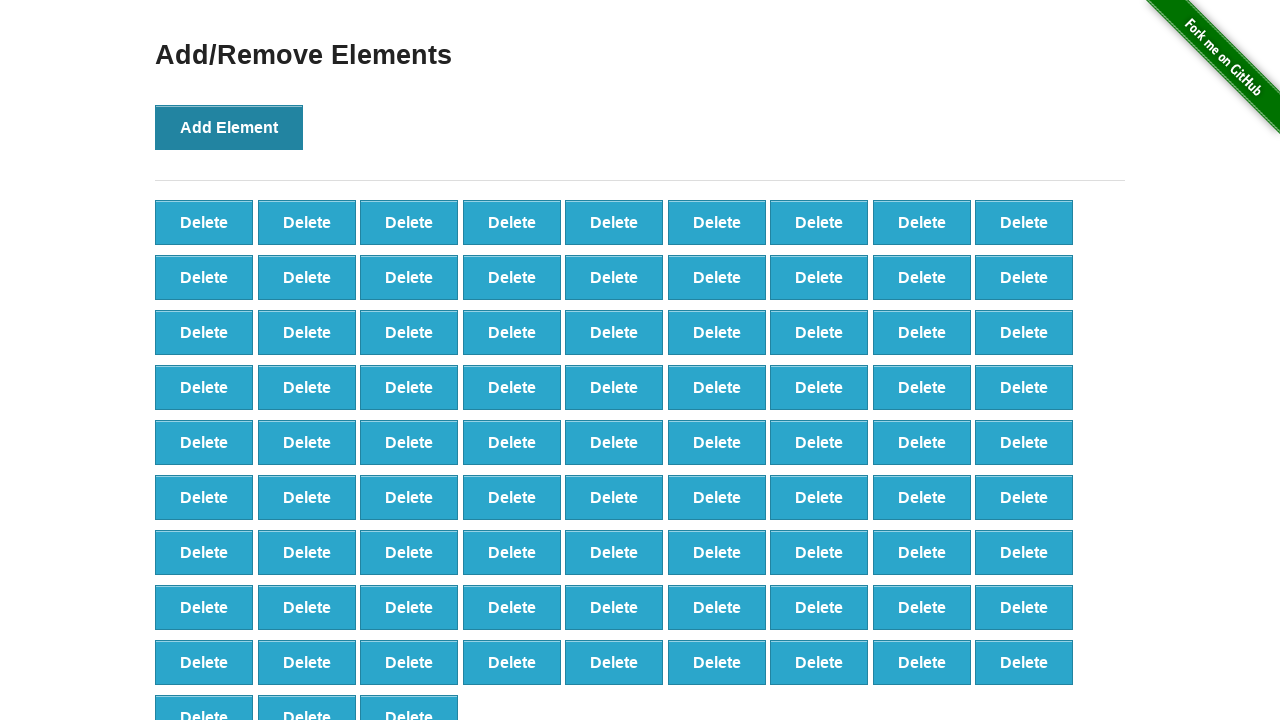

Clicked Add Element button (iteration 85/100) at (229, 127) on xpath=//*[@onclick='addElement()']
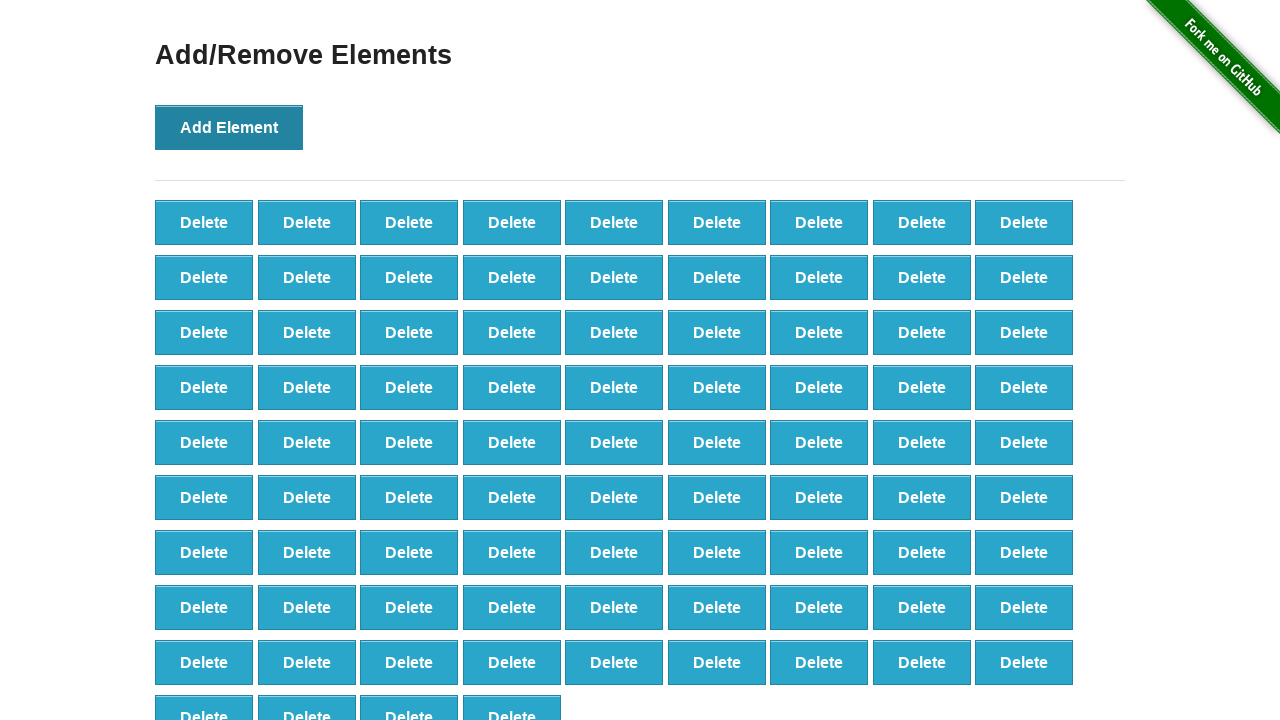

Clicked Add Element button (iteration 86/100) at (229, 127) on xpath=//*[@onclick='addElement()']
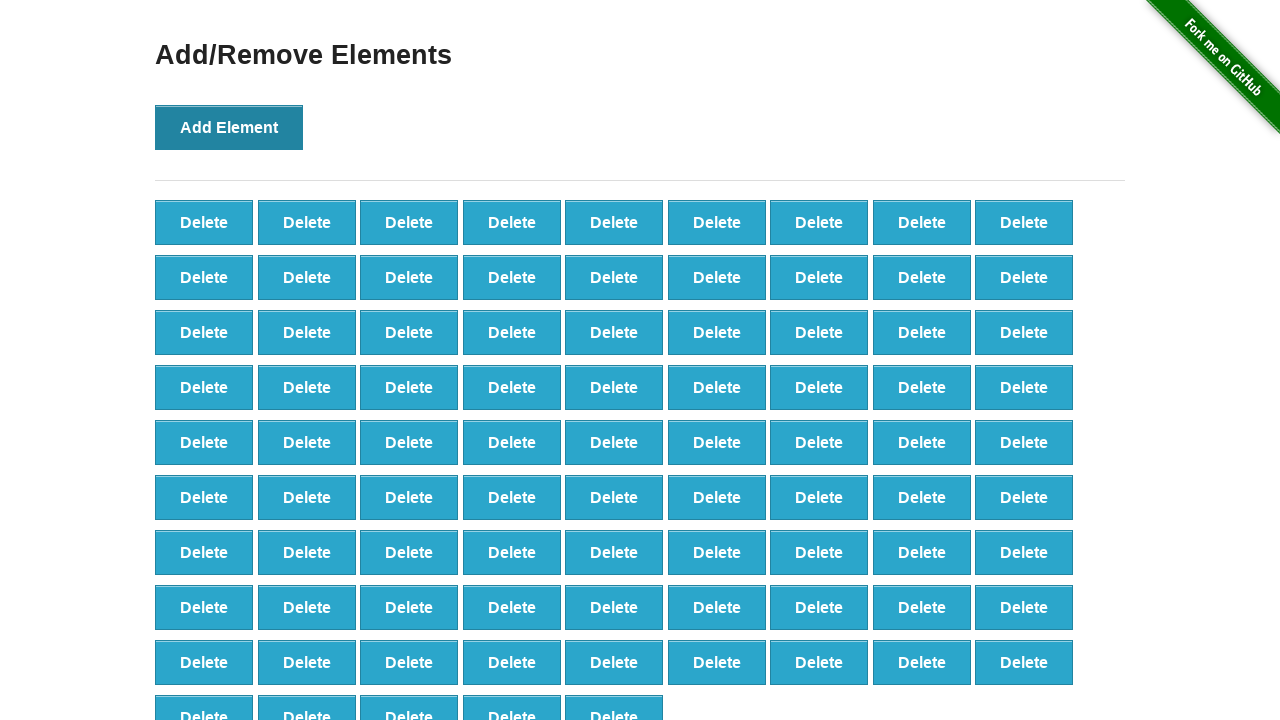

Clicked Add Element button (iteration 87/100) at (229, 127) on xpath=//*[@onclick='addElement()']
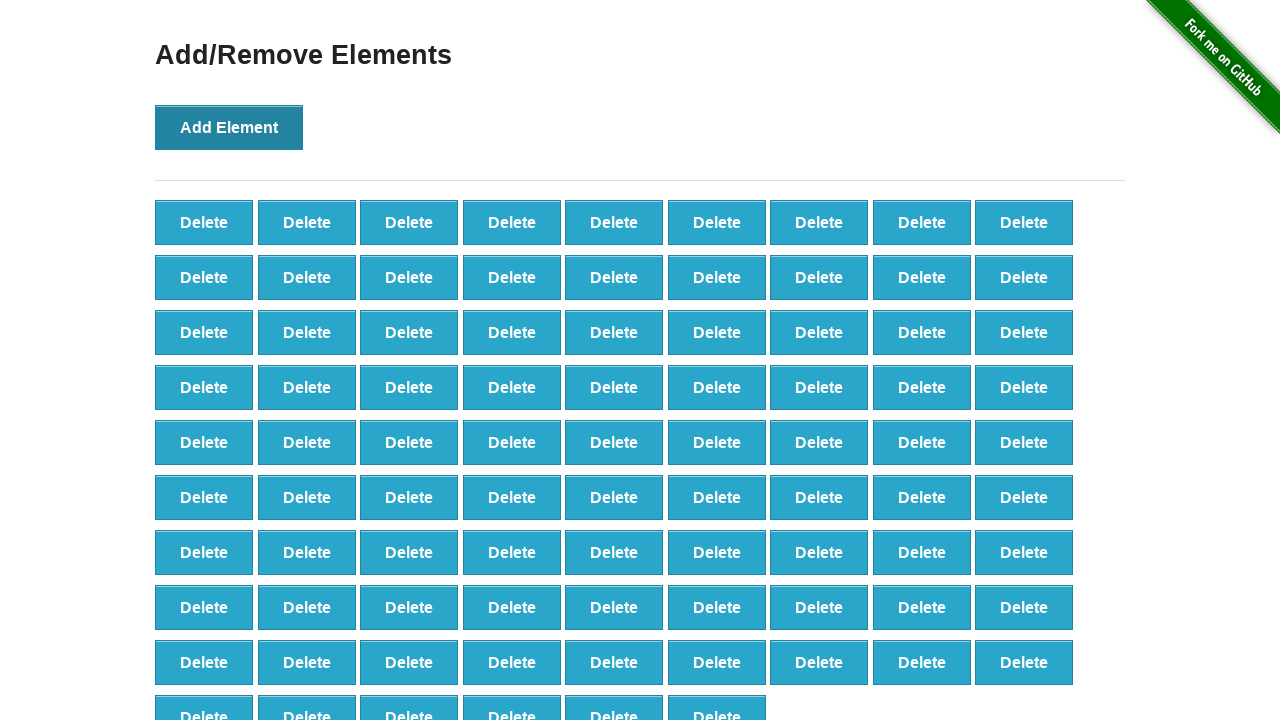

Clicked Add Element button (iteration 88/100) at (229, 127) on xpath=//*[@onclick='addElement()']
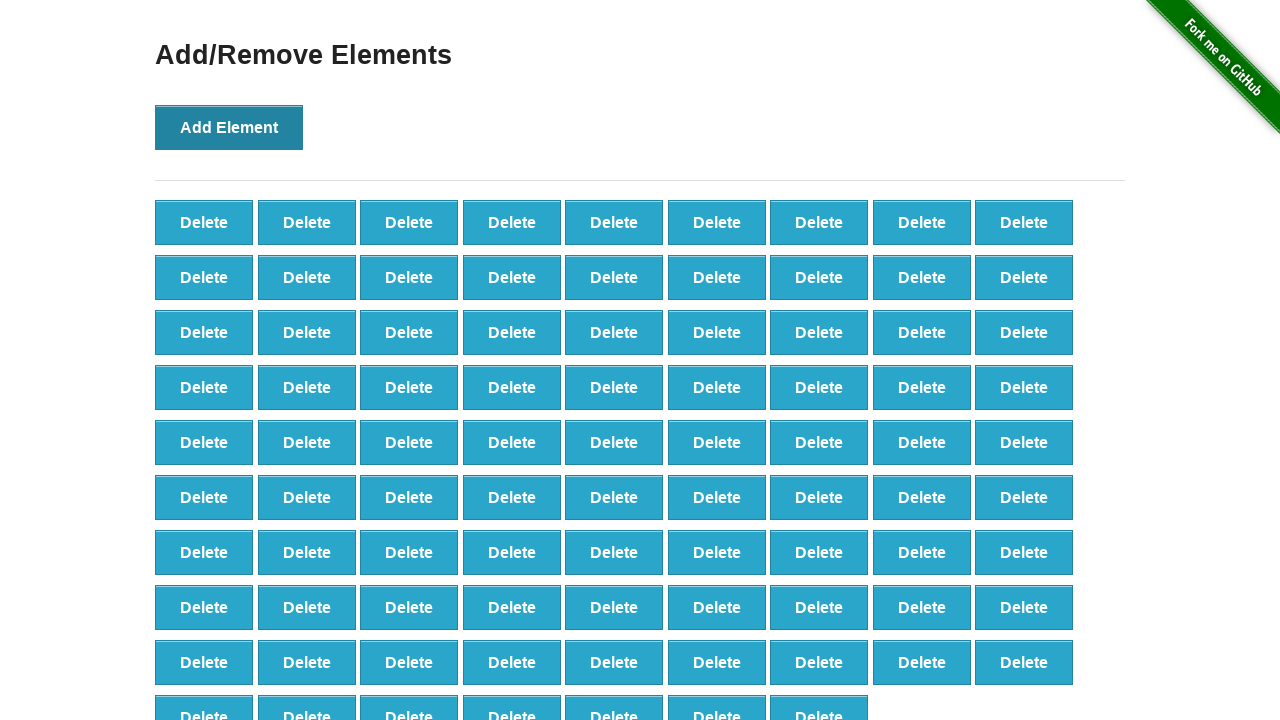

Clicked Add Element button (iteration 89/100) at (229, 127) on xpath=//*[@onclick='addElement()']
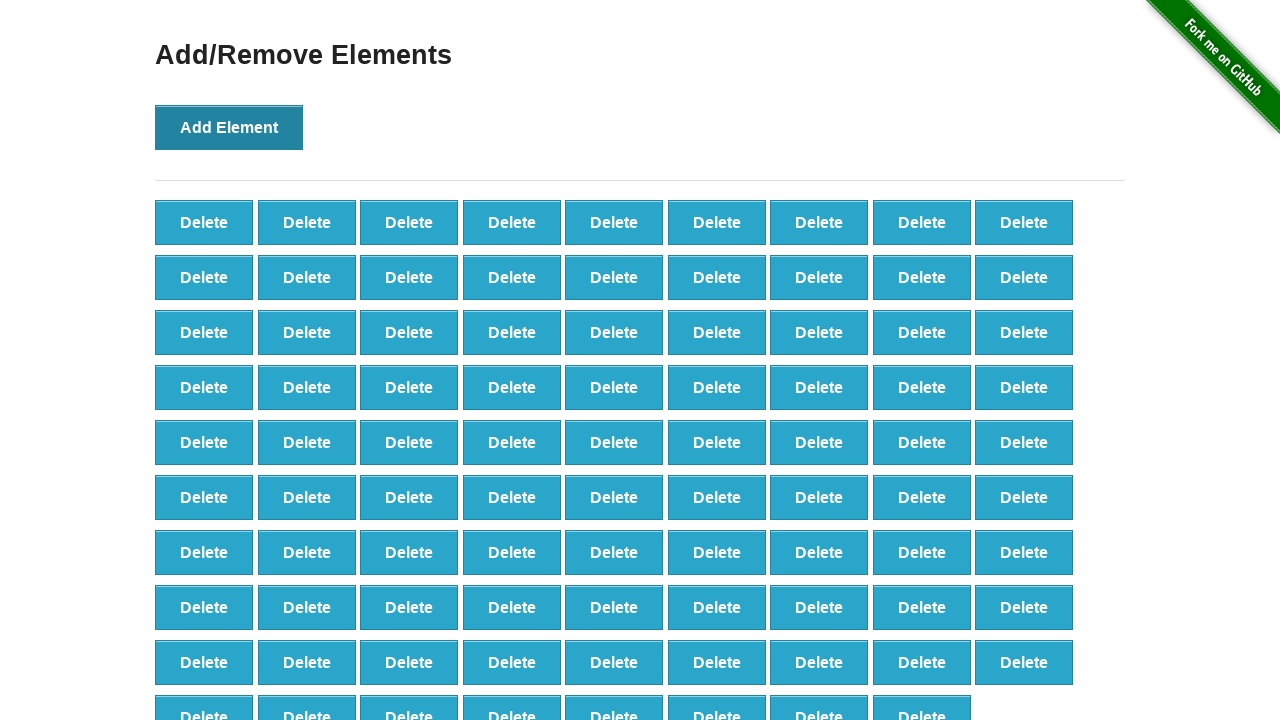

Clicked Add Element button (iteration 90/100) at (229, 127) on xpath=//*[@onclick='addElement()']
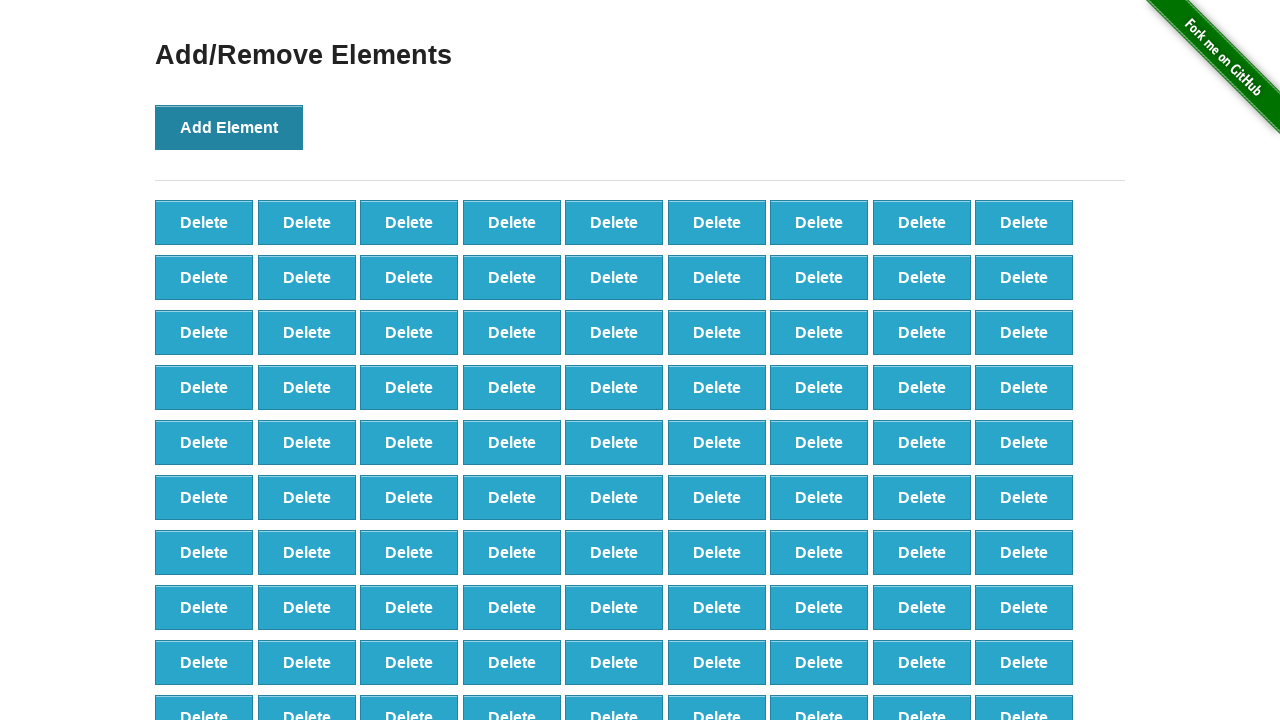

Clicked Add Element button (iteration 91/100) at (229, 127) on xpath=//*[@onclick='addElement()']
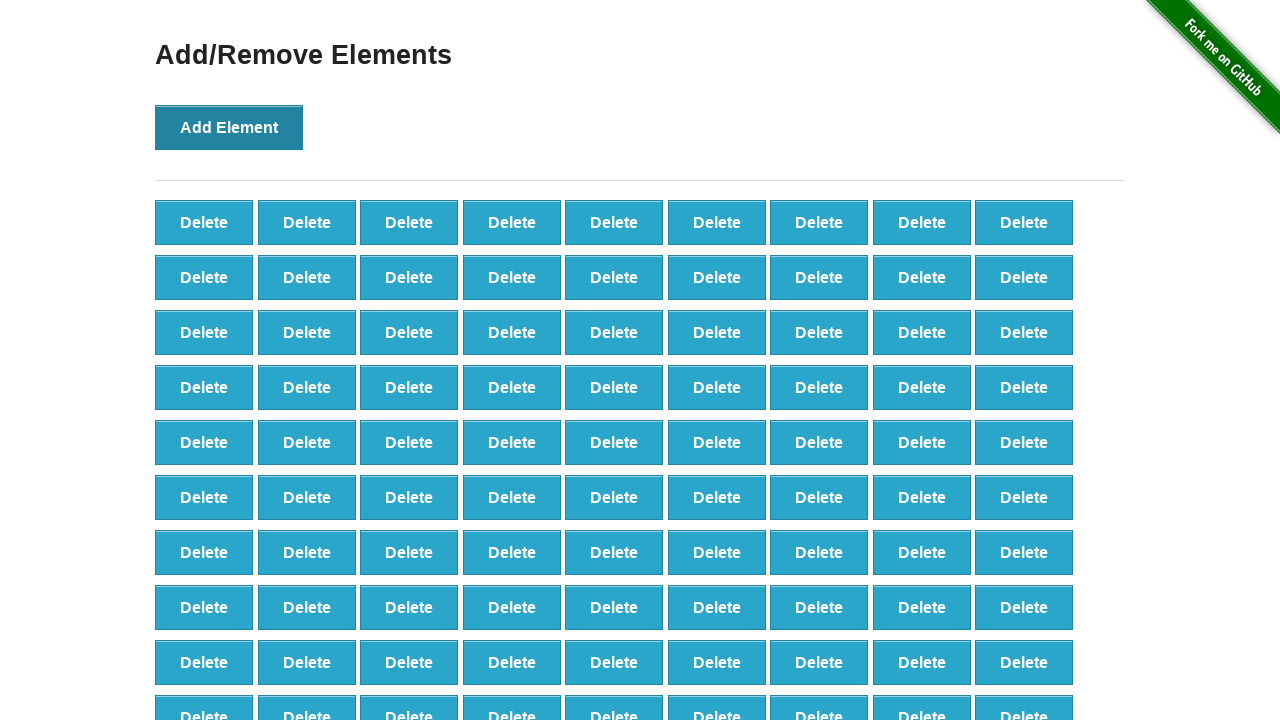

Clicked Add Element button (iteration 92/100) at (229, 127) on xpath=//*[@onclick='addElement()']
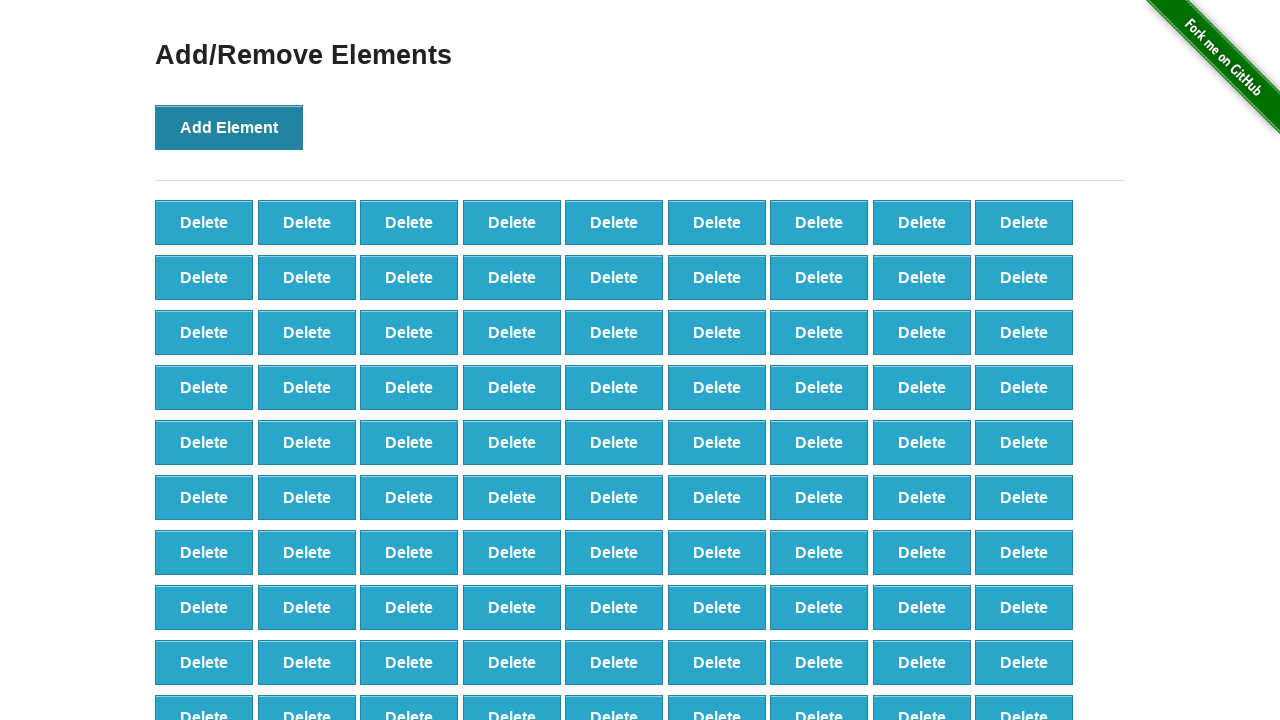

Clicked Add Element button (iteration 93/100) at (229, 127) on xpath=//*[@onclick='addElement()']
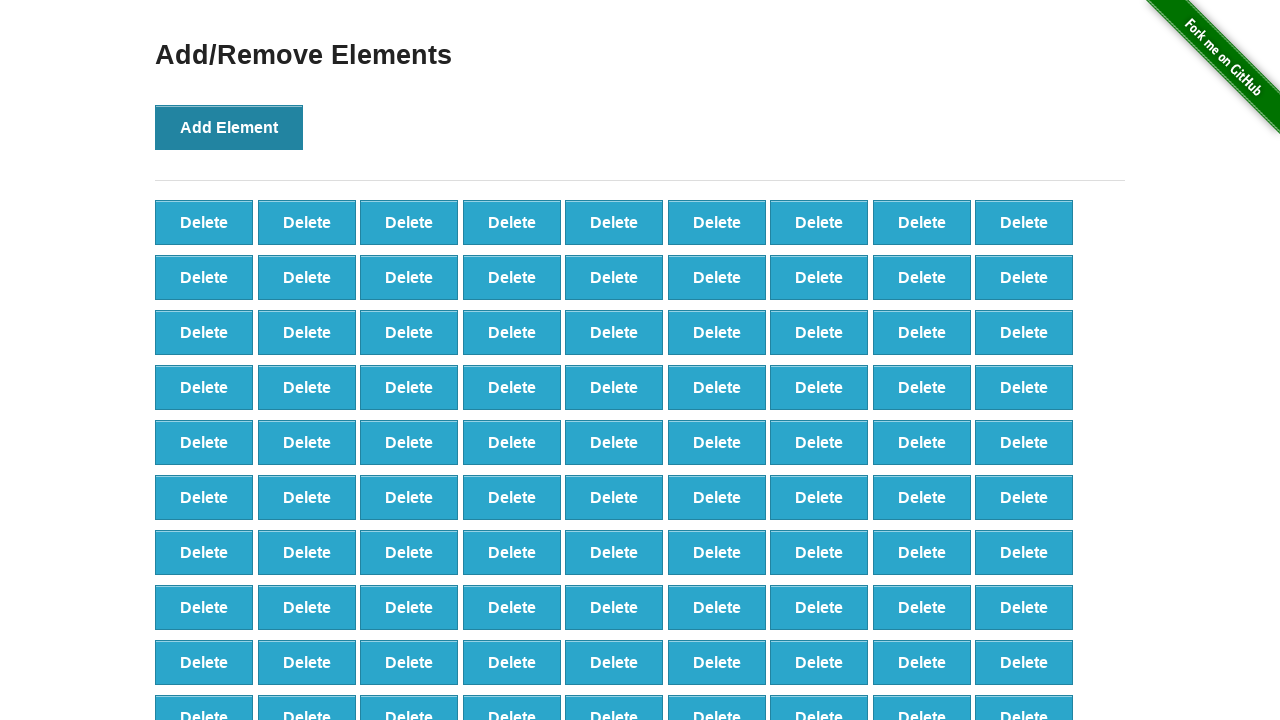

Clicked Add Element button (iteration 94/100) at (229, 127) on xpath=//*[@onclick='addElement()']
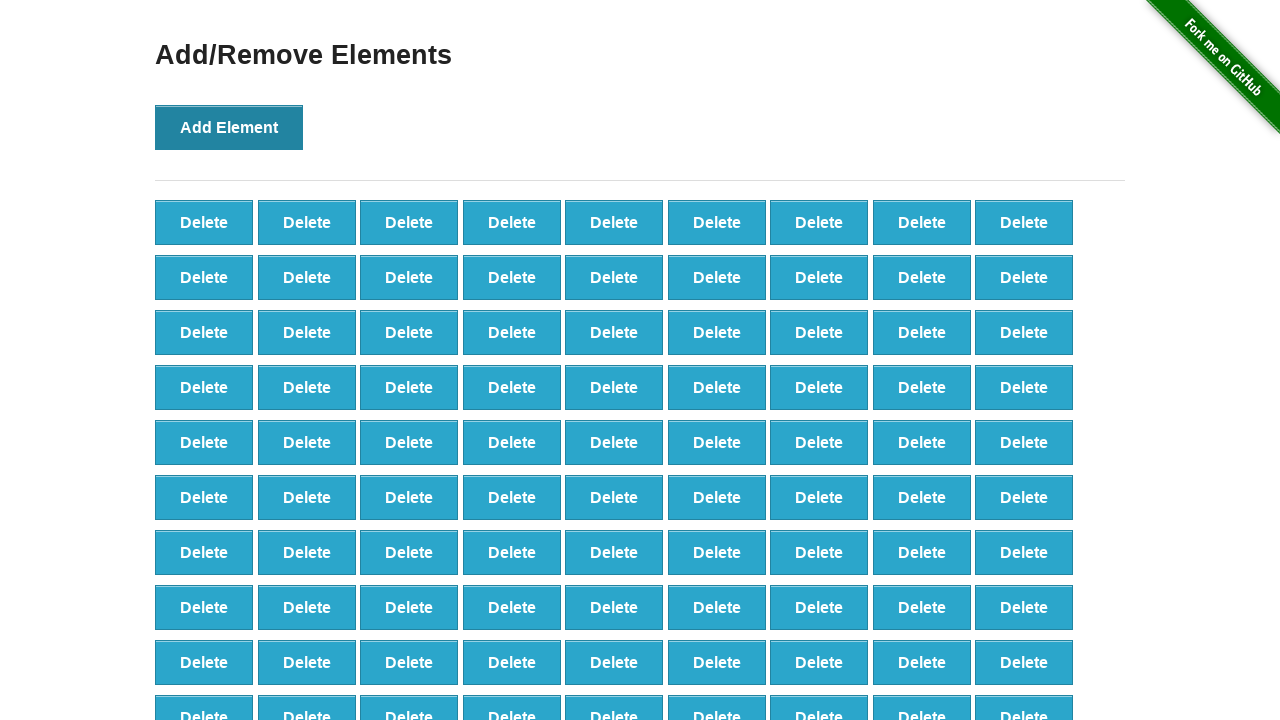

Clicked Add Element button (iteration 95/100) at (229, 127) on xpath=//*[@onclick='addElement()']
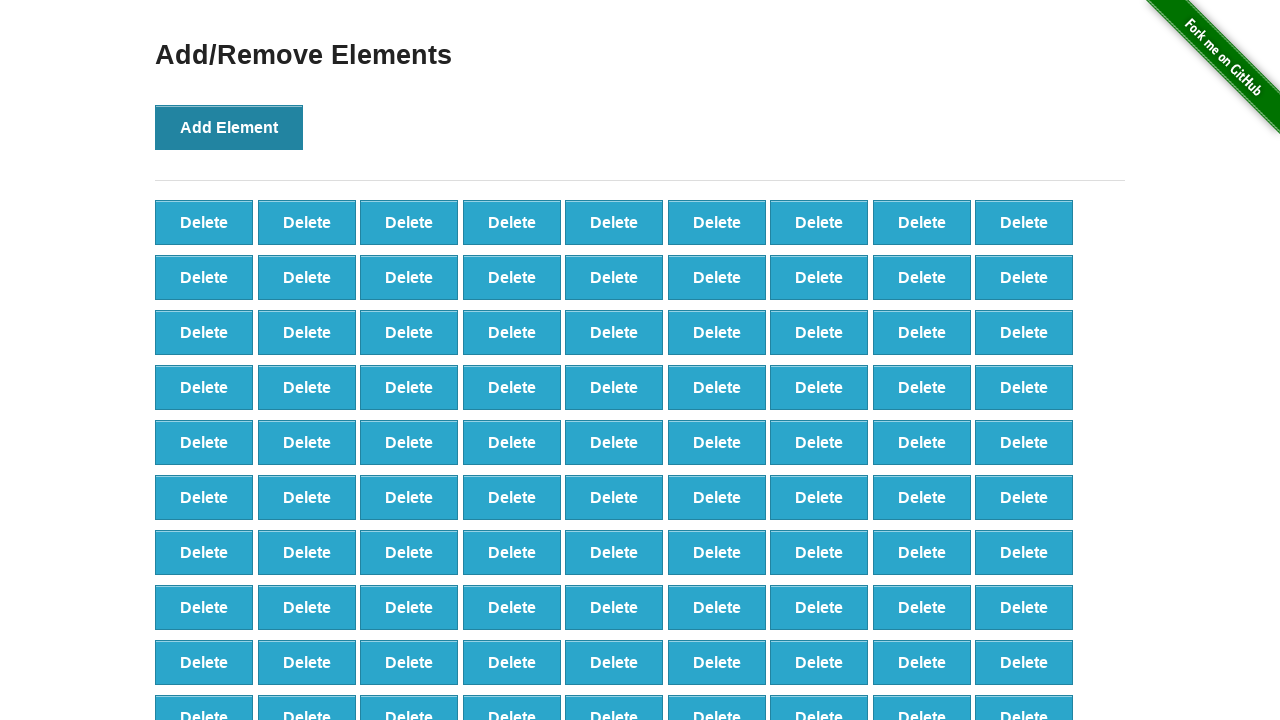

Clicked Add Element button (iteration 96/100) at (229, 127) on xpath=//*[@onclick='addElement()']
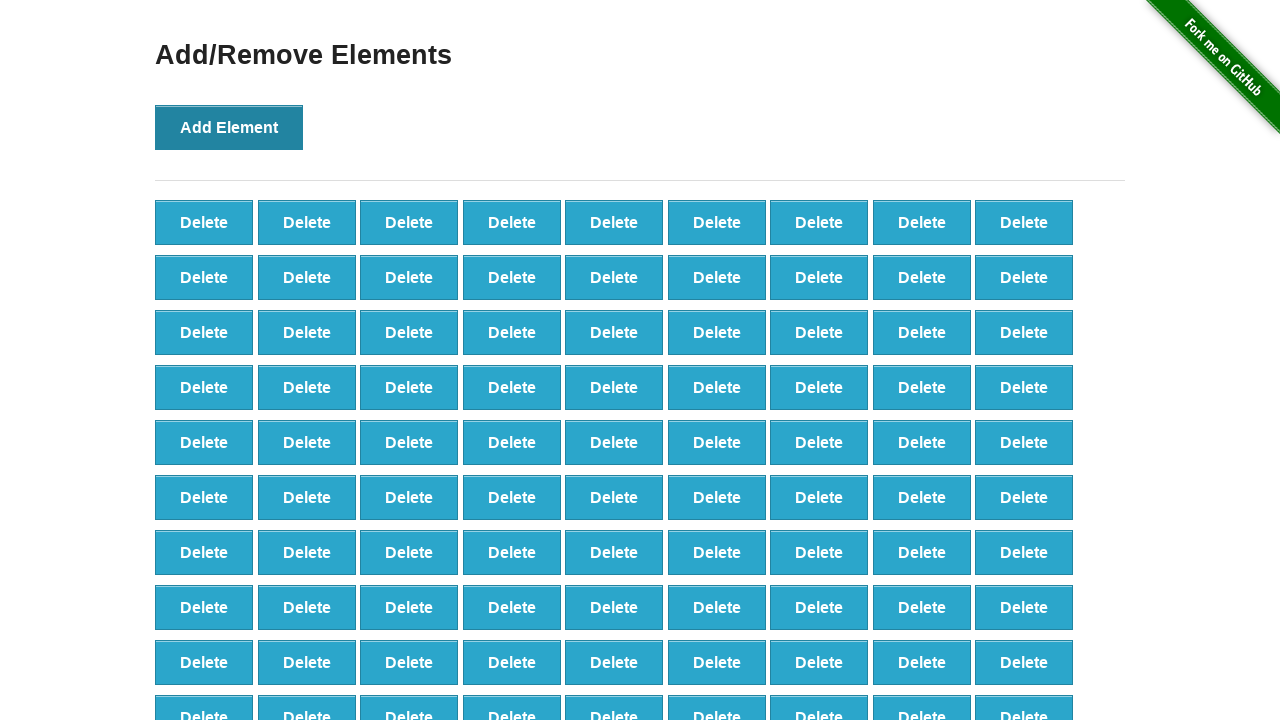

Clicked Add Element button (iteration 97/100) at (229, 127) on xpath=//*[@onclick='addElement()']
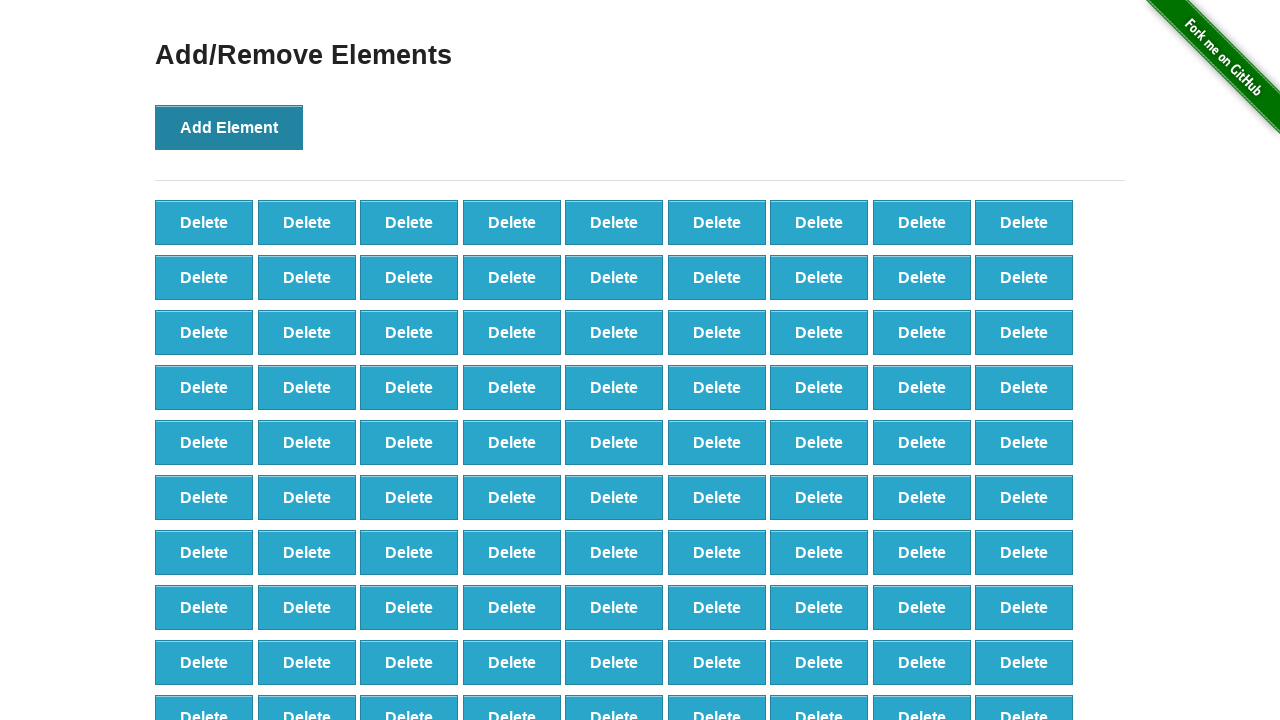

Clicked Add Element button (iteration 98/100) at (229, 127) on xpath=//*[@onclick='addElement()']
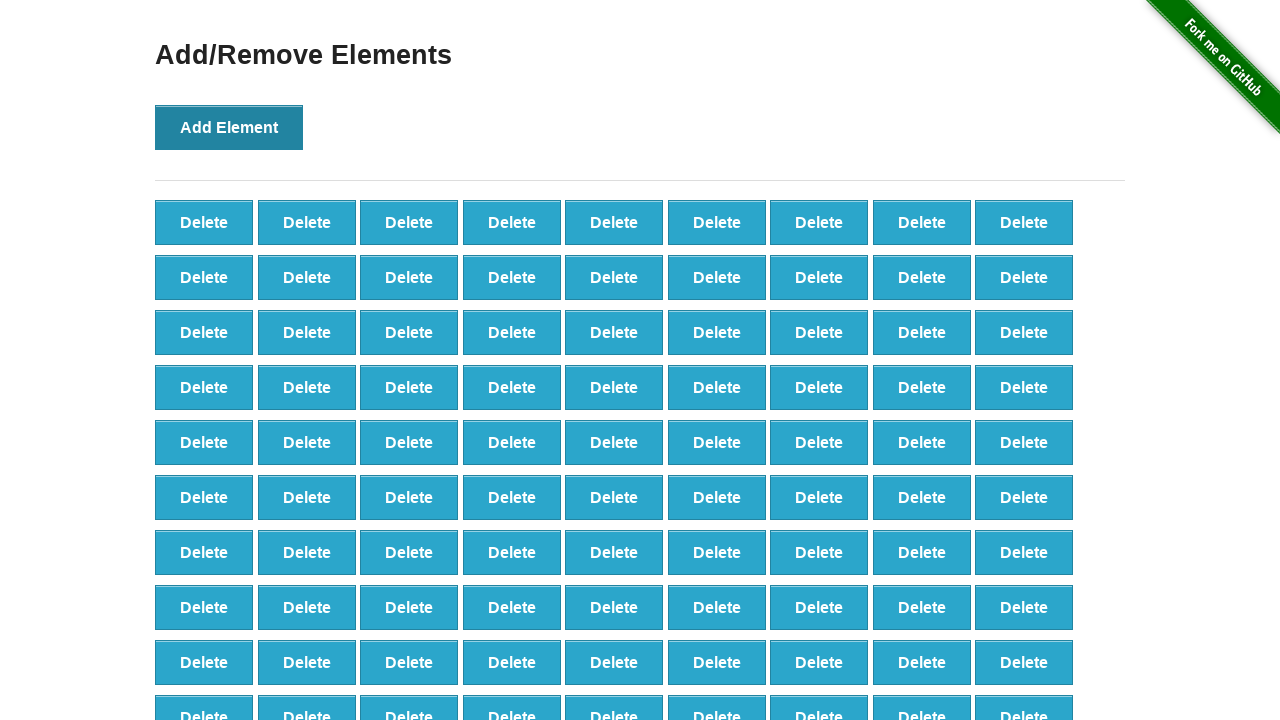

Clicked Add Element button (iteration 99/100) at (229, 127) on xpath=//*[@onclick='addElement()']
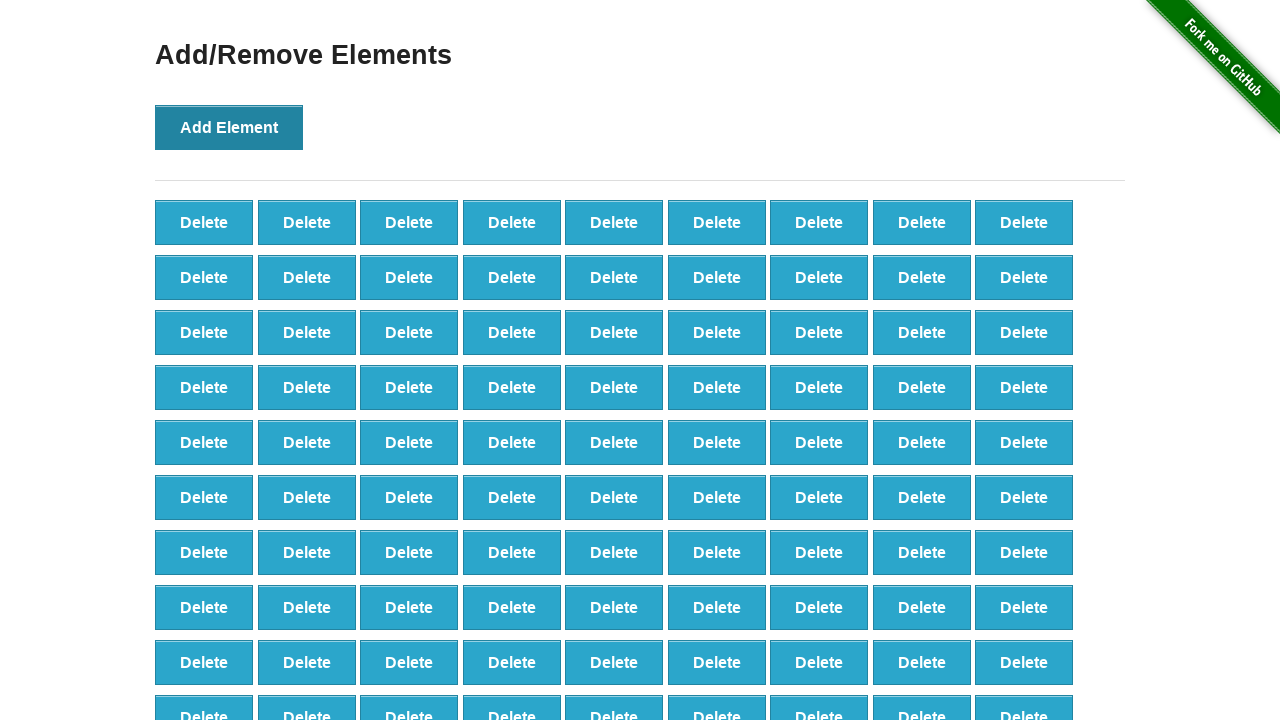

Clicked Add Element button (iteration 100/100) at (229, 127) on xpath=//*[@onclick='addElement()']
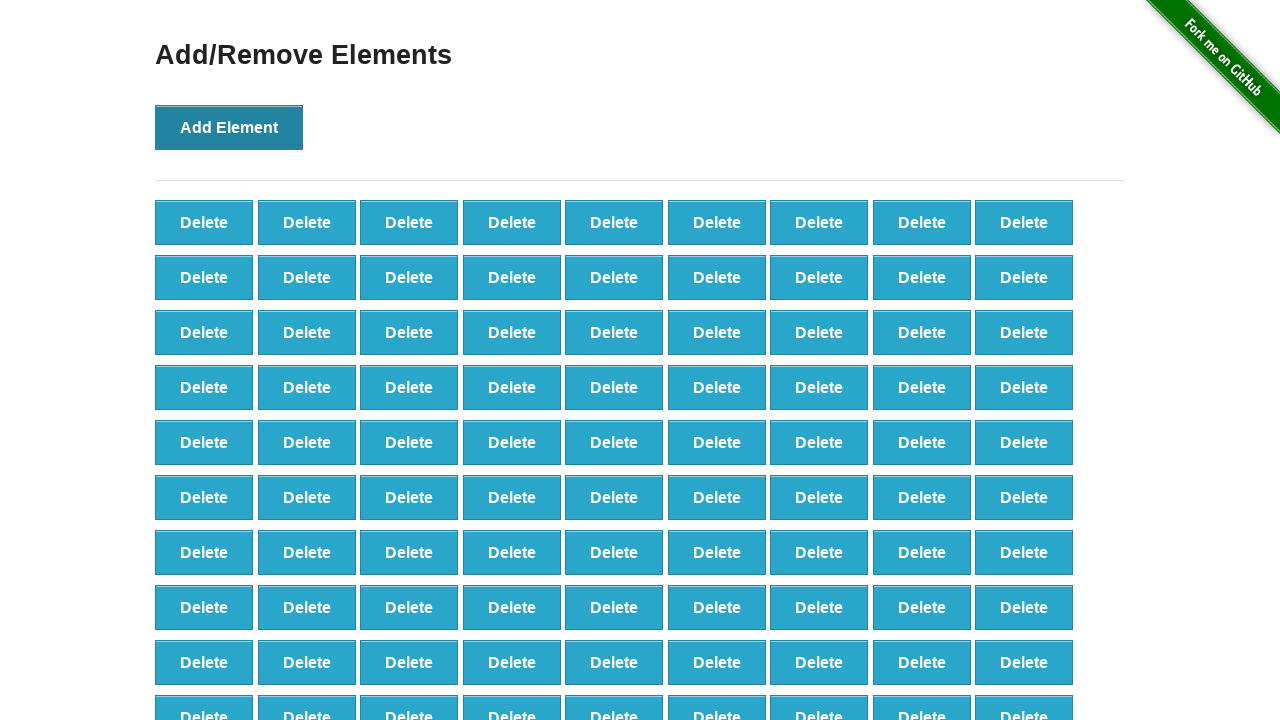

Verified that 100 delete buttons were created
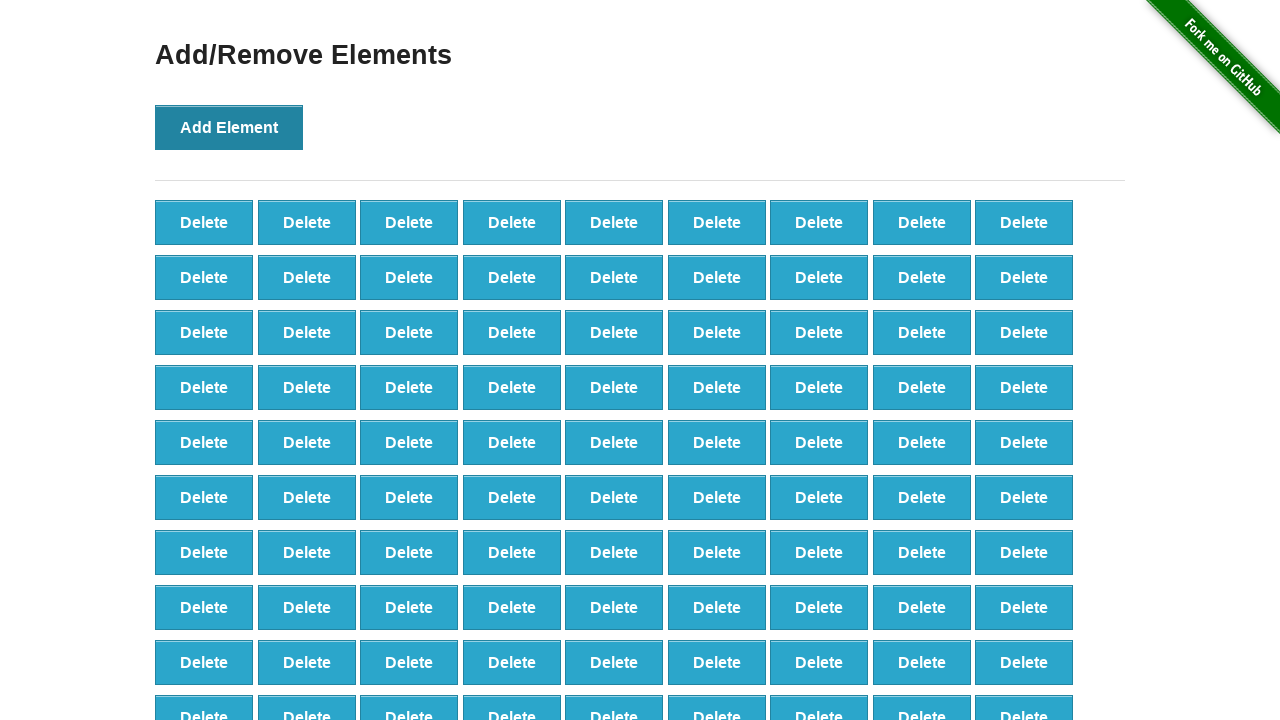

Clicked delete button (iteration 1/90) at (204, 222) on xpath=//*[@onclick='deleteElement()'] >> nth=0
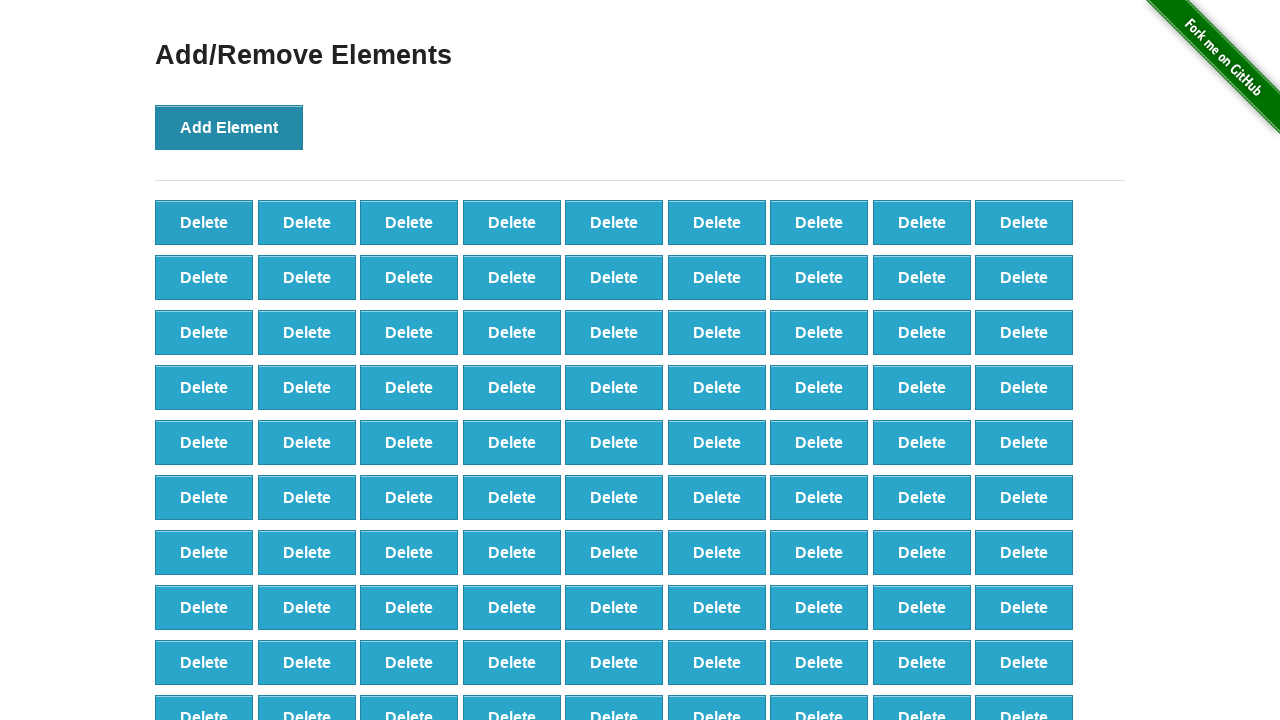

Clicked delete button (iteration 2/90) at (204, 222) on xpath=//*[@onclick='deleteElement()'] >> nth=0
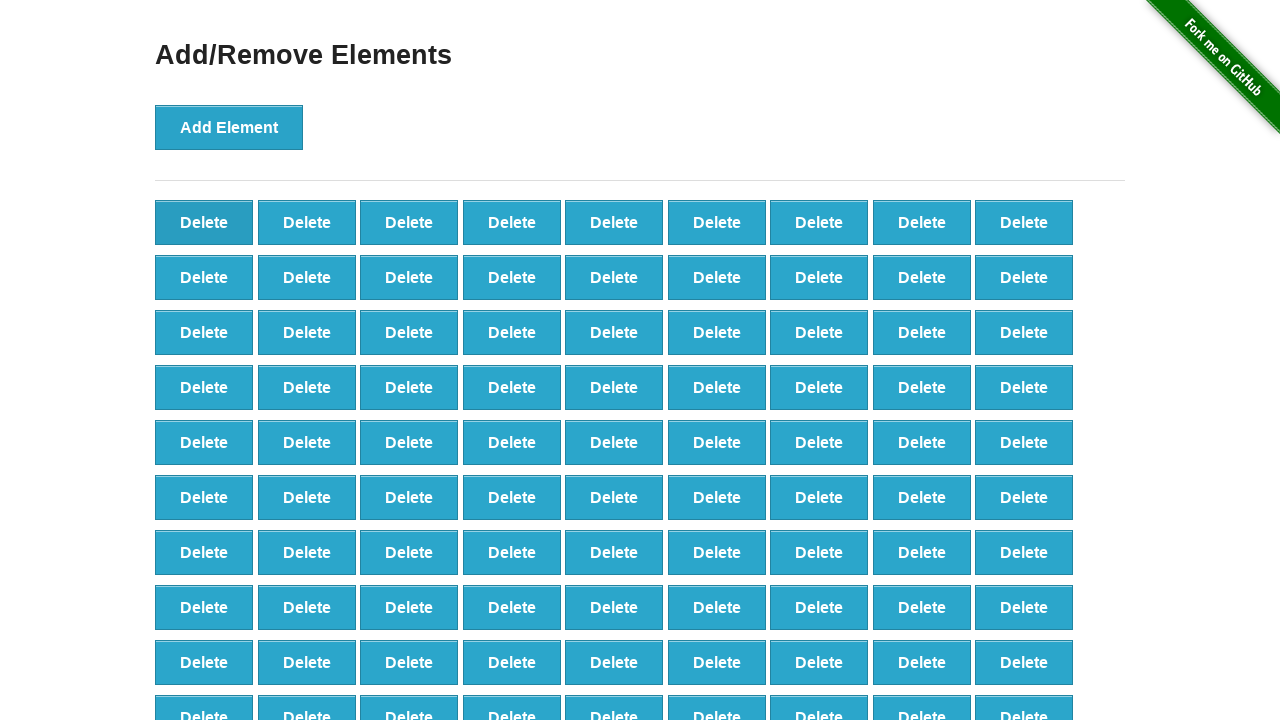

Clicked delete button (iteration 3/90) at (204, 222) on xpath=//*[@onclick='deleteElement()'] >> nth=0
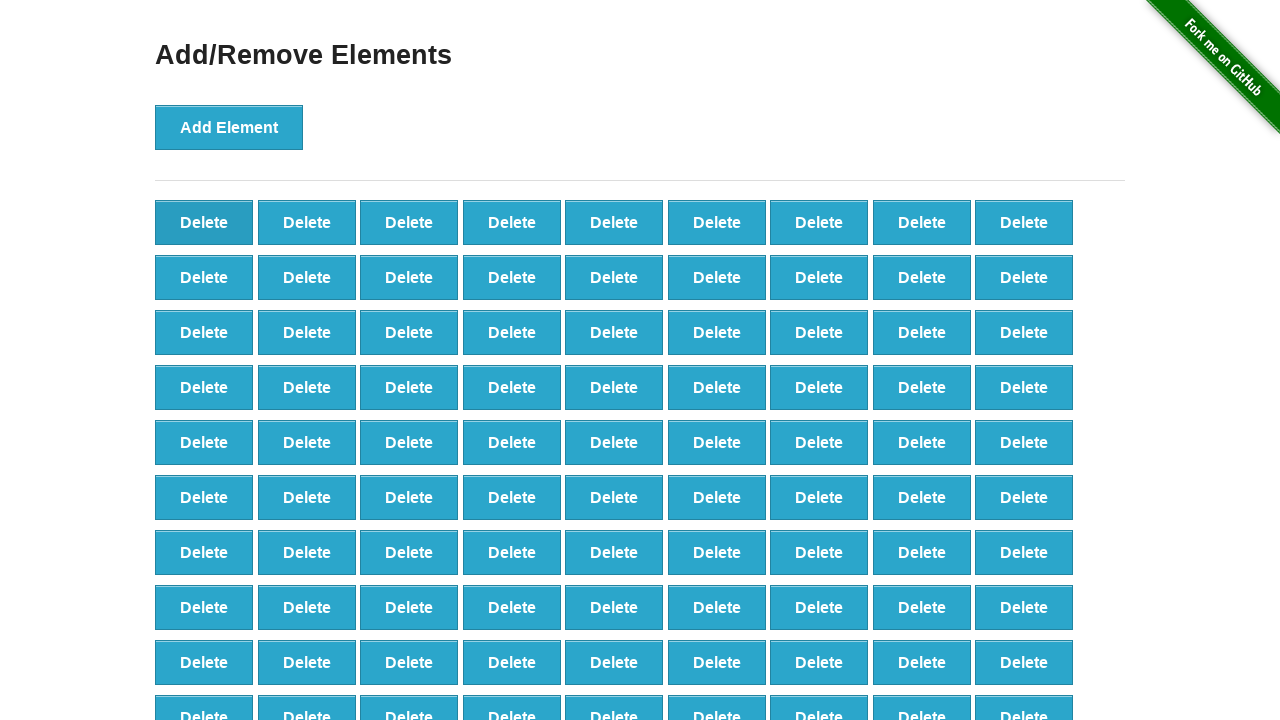

Clicked delete button (iteration 4/90) at (204, 222) on xpath=//*[@onclick='deleteElement()'] >> nth=0
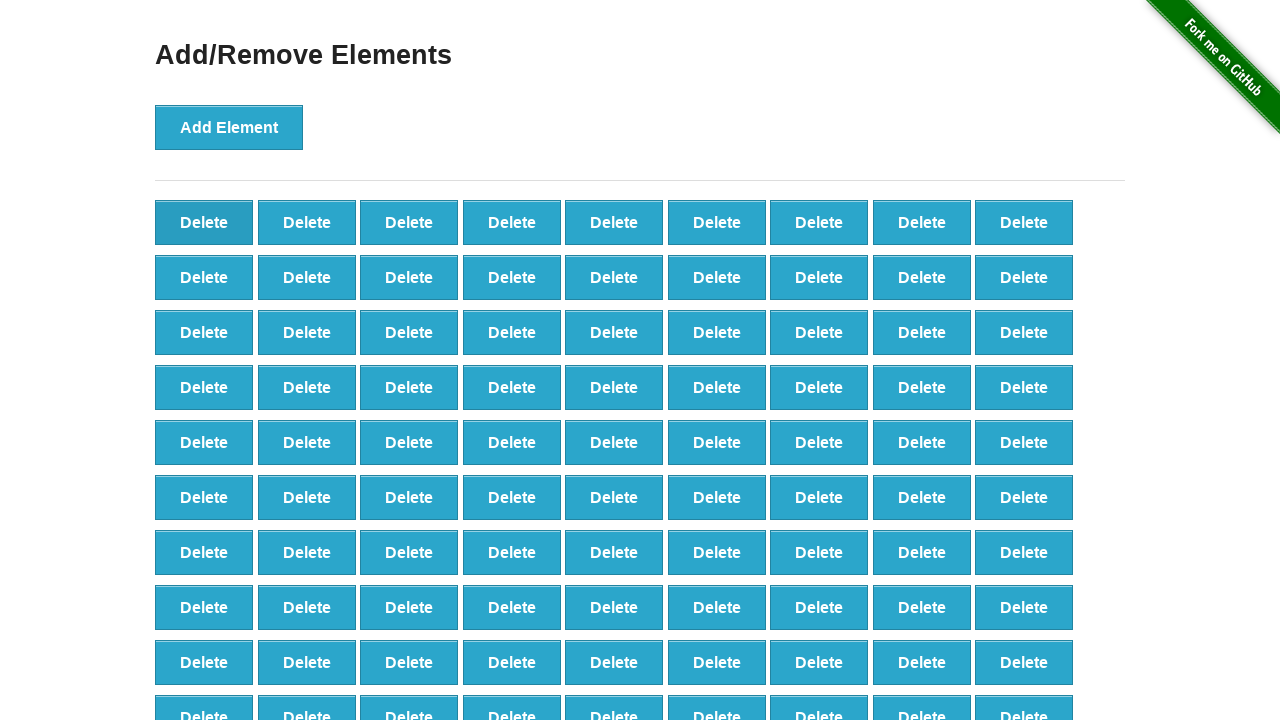

Clicked delete button (iteration 5/90) at (204, 222) on xpath=//*[@onclick='deleteElement()'] >> nth=0
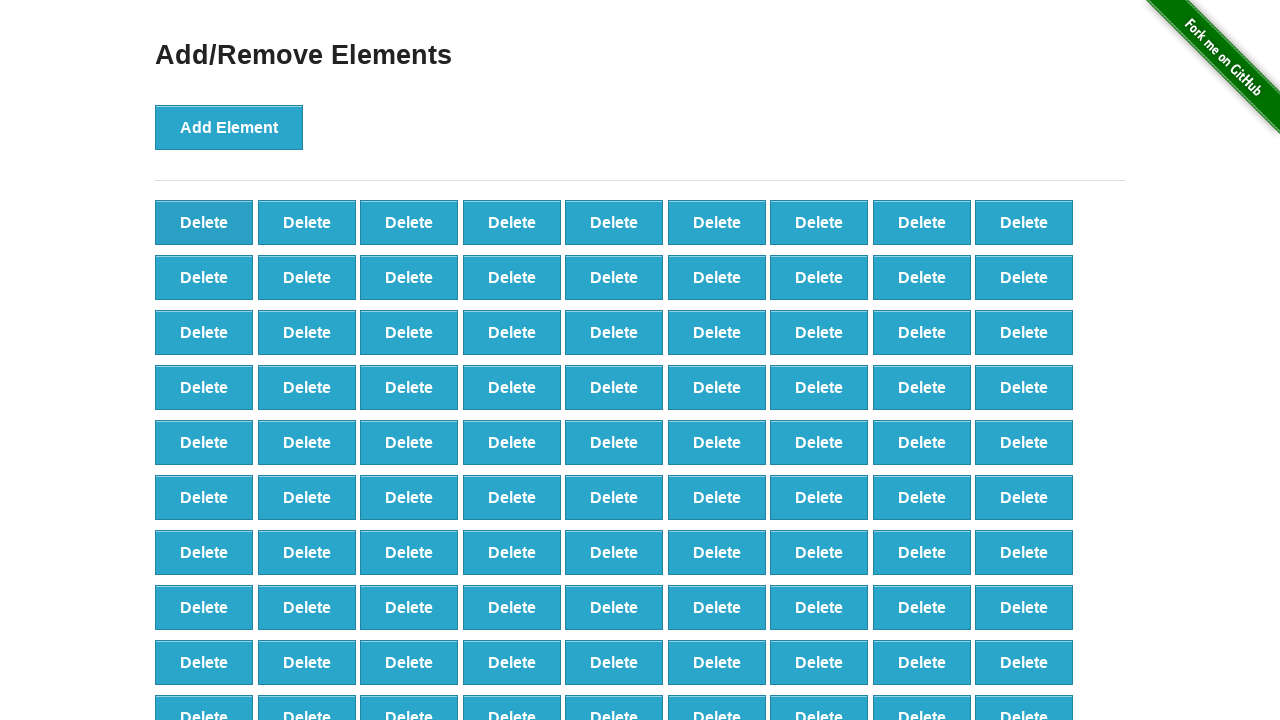

Clicked delete button (iteration 6/90) at (204, 222) on xpath=//*[@onclick='deleteElement()'] >> nth=0
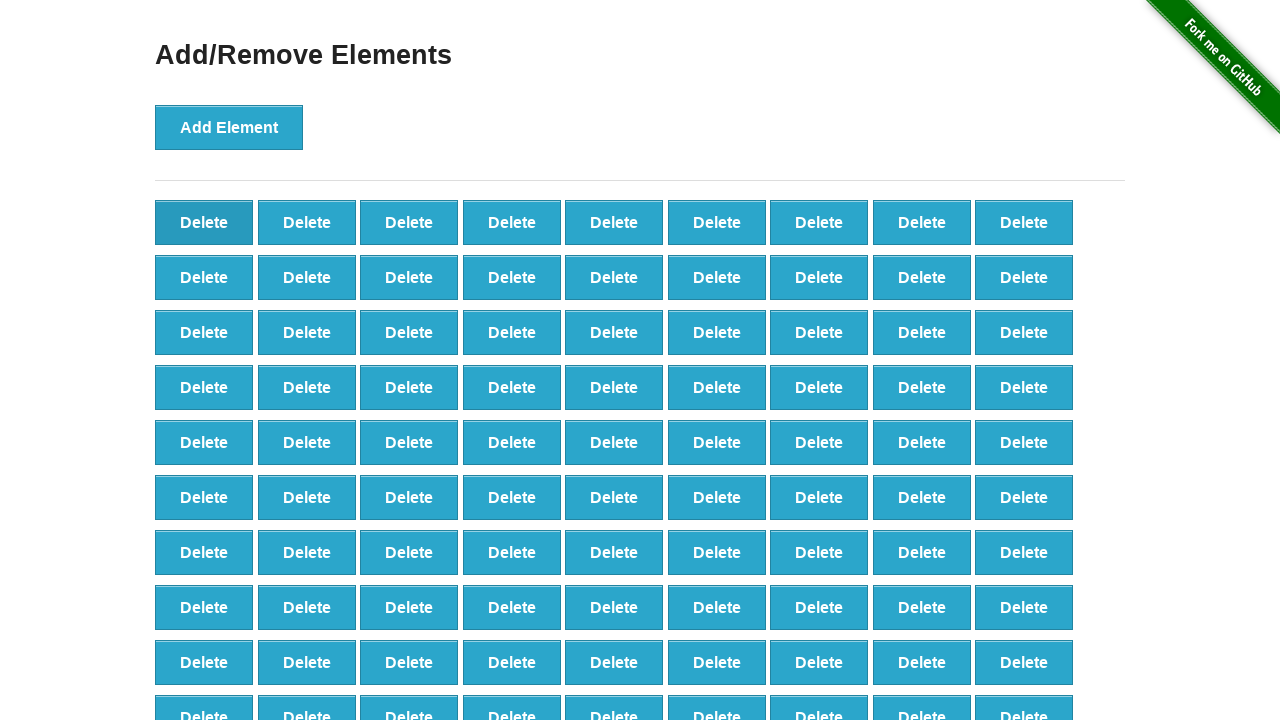

Clicked delete button (iteration 7/90) at (204, 222) on xpath=//*[@onclick='deleteElement()'] >> nth=0
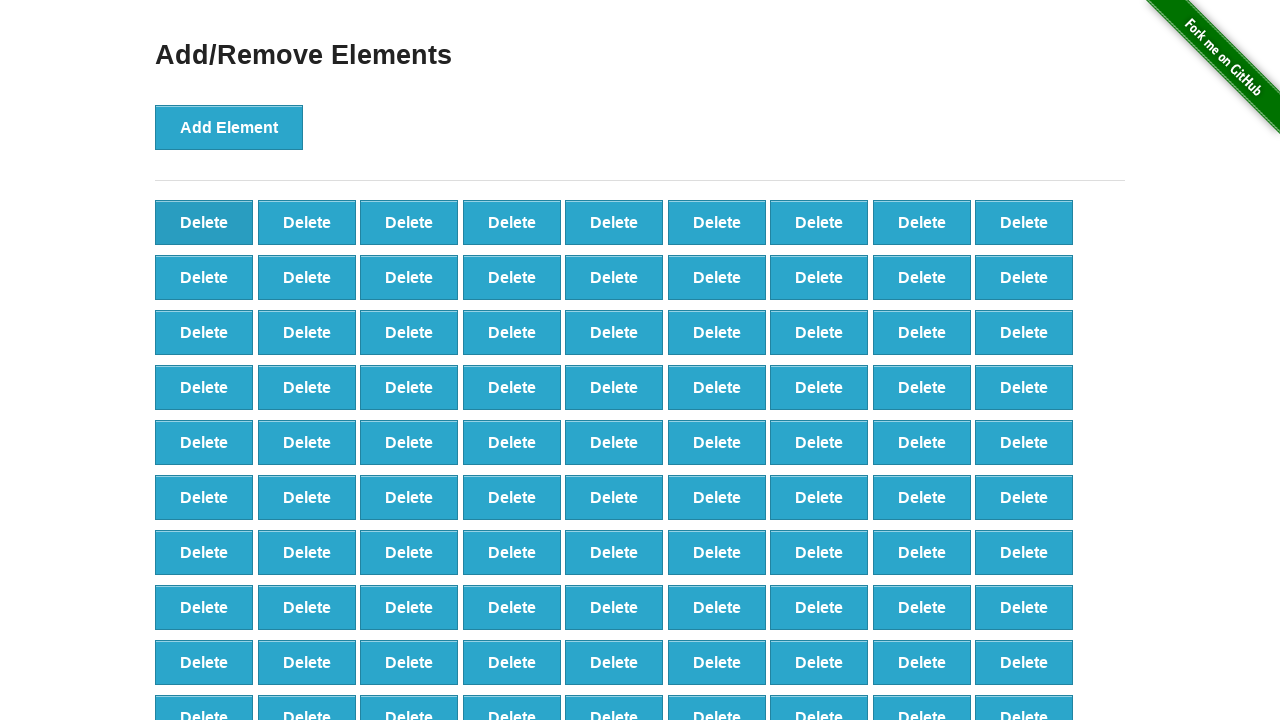

Clicked delete button (iteration 8/90) at (204, 222) on xpath=//*[@onclick='deleteElement()'] >> nth=0
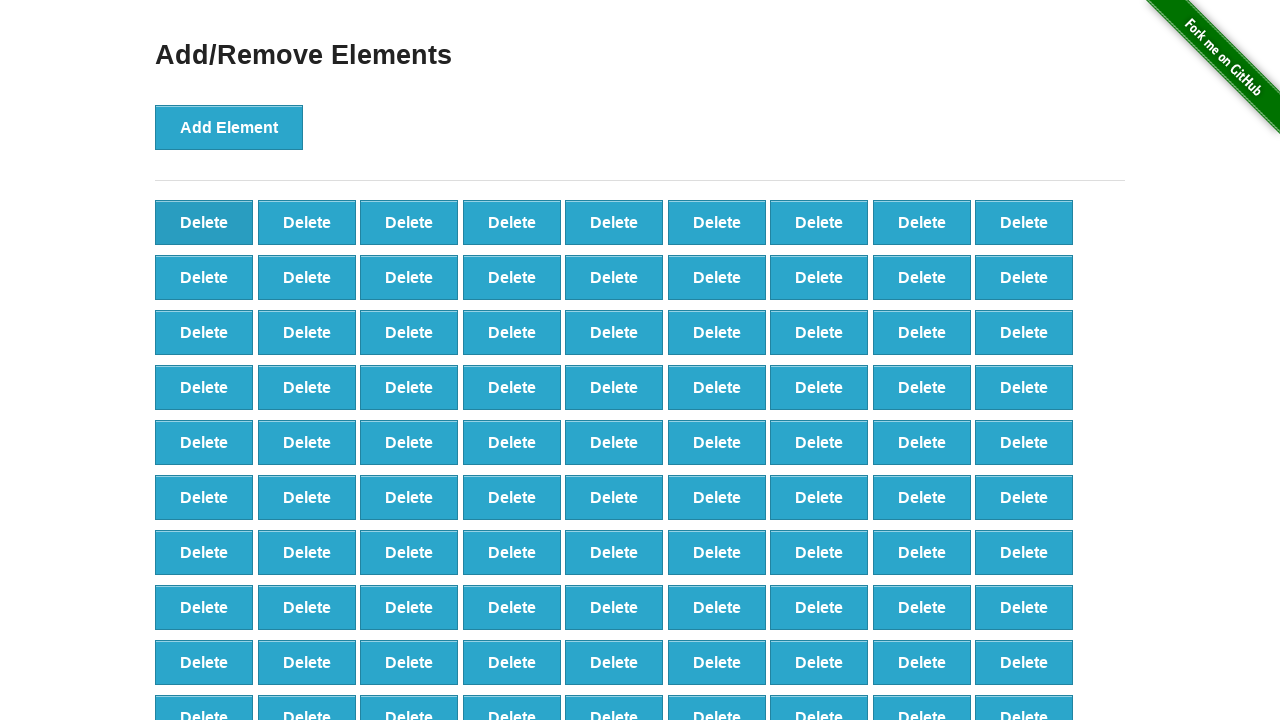

Clicked delete button (iteration 9/90) at (204, 222) on xpath=//*[@onclick='deleteElement()'] >> nth=0
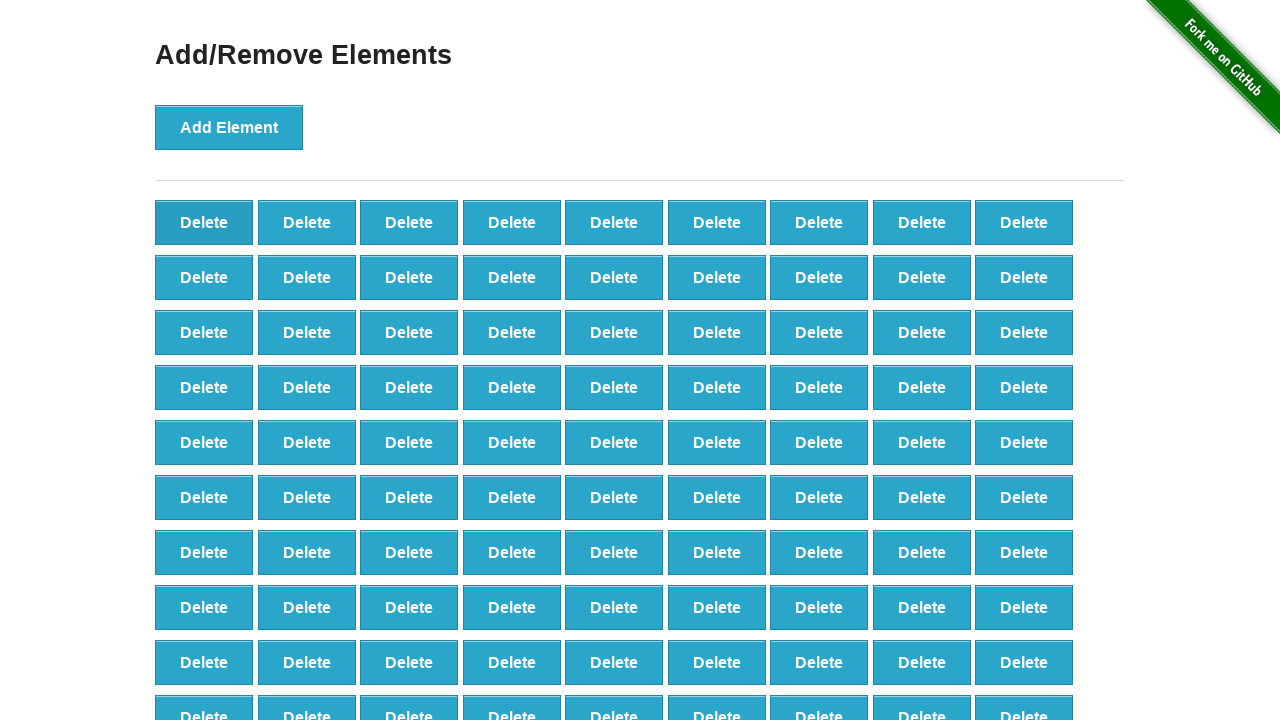

Clicked delete button (iteration 10/90) at (204, 222) on xpath=//*[@onclick='deleteElement()'] >> nth=0
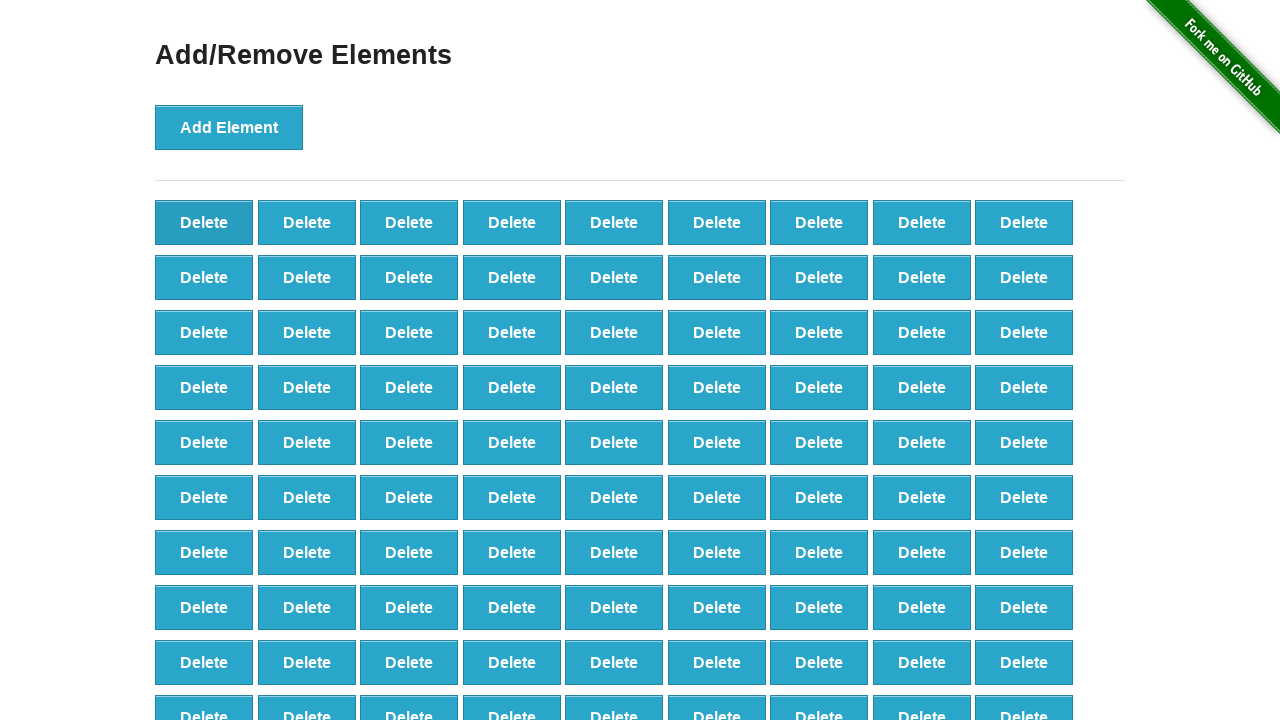

Clicked delete button (iteration 11/90) at (204, 222) on xpath=//*[@onclick='deleteElement()'] >> nth=0
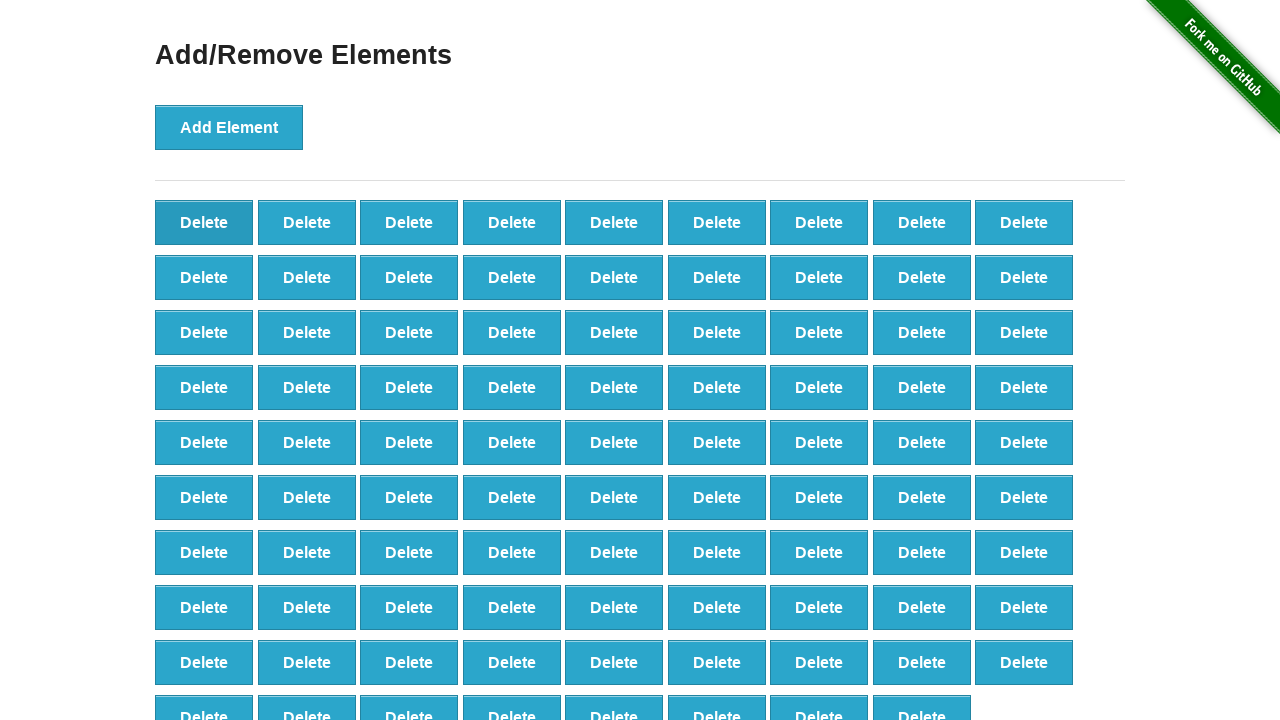

Clicked delete button (iteration 12/90) at (204, 222) on xpath=//*[@onclick='deleteElement()'] >> nth=0
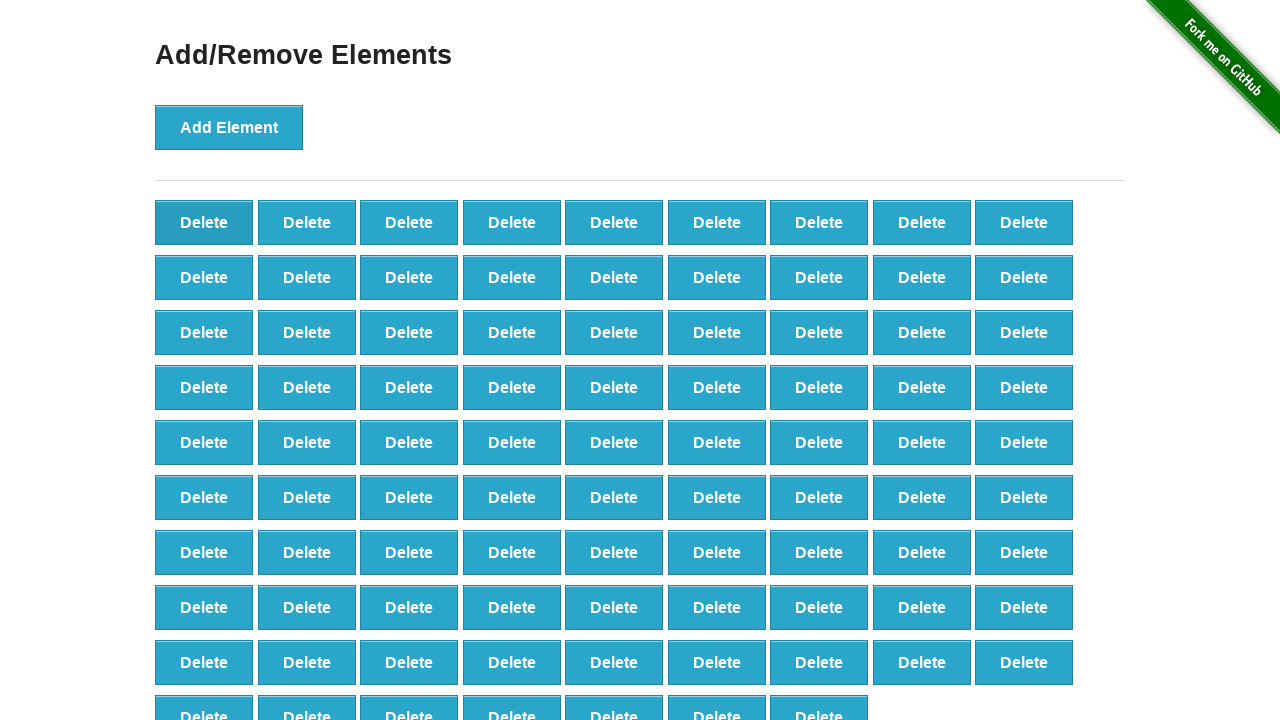

Clicked delete button (iteration 13/90) at (204, 222) on xpath=//*[@onclick='deleteElement()'] >> nth=0
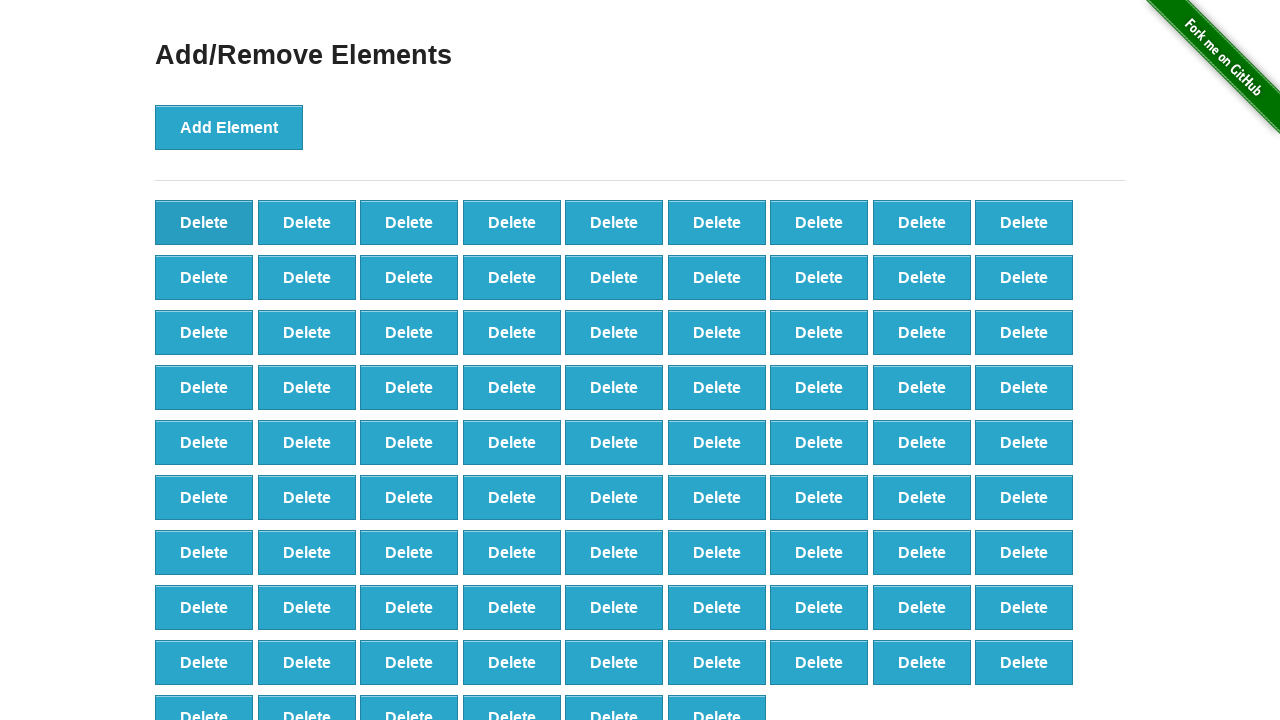

Clicked delete button (iteration 14/90) at (204, 222) on xpath=//*[@onclick='deleteElement()'] >> nth=0
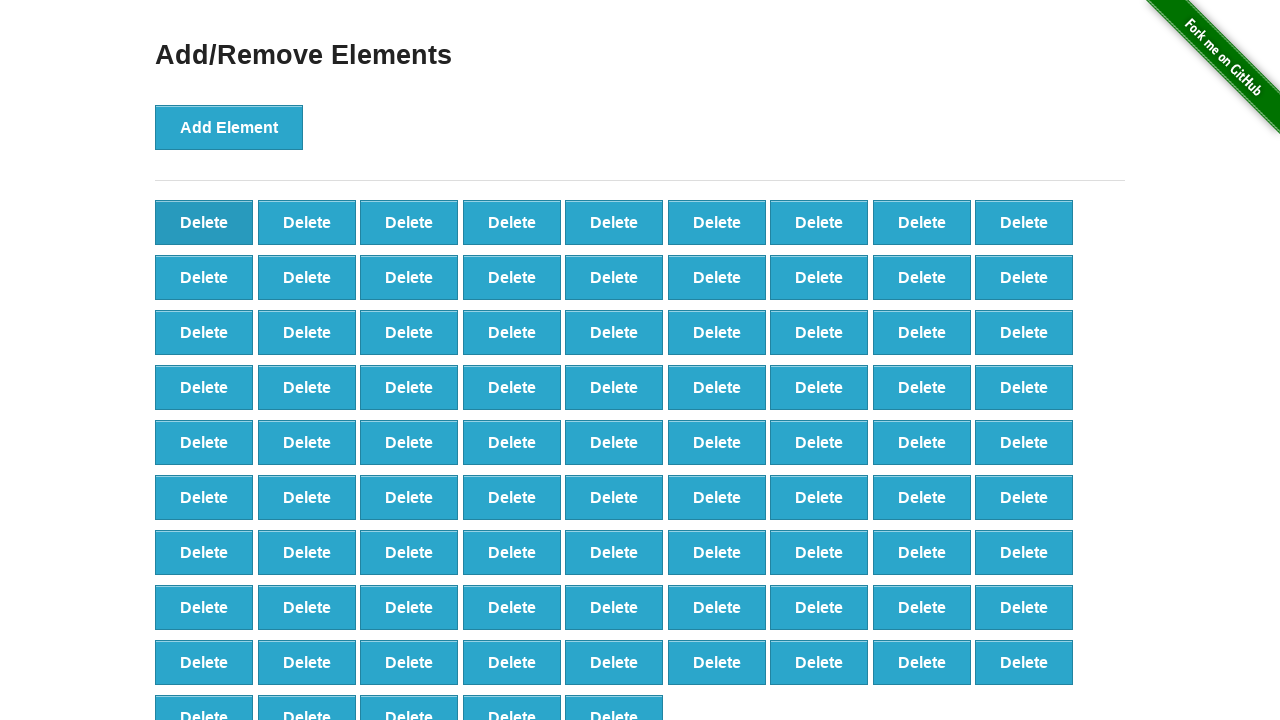

Clicked delete button (iteration 15/90) at (204, 222) on xpath=//*[@onclick='deleteElement()'] >> nth=0
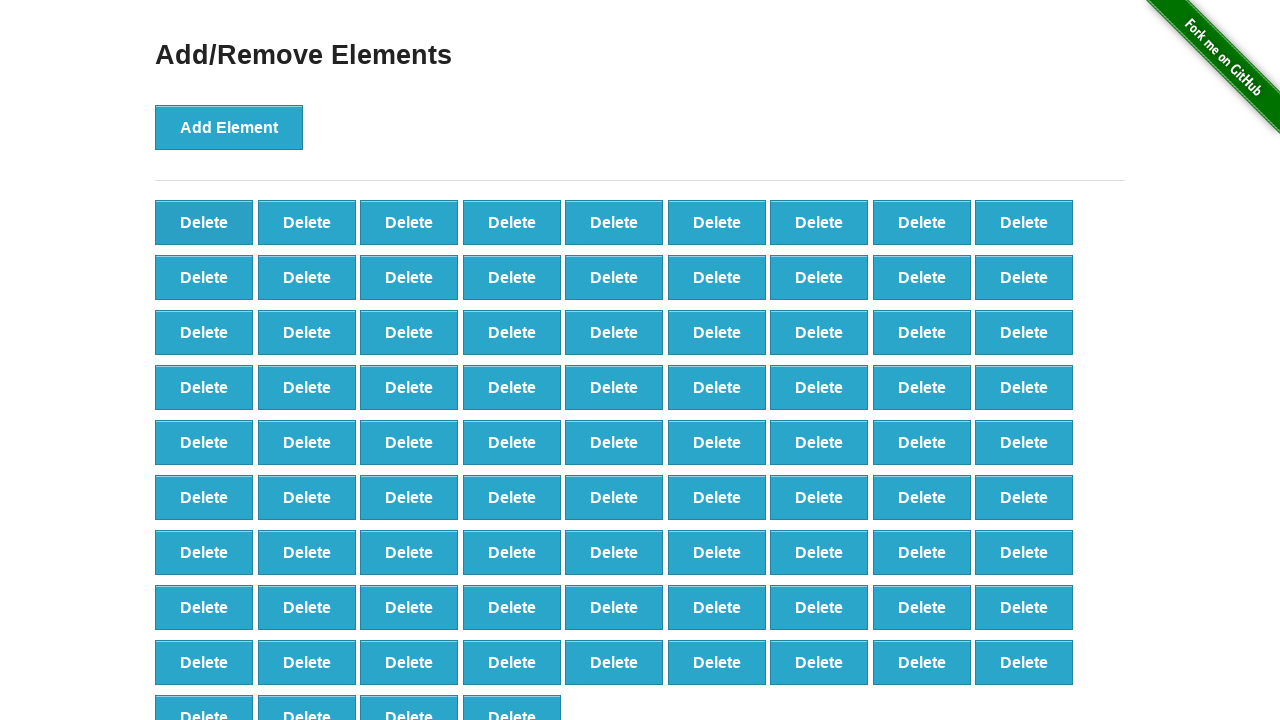

Clicked delete button (iteration 16/90) at (204, 222) on xpath=//*[@onclick='deleteElement()'] >> nth=0
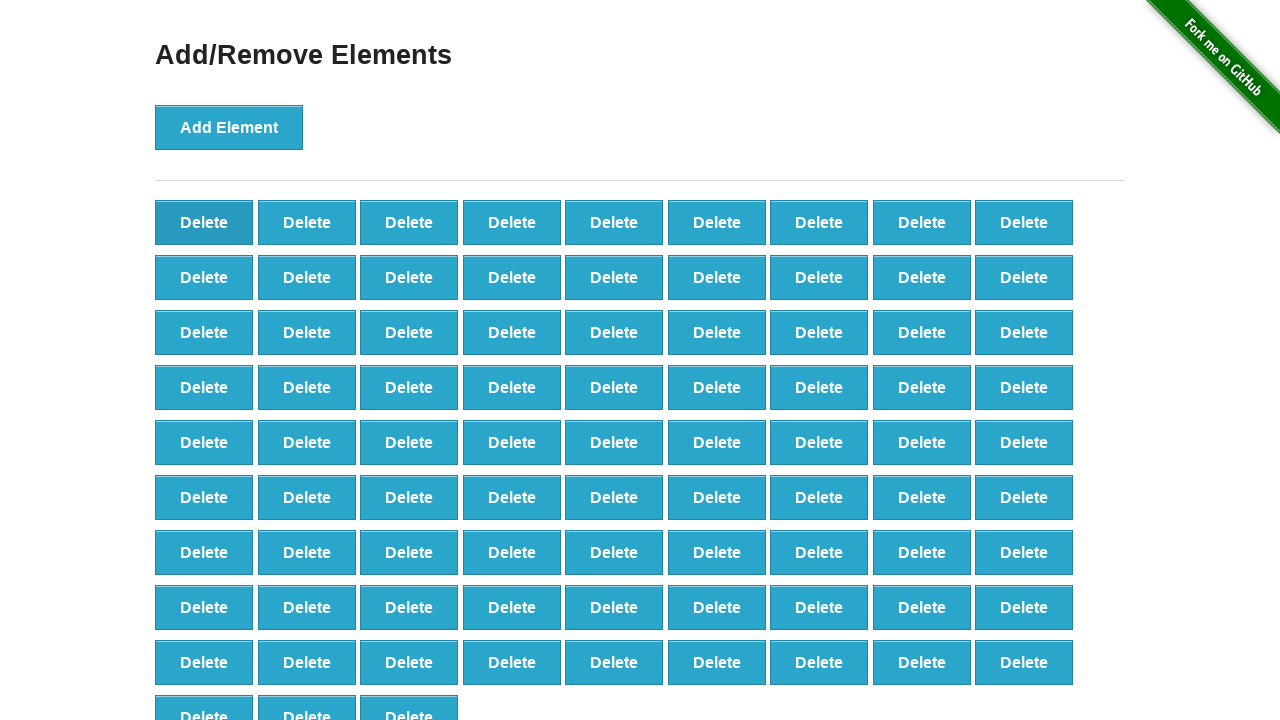

Clicked delete button (iteration 17/90) at (204, 222) on xpath=//*[@onclick='deleteElement()'] >> nth=0
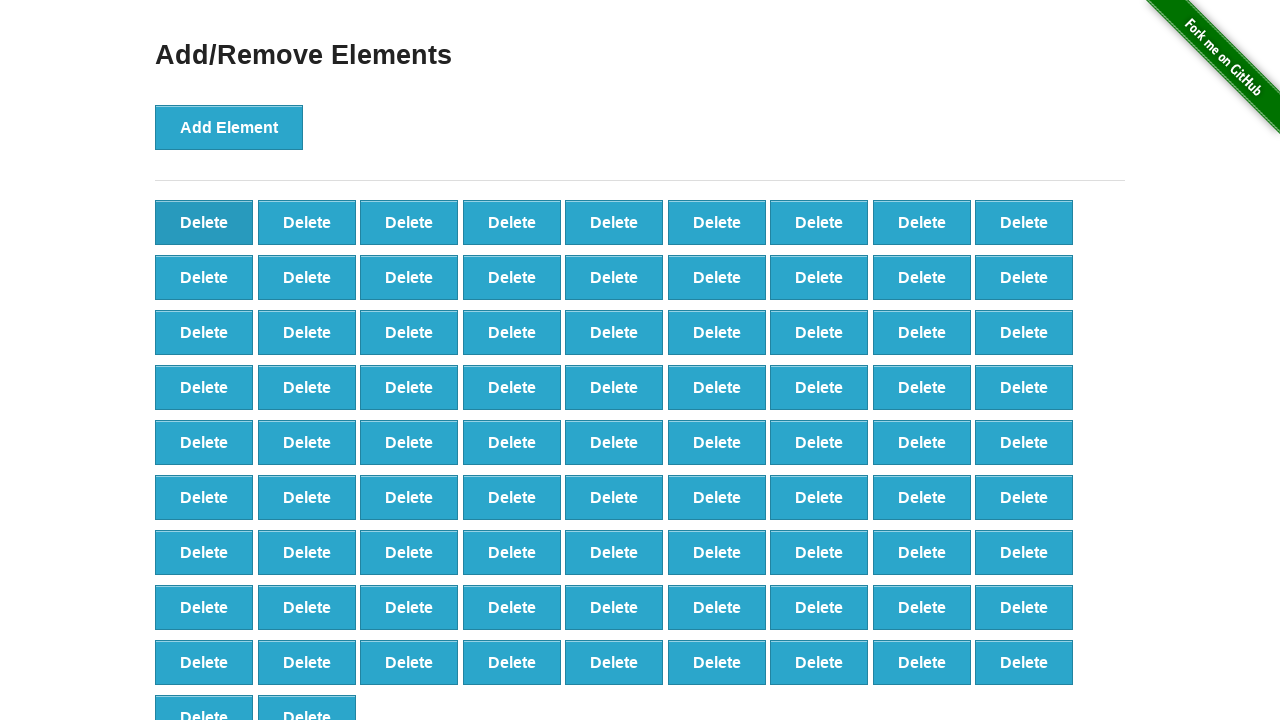

Clicked delete button (iteration 18/90) at (204, 222) on xpath=//*[@onclick='deleteElement()'] >> nth=0
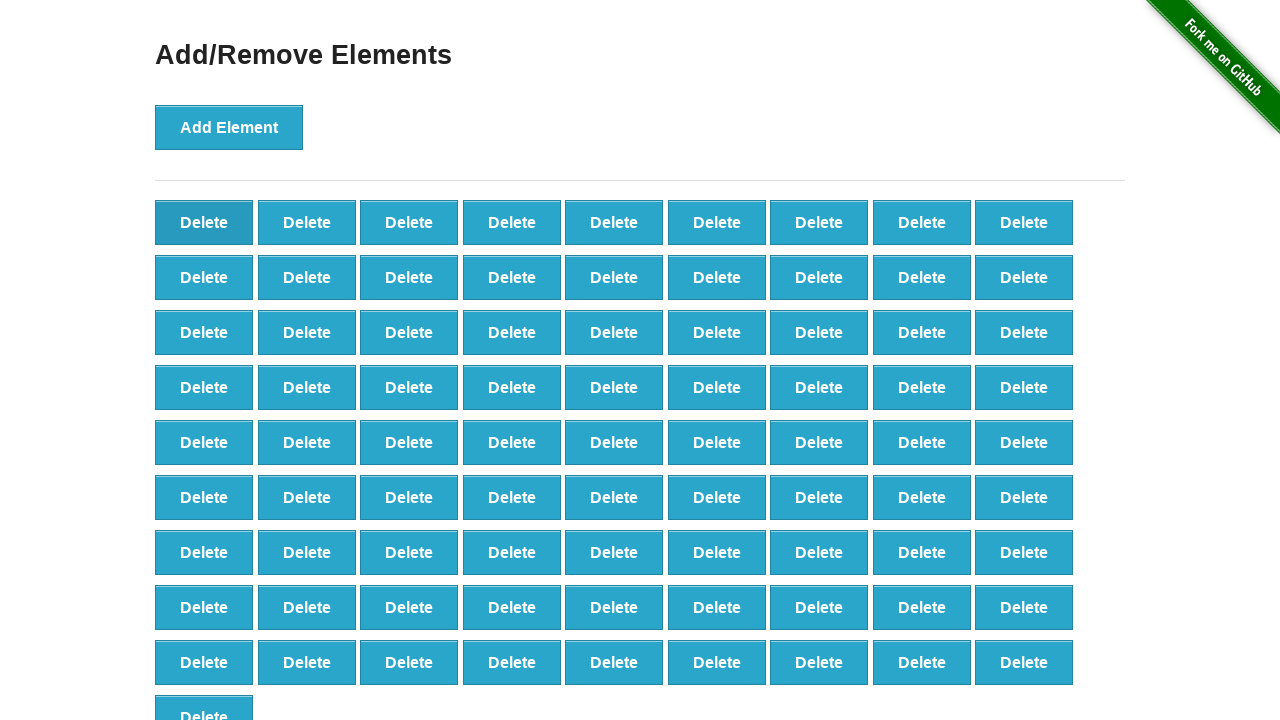

Clicked delete button (iteration 19/90) at (204, 222) on xpath=//*[@onclick='deleteElement()'] >> nth=0
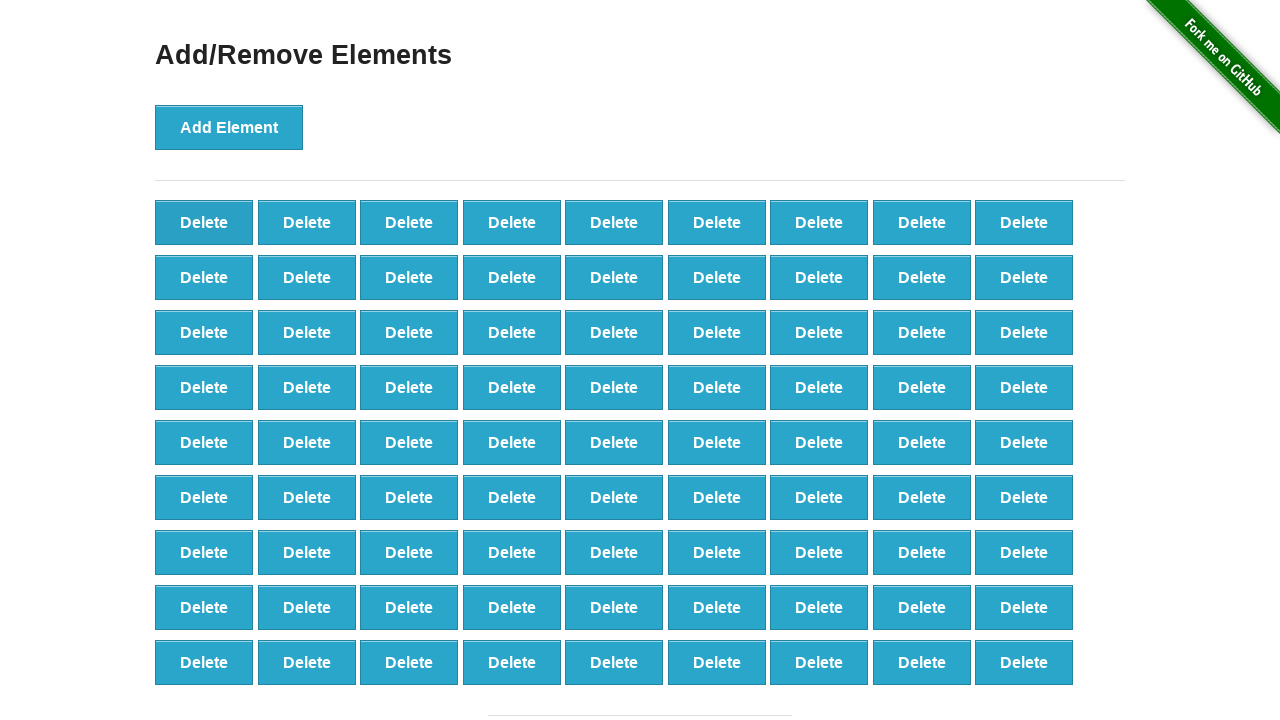

Clicked delete button (iteration 20/90) at (204, 222) on xpath=//*[@onclick='deleteElement()'] >> nth=0
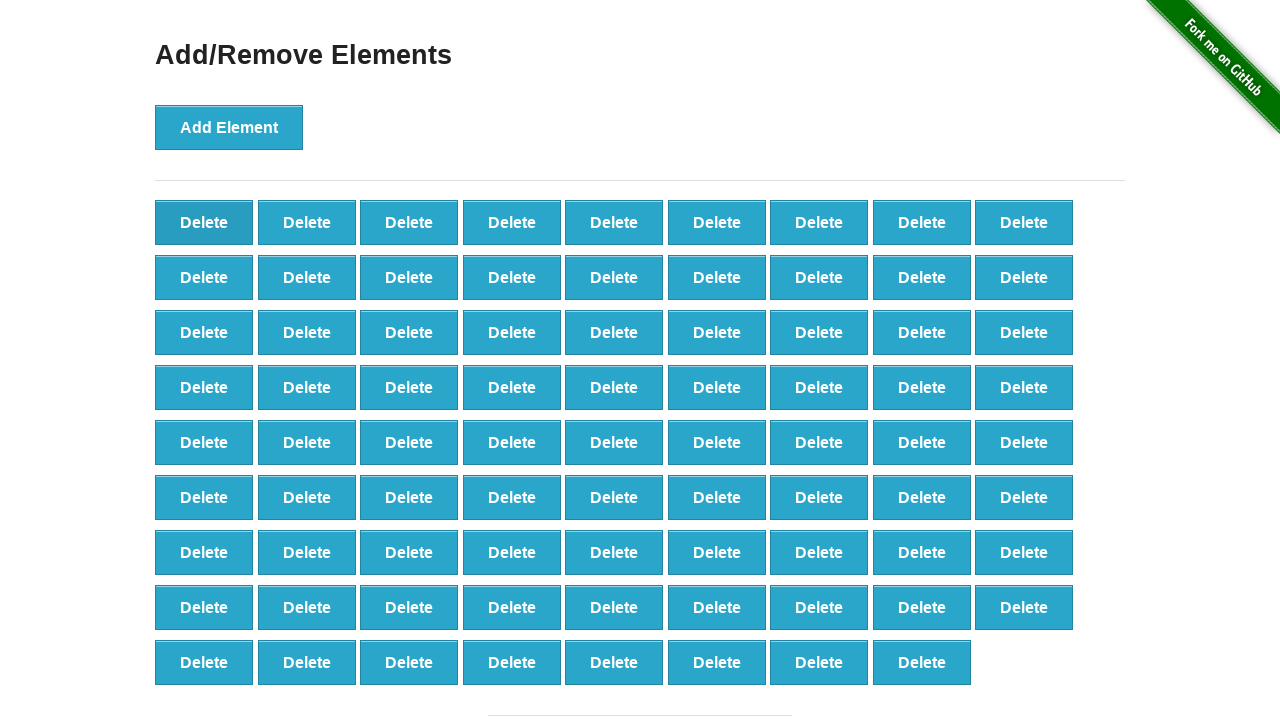

Clicked delete button (iteration 21/90) at (204, 222) on xpath=//*[@onclick='deleteElement()'] >> nth=0
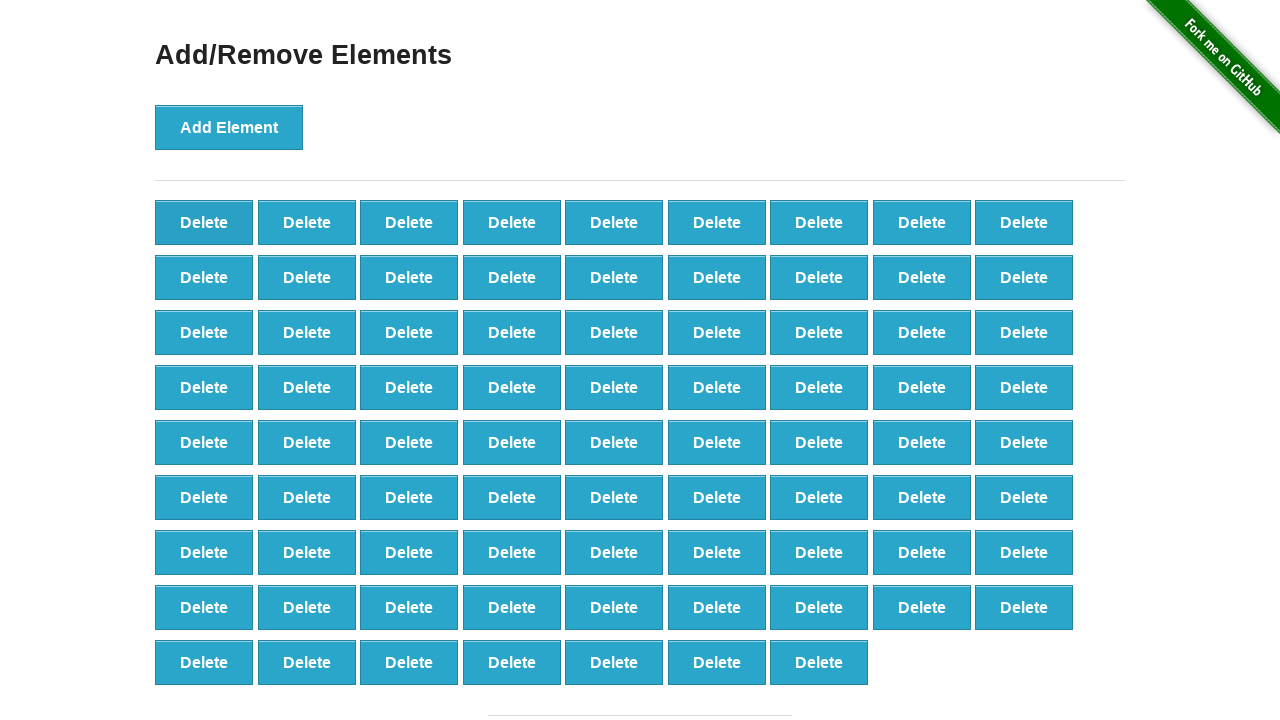

Clicked delete button (iteration 22/90) at (204, 222) on xpath=//*[@onclick='deleteElement()'] >> nth=0
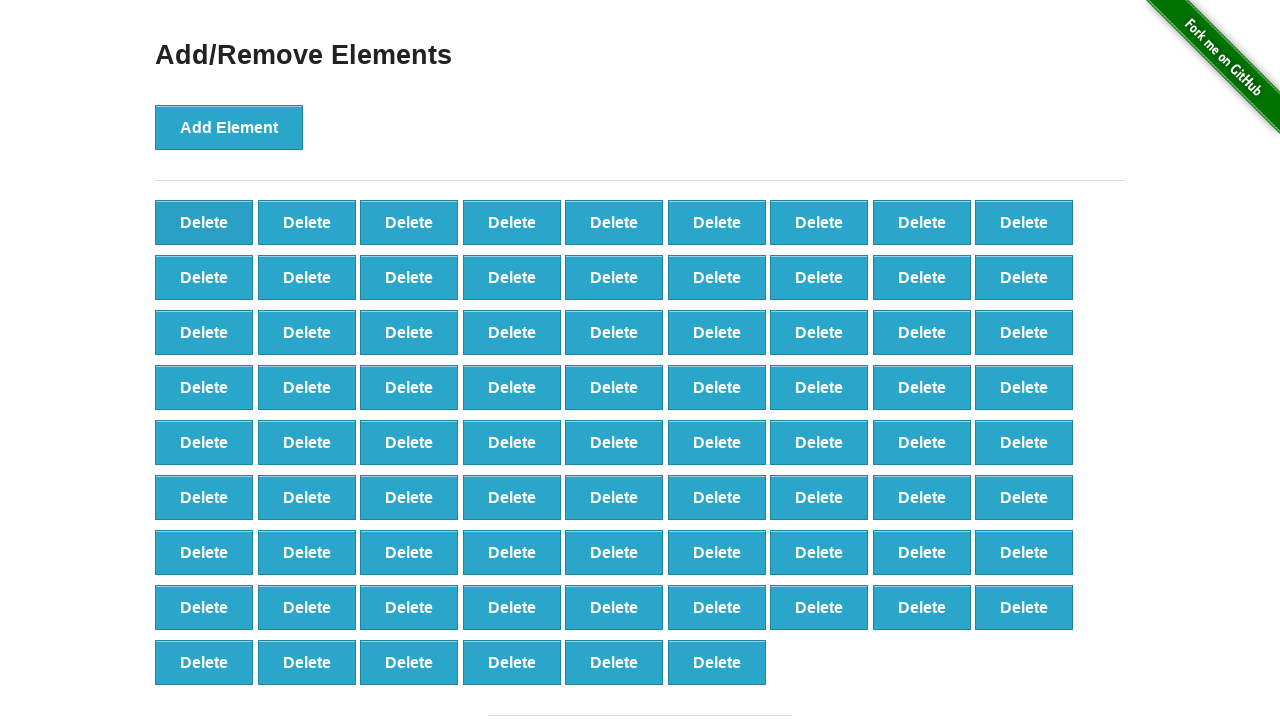

Clicked delete button (iteration 23/90) at (204, 222) on xpath=//*[@onclick='deleteElement()'] >> nth=0
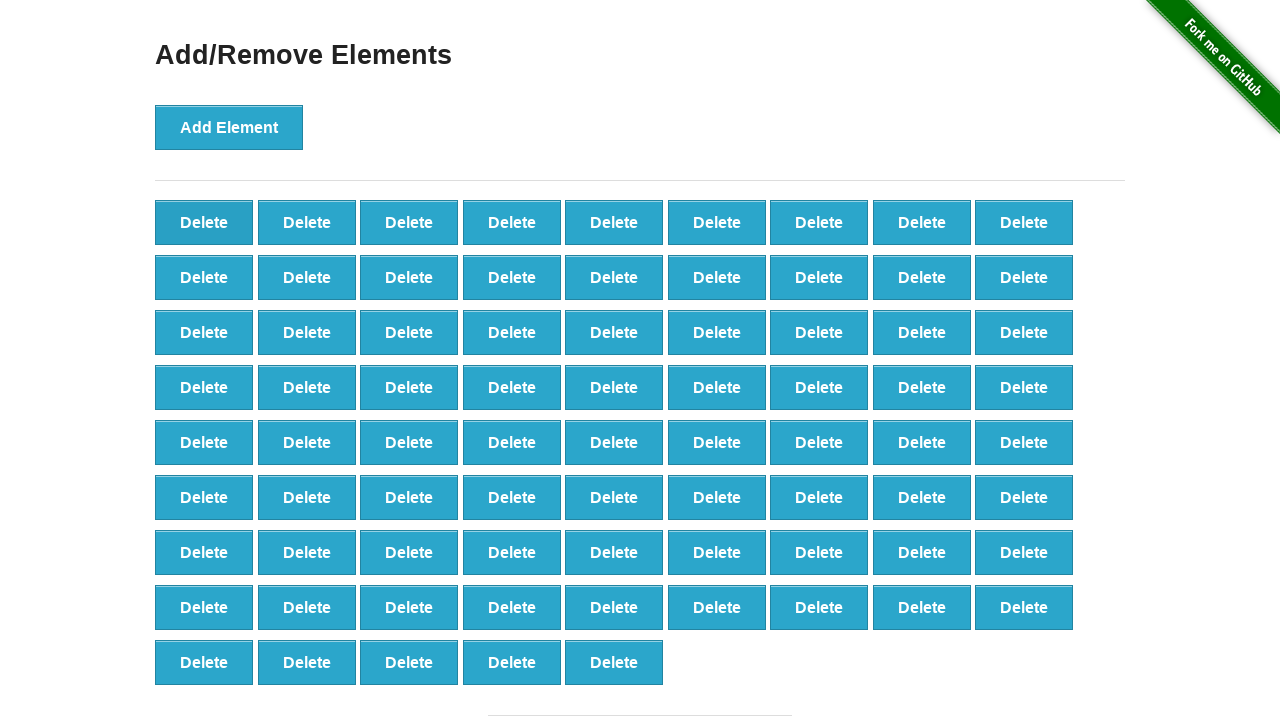

Clicked delete button (iteration 24/90) at (204, 222) on xpath=//*[@onclick='deleteElement()'] >> nth=0
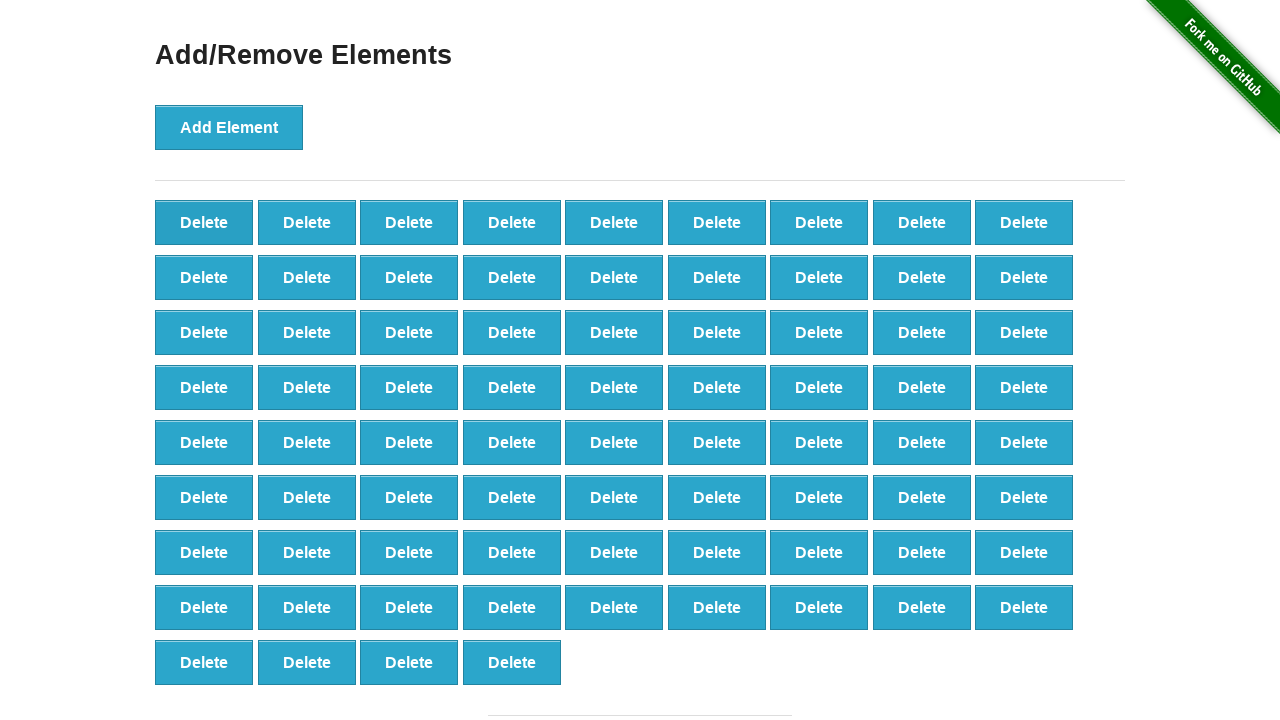

Clicked delete button (iteration 25/90) at (204, 222) on xpath=//*[@onclick='deleteElement()'] >> nth=0
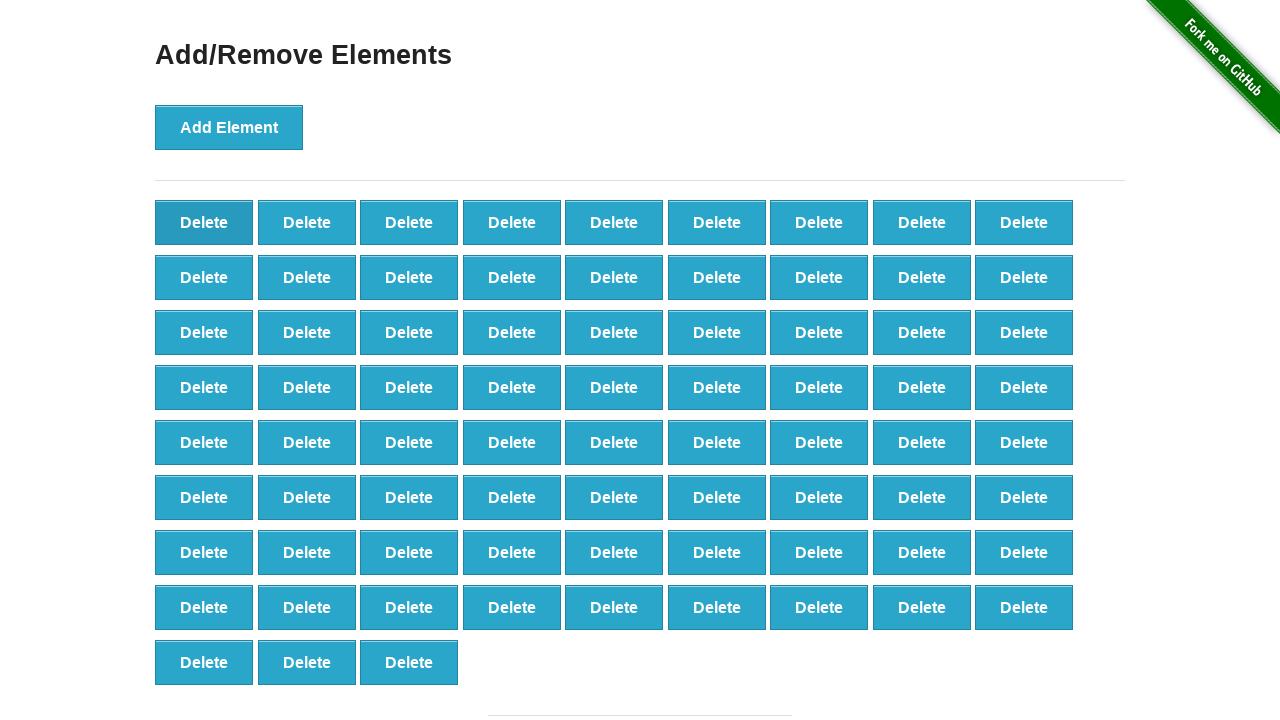

Clicked delete button (iteration 26/90) at (204, 222) on xpath=//*[@onclick='deleteElement()'] >> nth=0
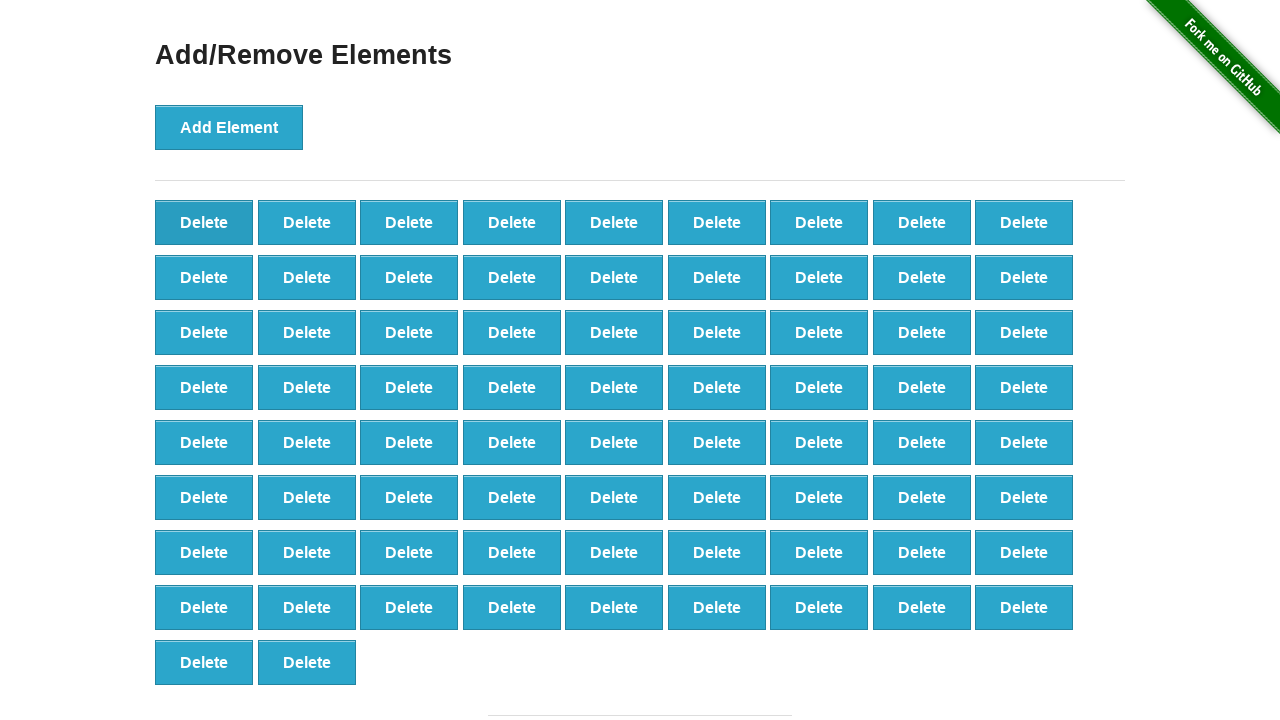

Clicked delete button (iteration 27/90) at (204, 222) on xpath=//*[@onclick='deleteElement()'] >> nth=0
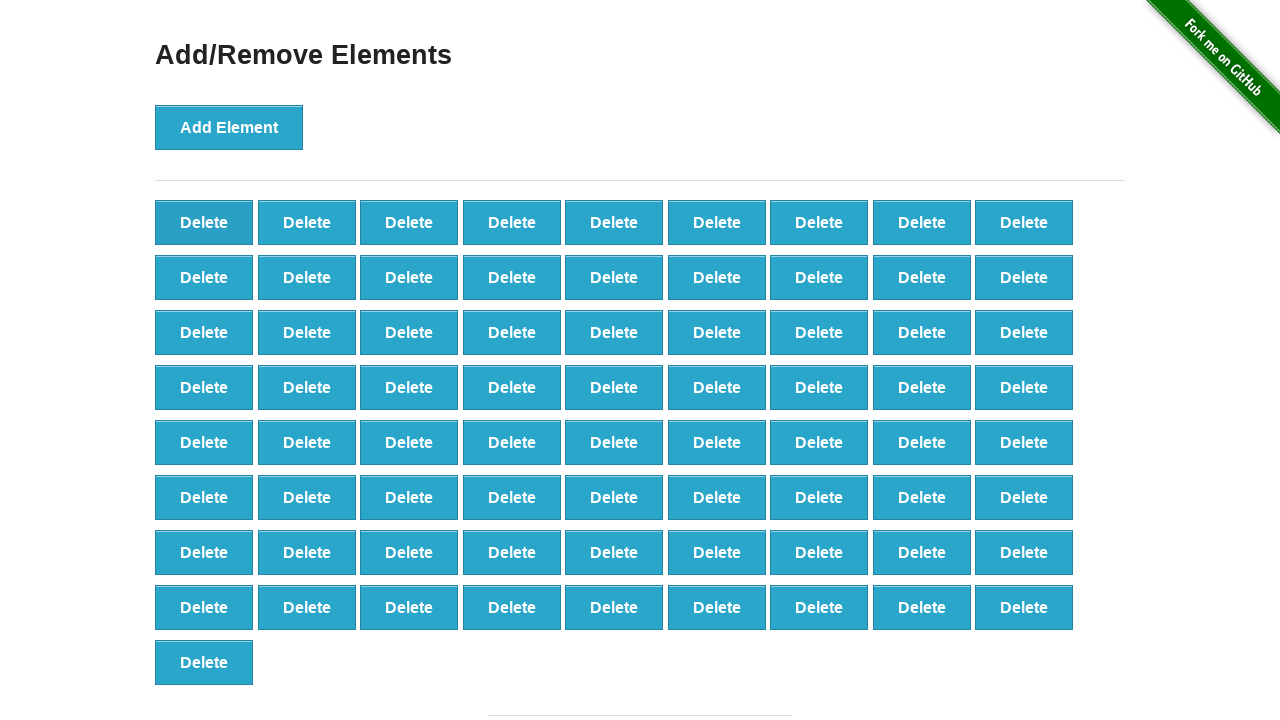

Clicked delete button (iteration 28/90) at (204, 222) on xpath=//*[@onclick='deleteElement()'] >> nth=0
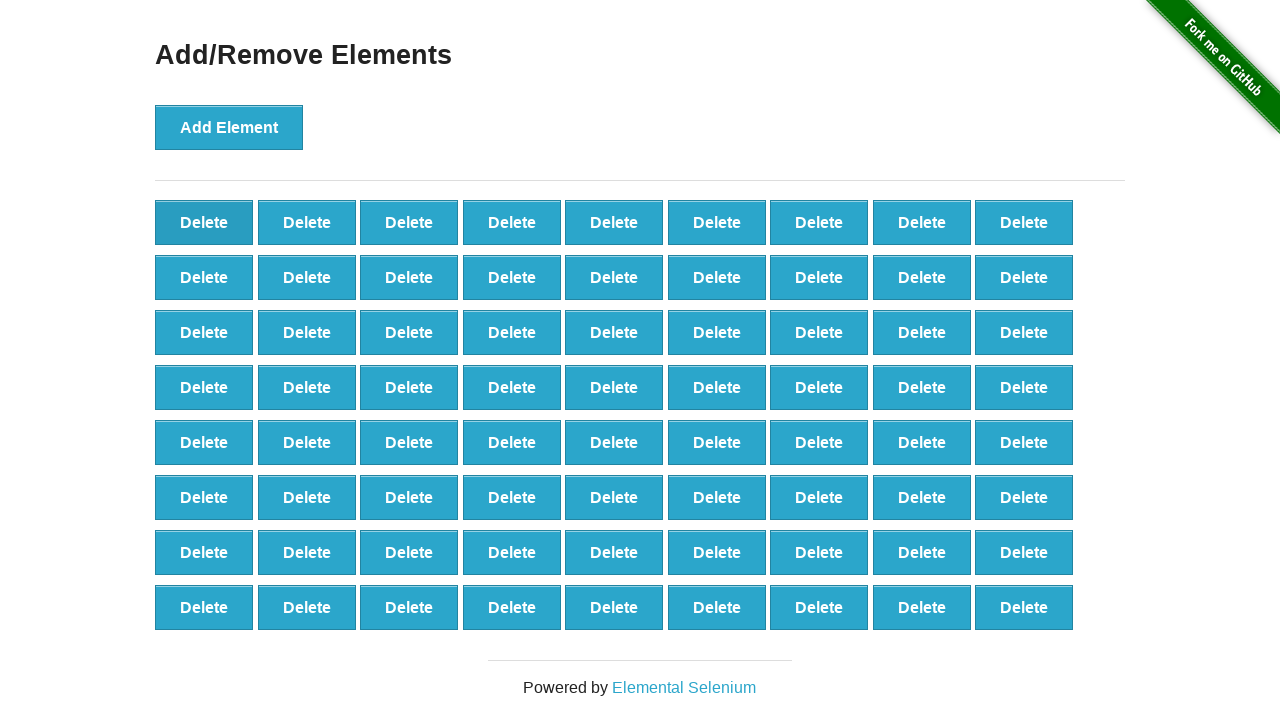

Clicked delete button (iteration 29/90) at (204, 222) on xpath=//*[@onclick='deleteElement()'] >> nth=0
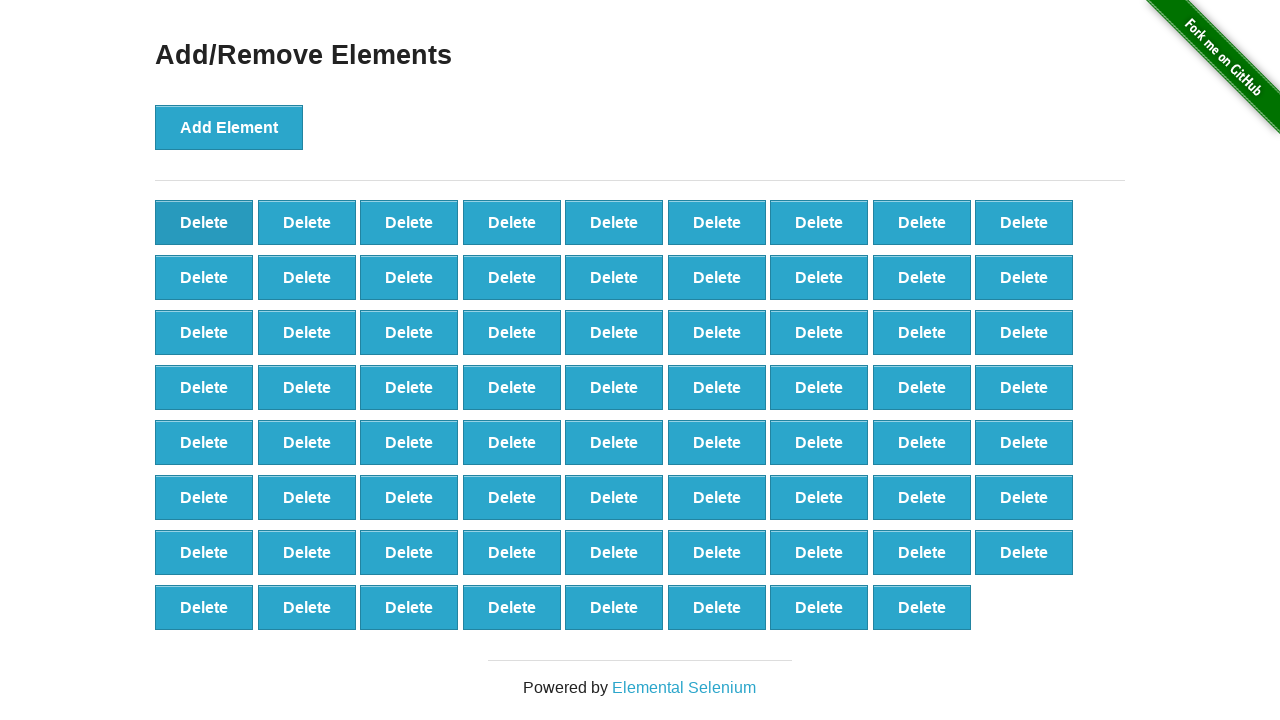

Clicked delete button (iteration 30/90) at (204, 222) on xpath=//*[@onclick='deleteElement()'] >> nth=0
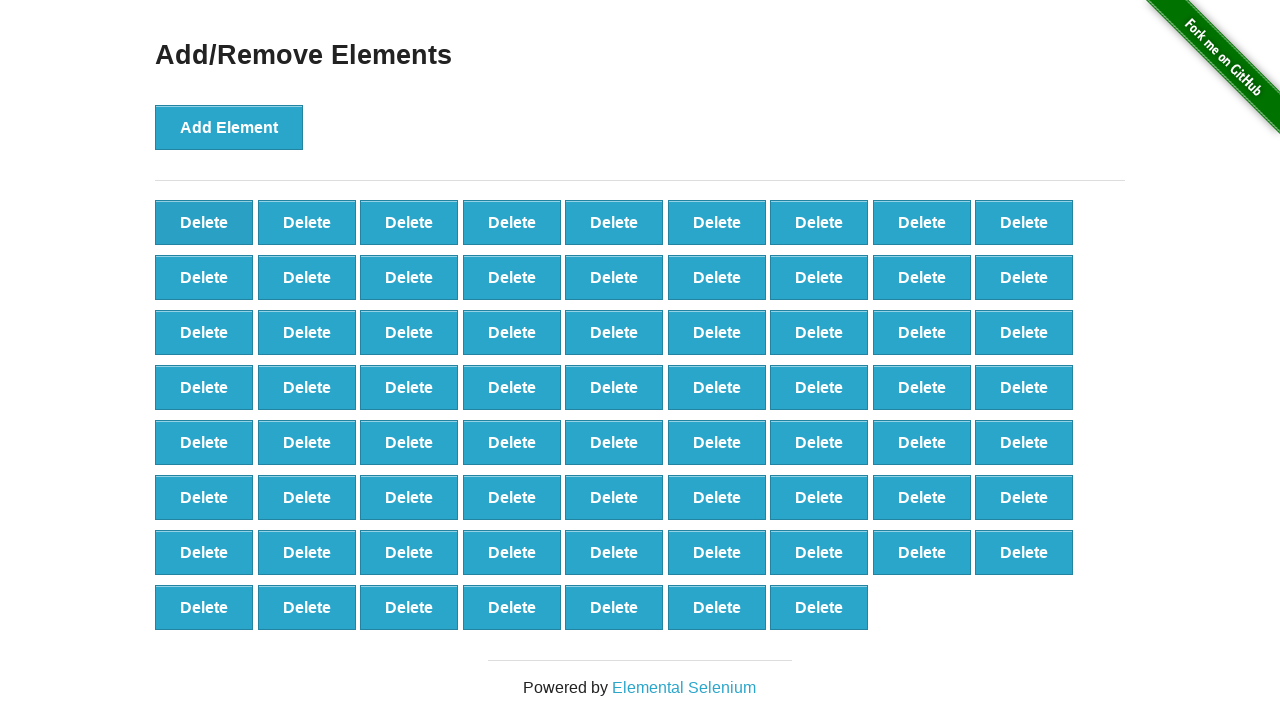

Clicked delete button (iteration 31/90) at (204, 222) on xpath=//*[@onclick='deleteElement()'] >> nth=0
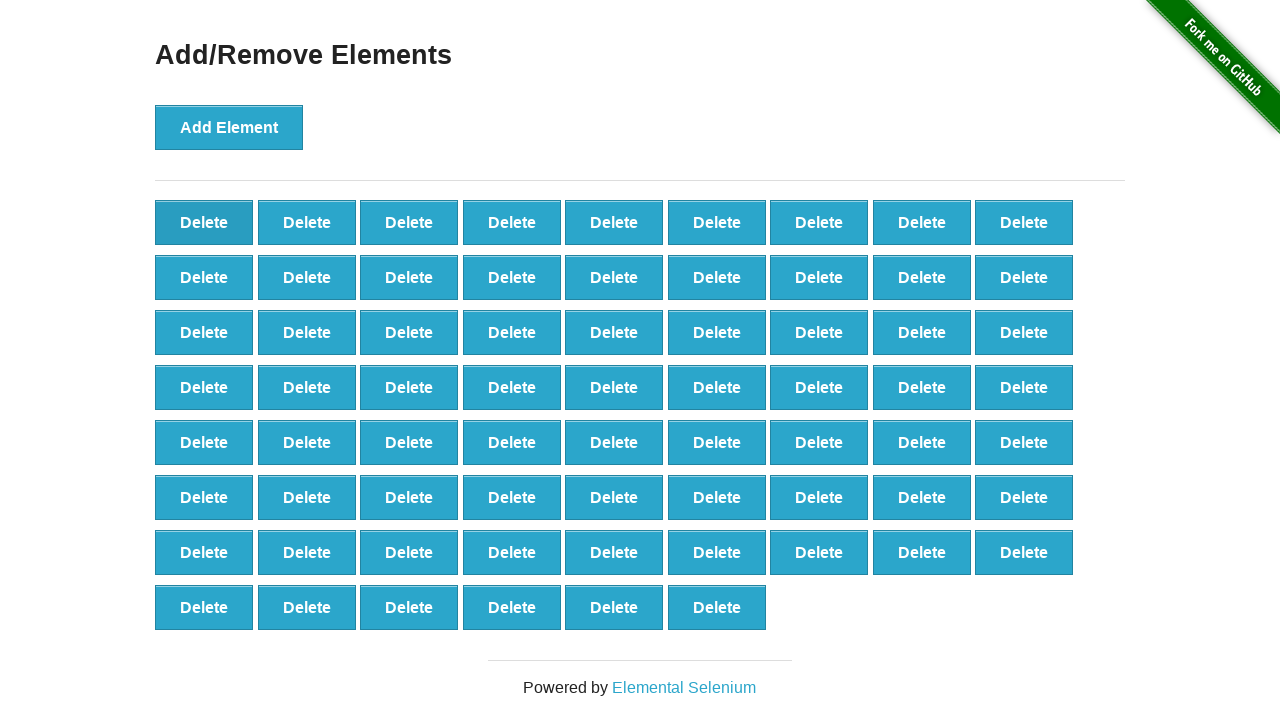

Clicked delete button (iteration 32/90) at (204, 222) on xpath=//*[@onclick='deleteElement()'] >> nth=0
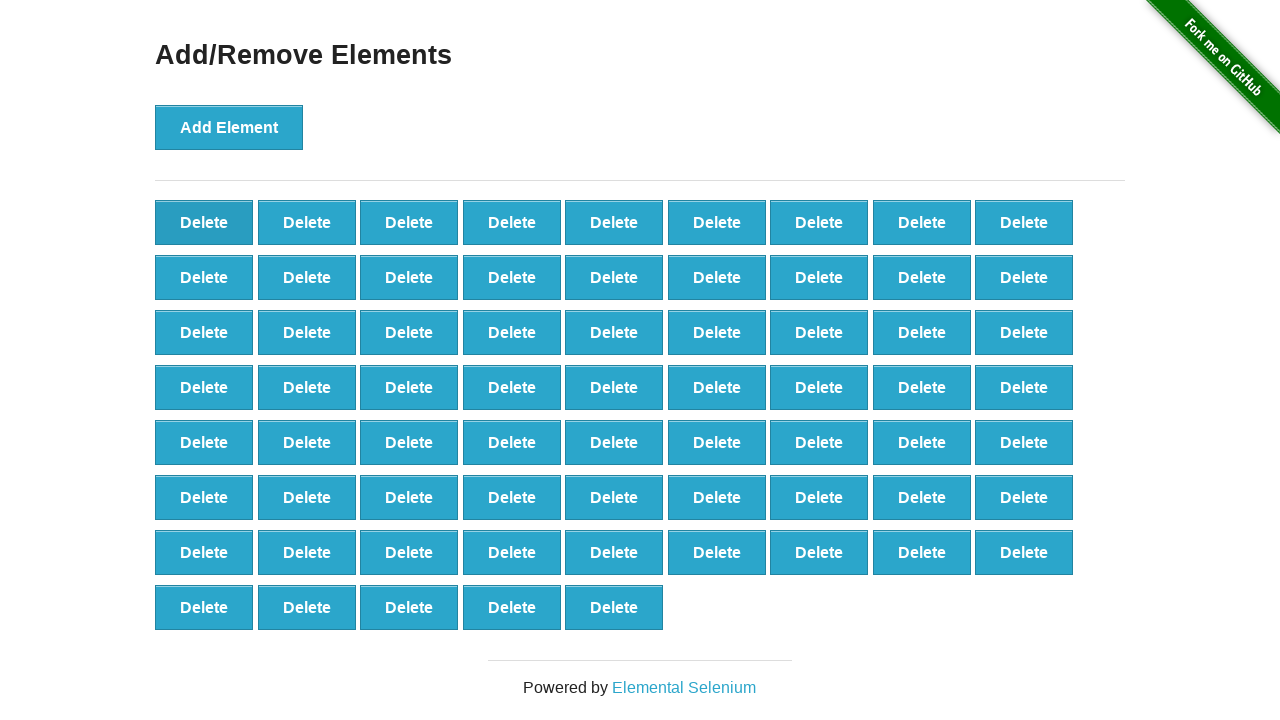

Clicked delete button (iteration 33/90) at (204, 222) on xpath=//*[@onclick='deleteElement()'] >> nth=0
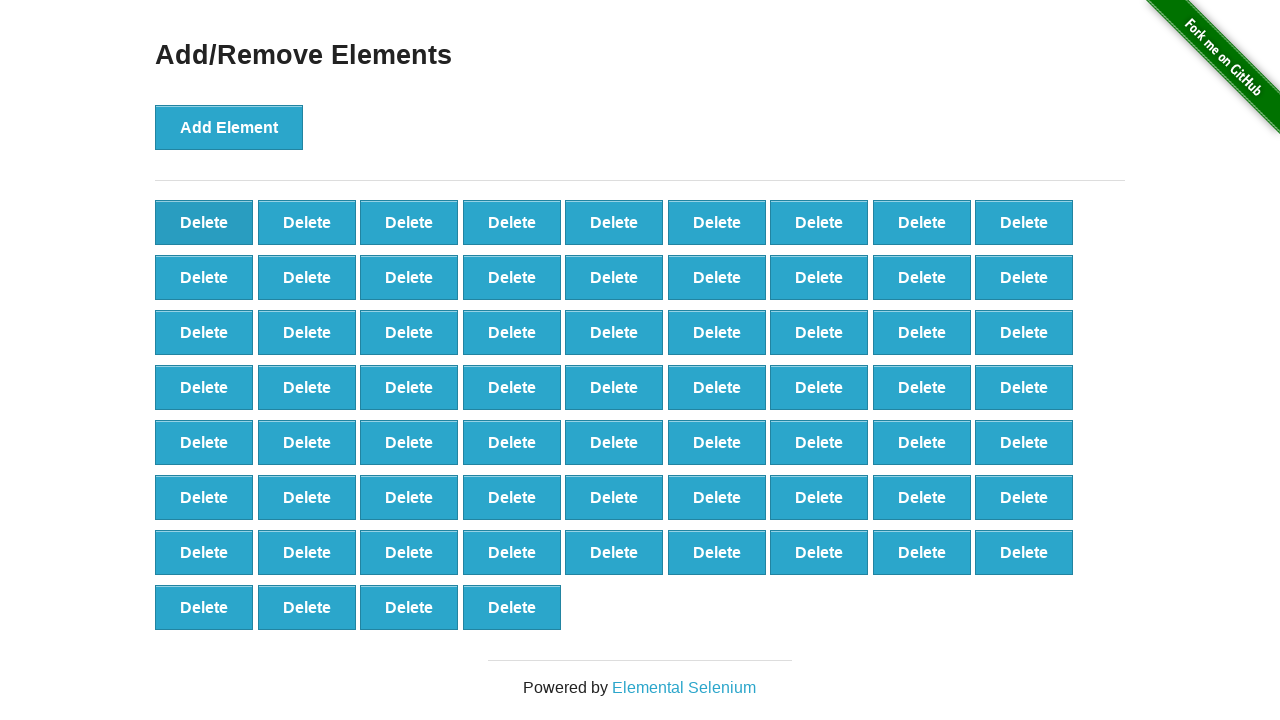

Clicked delete button (iteration 34/90) at (204, 222) on xpath=//*[@onclick='deleteElement()'] >> nth=0
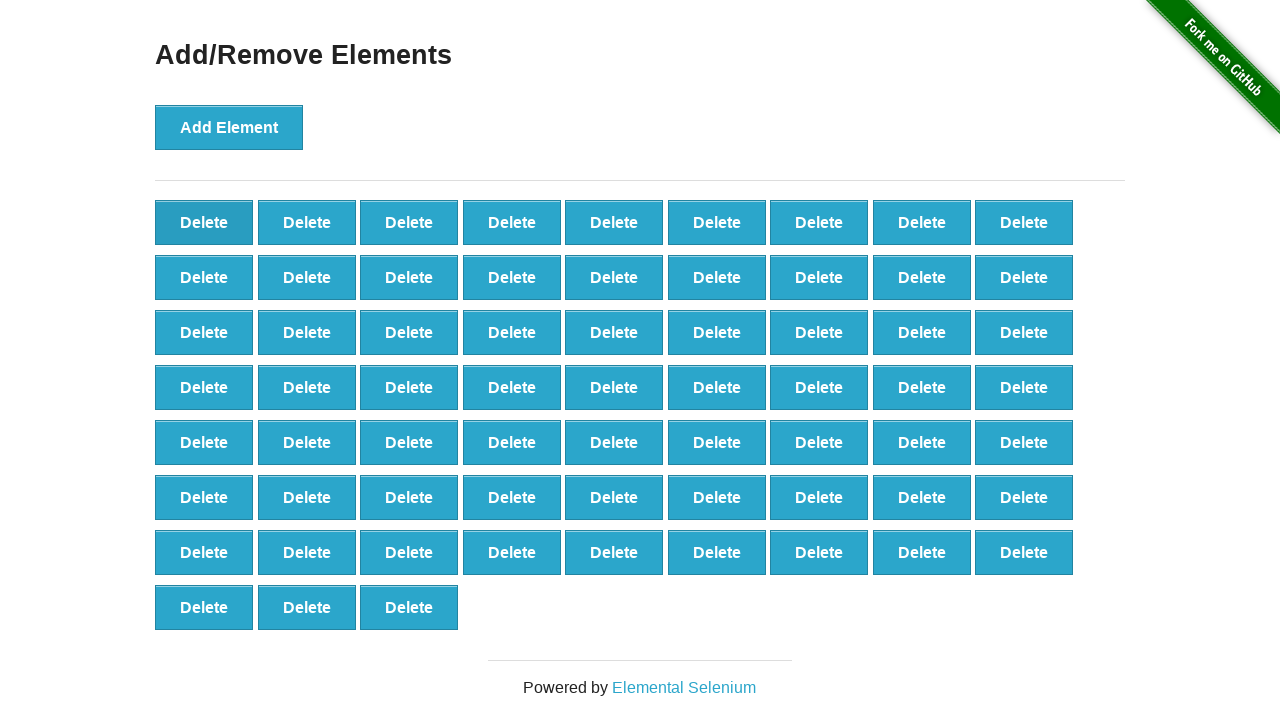

Clicked delete button (iteration 35/90) at (204, 222) on xpath=//*[@onclick='deleteElement()'] >> nth=0
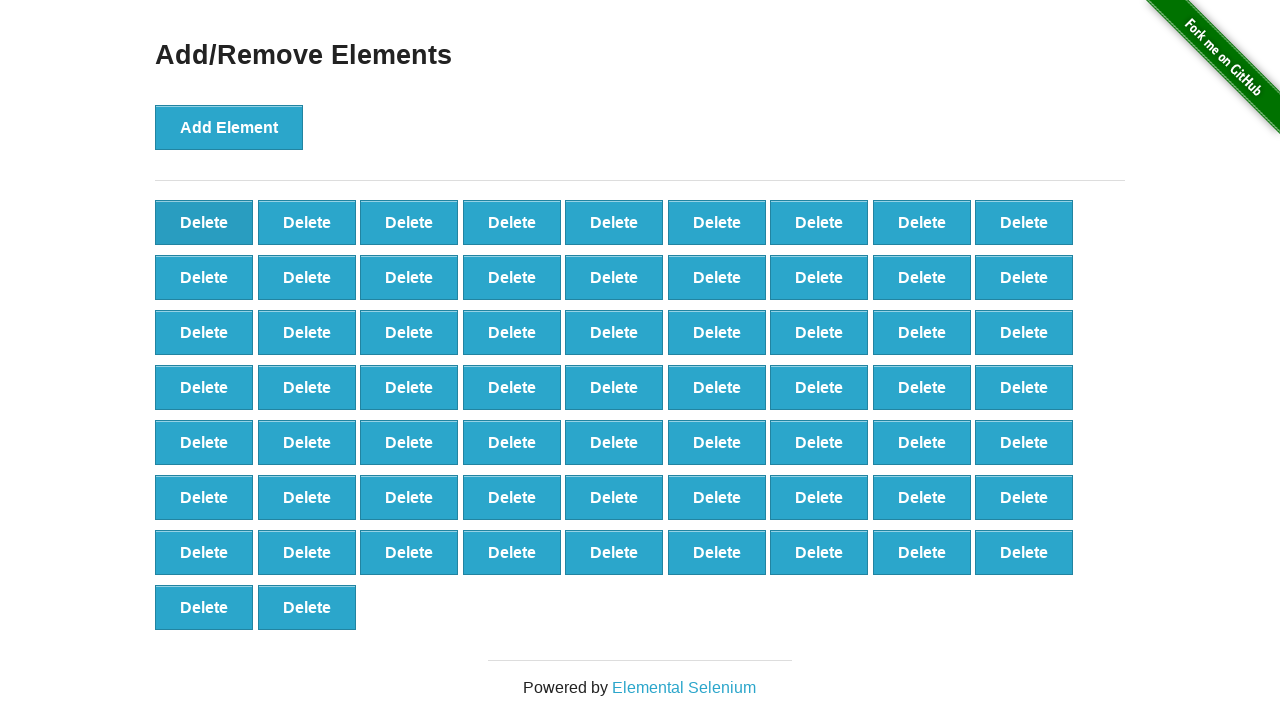

Clicked delete button (iteration 36/90) at (204, 222) on xpath=//*[@onclick='deleteElement()'] >> nth=0
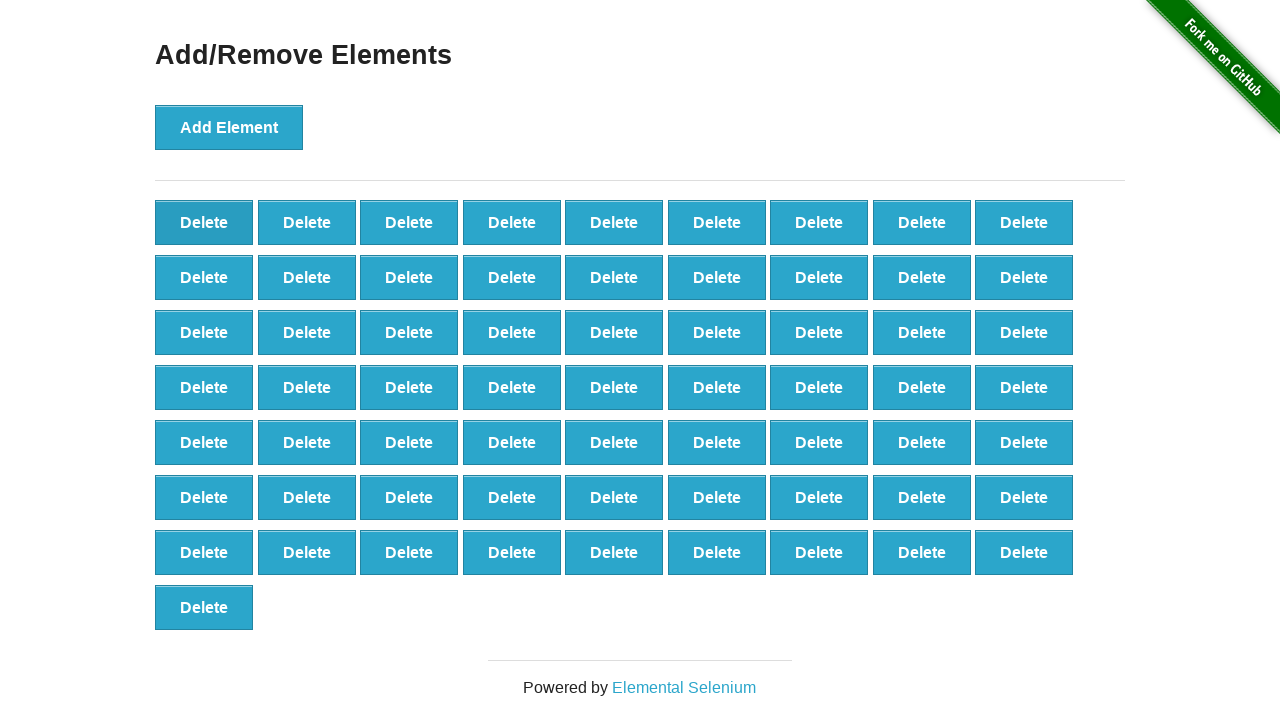

Clicked delete button (iteration 37/90) at (204, 222) on xpath=//*[@onclick='deleteElement()'] >> nth=0
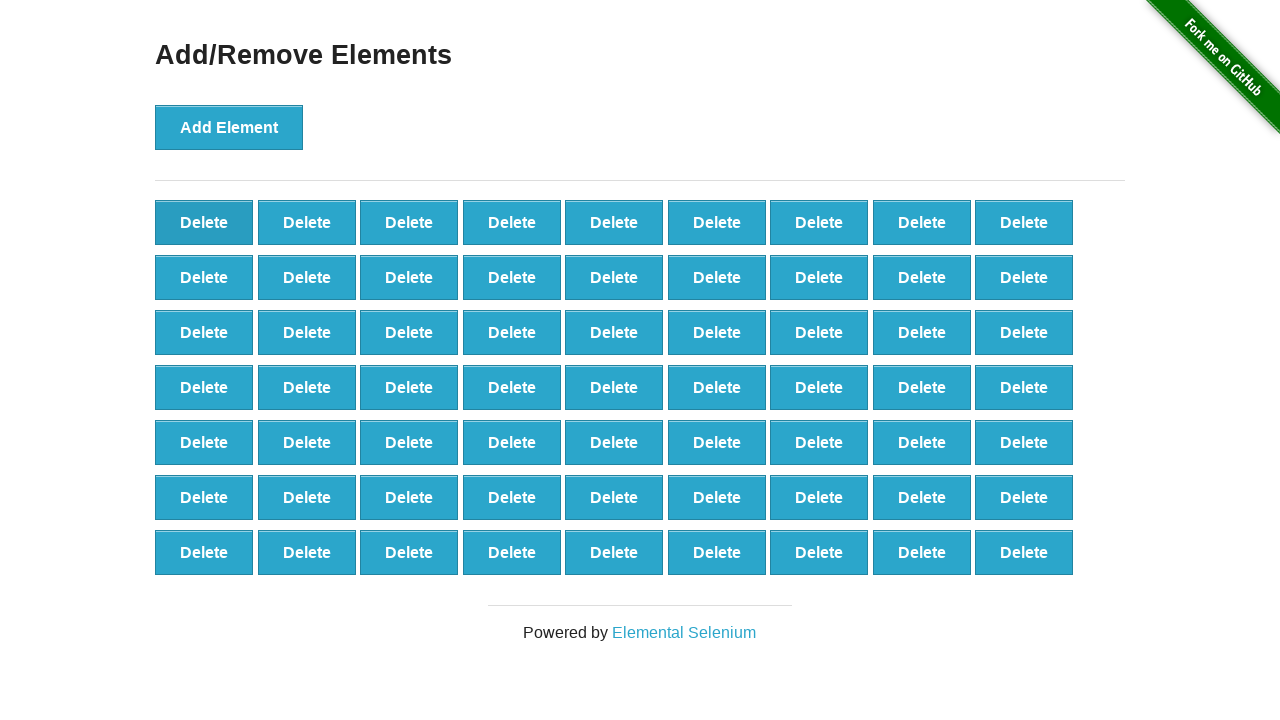

Clicked delete button (iteration 38/90) at (204, 222) on xpath=//*[@onclick='deleteElement()'] >> nth=0
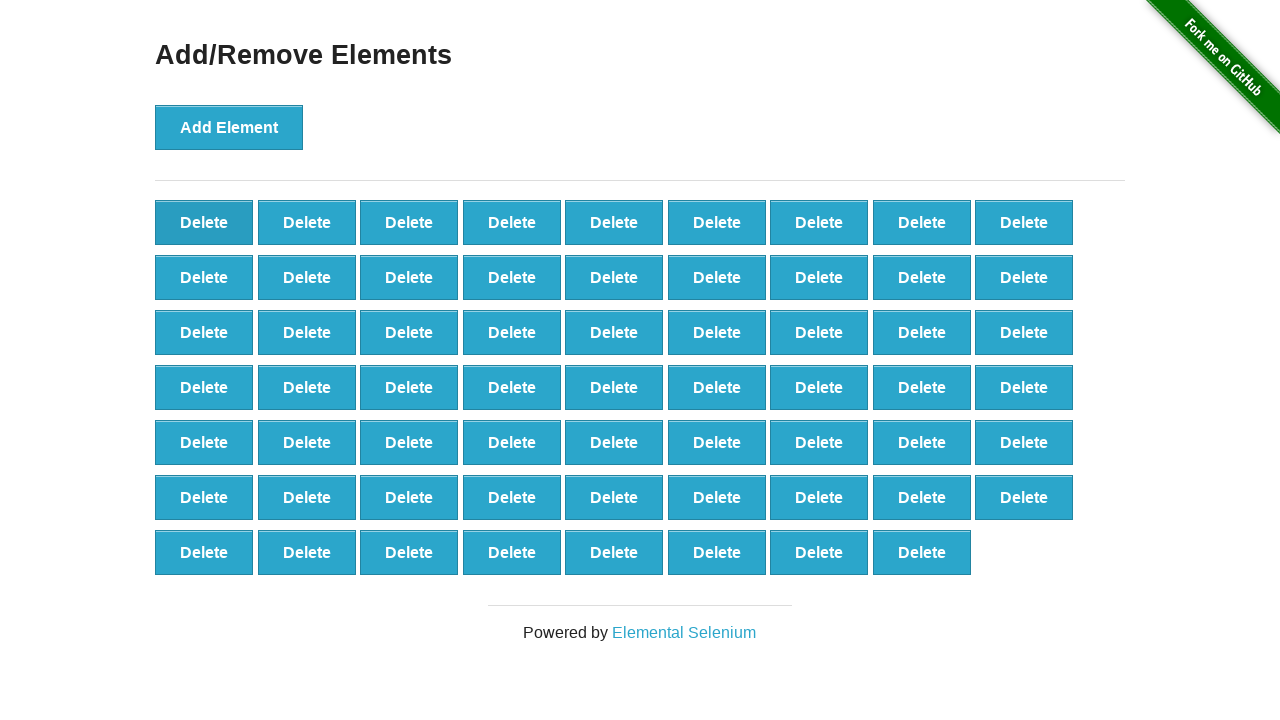

Clicked delete button (iteration 39/90) at (204, 222) on xpath=//*[@onclick='deleteElement()'] >> nth=0
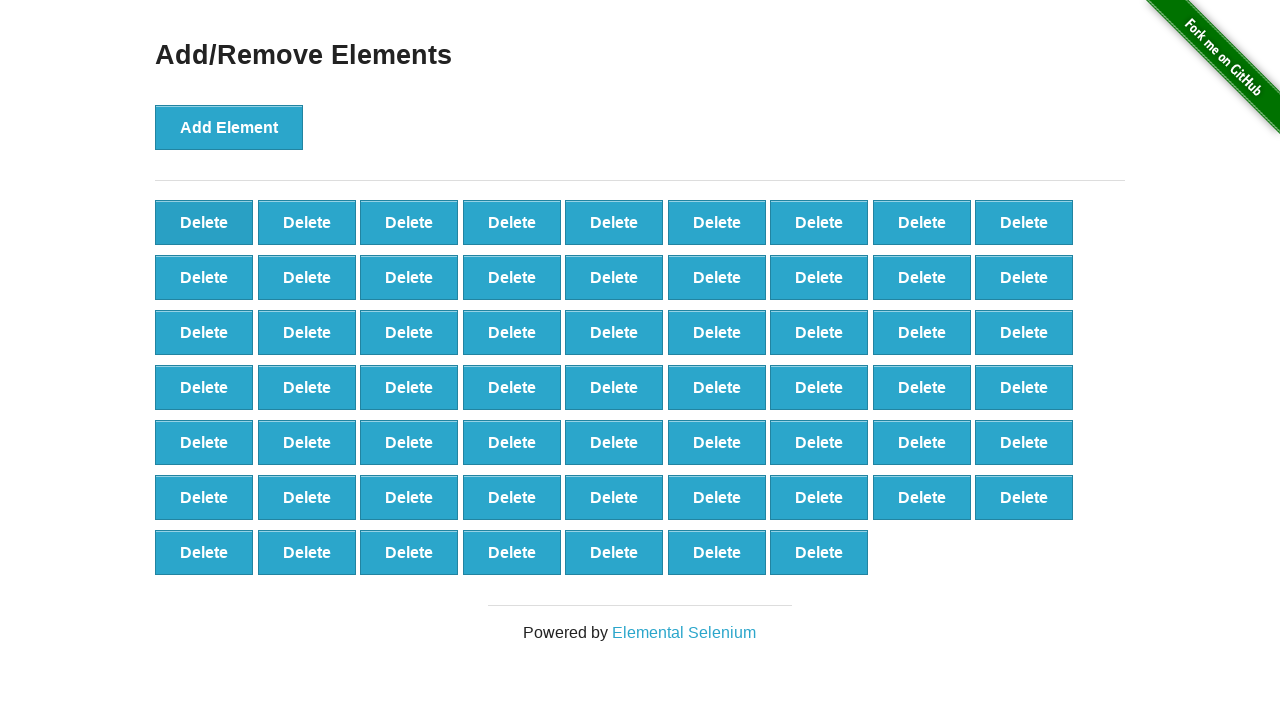

Clicked delete button (iteration 40/90) at (204, 222) on xpath=//*[@onclick='deleteElement()'] >> nth=0
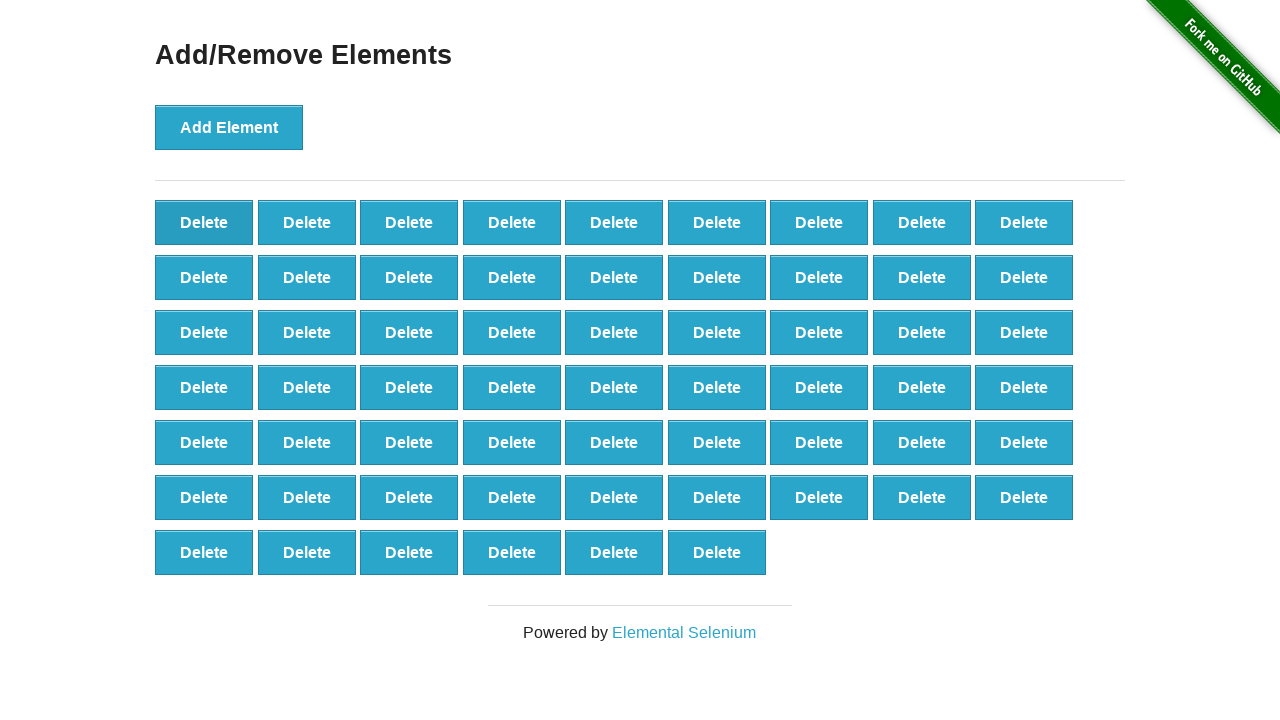

Clicked delete button (iteration 41/90) at (204, 222) on xpath=//*[@onclick='deleteElement()'] >> nth=0
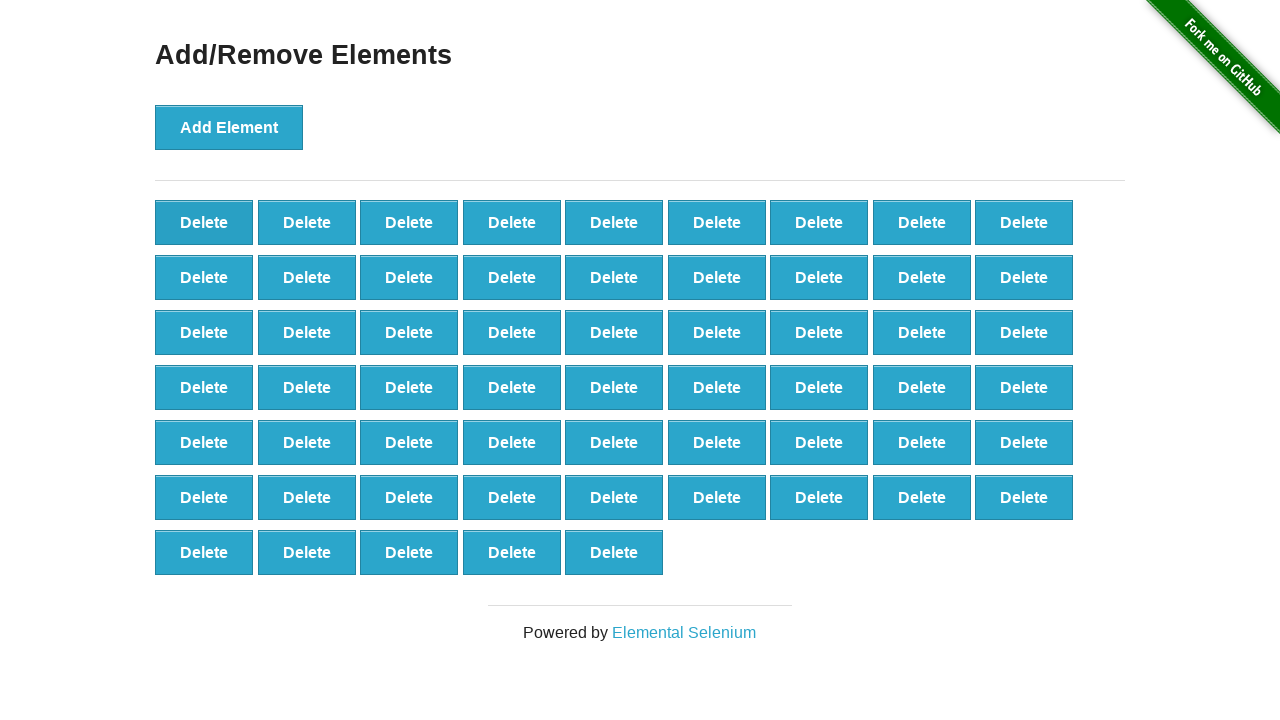

Clicked delete button (iteration 42/90) at (204, 222) on xpath=//*[@onclick='deleteElement()'] >> nth=0
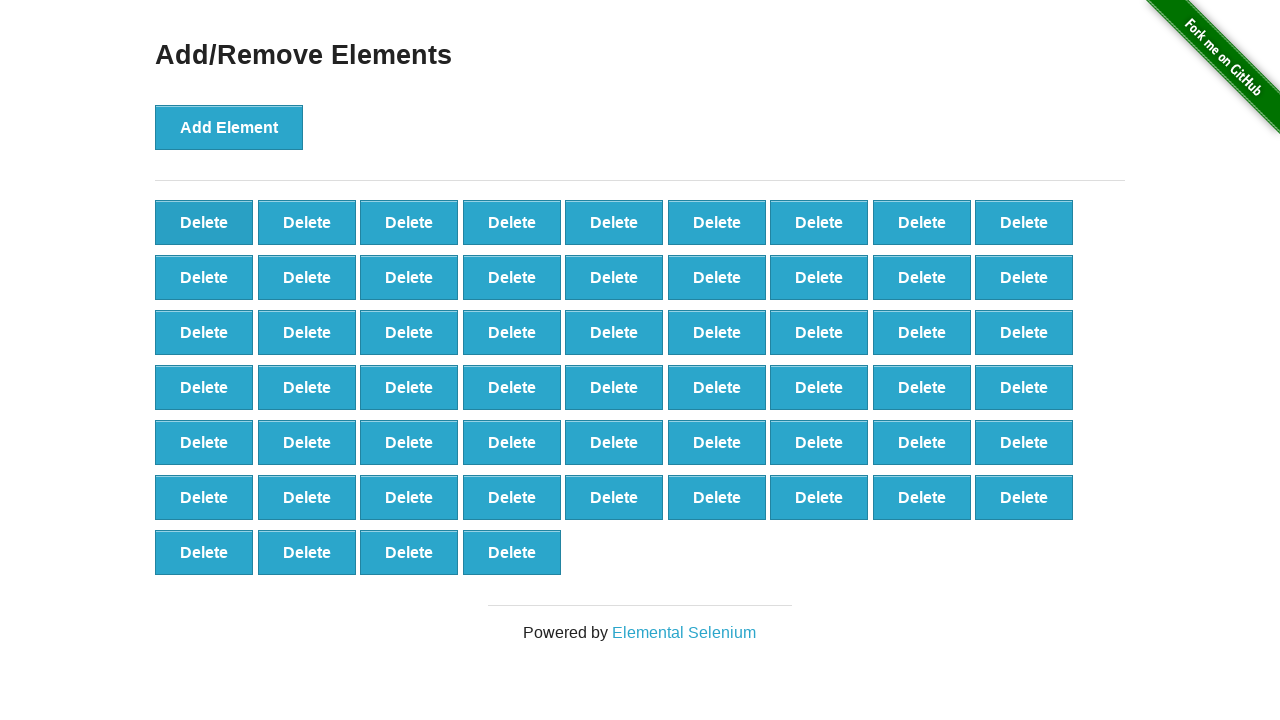

Clicked delete button (iteration 43/90) at (204, 222) on xpath=//*[@onclick='deleteElement()'] >> nth=0
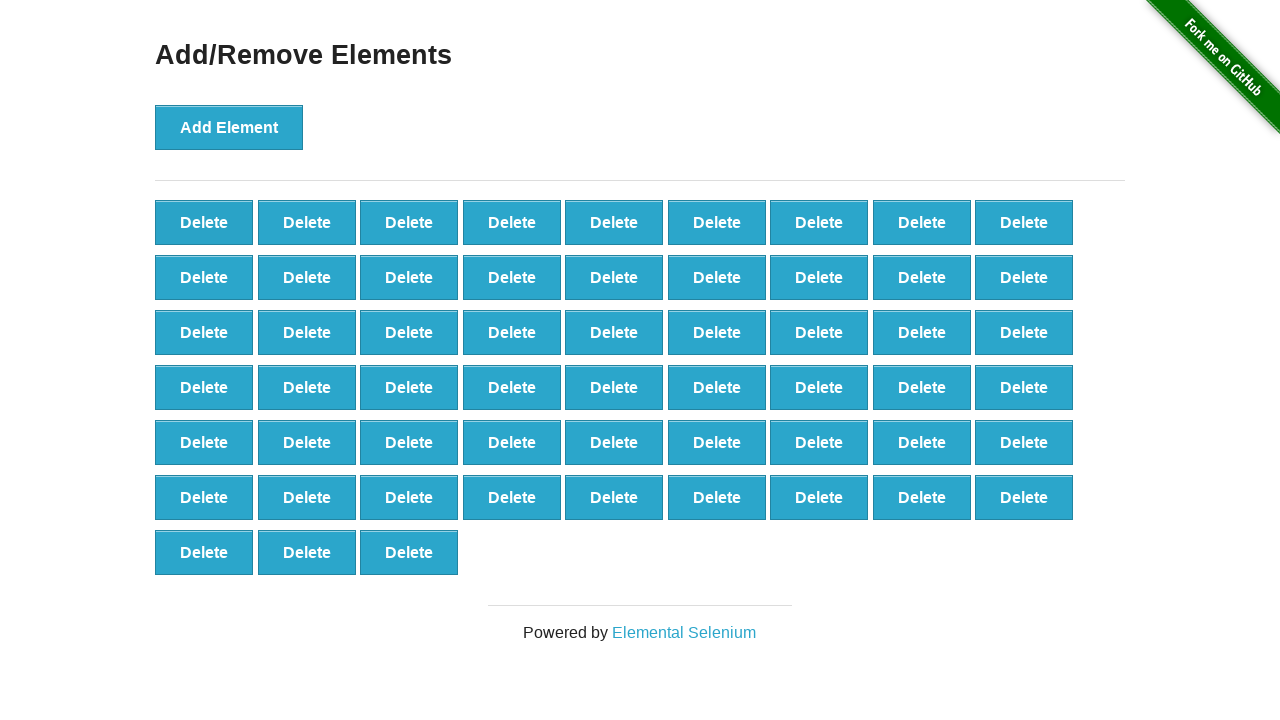

Clicked delete button (iteration 44/90) at (204, 222) on xpath=//*[@onclick='deleteElement()'] >> nth=0
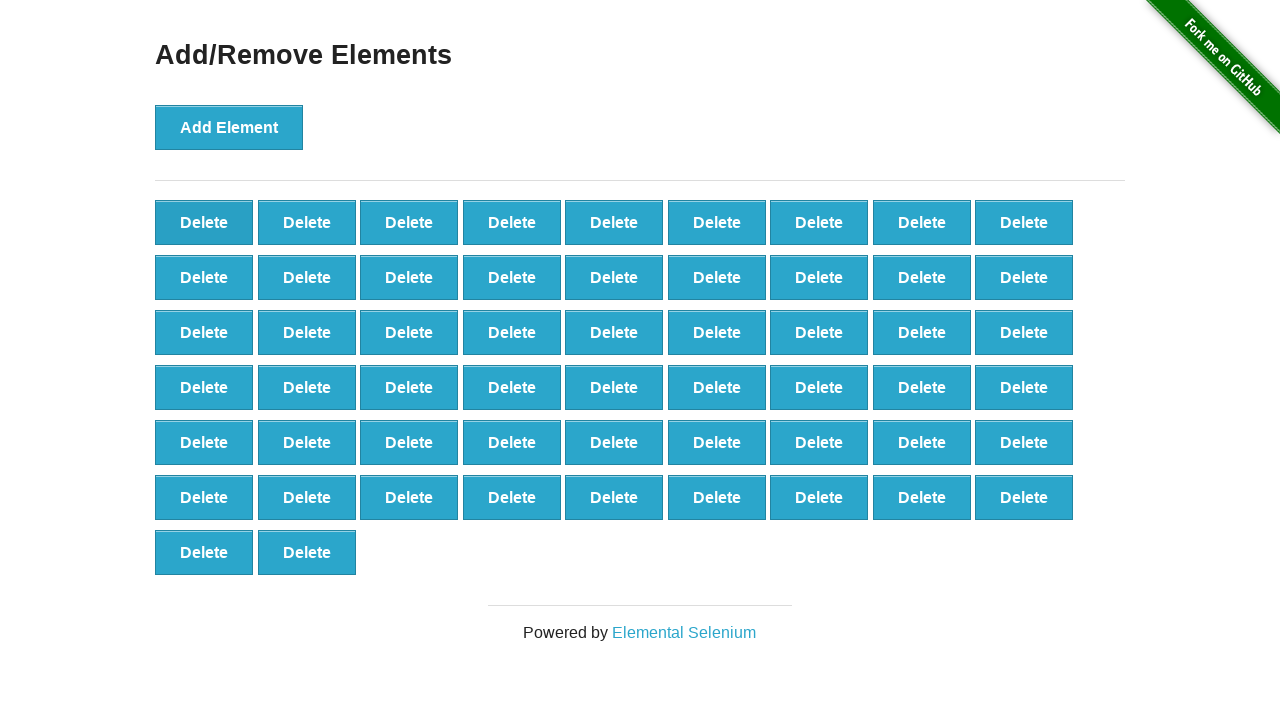

Clicked delete button (iteration 45/90) at (204, 222) on xpath=//*[@onclick='deleteElement()'] >> nth=0
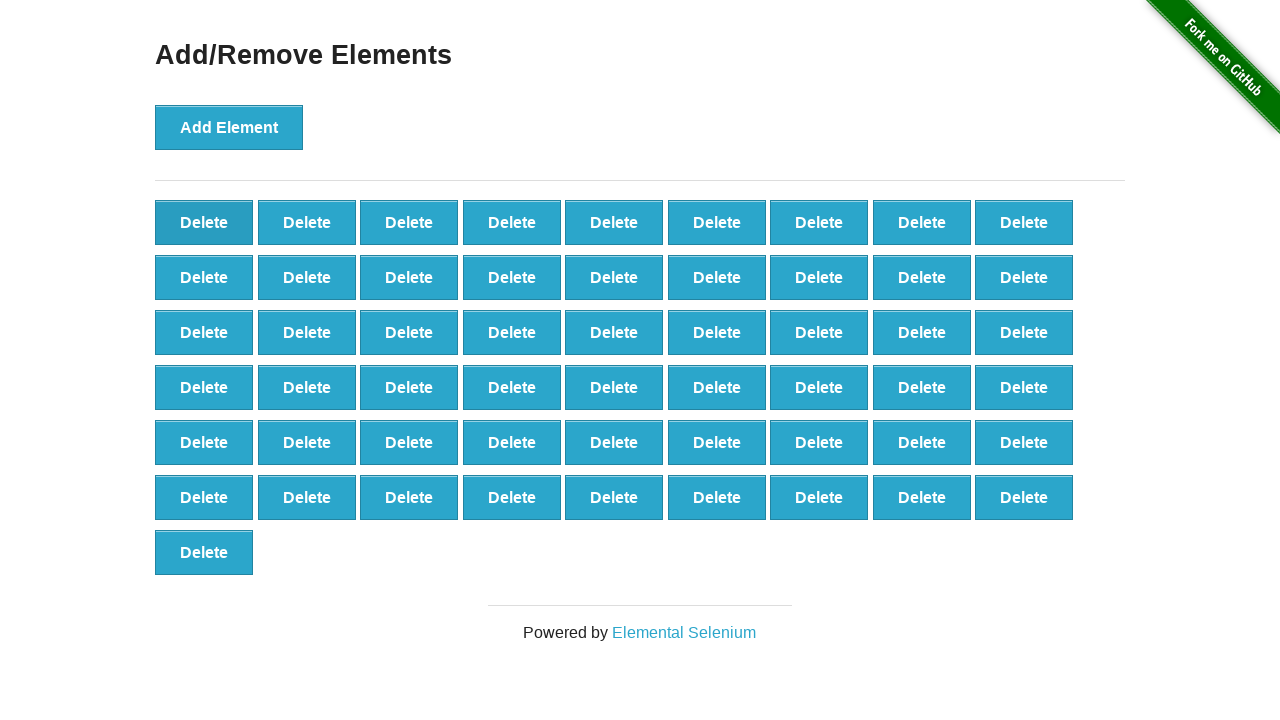

Clicked delete button (iteration 46/90) at (204, 222) on xpath=//*[@onclick='deleteElement()'] >> nth=0
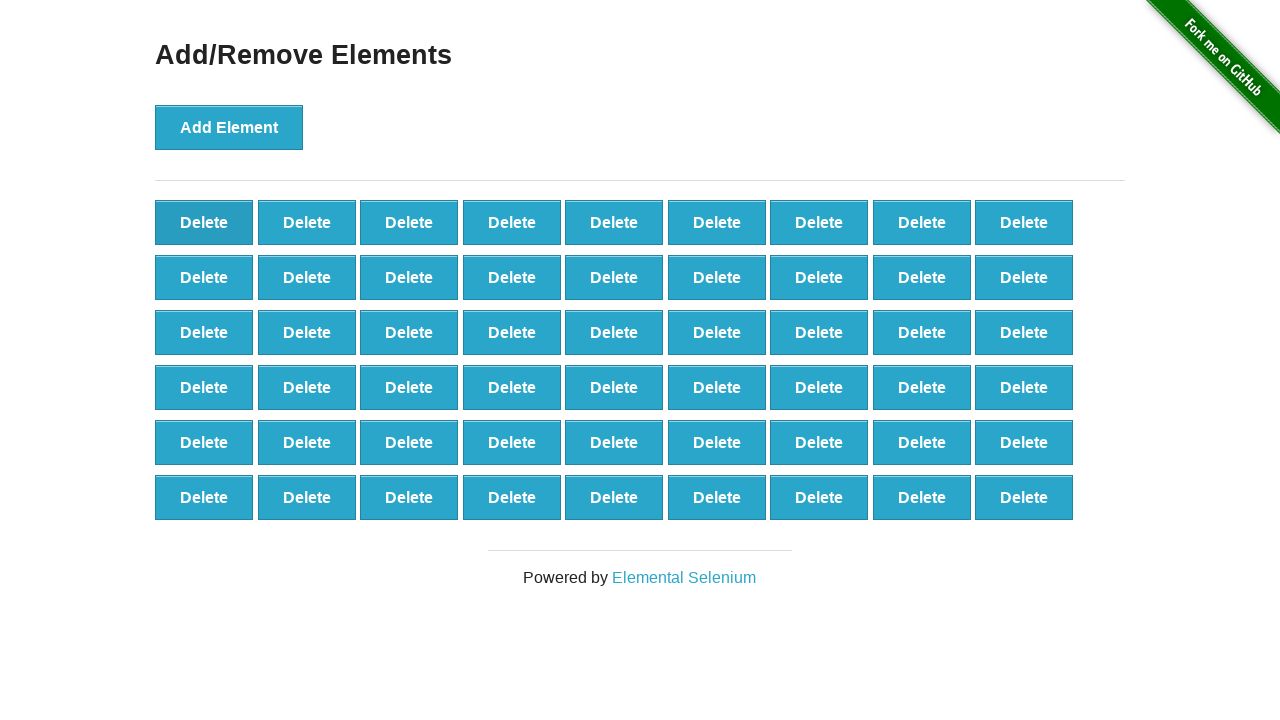

Clicked delete button (iteration 47/90) at (204, 222) on xpath=//*[@onclick='deleteElement()'] >> nth=0
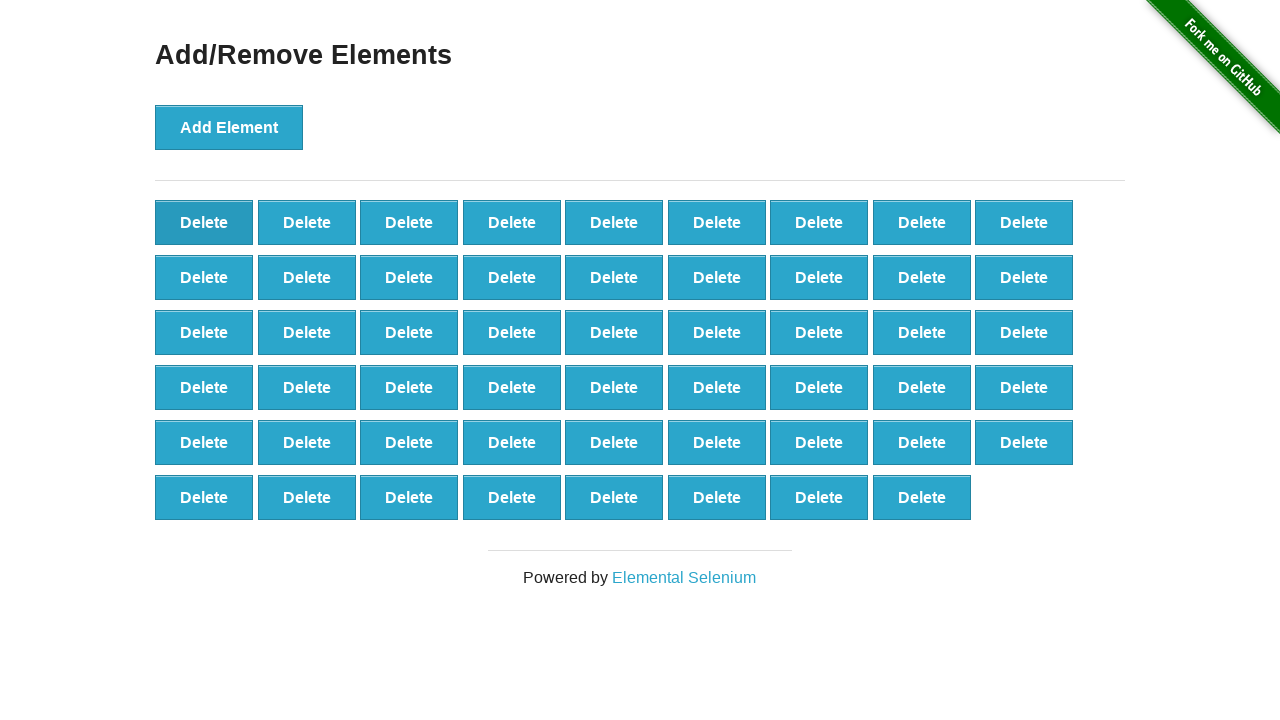

Clicked delete button (iteration 48/90) at (204, 222) on xpath=//*[@onclick='deleteElement()'] >> nth=0
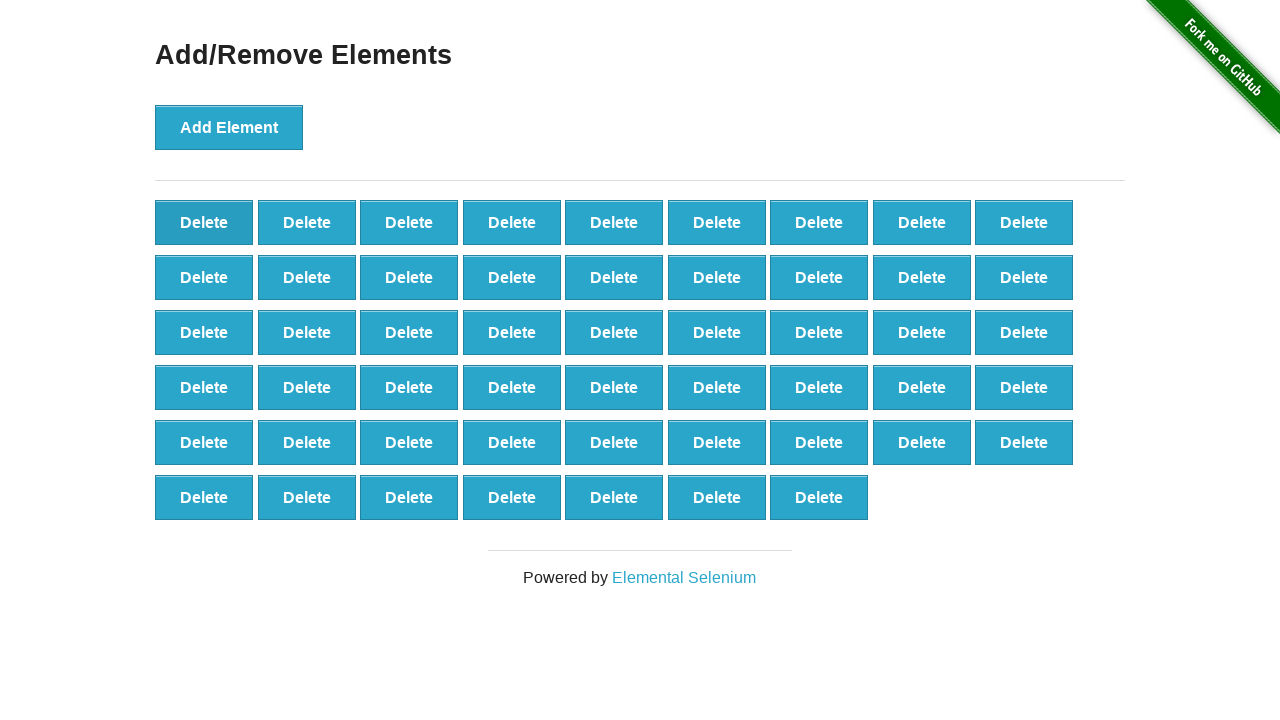

Clicked delete button (iteration 49/90) at (204, 222) on xpath=//*[@onclick='deleteElement()'] >> nth=0
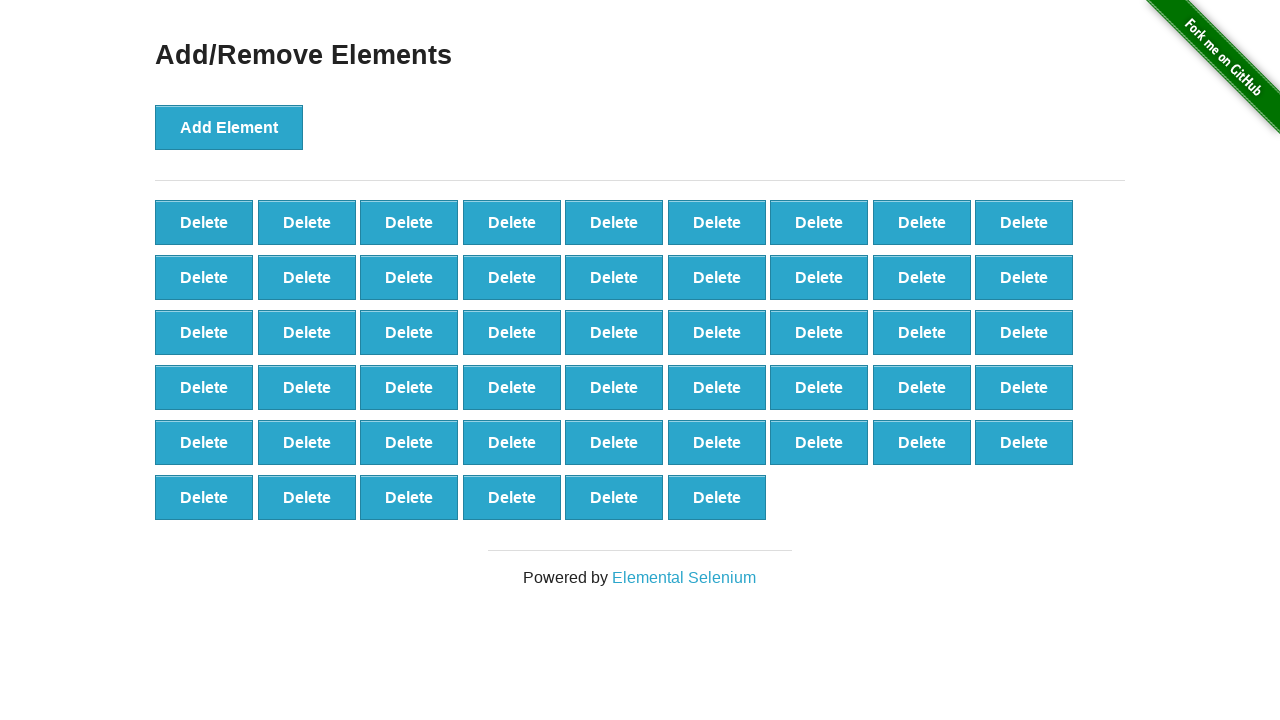

Clicked delete button (iteration 50/90) at (204, 222) on xpath=//*[@onclick='deleteElement()'] >> nth=0
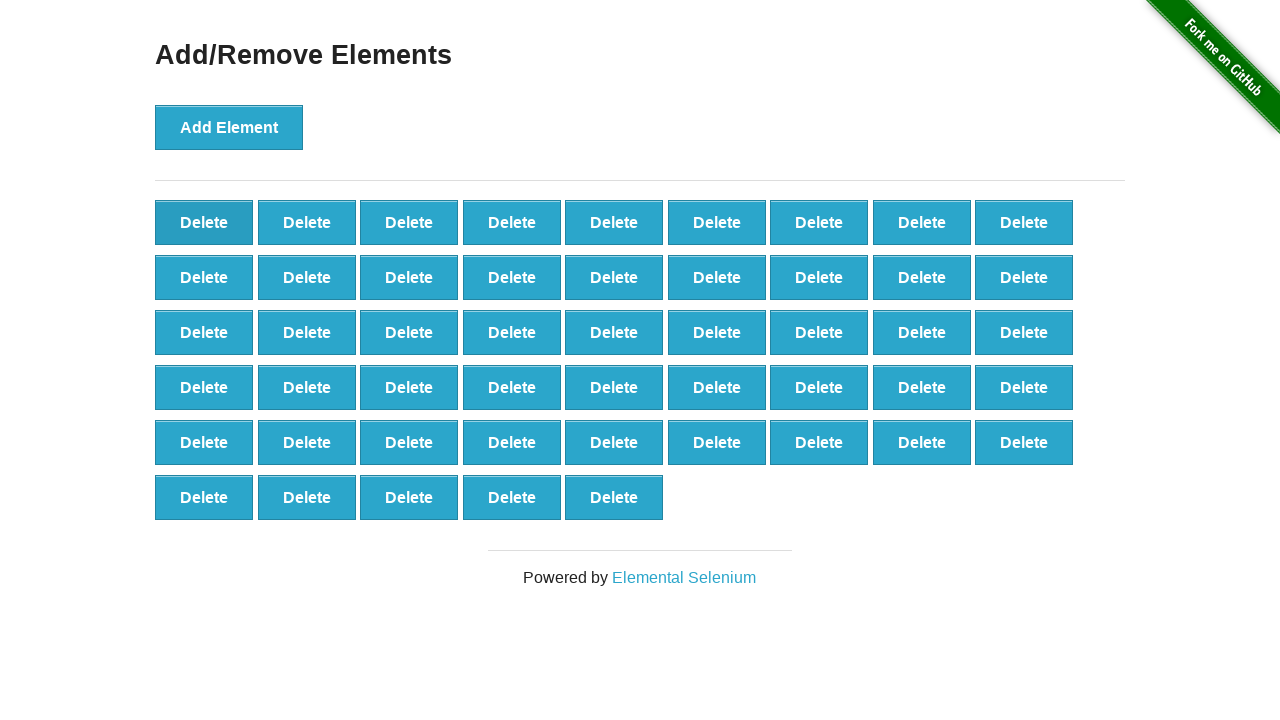

Clicked delete button (iteration 51/90) at (204, 222) on xpath=//*[@onclick='deleteElement()'] >> nth=0
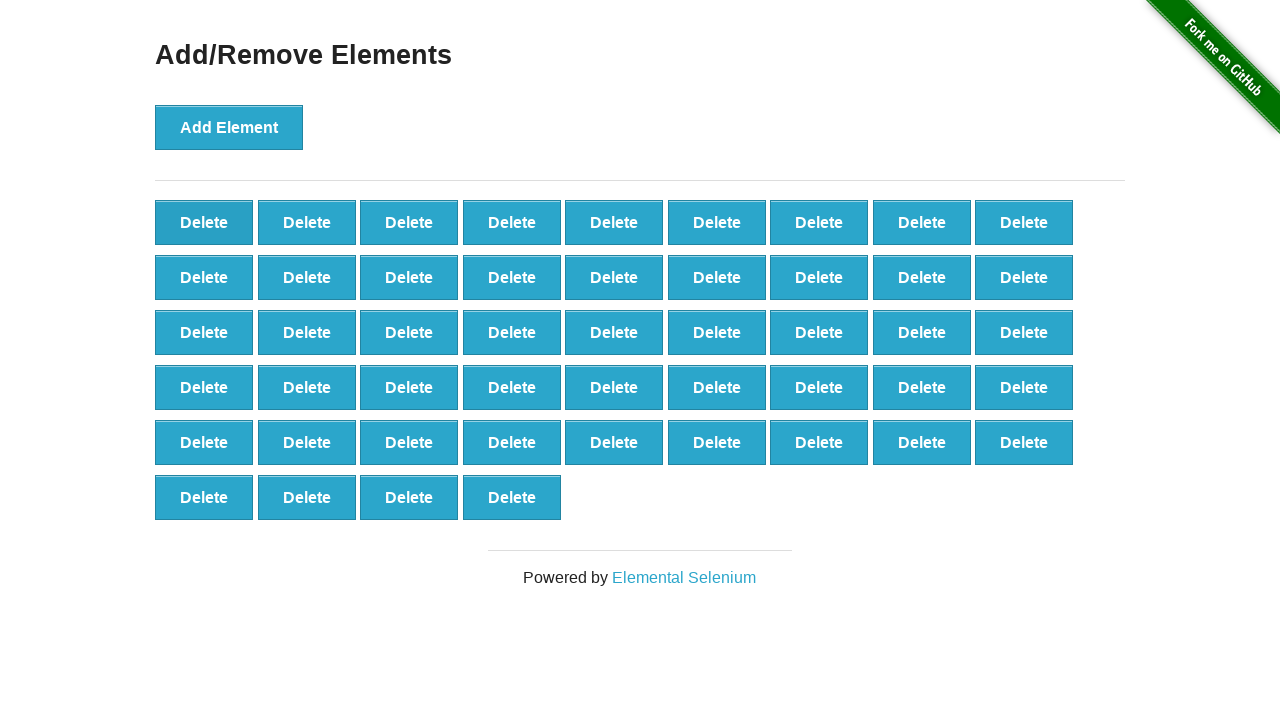

Clicked delete button (iteration 52/90) at (204, 222) on xpath=//*[@onclick='deleteElement()'] >> nth=0
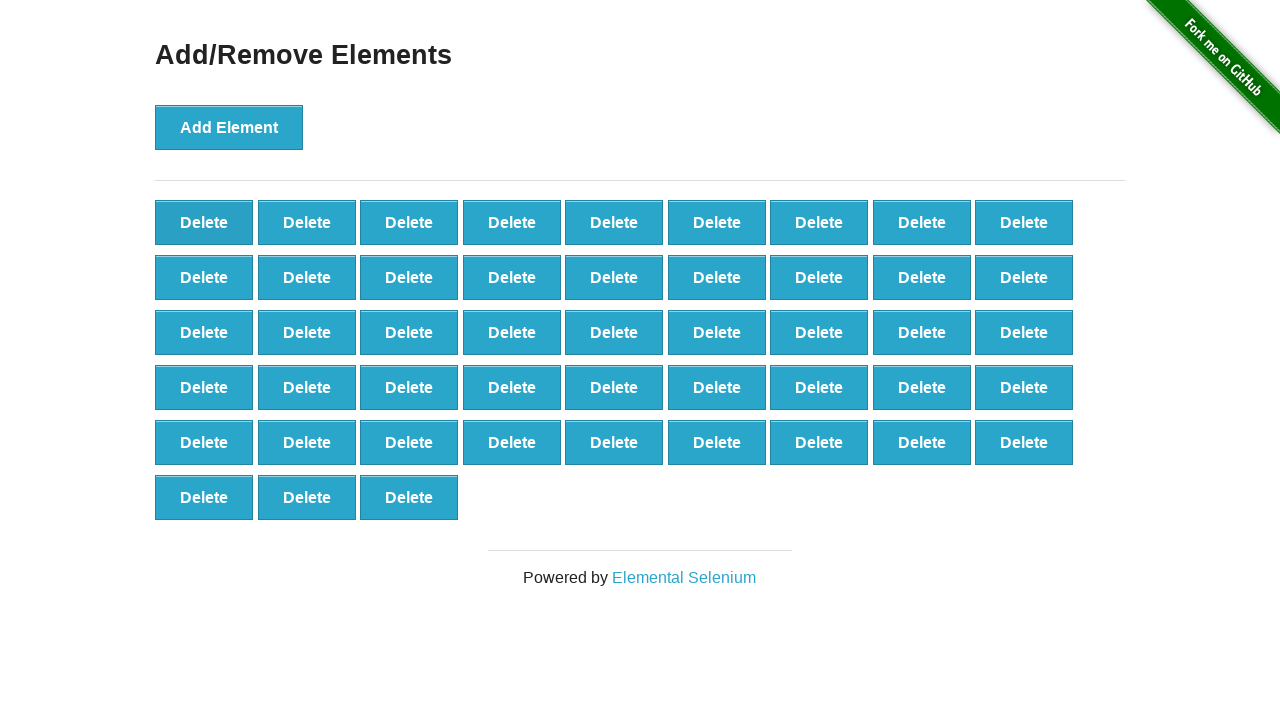

Clicked delete button (iteration 53/90) at (204, 222) on xpath=//*[@onclick='deleteElement()'] >> nth=0
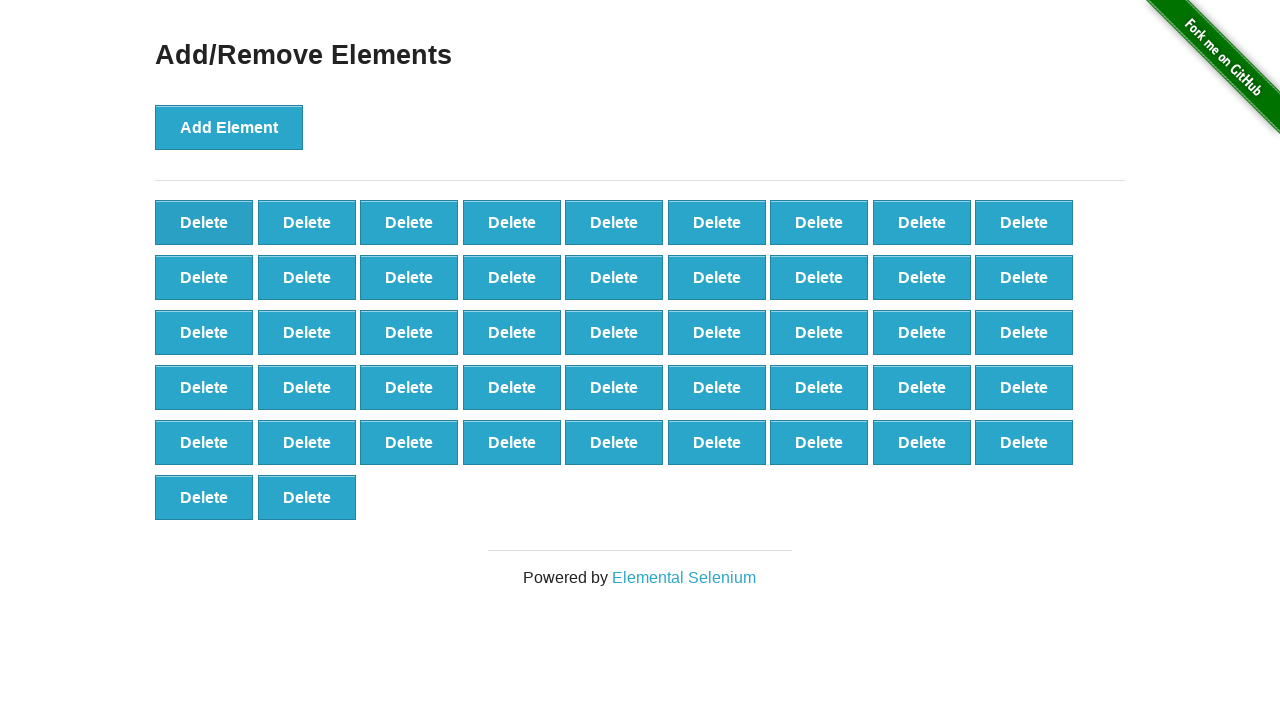

Clicked delete button (iteration 54/90) at (204, 222) on xpath=//*[@onclick='deleteElement()'] >> nth=0
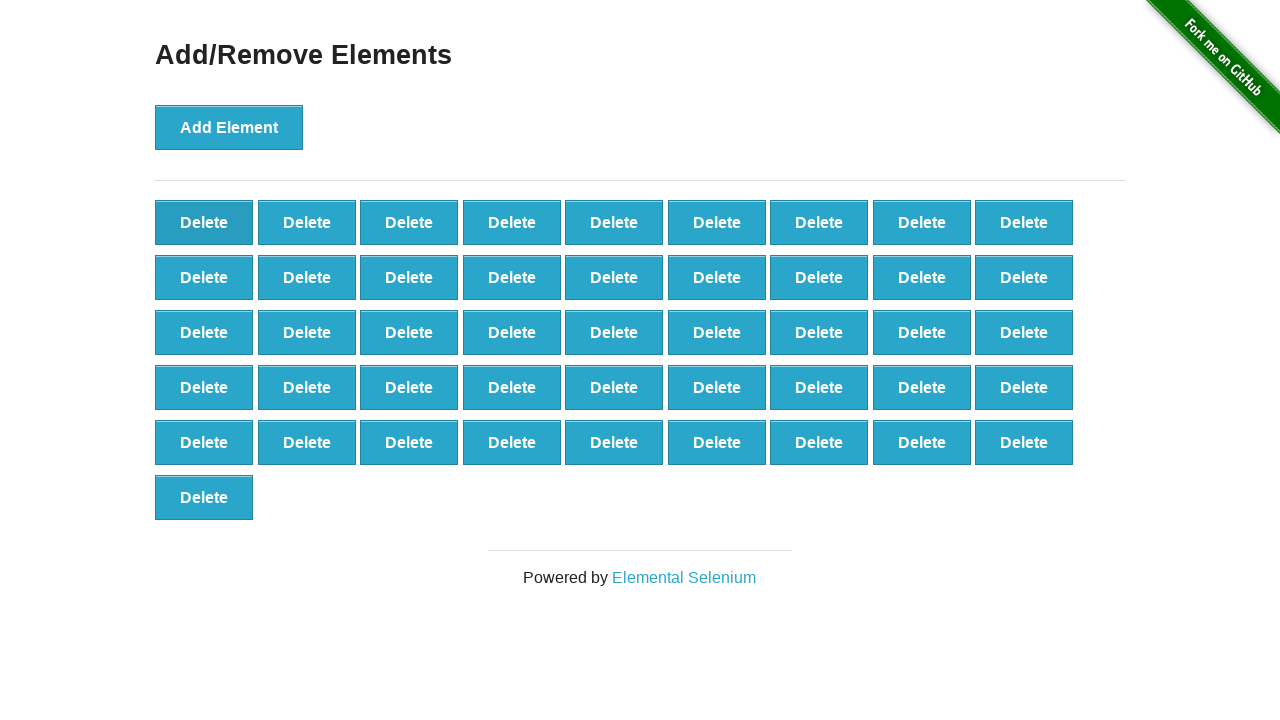

Clicked delete button (iteration 55/90) at (204, 222) on xpath=//*[@onclick='deleteElement()'] >> nth=0
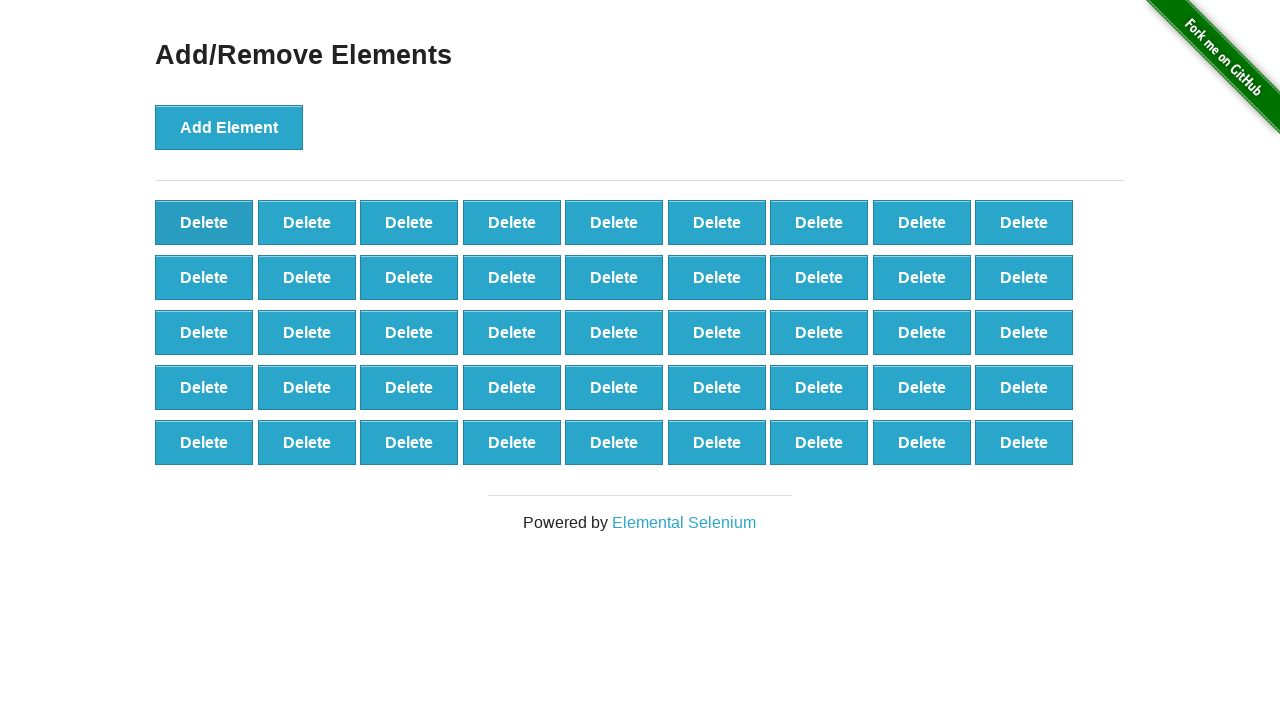

Clicked delete button (iteration 56/90) at (204, 222) on xpath=//*[@onclick='deleteElement()'] >> nth=0
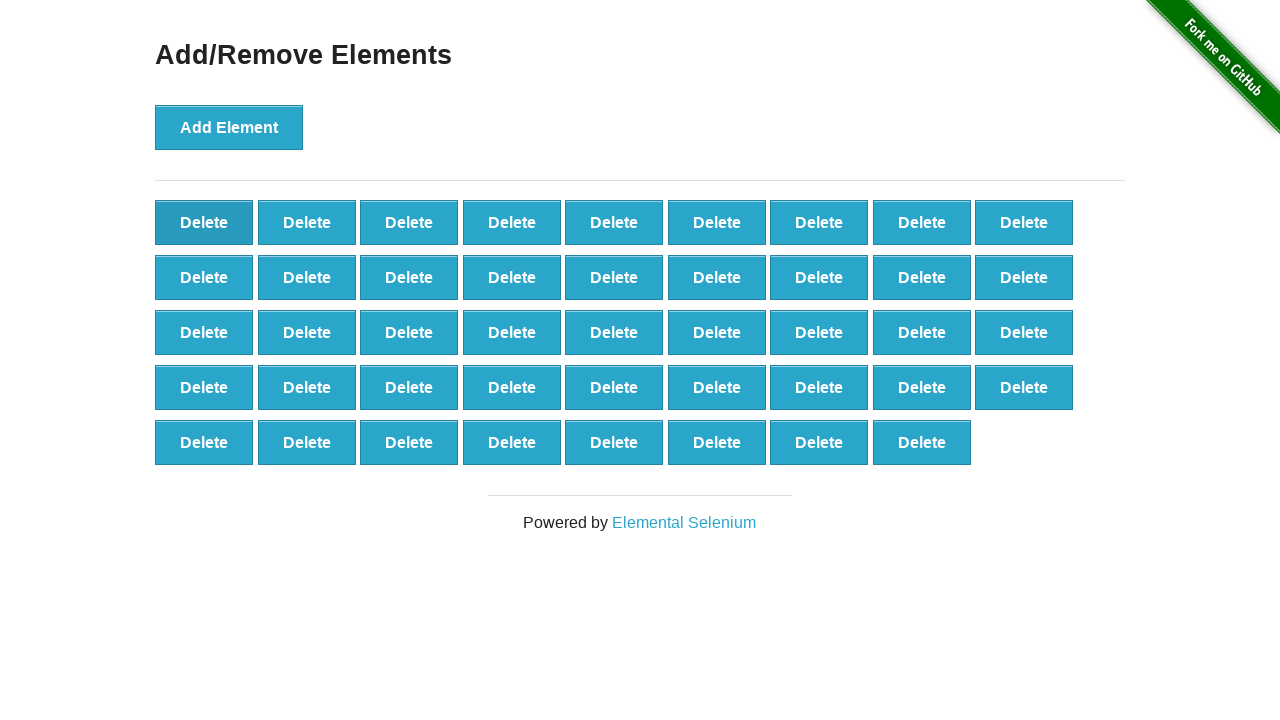

Clicked delete button (iteration 57/90) at (204, 222) on xpath=//*[@onclick='deleteElement()'] >> nth=0
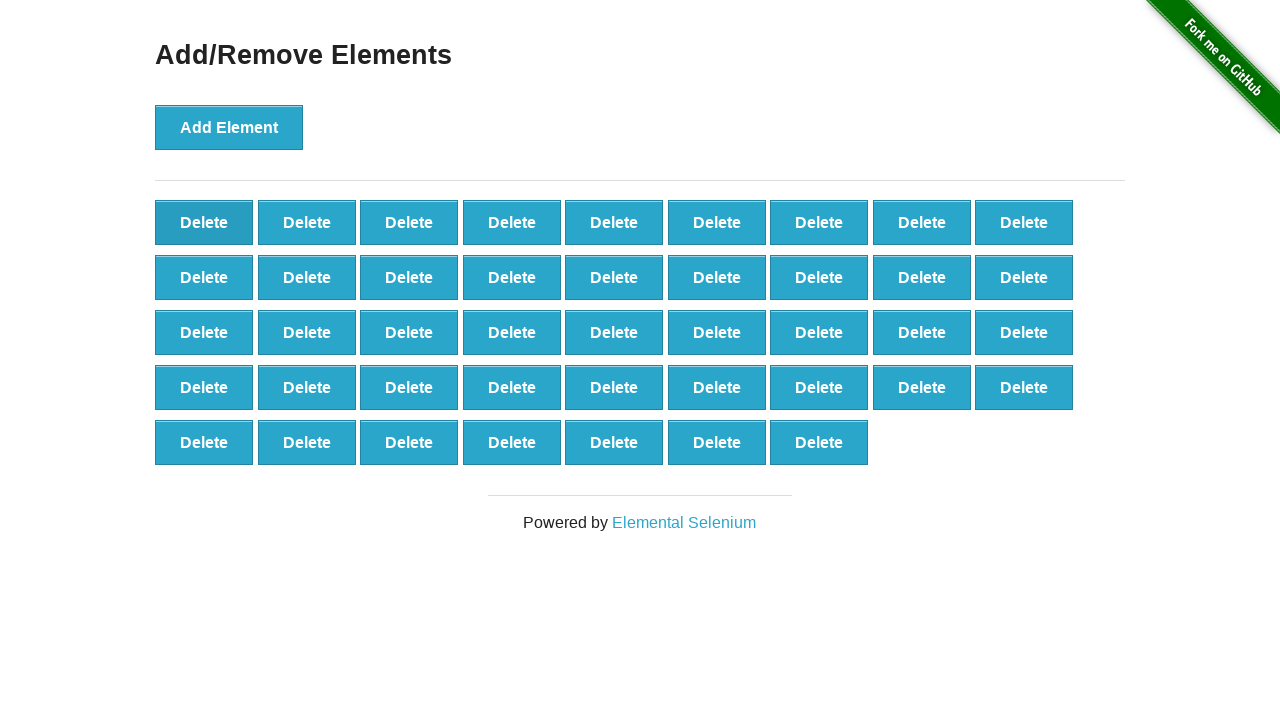

Clicked delete button (iteration 58/90) at (204, 222) on xpath=//*[@onclick='deleteElement()'] >> nth=0
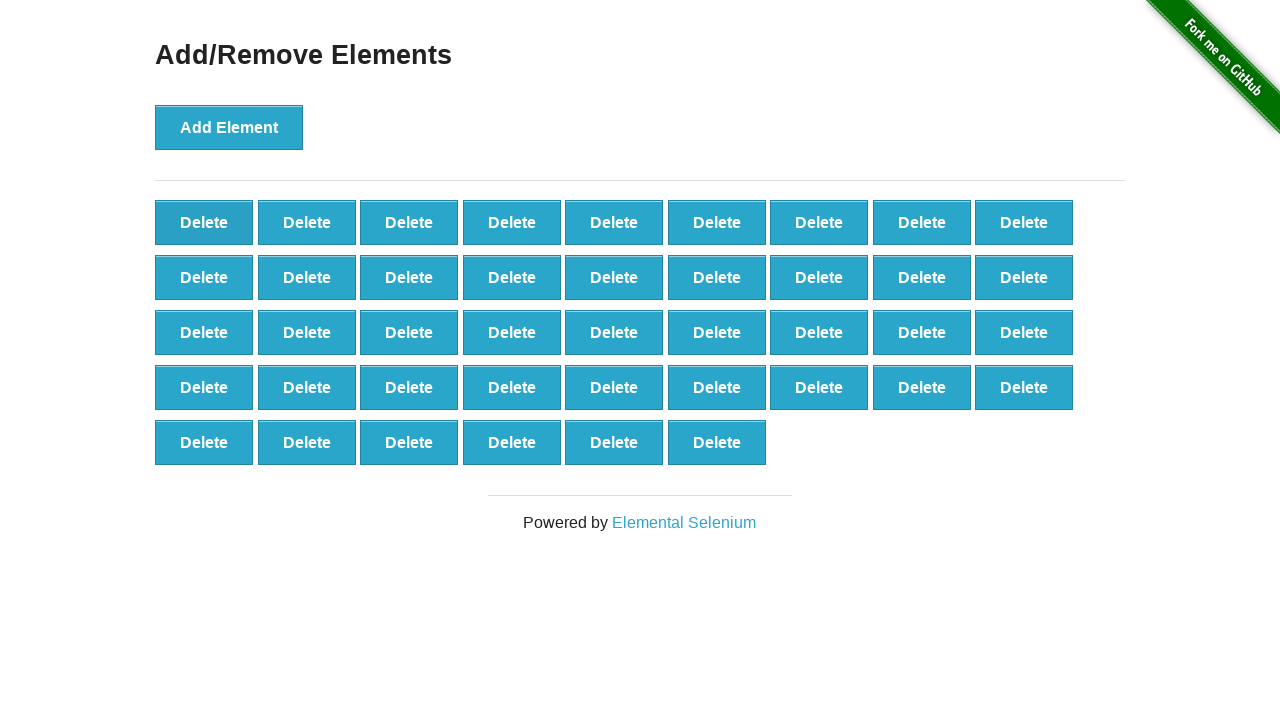

Clicked delete button (iteration 59/90) at (204, 222) on xpath=//*[@onclick='deleteElement()'] >> nth=0
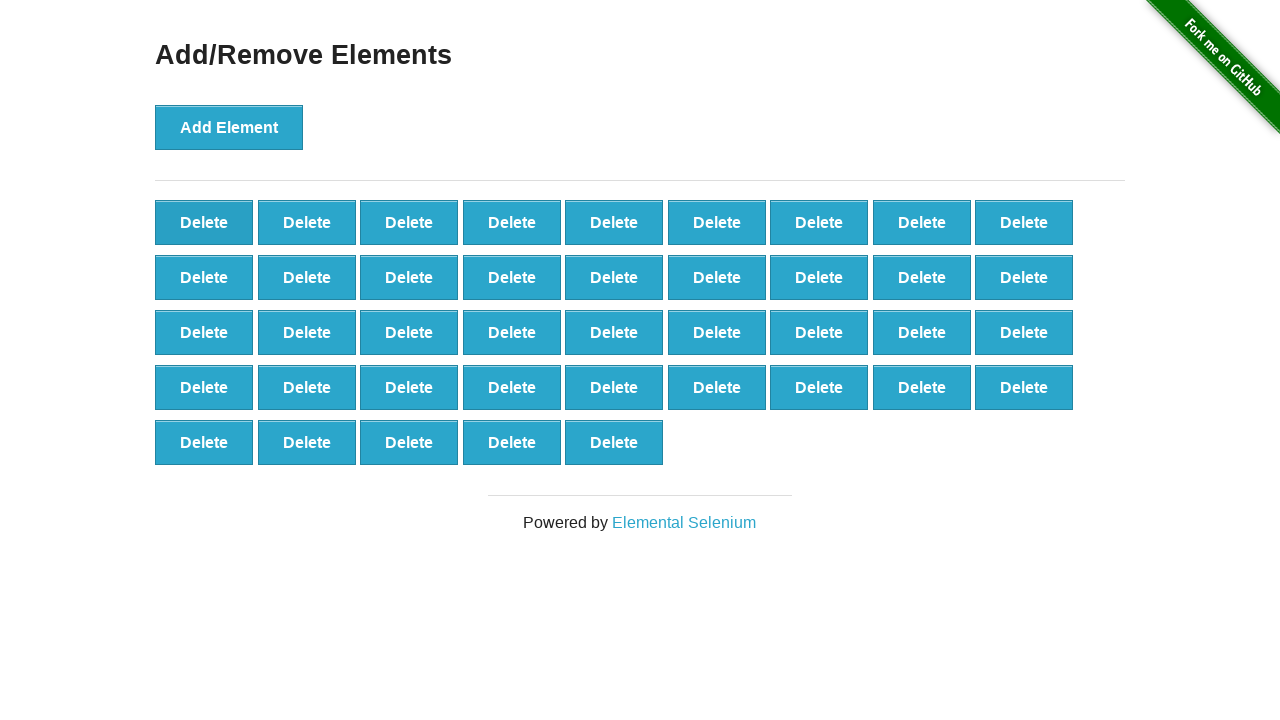

Clicked delete button (iteration 60/90) at (204, 222) on xpath=//*[@onclick='deleteElement()'] >> nth=0
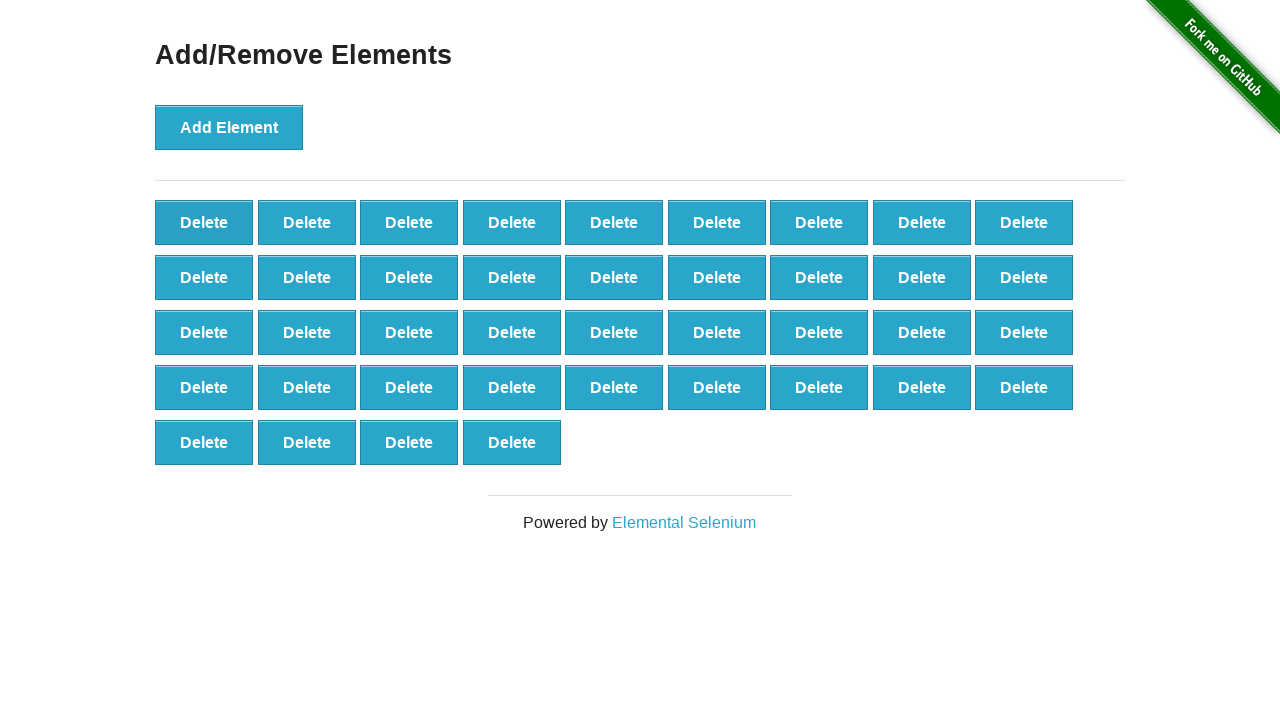

Clicked delete button (iteration 61/90) at (204, 222) on xpath=//*[@onclick='deleteElement()'] >> nth=0
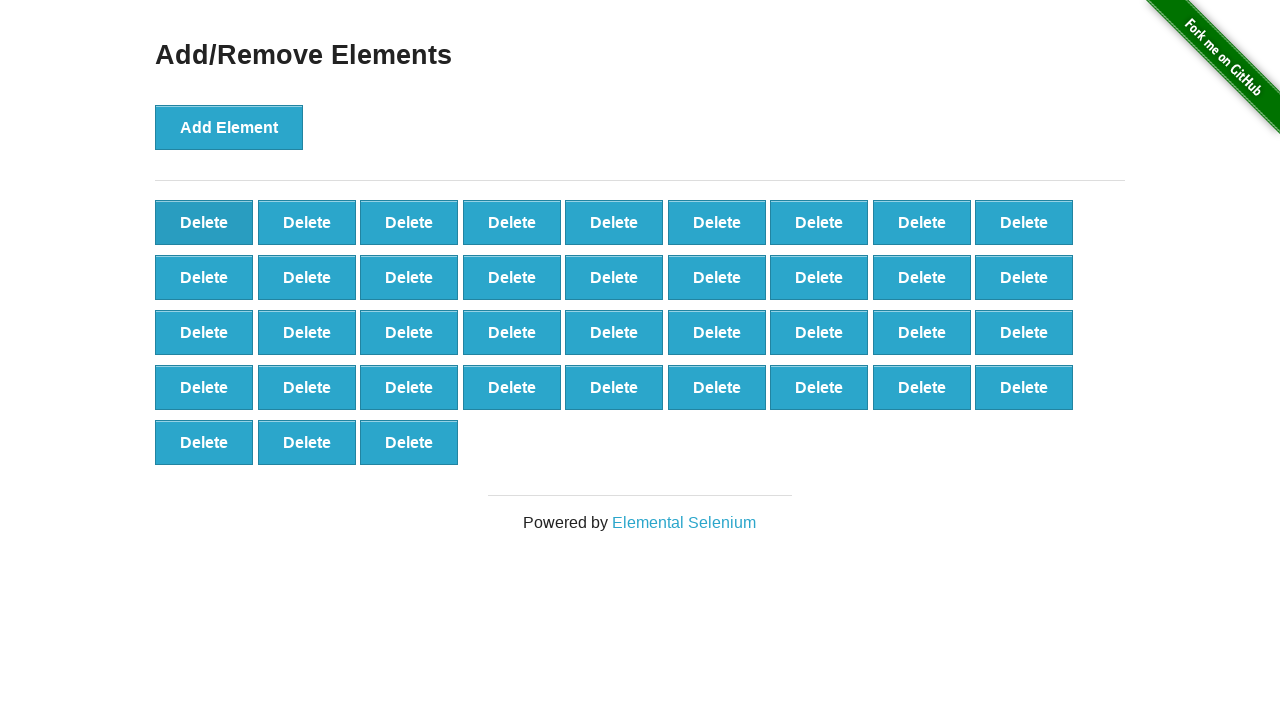

Clicked delete button (iteration 62/90) at (204, 222) on xpath=//*[@onclick='deleteElement()'] >> nth=0
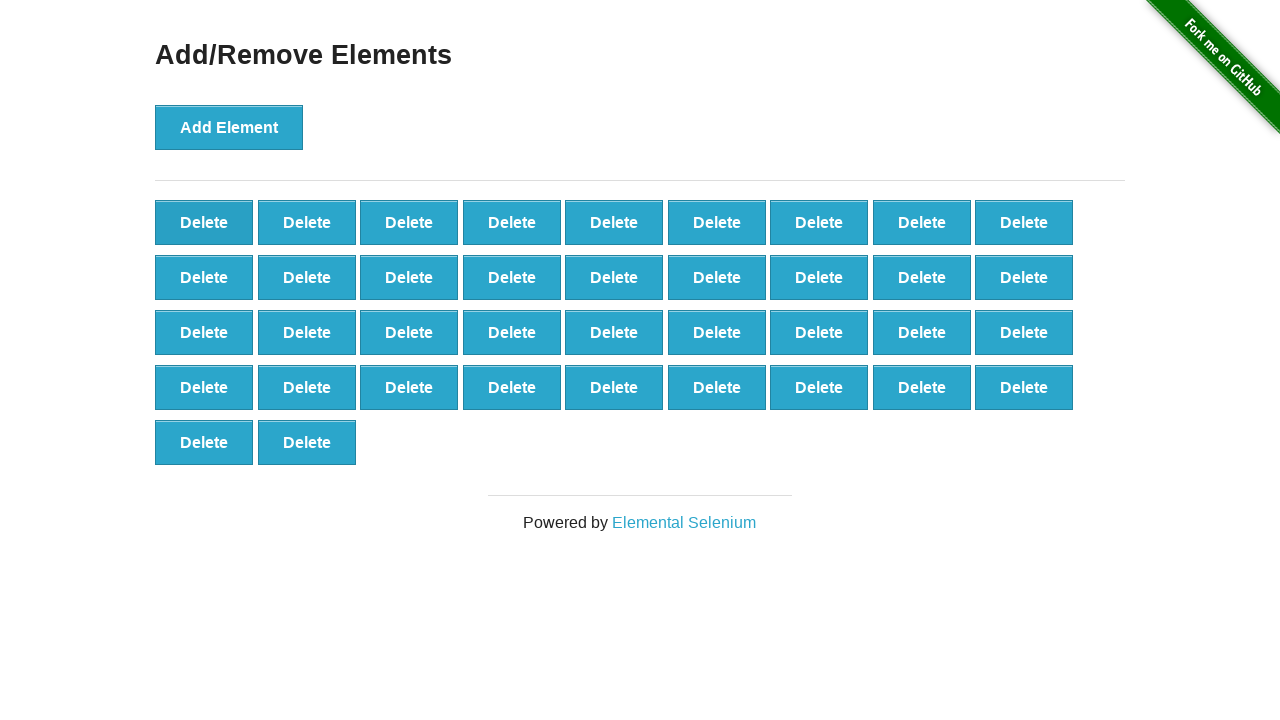

Clicked delete button (iteration 63/90) at (204, 222) on xpath=//*[@onclick='deleteElement()'] >> nth=0
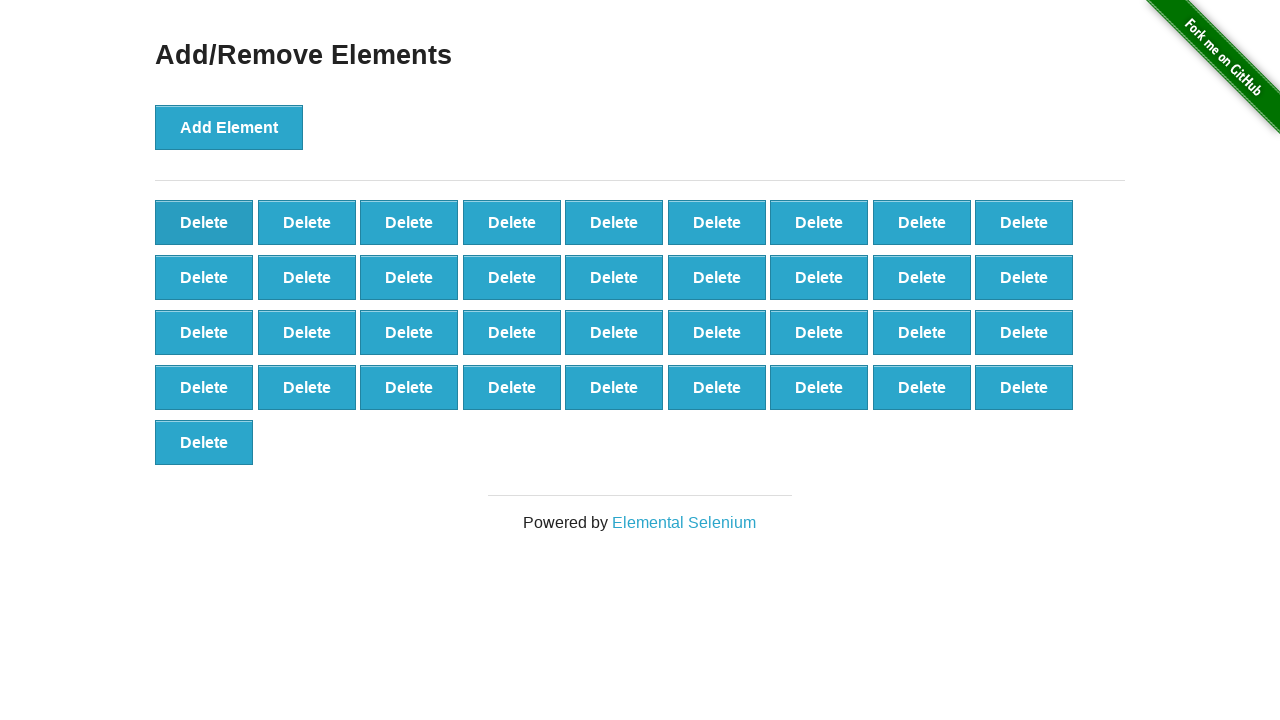

Clicked delete button (iteration 64/90) at (204, 222) on xpath=//*[@onclick='deleteElement()'] >> nth=0
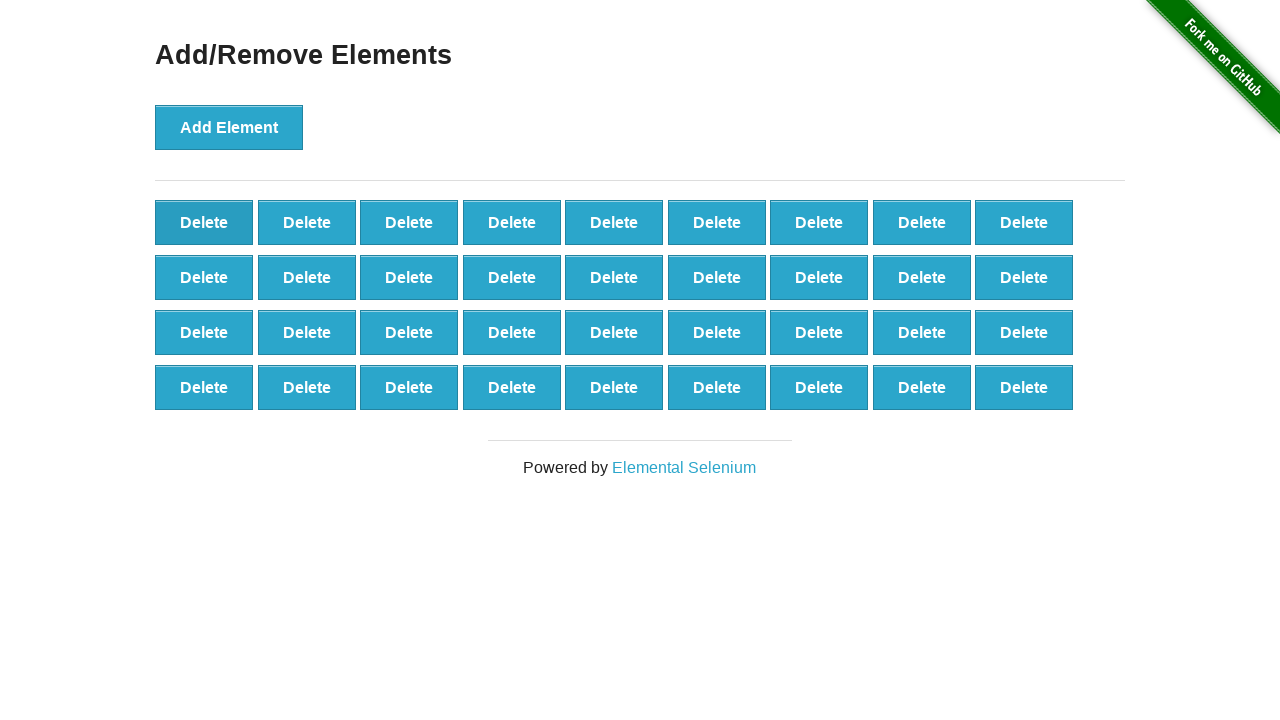

Clicked delete button (iteration 65/90) at (204, 222) on xpath=//*[@onclick='deleteElement()'] >> nth=0
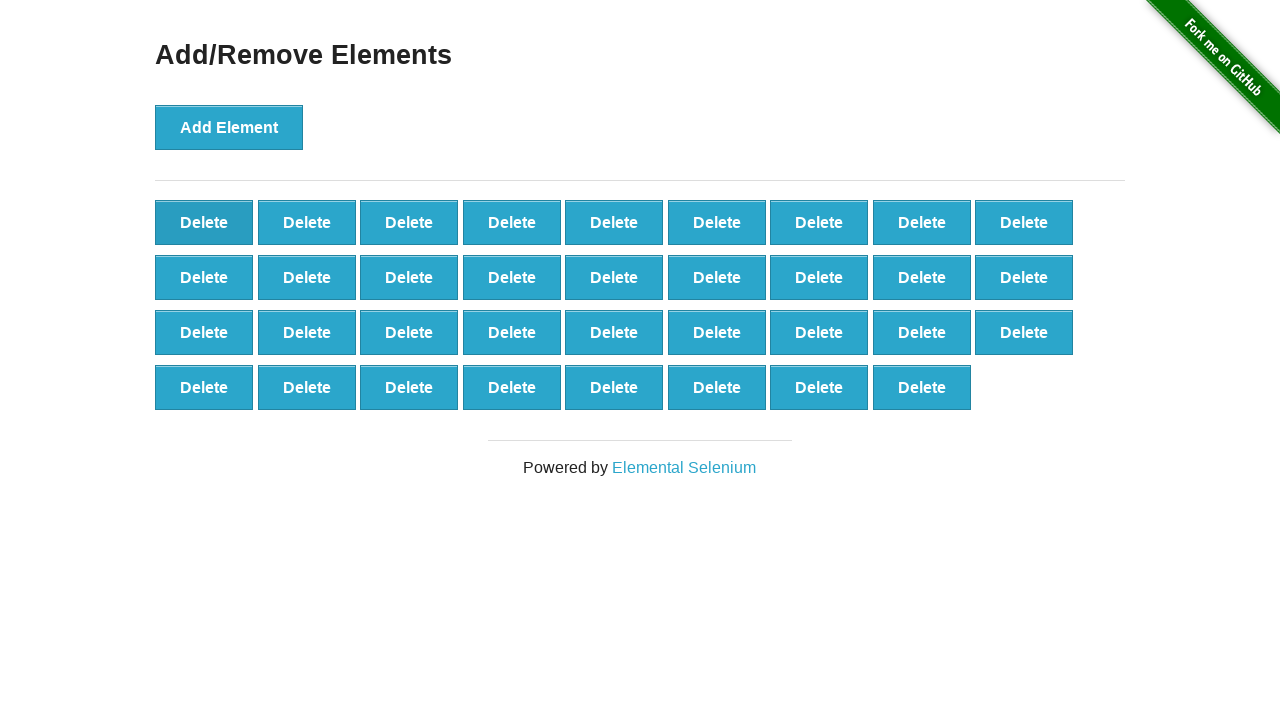

Clicked delete button (iteration 66/90) at (204, 222) on xpath=//*[@onclick='deleteElement()'] >> nth=0
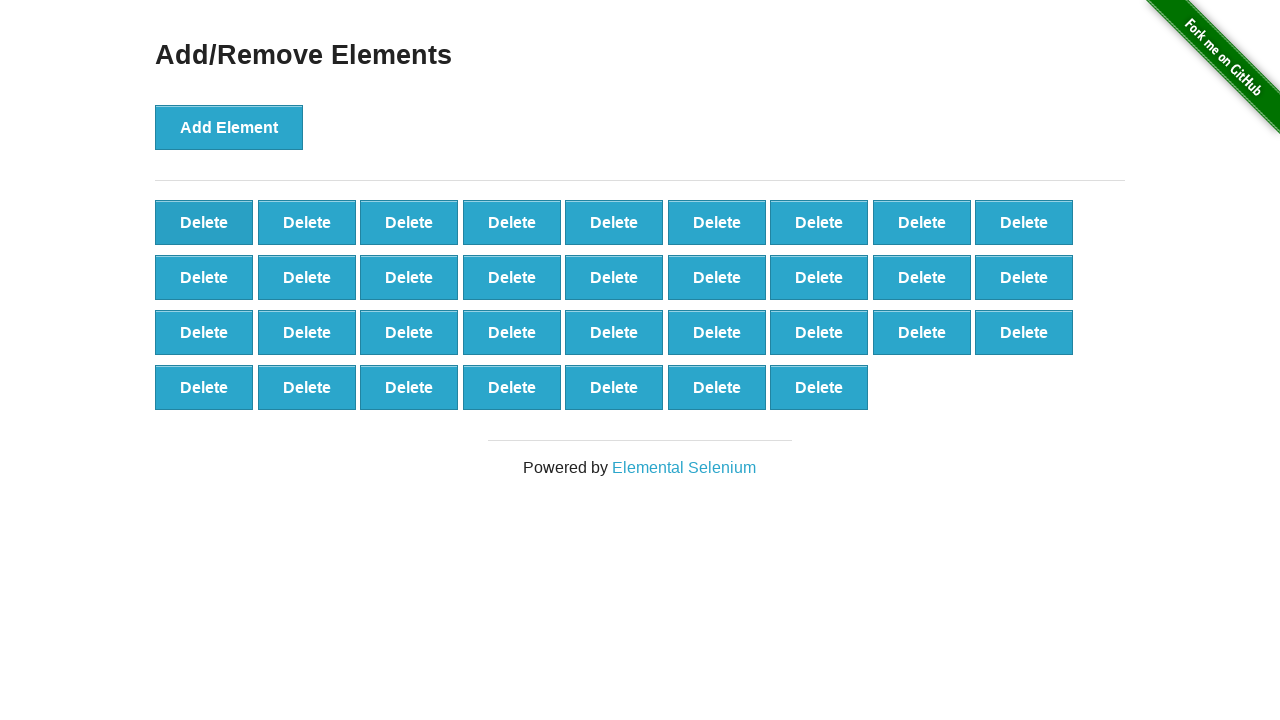

Clicked delete button (iteration 67/90) at (204, 222) on xpath=//*[@onclick='deleteElement()'] >> nth=0
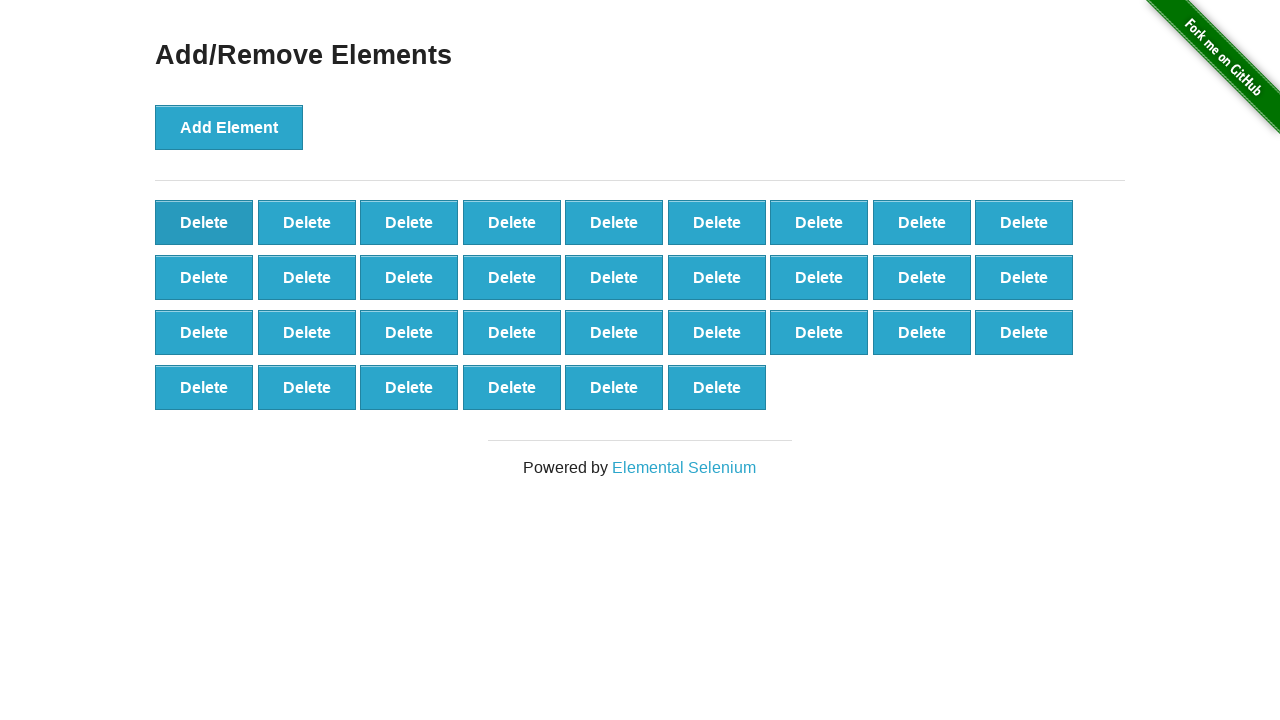

Clicked delete button (iteration 68/90) at (204, 222) on xpath=//*[@onclick='deleteElement()'] >> nth=0
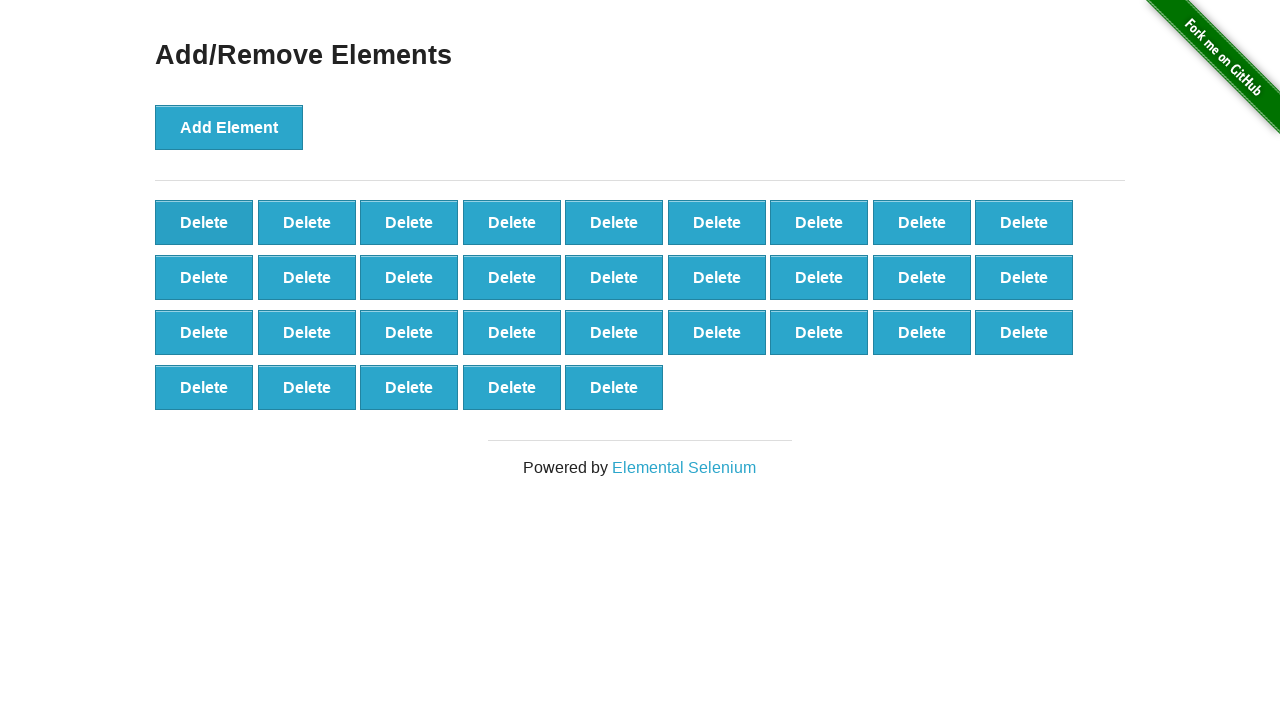

Clicked delete button (iteration 69/90) at (204, 222) on xpath=//*[@onclick='deleteElement()'] >> nth=0
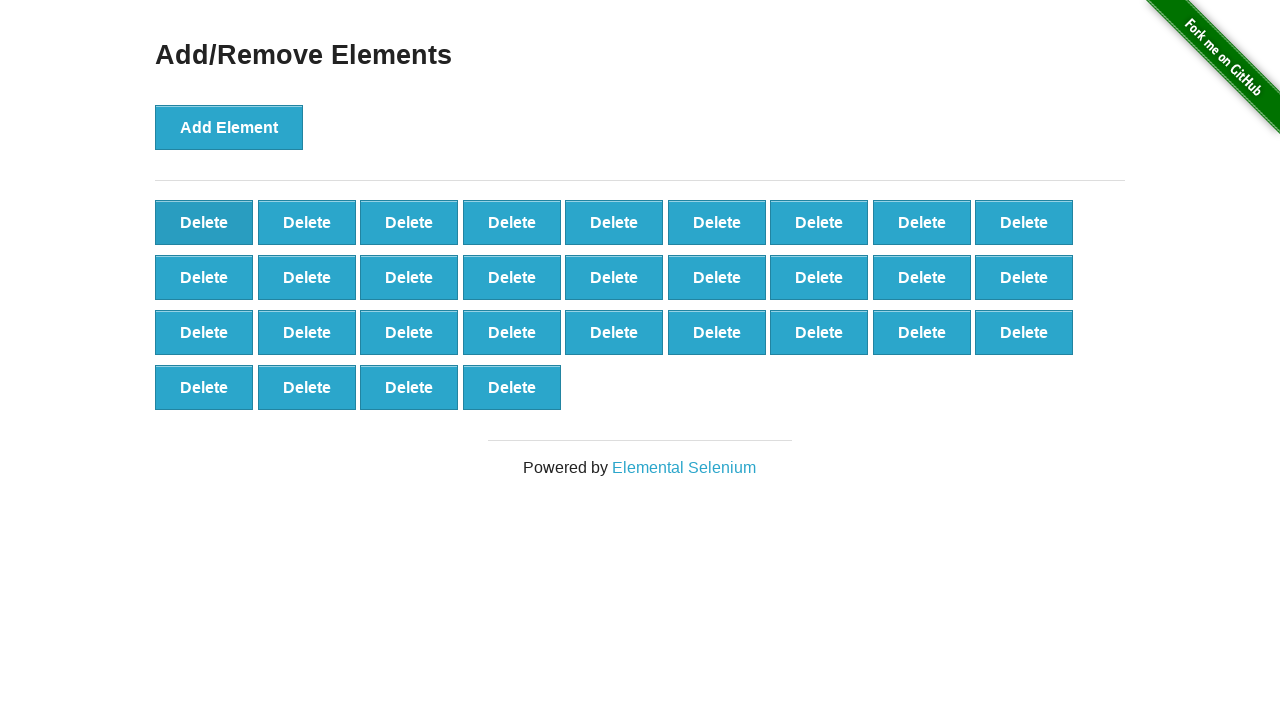

Clicked delete button (iteration 70/90) at (204, 222) on xpath=//*[@onclick='deleteElement()'] >> nth=0
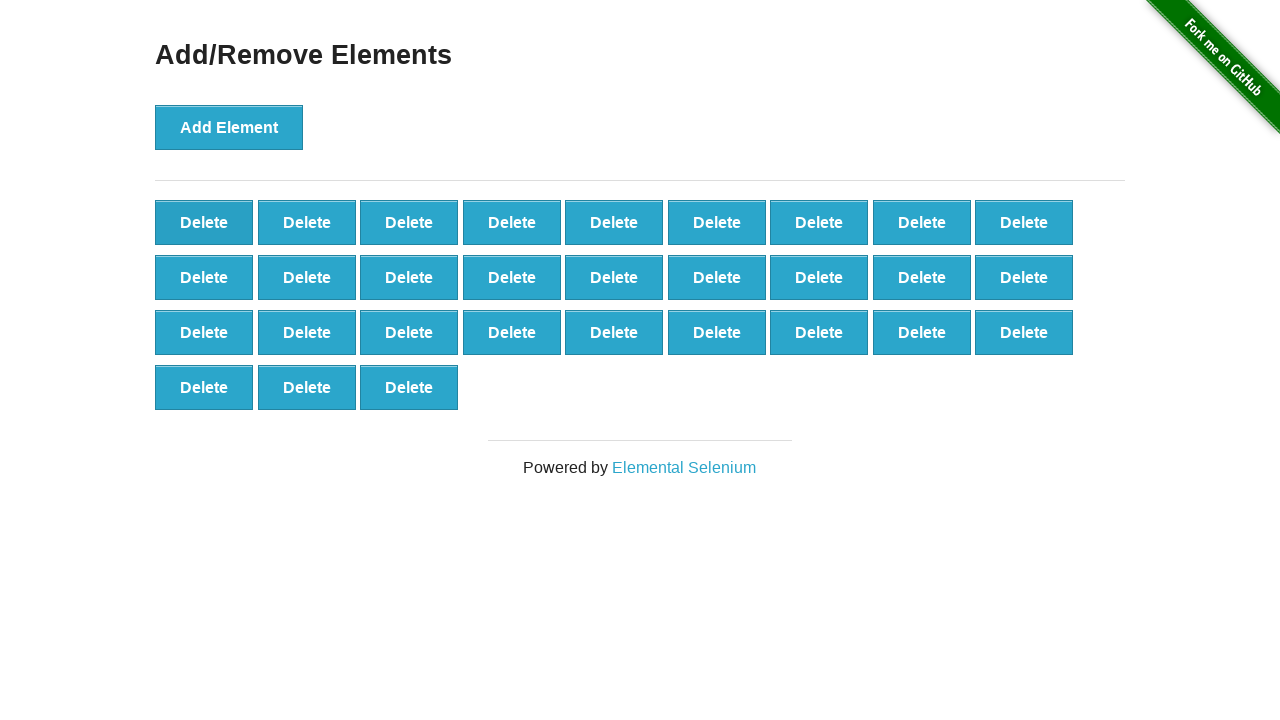

Clicked delete button (iteration 71/90) at (204, 222) on xpath=//*[@onclick='deleteElement()'] >> nth=0
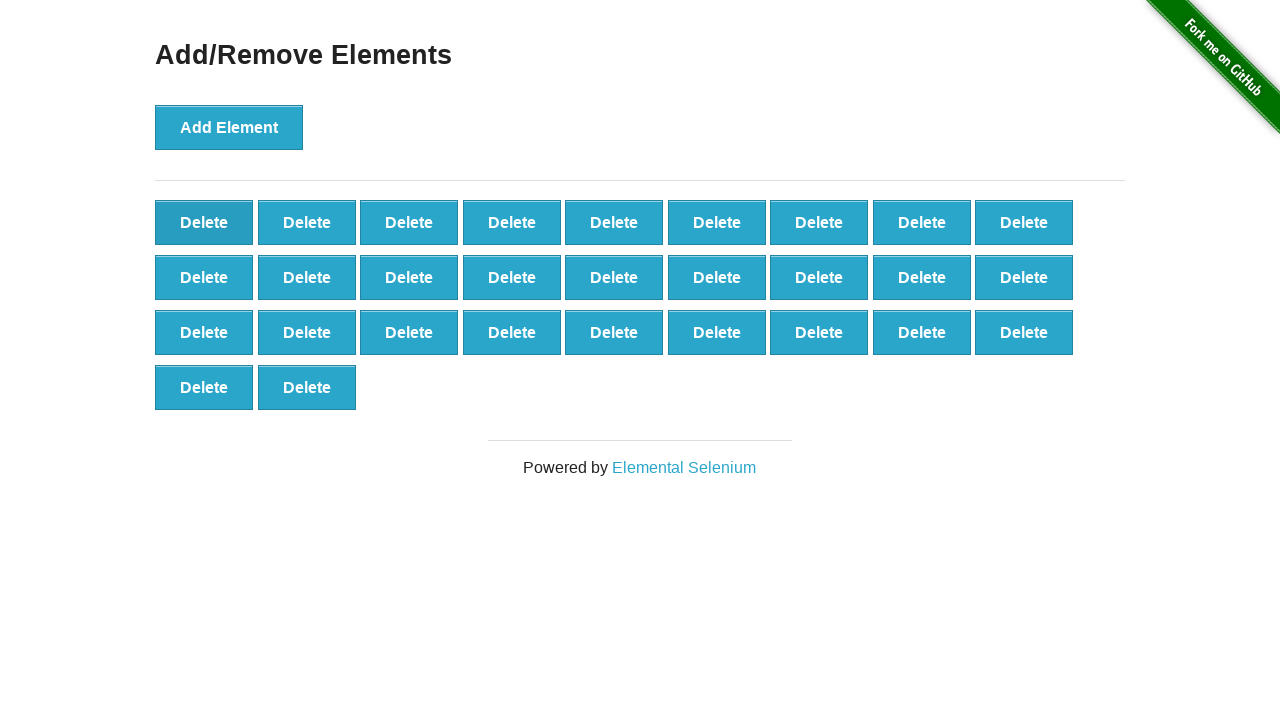

Clicked delete button (iteration 72/90) at (204, 222) on xpath=//*[@onclick='deleteElement()'] >> nth=0
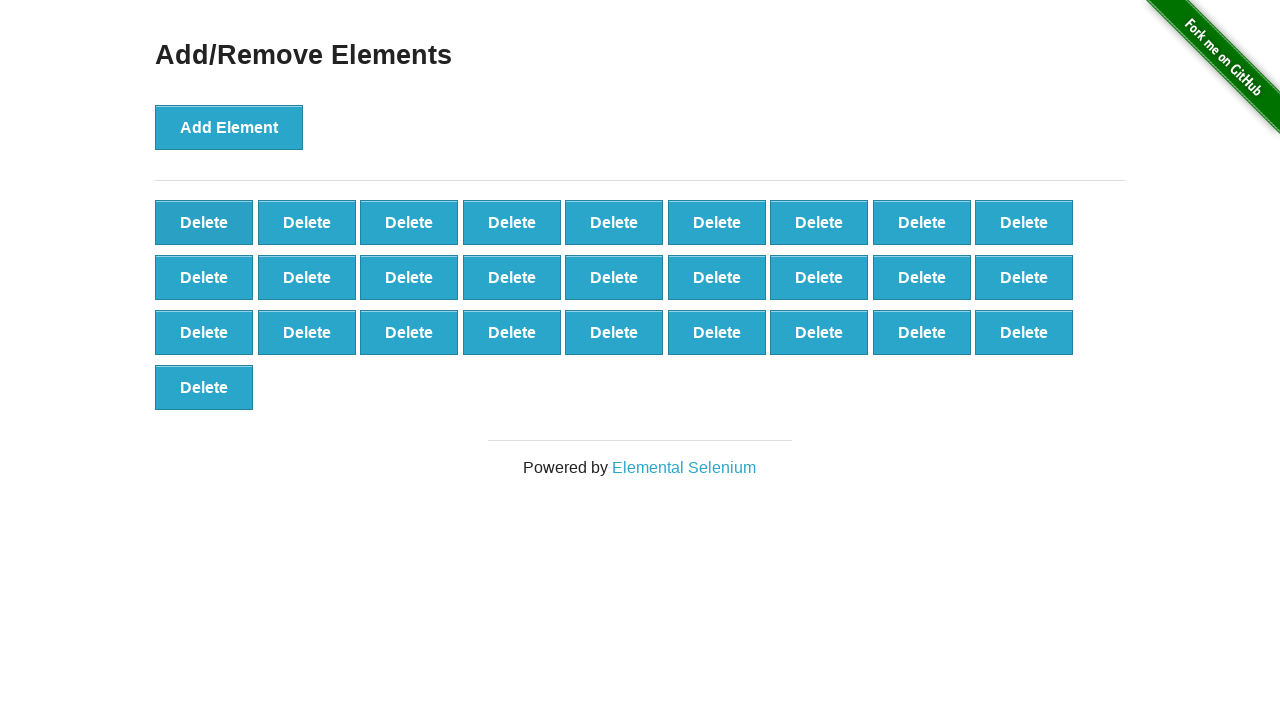

Clicked delete button (iteration 73/90) at (204, 222) on xpath=//*[@onclick='deleteElement()'] >> nth=0
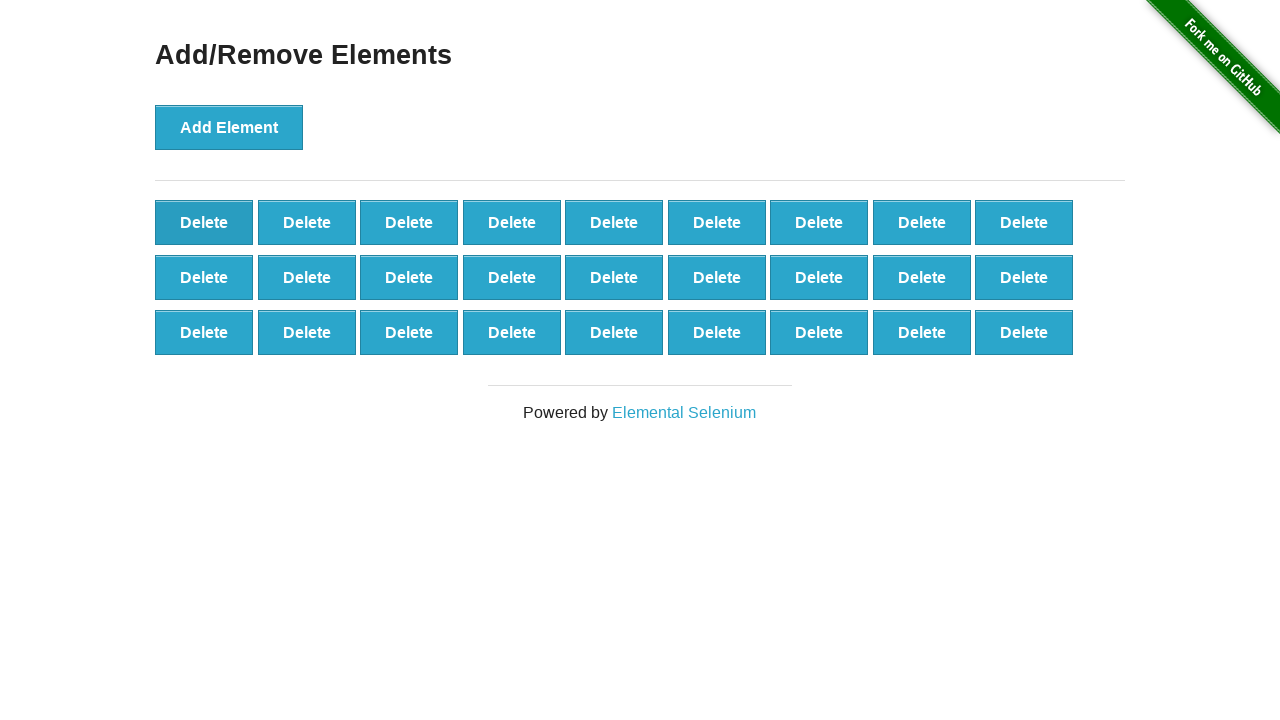

Clicked delete button (iteration 74/90) at (204, 222) on xpath=//*[@onclick='deleteElement()'] >> nth=0
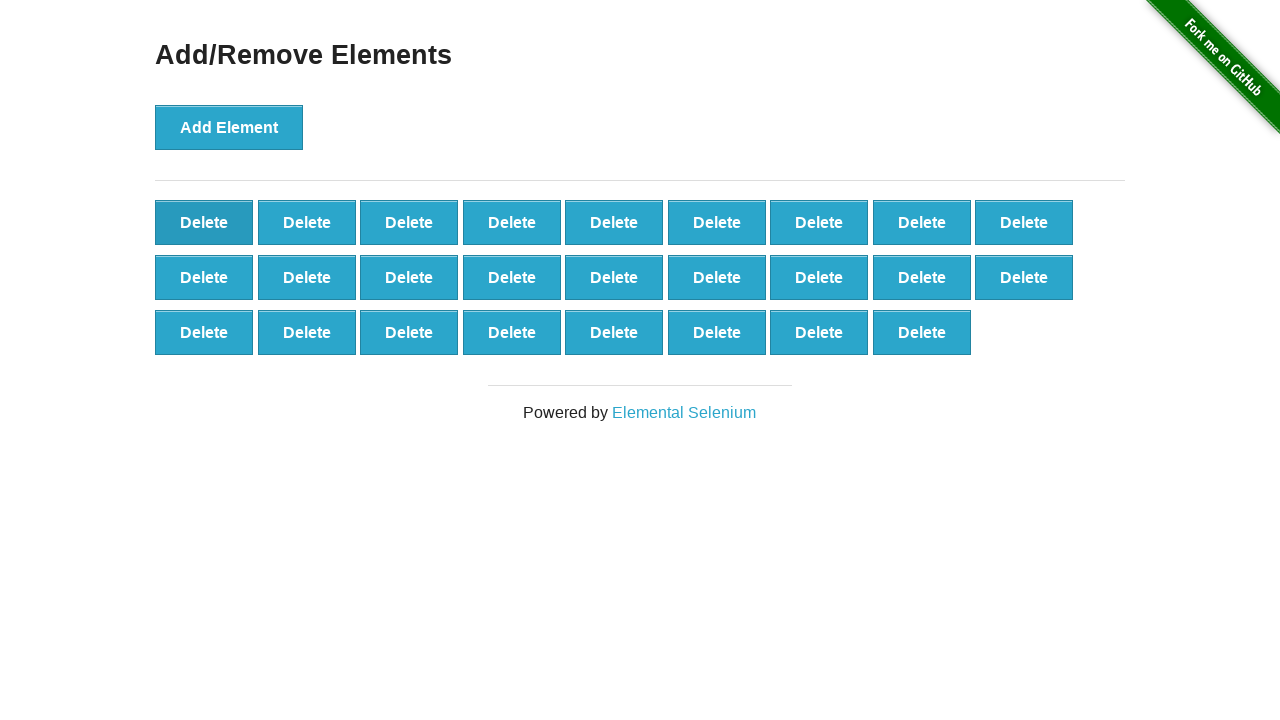

Clicked delete button (iteration 75/90) at (204, 222) on xpath=//*[@onclick='deleteElement()'] >> nth=0
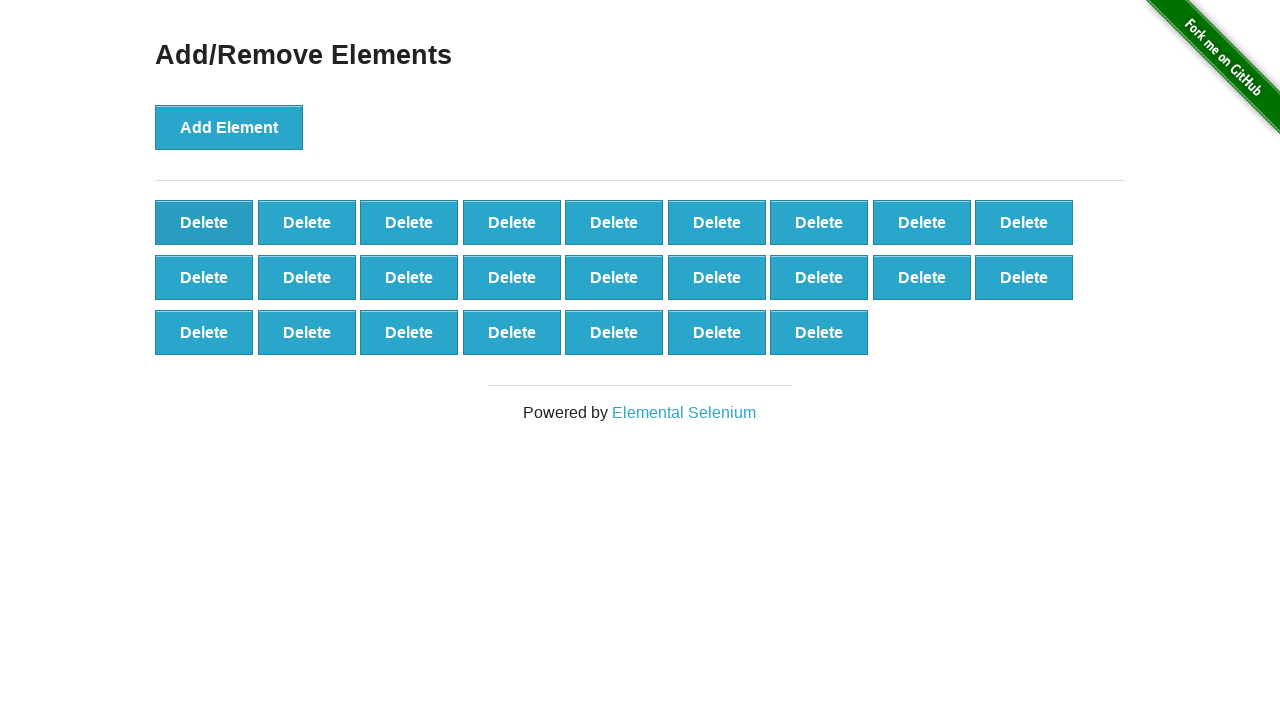

Clicked delete button (iteration 76/90) at (204, 222) on xpath=//*[@onclick='deleteElement()'] >> nth=0
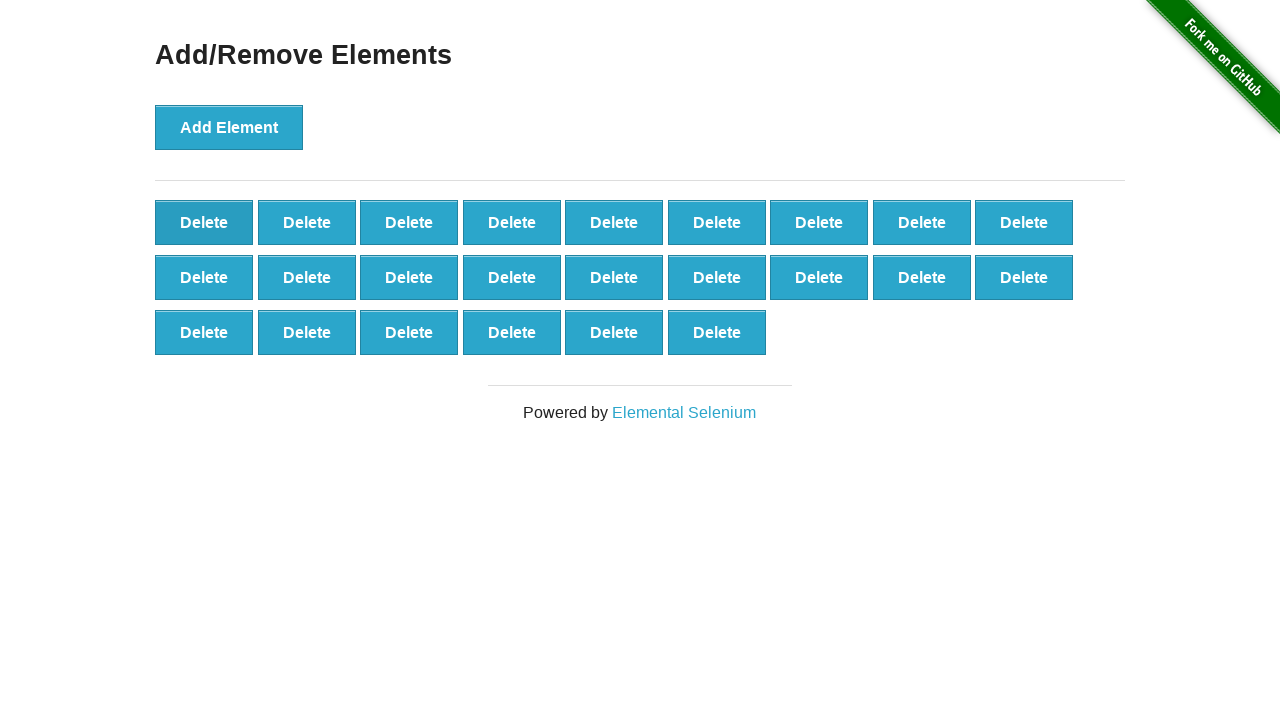

Clicked delete button (iteration 77/90) at (204, 222) on xpath=//*[@onclick='deleteElement()'] >> nth=0
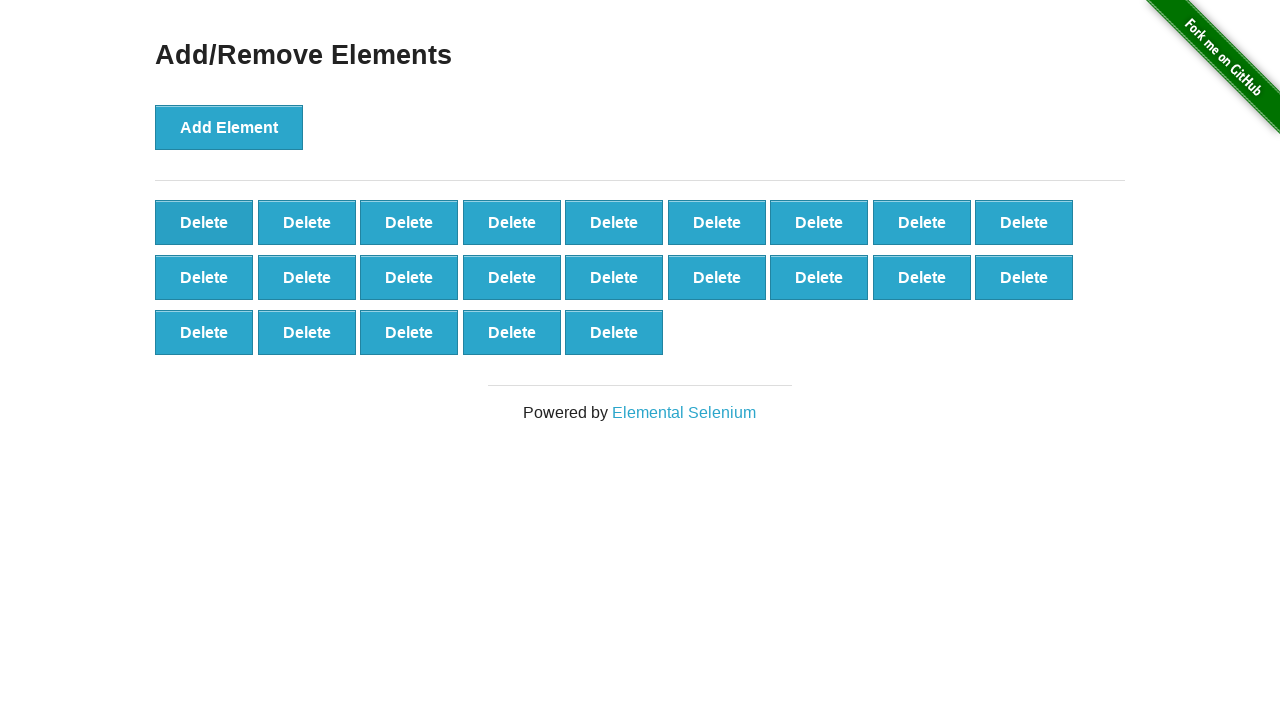

Clicked delete button (iteration 78/90) at (204, 222) on xpath=//*[@onclick='deleteElement()'] >> nth=0
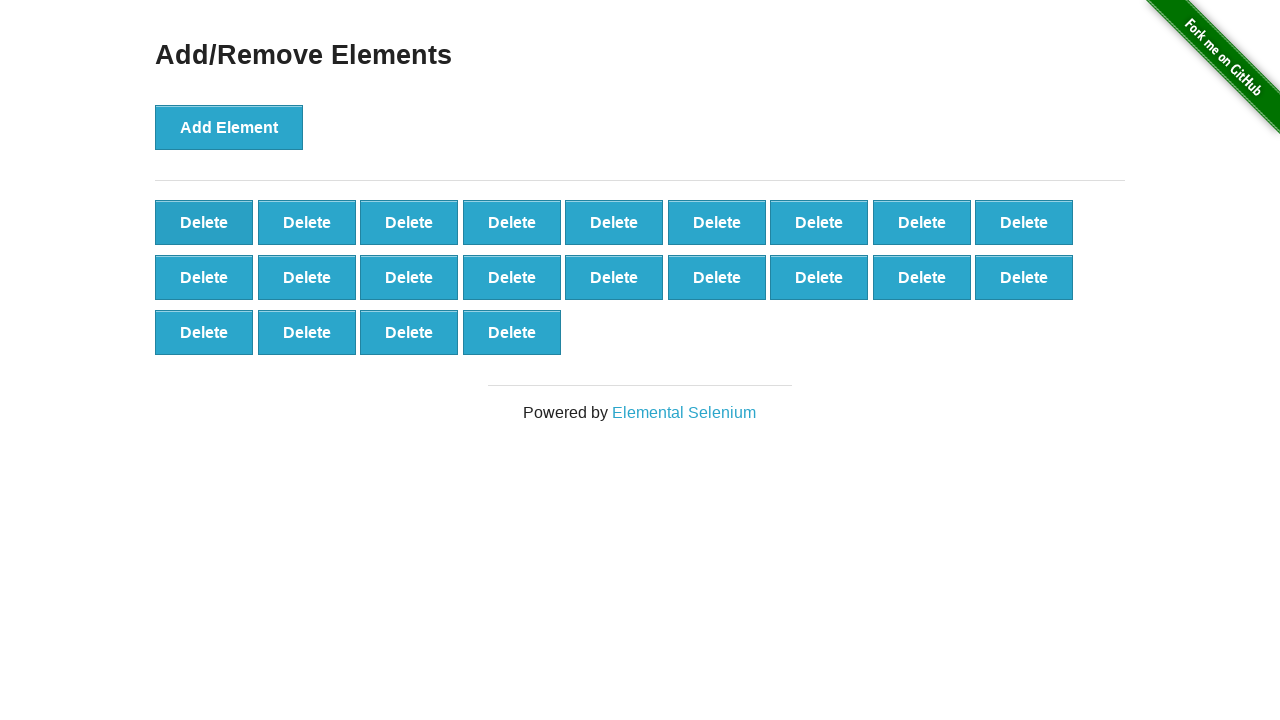

Clicked delete button (iteration 79/90) at (204, 222) on xpath=//*[@onclick='deleteElement()'] >> nth=0
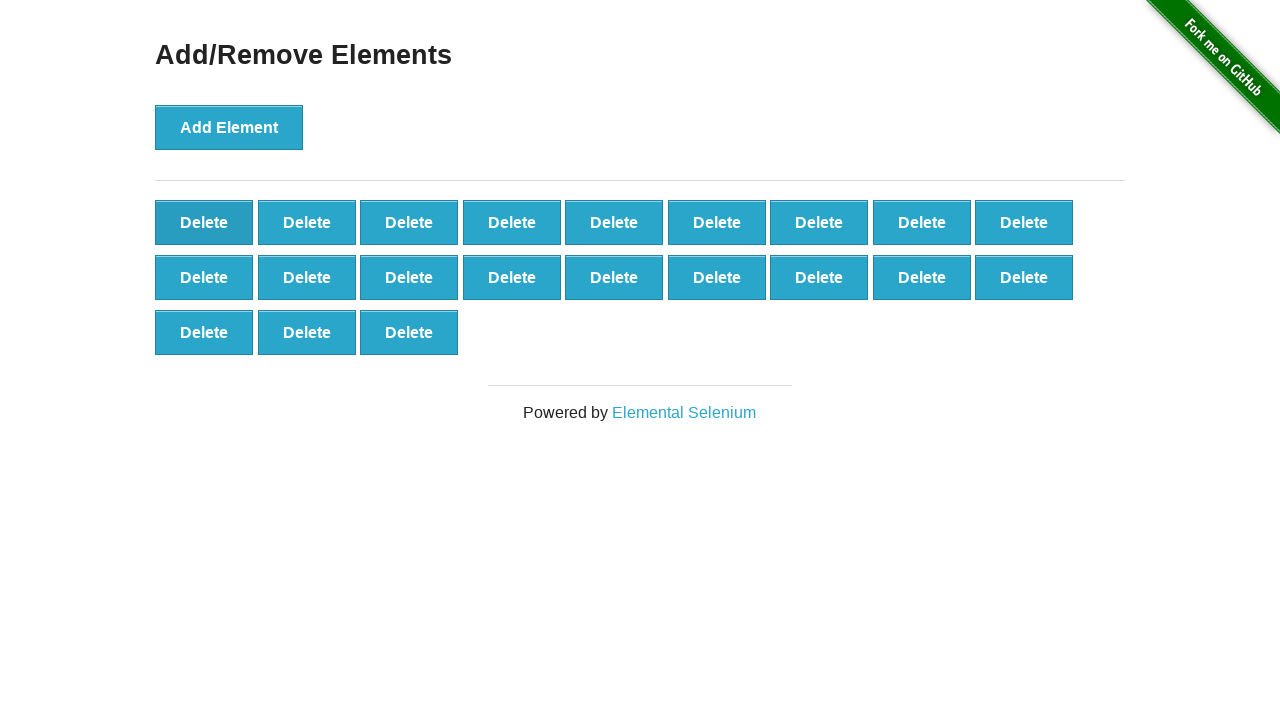

Clicked delete button (iteration 80/90) at (204, 222) on xpath=//*[@onclick='deleteElement()'] >> nth=0
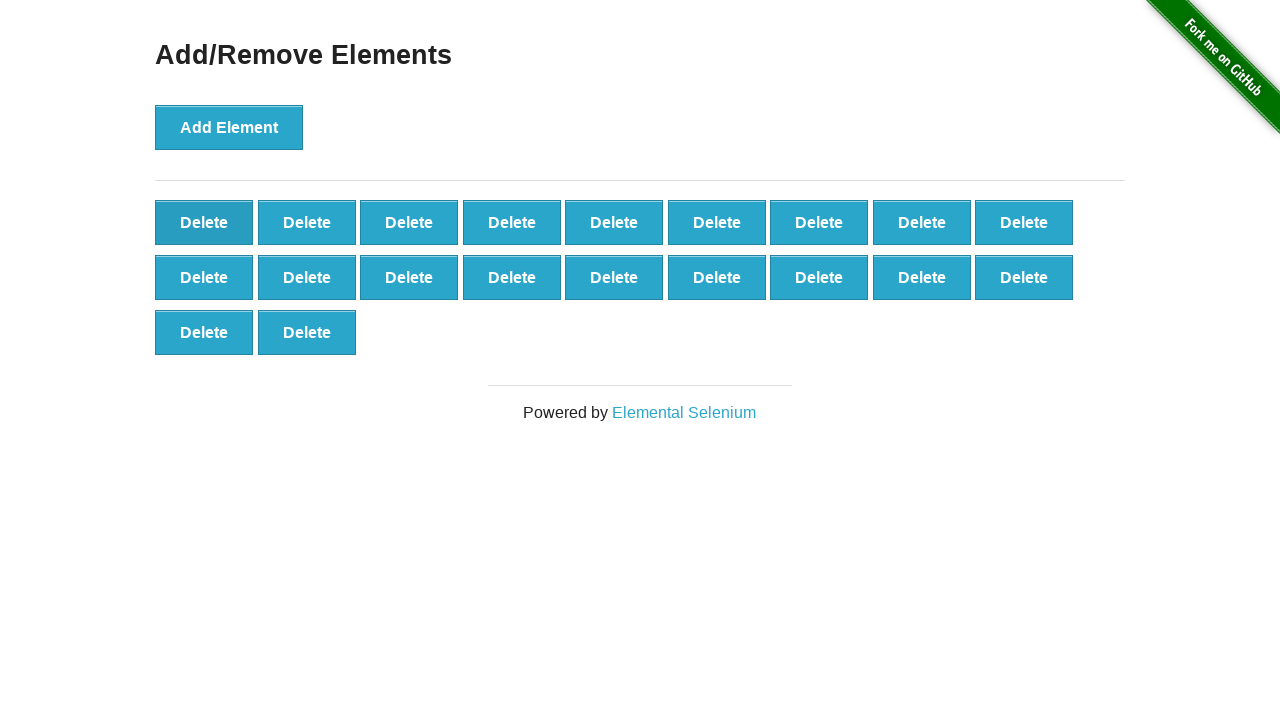

Clicked delete button (iteration 81/90) at (204, 222) on xpath=//*[@onclick='deleteElement()'] >> nth=0
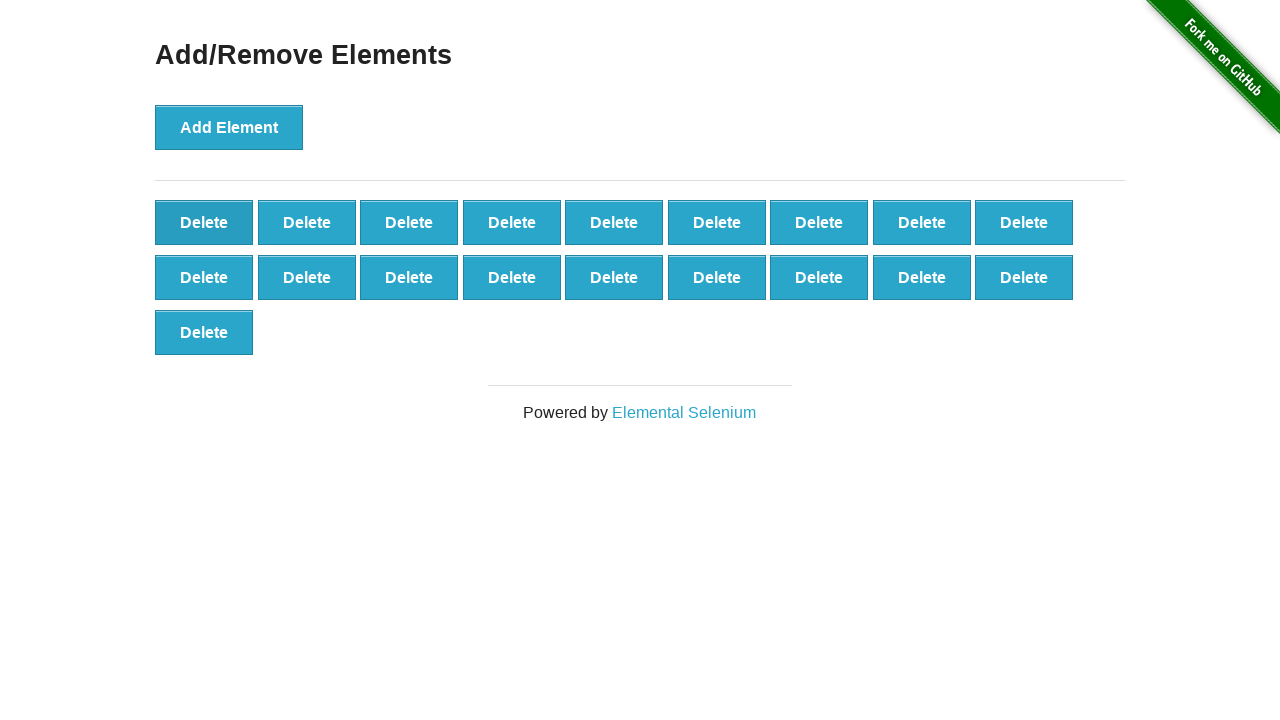

Clicked delete button (iteration 82/90) at (204, 222) on xpath=//*[@onclick='deleteElement()'] >> nth=0
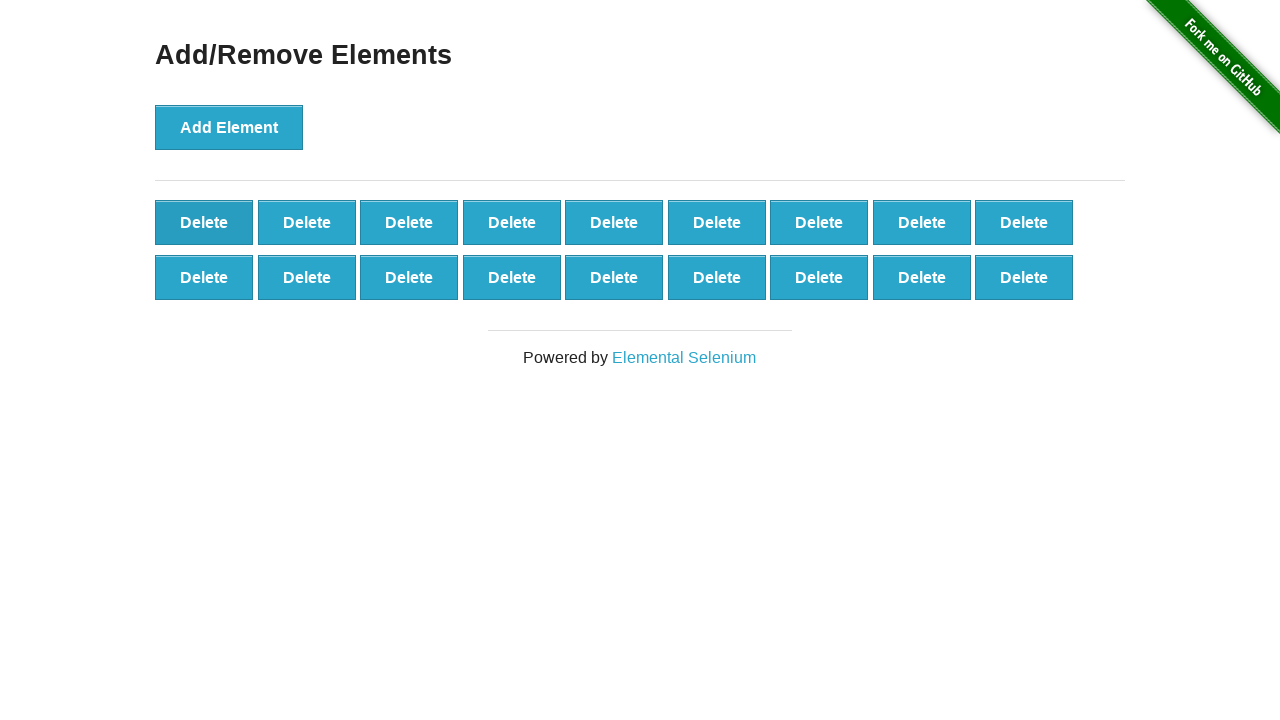

Clicked delete button (iteration 83/90) at (204, 222) on xpath=//*[@onclick='deleteElement()'] >> nth=0
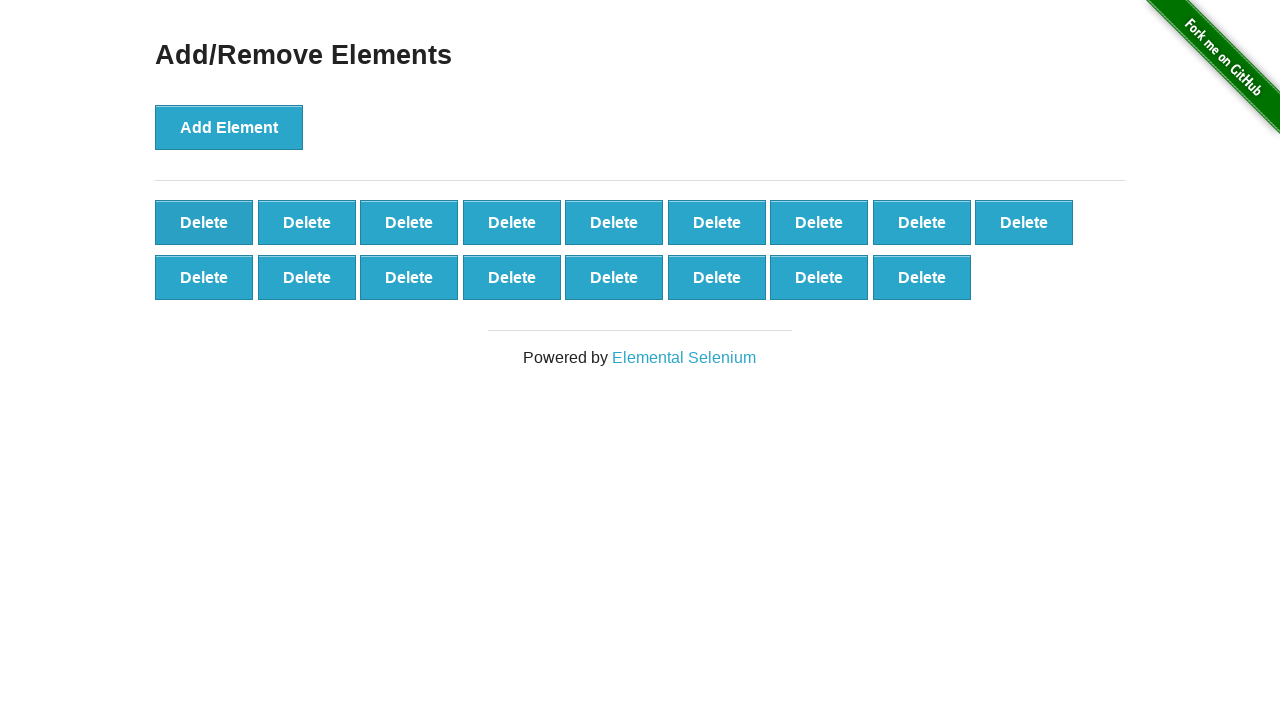

Clicked delete button (iteration 84/90) at (204, 222) on xpath=//*[@onclick='deleteElement()'] >> nth=0
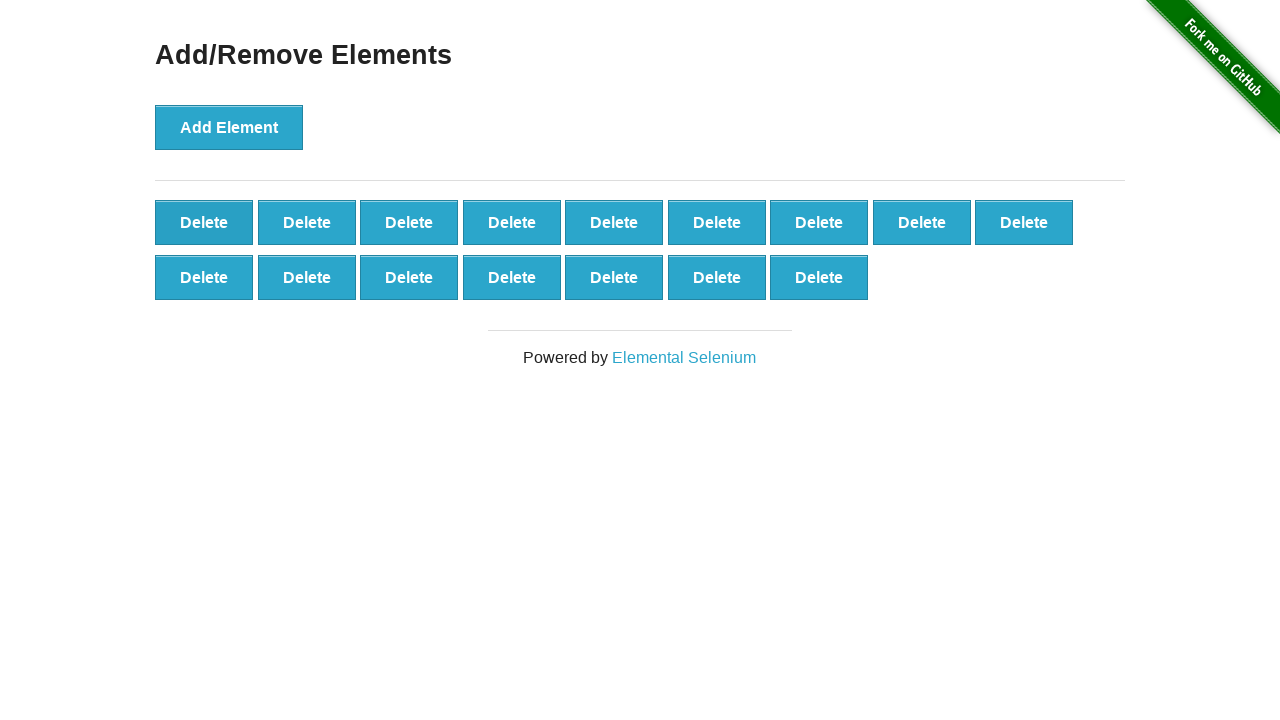

Clicked delete button (iteration 85/90) at (204, 222) on xpath=//*[@onclick='deleteElement()'] >> nth=0
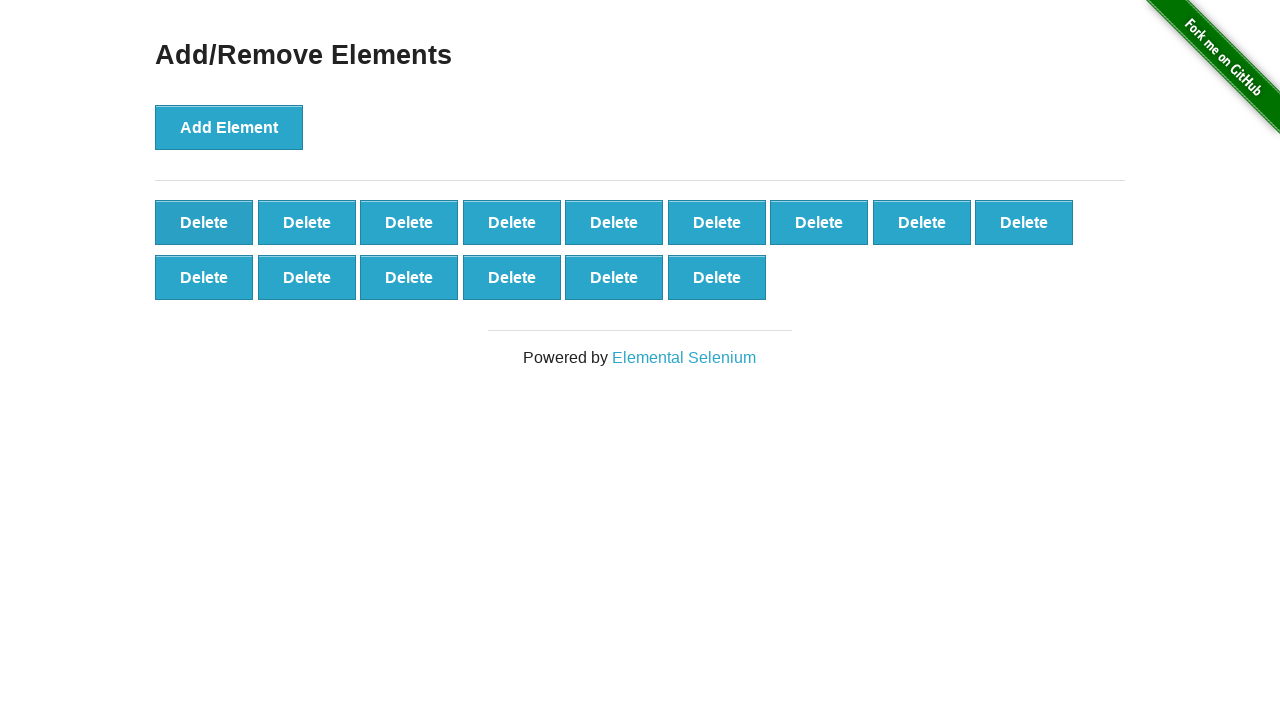

Clicked delete button (iteration 86/90) at (204, 222) on xpath=//*[@onclick='deleteElement()'] >> nth=0
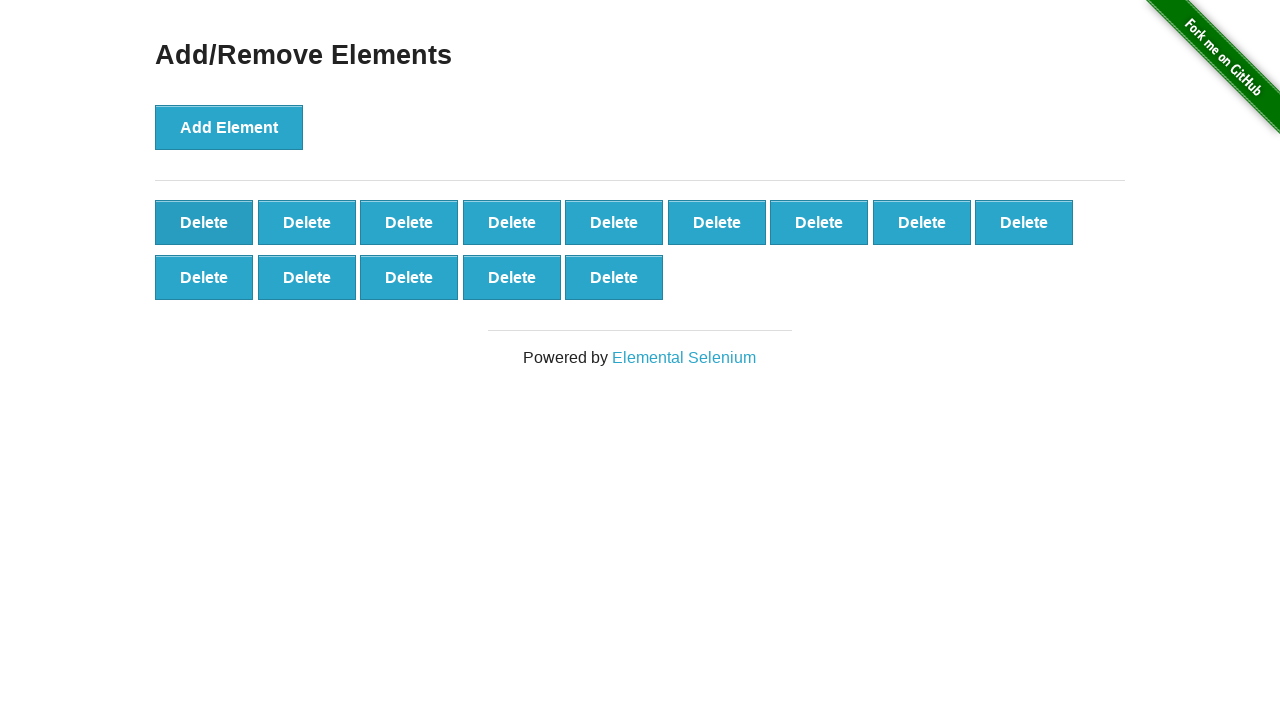

Clicked delete button (iteration 87/90) at (204, 222) on xpath=//*[@onclick='deleteElement()'] >> nth=0
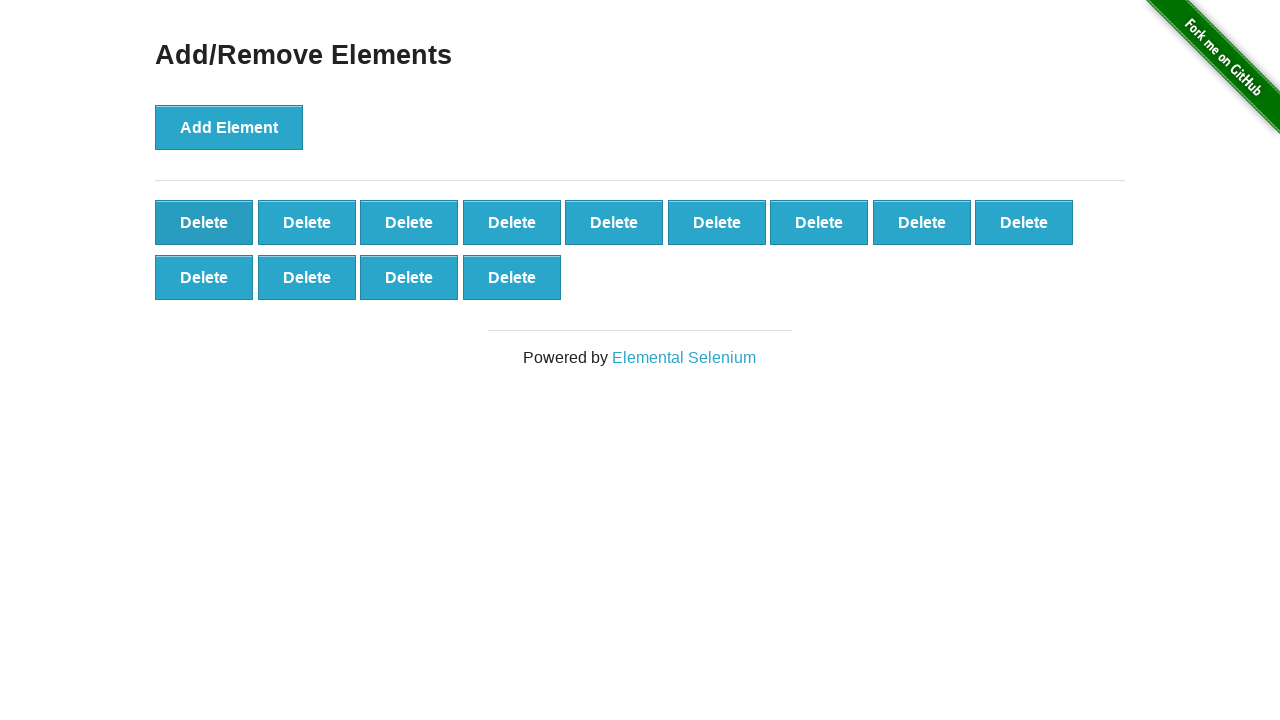

Clicked delete button (iteration 88/90) at (204, 222) on xpath=//*[@onclick='deleteElement()'] >> nth=0
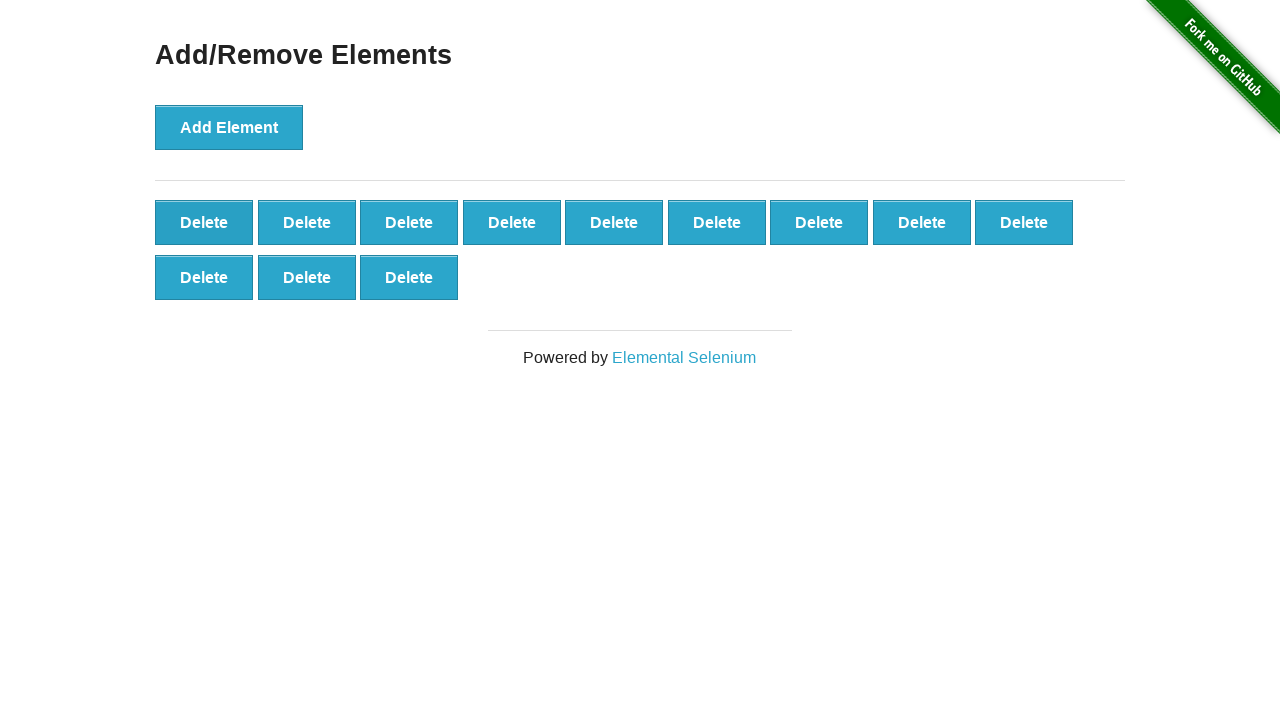

Clicked delete button (iteration 89/90) at (204, 222) on xpath=//*[@onclick='deleteElement()'] >> nth=0
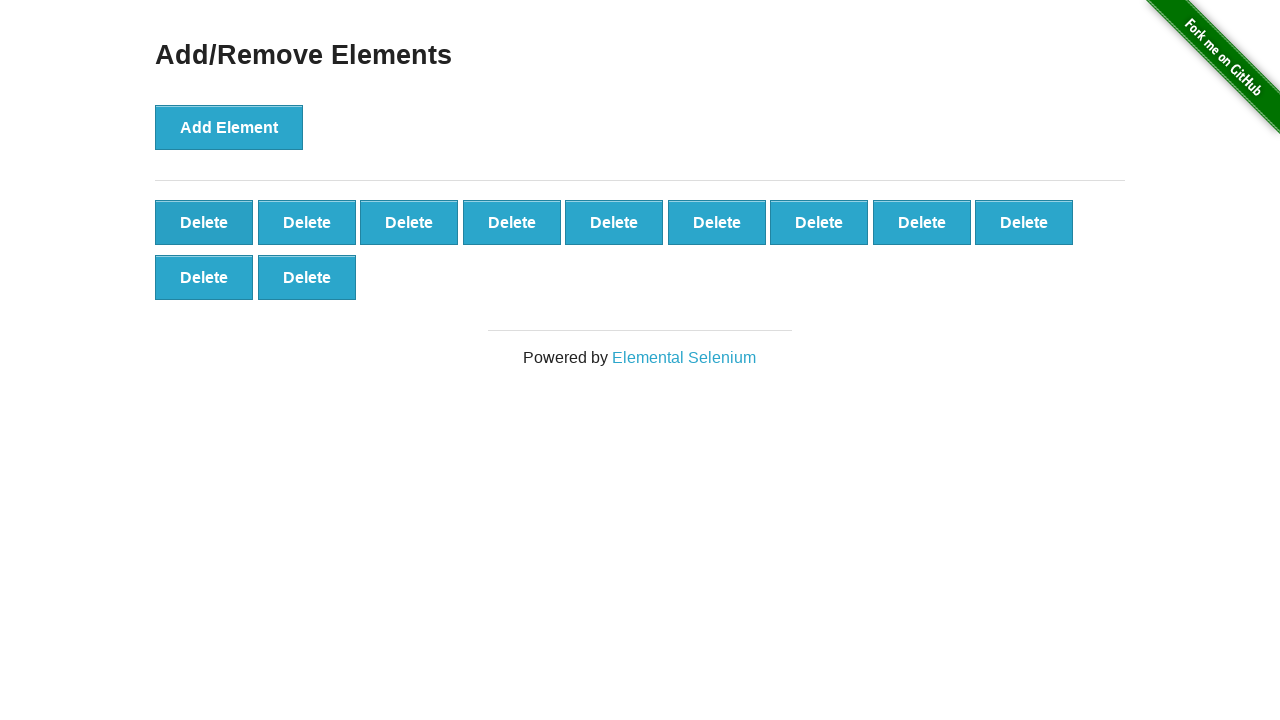

Clicked delete button (iteration 90/90) at (204, 222) on xpath=//*[@onclick='deleteElement()'] >> nth=0
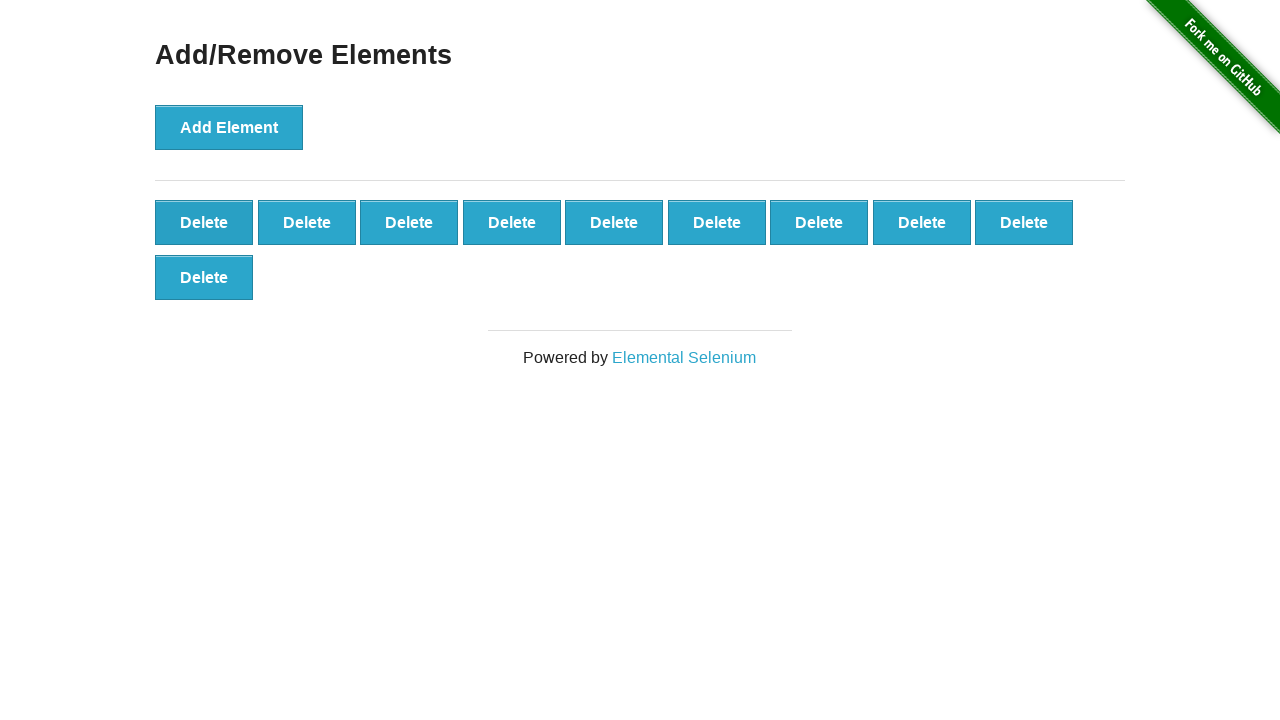

Verified that 10 delete buttons remain after removing 90
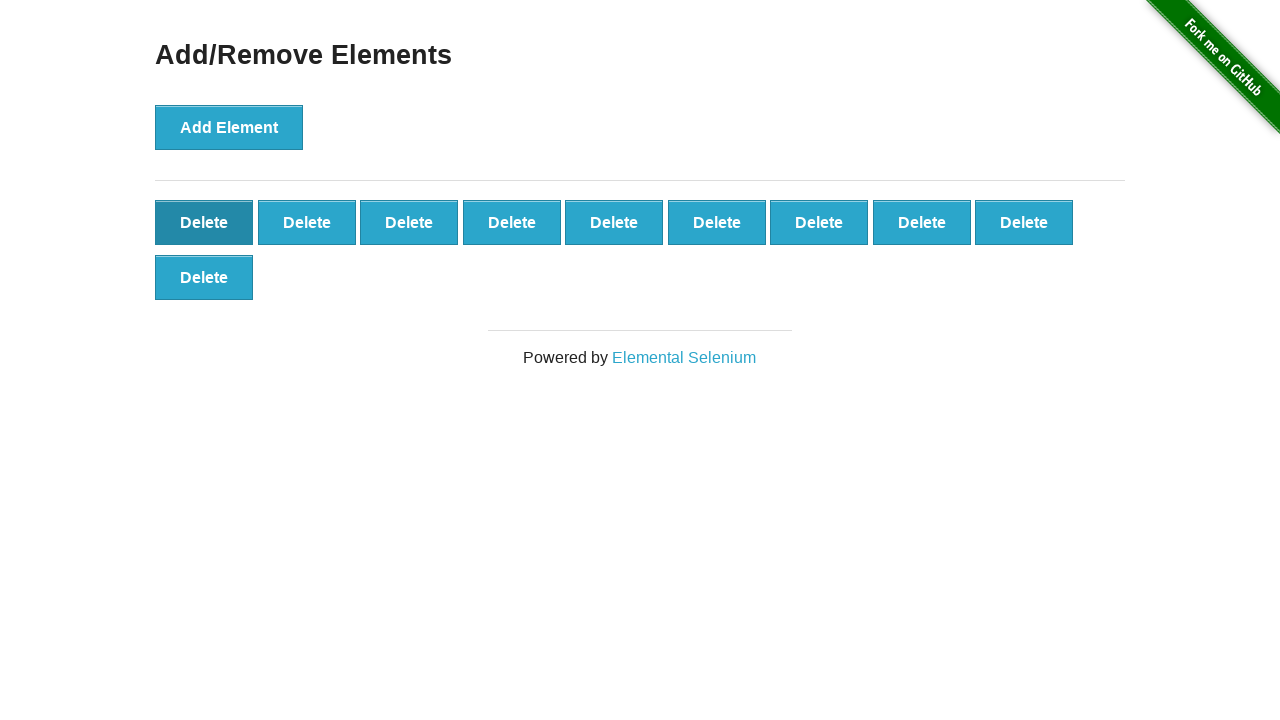

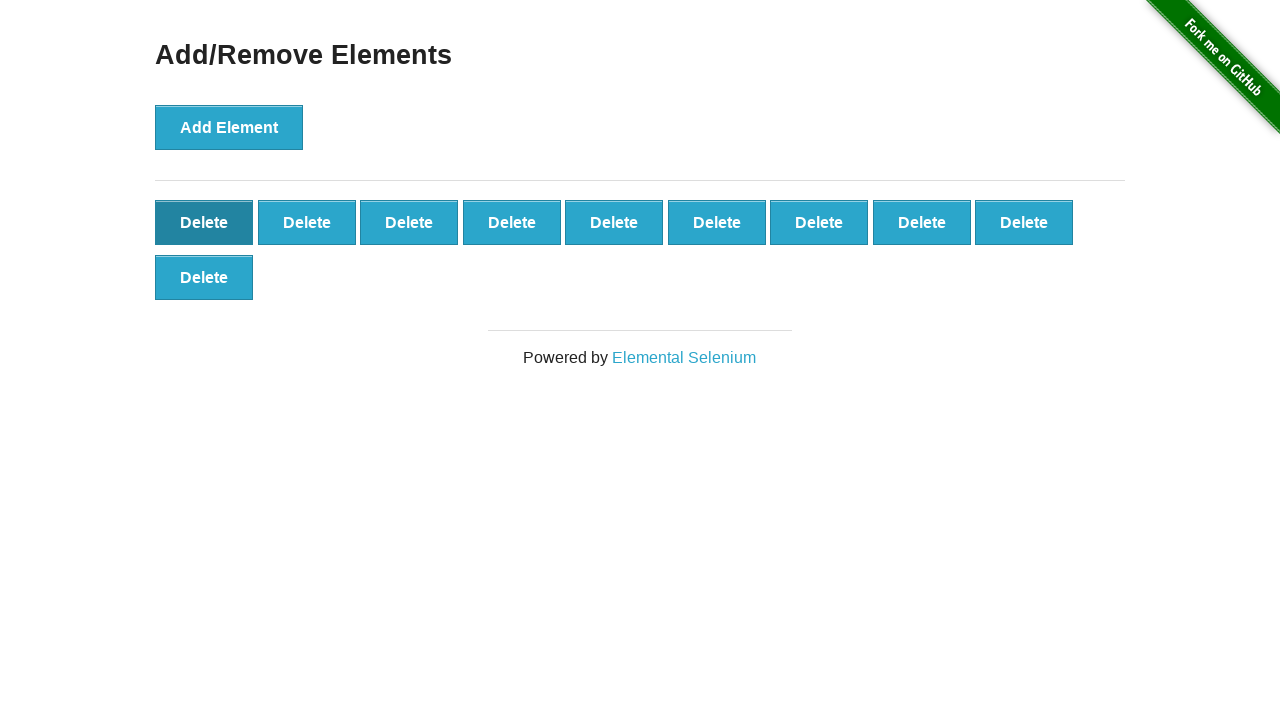